Verifies that all faculty profile buttons have white text color (rgb(255, 255, 255))

Starting URL: https://www.viser.edu.rs/adresar

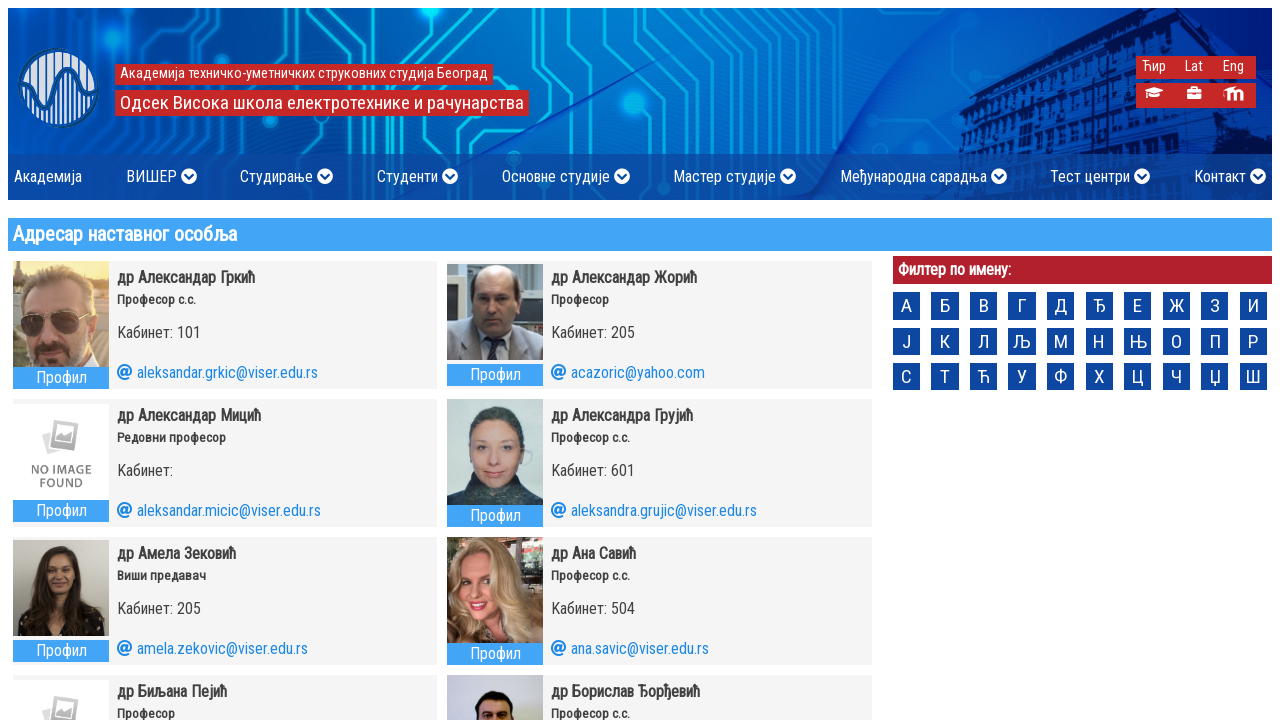

Navigated to faculty directory page at https://www.viser.edu.rs/adresar
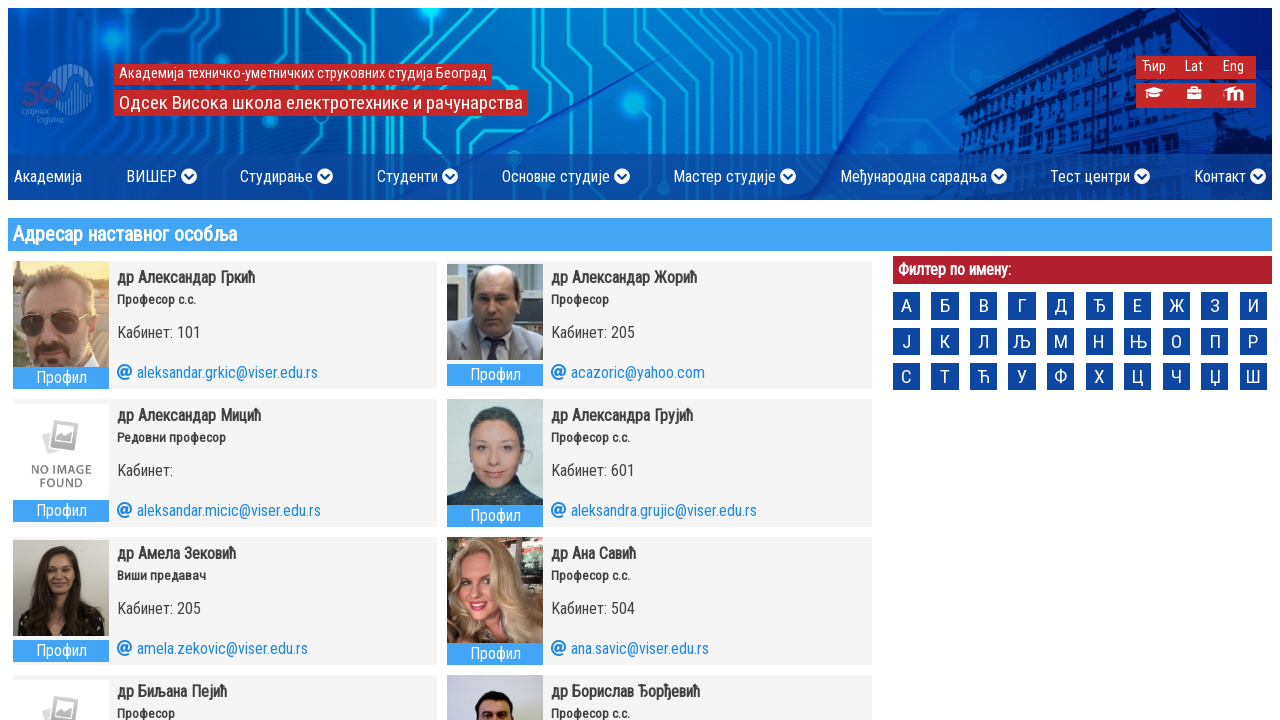

Located all faculty profile buttons on the page
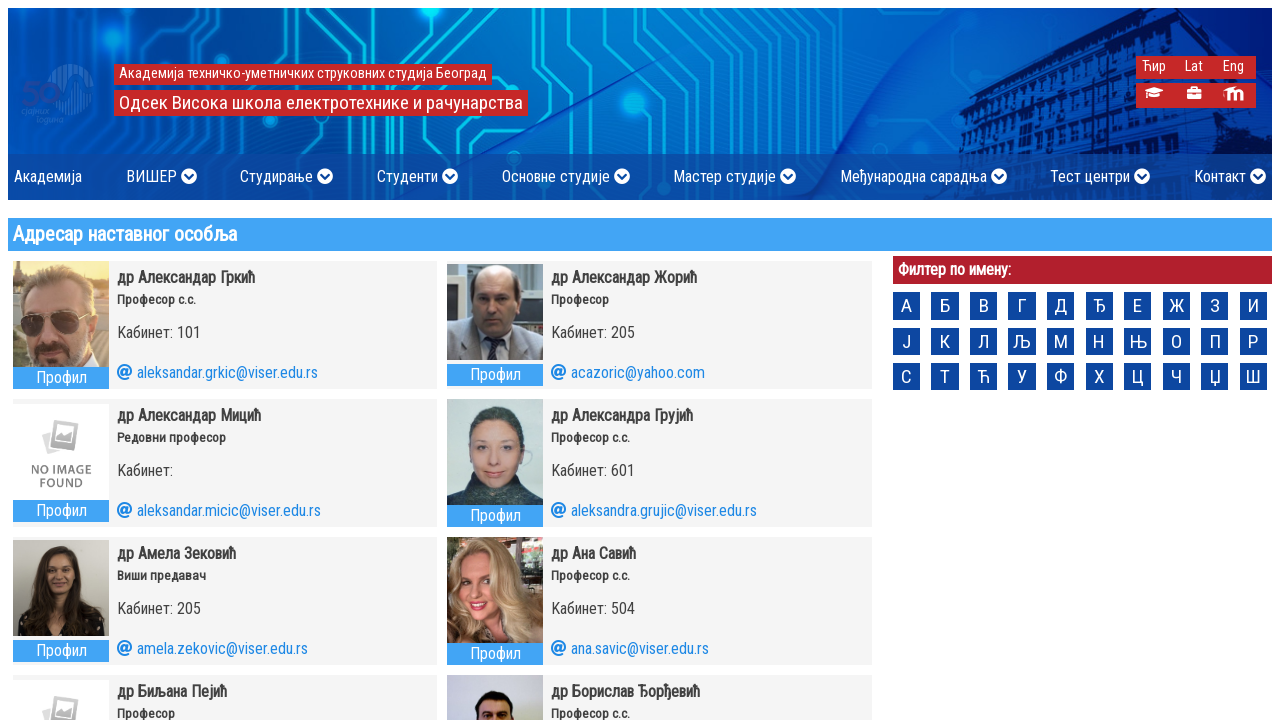

Retrieved computed color style for faculty profile button 1: rgb(255, 255, 255)
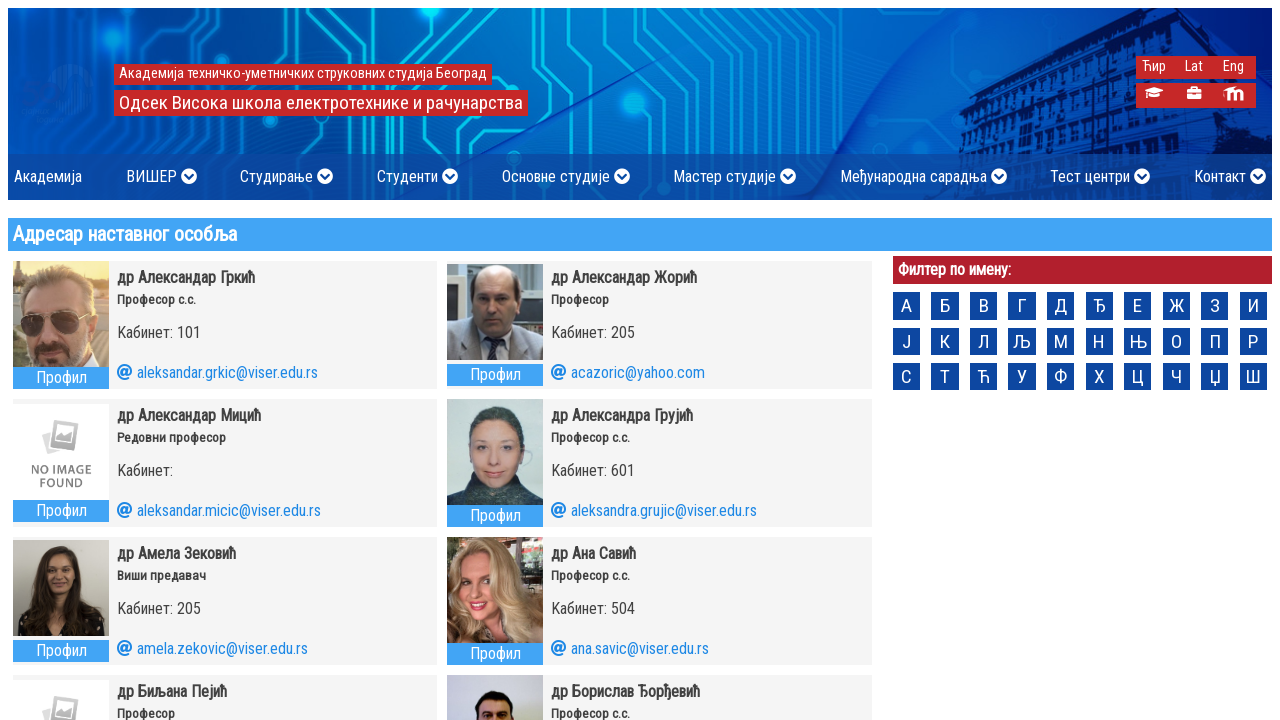

Verified faculty profile button 1 has white text color (rgb(255, 255, 255))
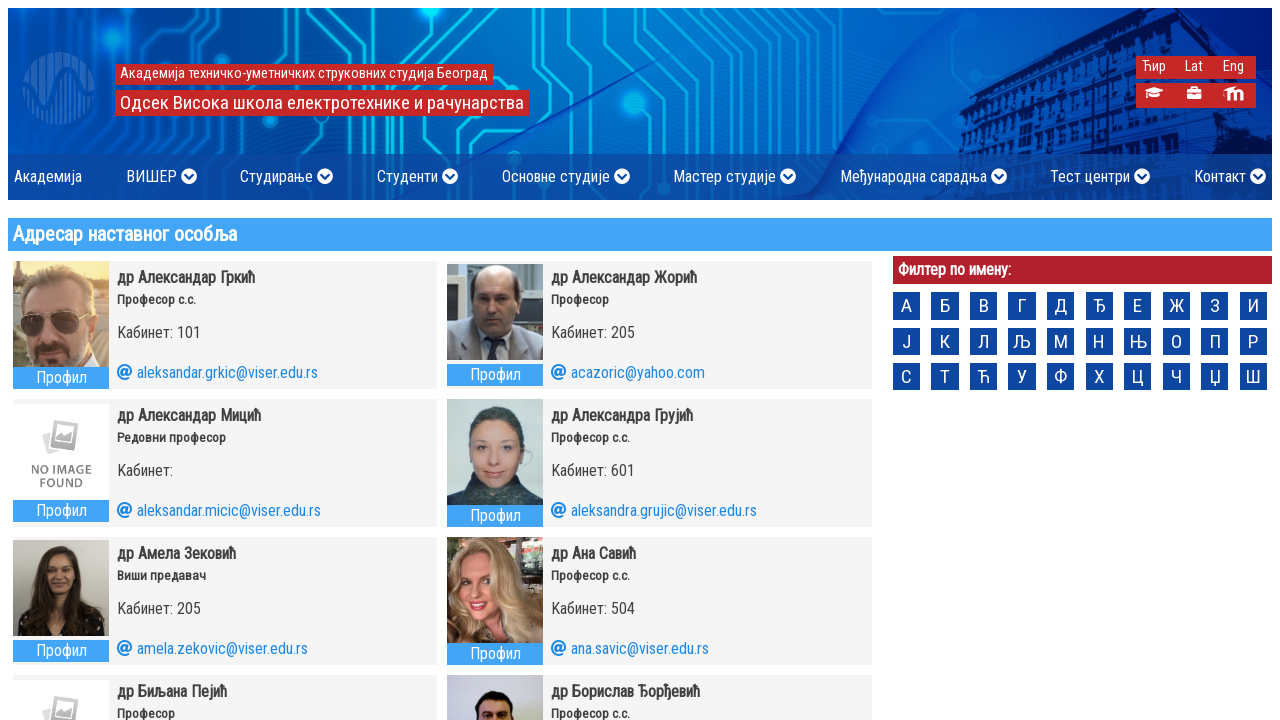

Retrieved computed color style for faculty profile button 2: rgb(255, 255, 255)
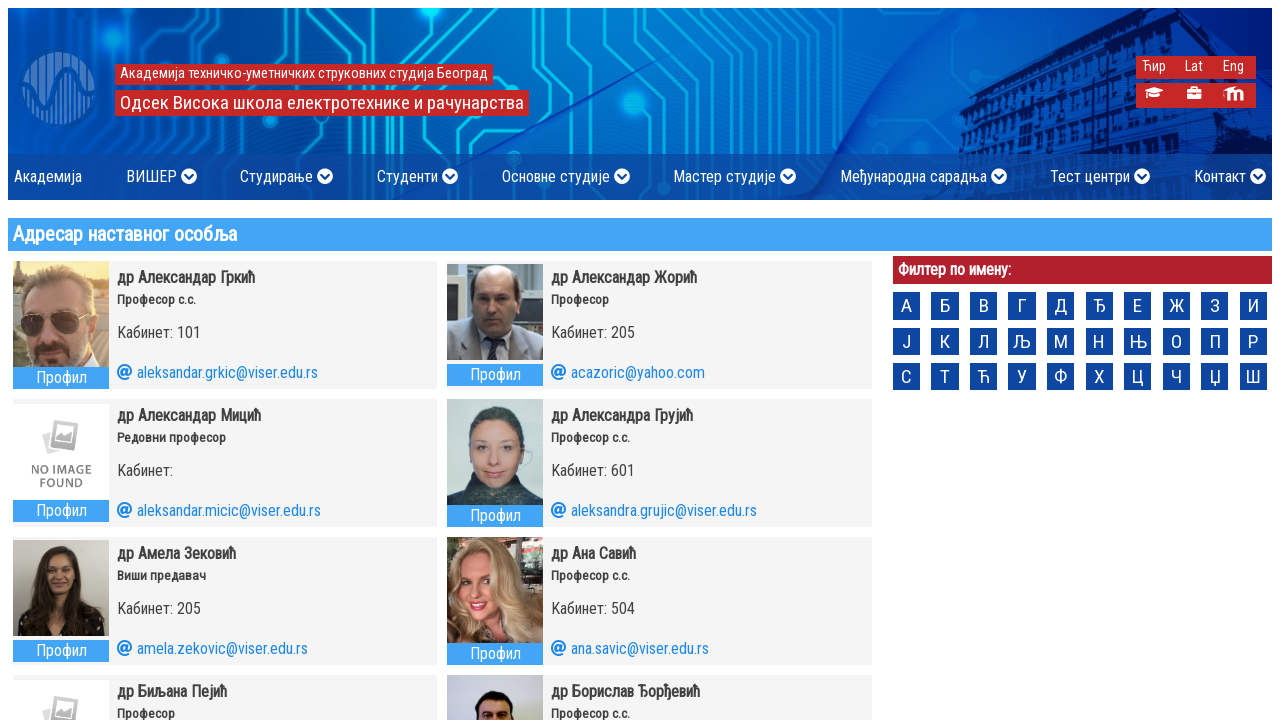

Verified faculty profile button 2 has white text color (rgb(255, 255, 255))
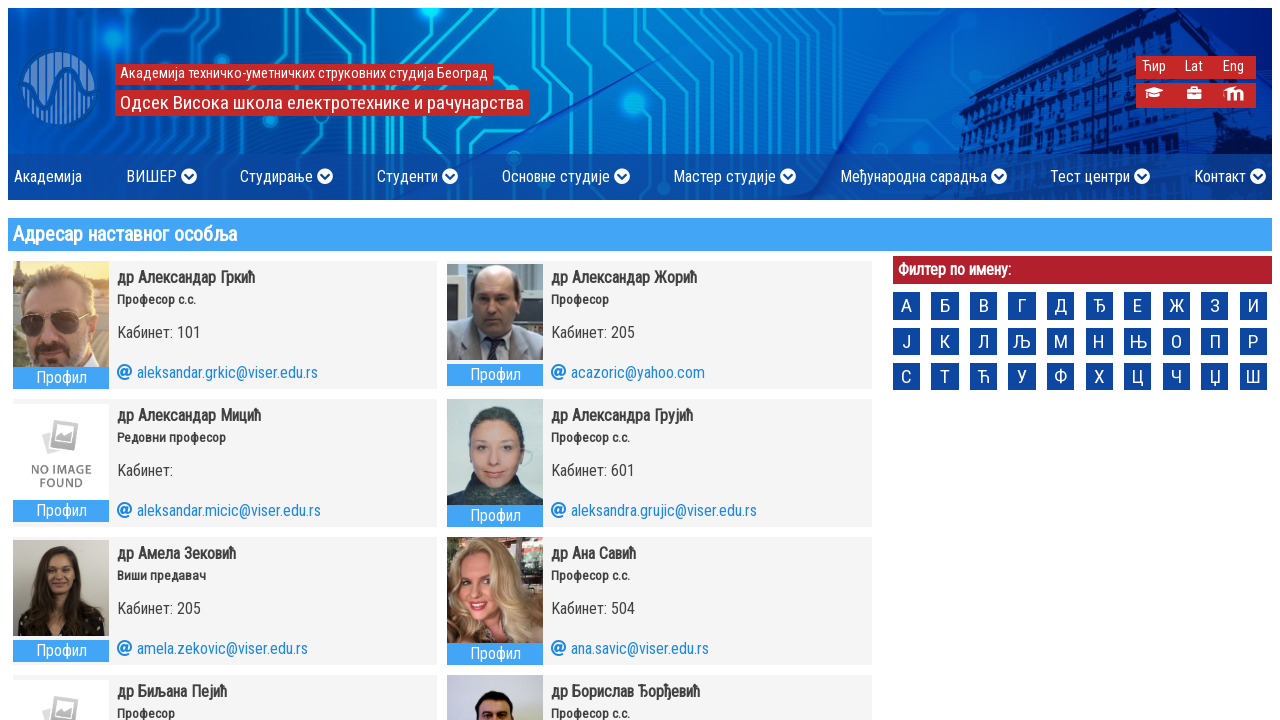

Retrieved computed color style for faculty profile button 3: rgb(255, 255, 255)
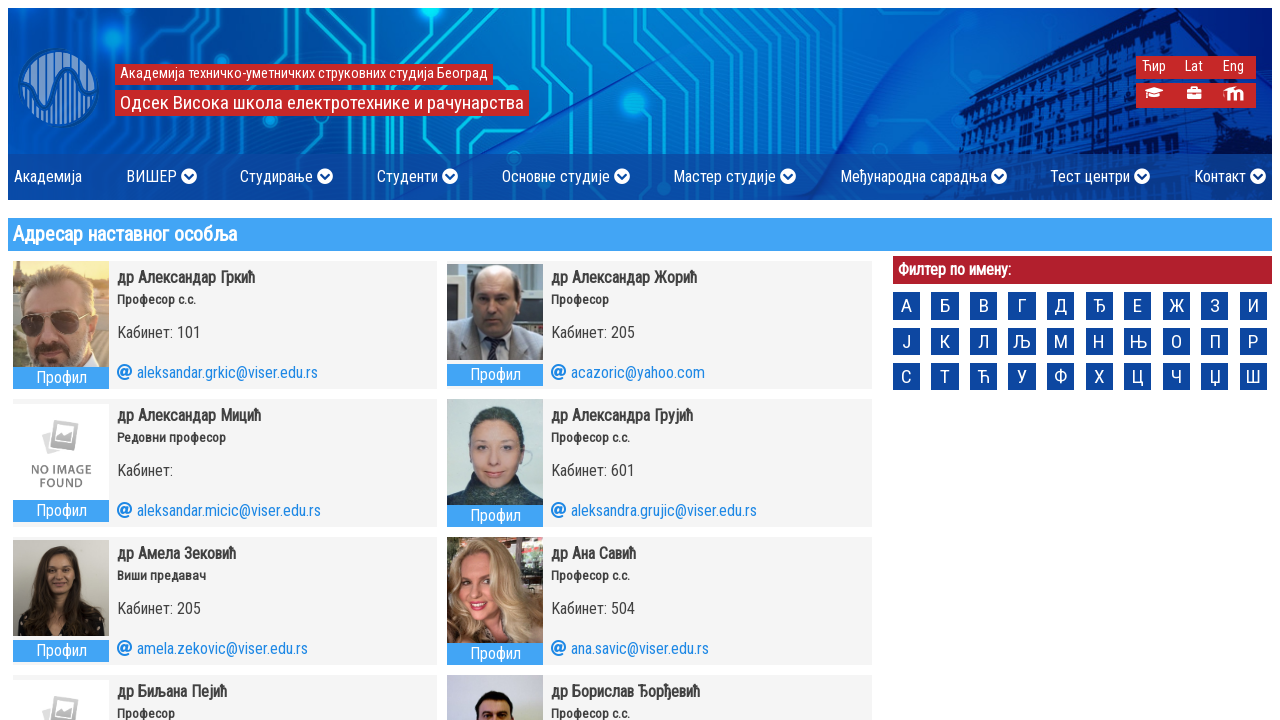

Verified faculty profile button 3 has white text color (rgb(255, 255, 255))
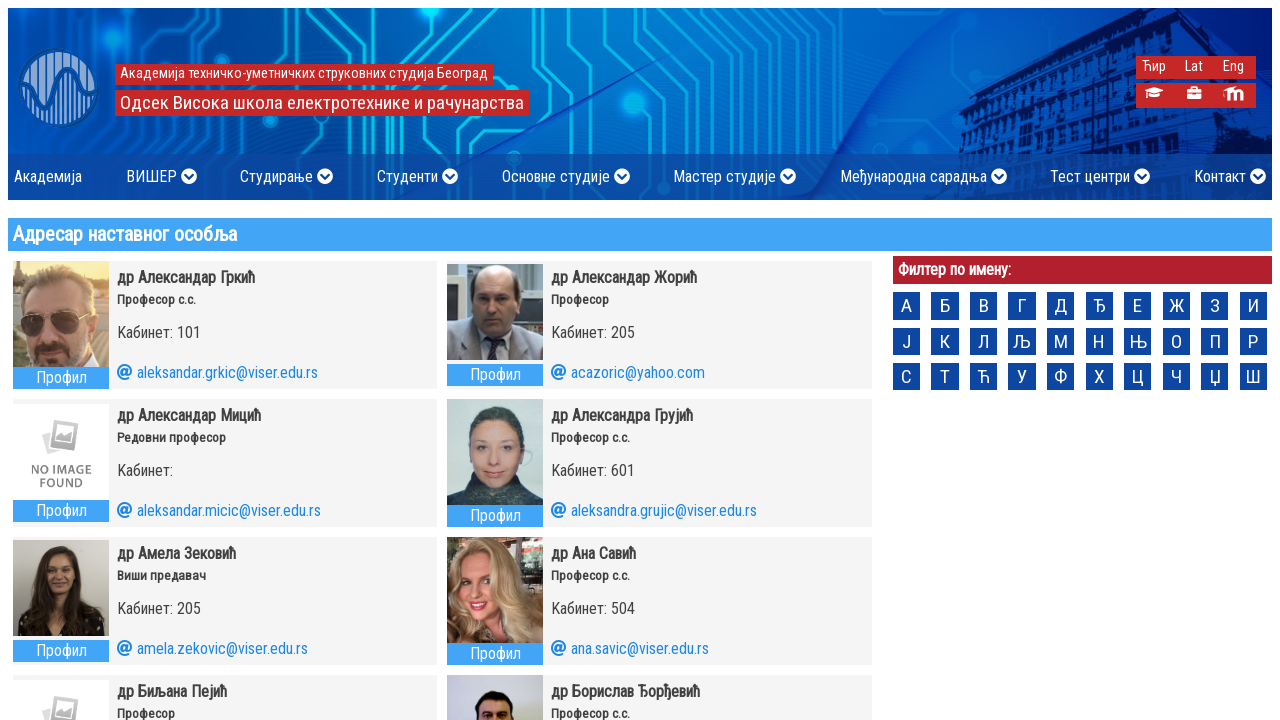

Retrieved computed color style for faculty profile button 4: rgb(255, 255, 255)
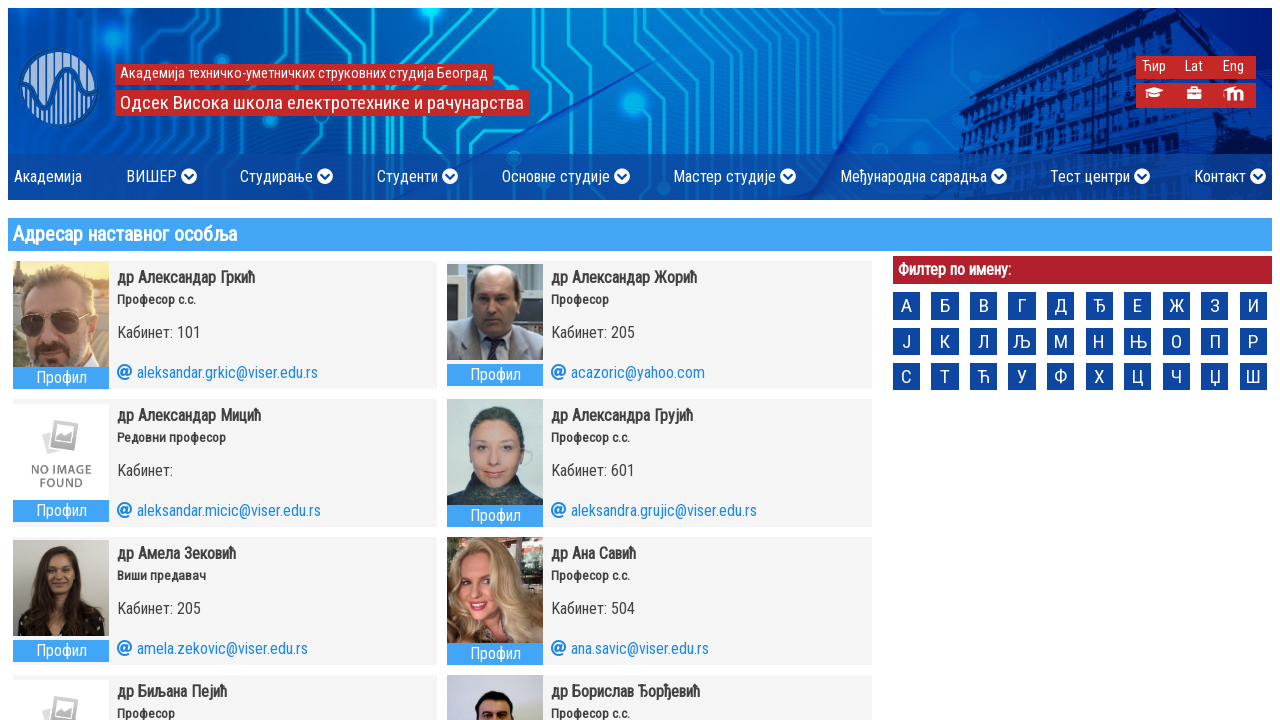

Verified faculty profile button 4 has white text color (rgb(255, 255, 255))
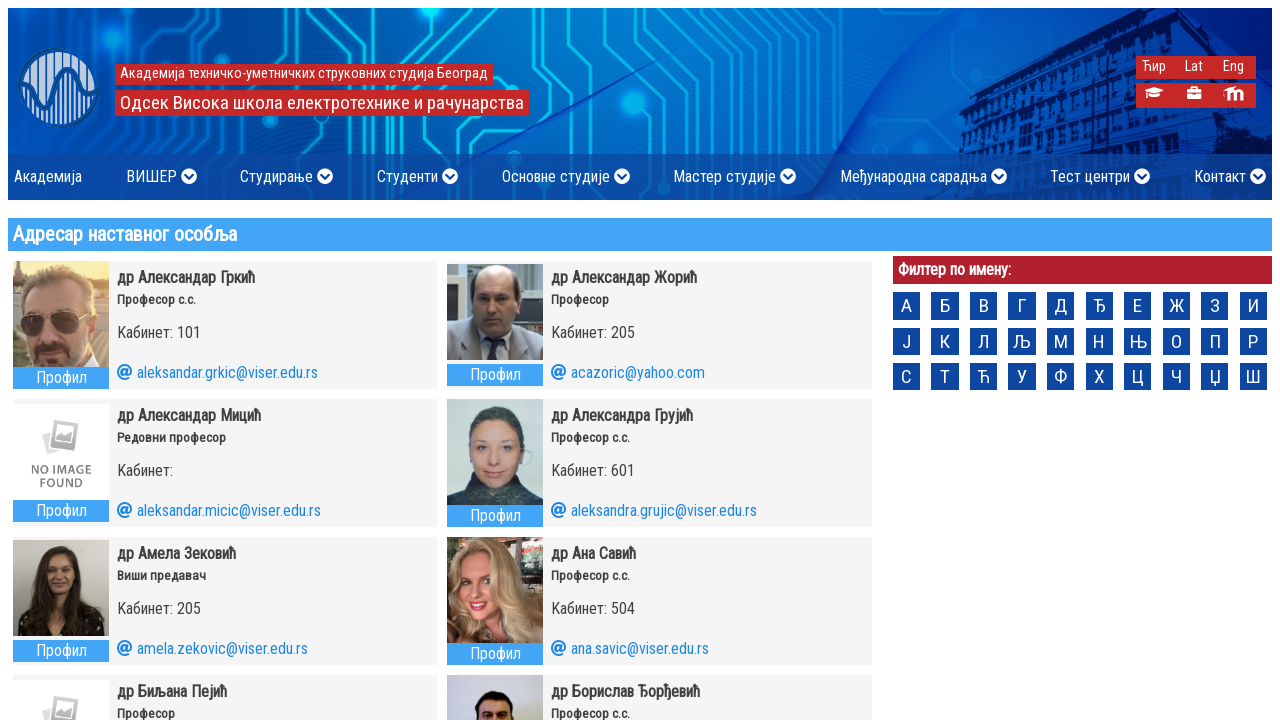

Retrieved computed color style for faculty profile button 5: rgb(255, 255, 255)
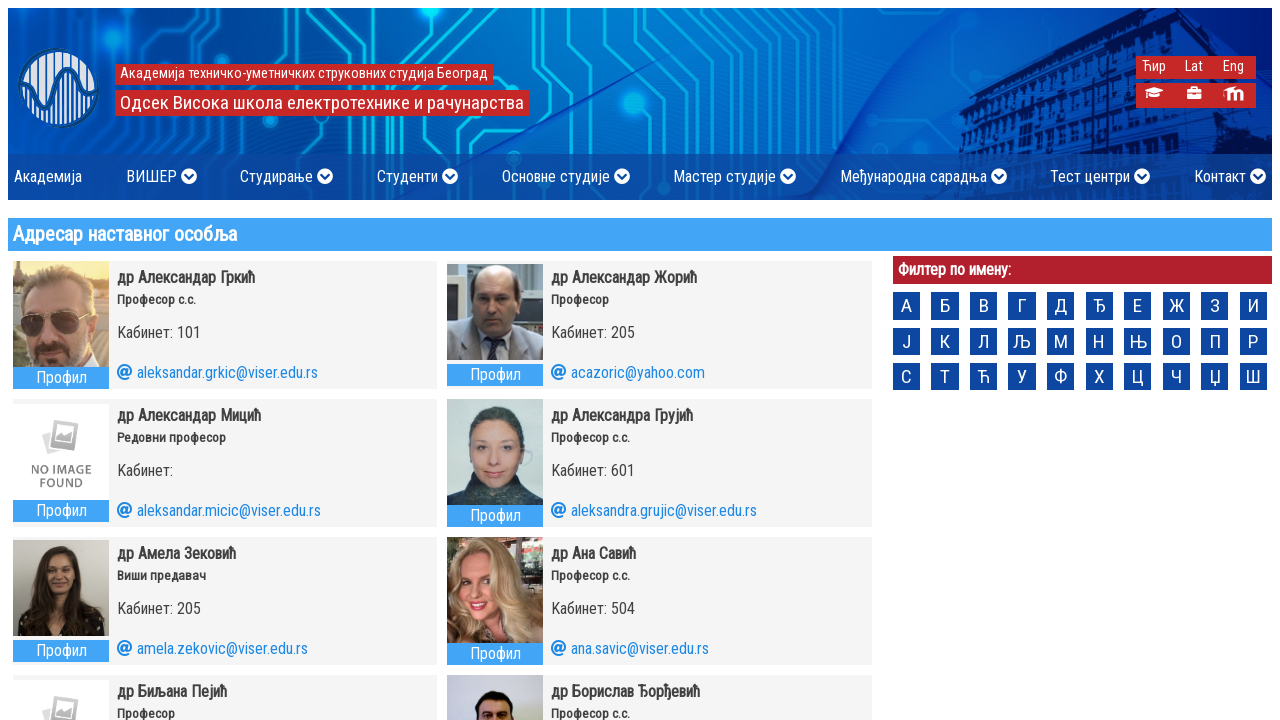

Verified faculty profile button 5 has white text color (rgb(255, 255, 255))
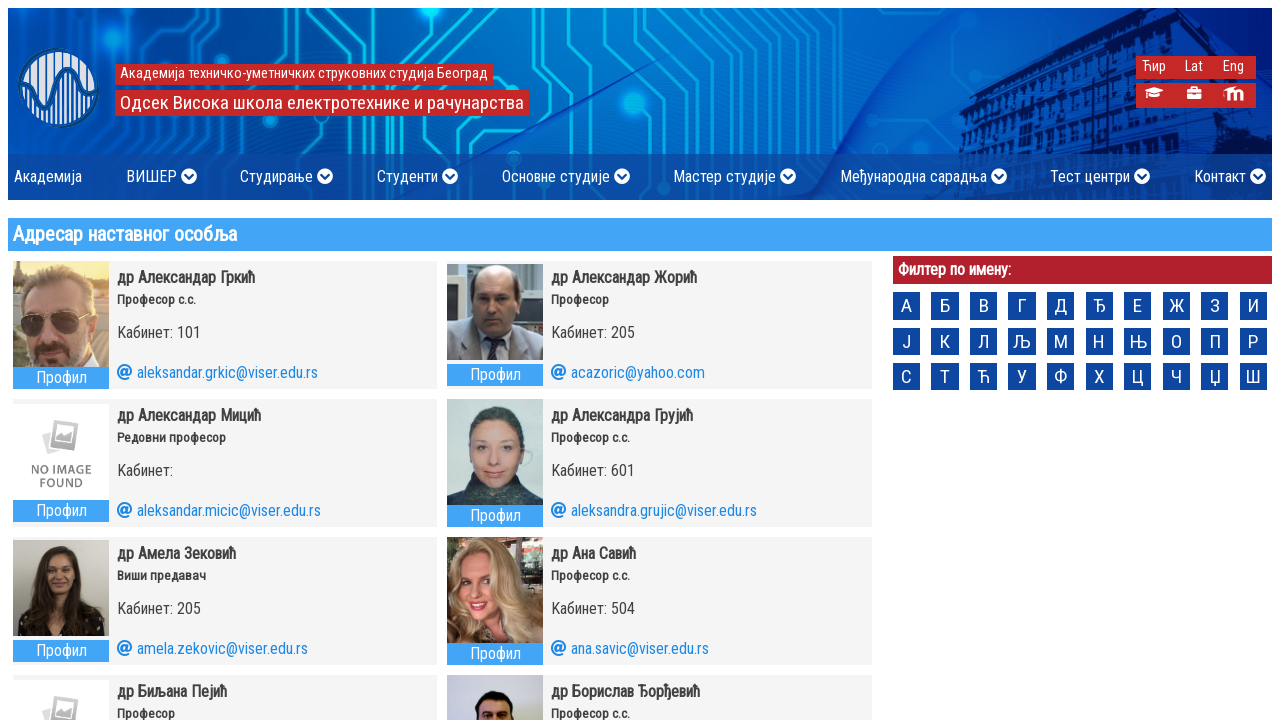

Retrieved computed color style for faculty profile button 6: rgb(255, 255, 255)
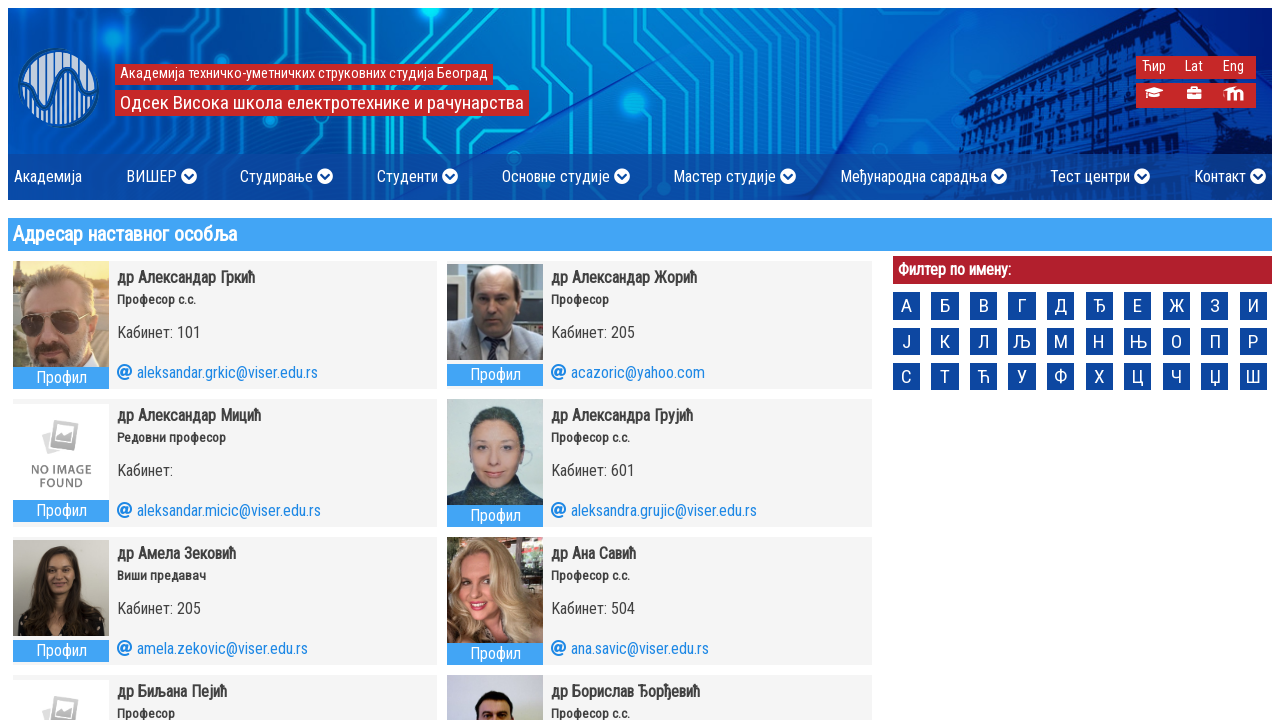

Verified faculty profile button 6 has white text color (rgb(255, 255, 255))
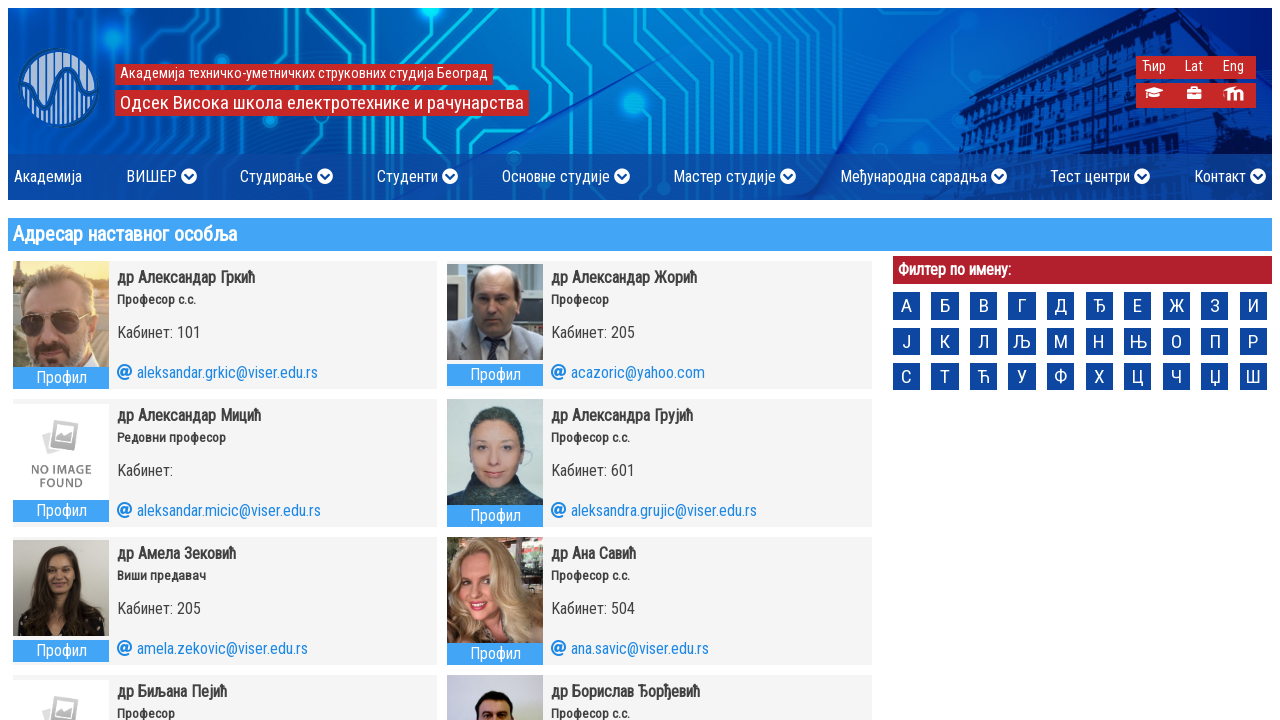

Retrieved computed color style for faculty profile button 7: rgb(255, 255, 255)
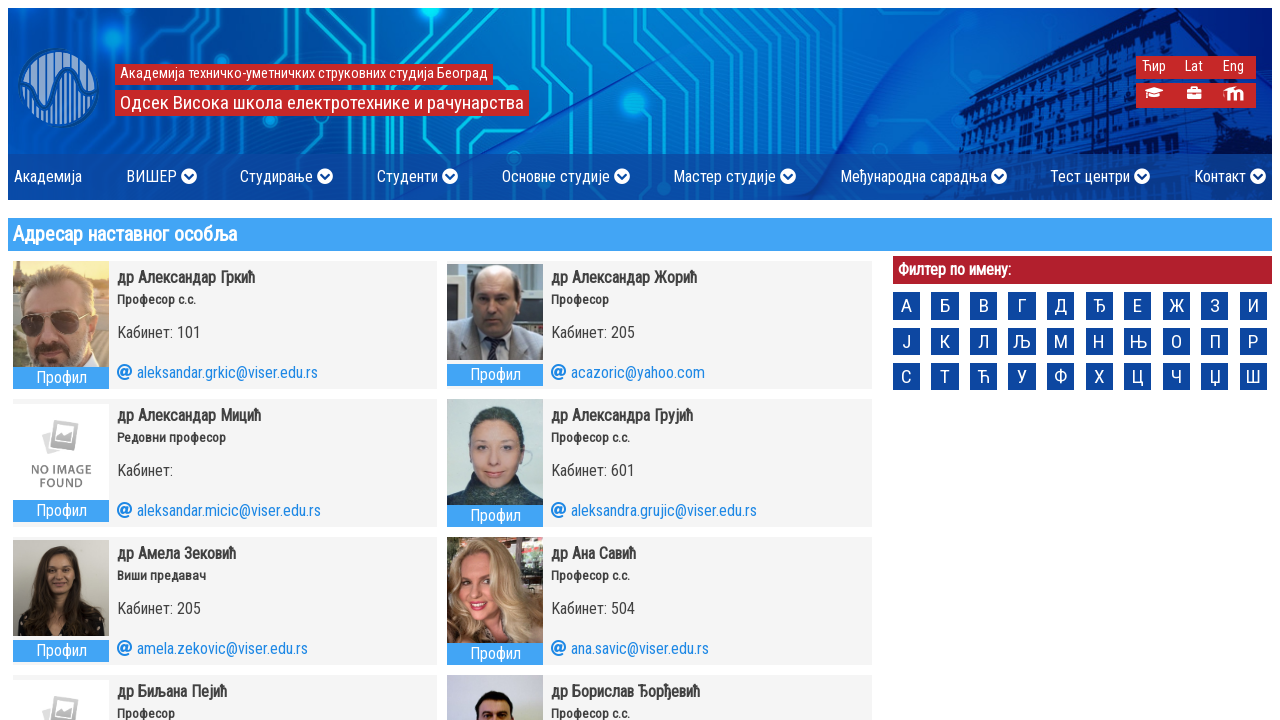

Verified faculty profile button 7 has white text color (rgb(255, 255, 255))
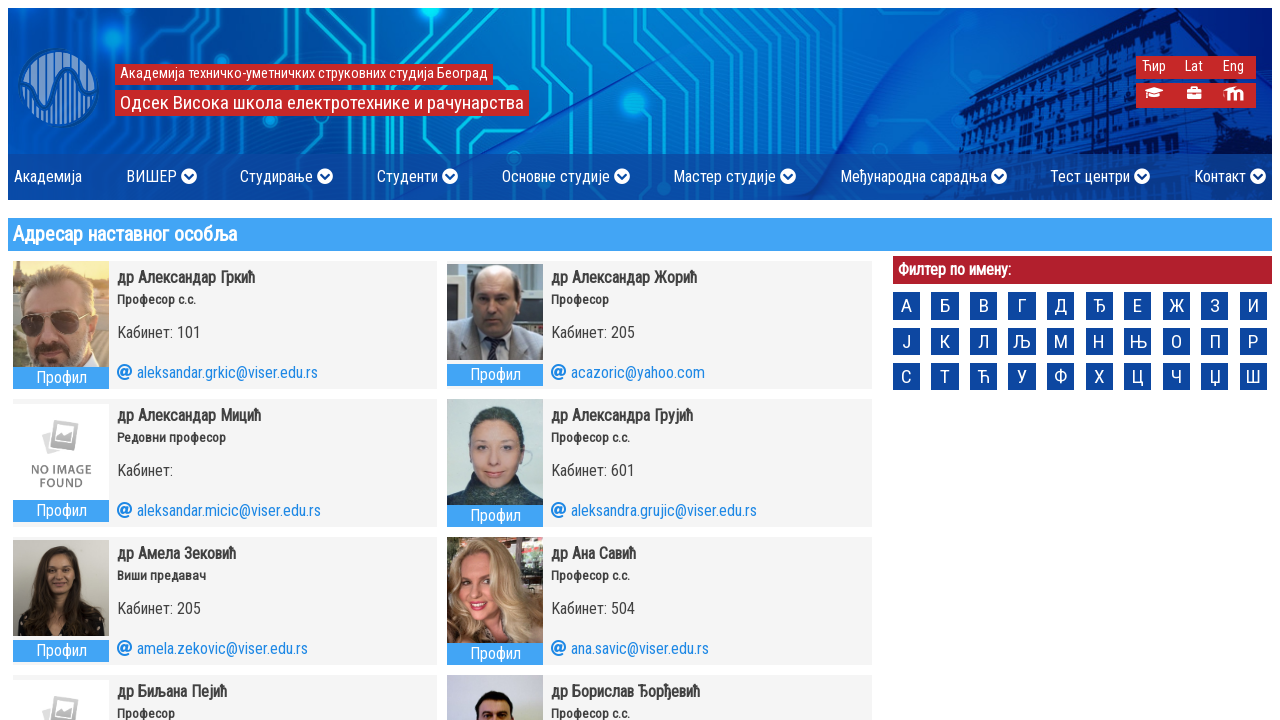

Retrieved computed color style for faculty profile button 8: rgb(255, 255, 255)
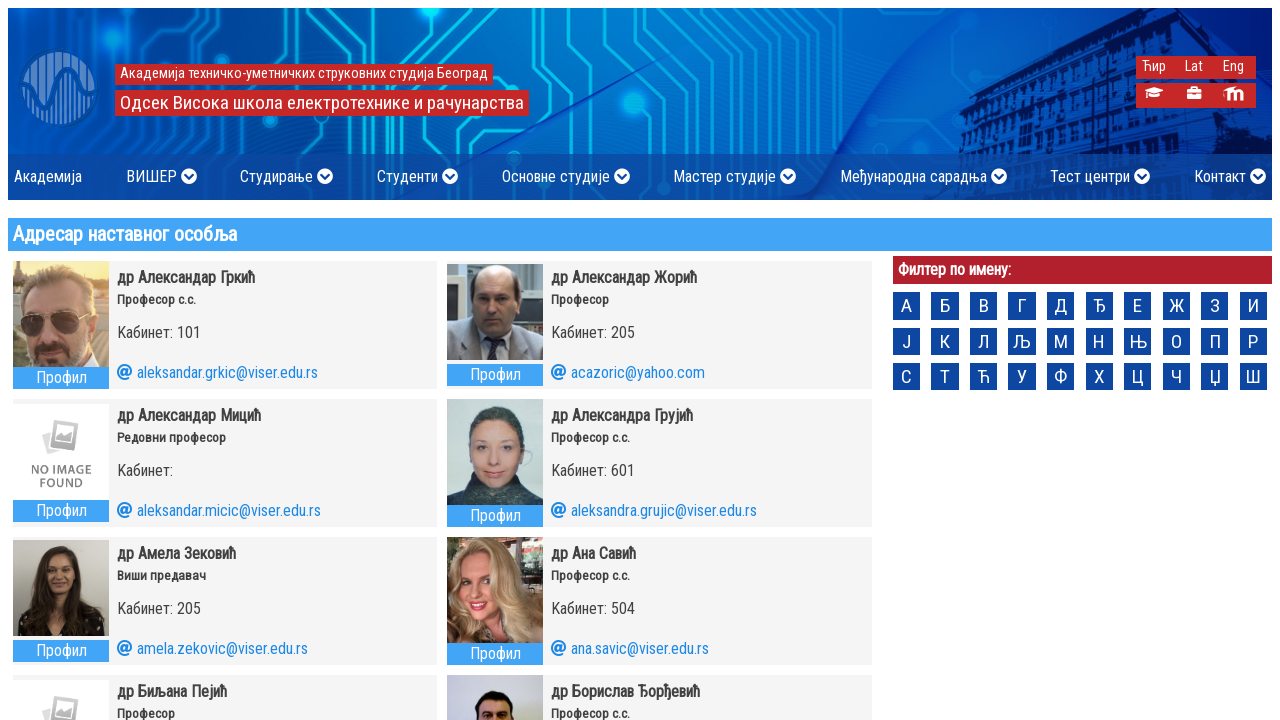

Verified faculty profile button 8 has white text color (rgb(255, 255, 255))
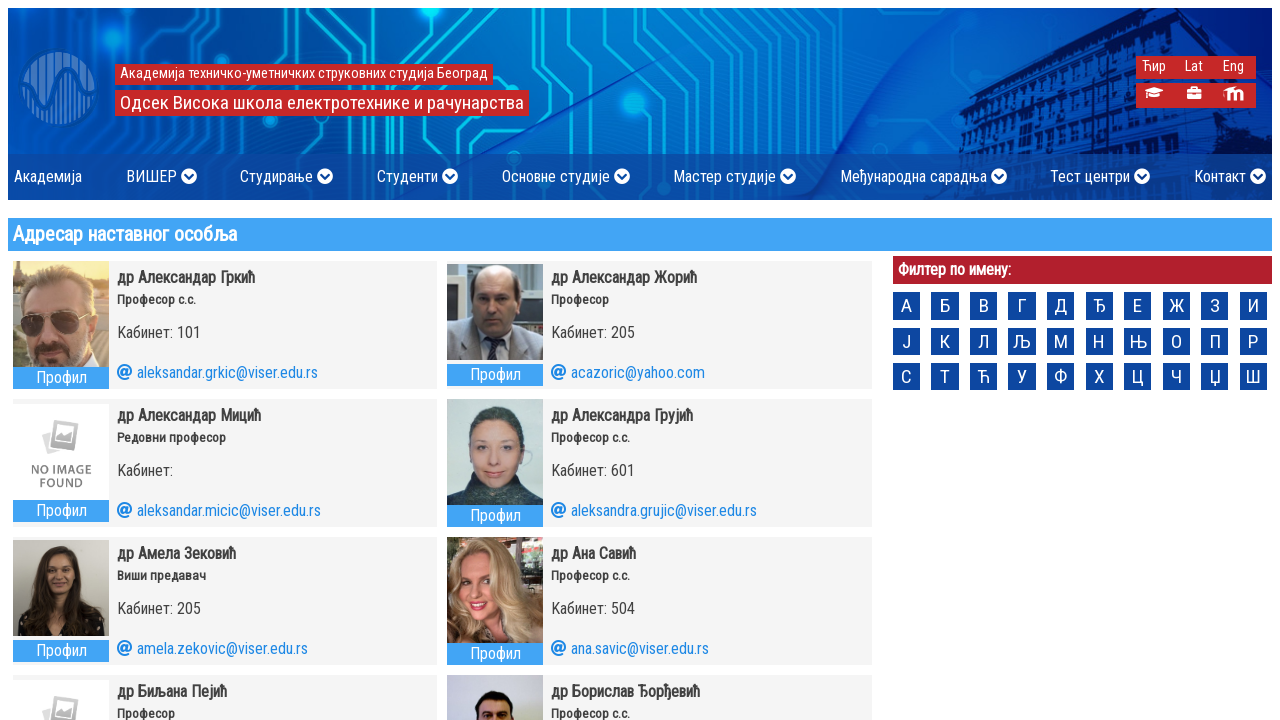

Retrieved computed color style for faculty profile button 9: rgb(255, 255, 255)
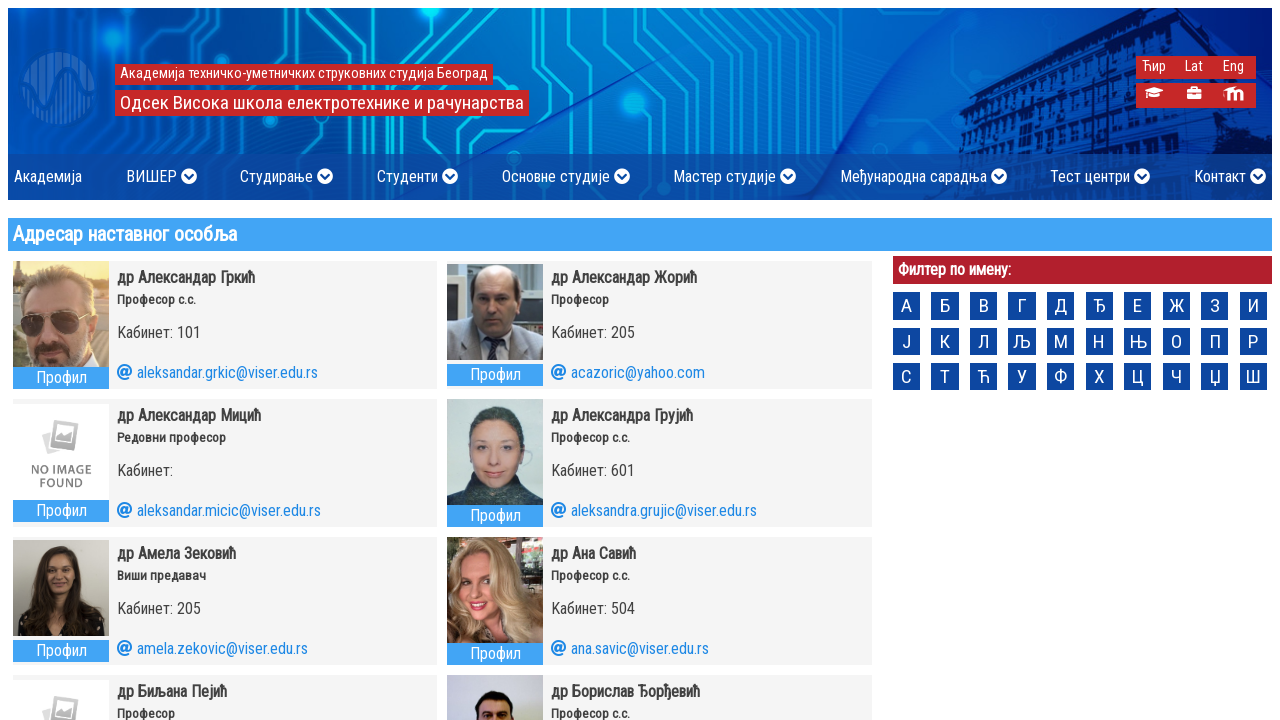

Verified faculty profile button 9 has white text color (rgb(255, 255, 255))
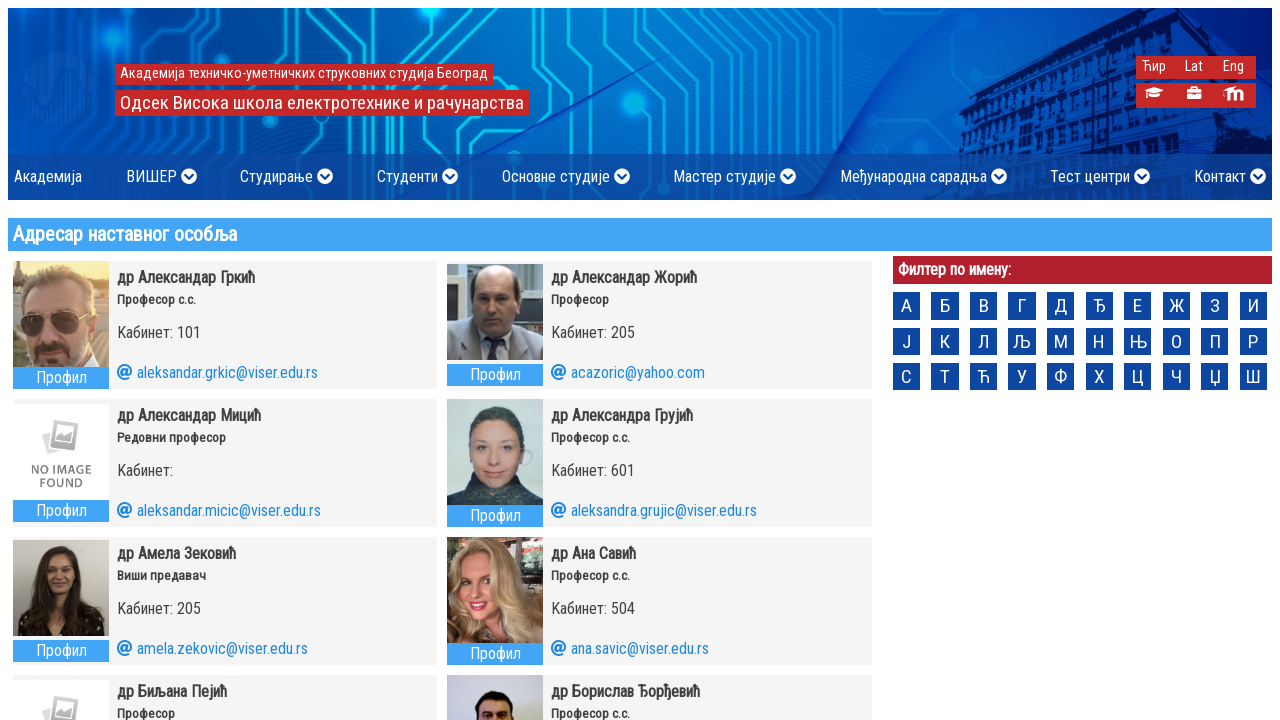

Retrieved computed color style for faculty profile button 10: rgb(255, 255, 255)
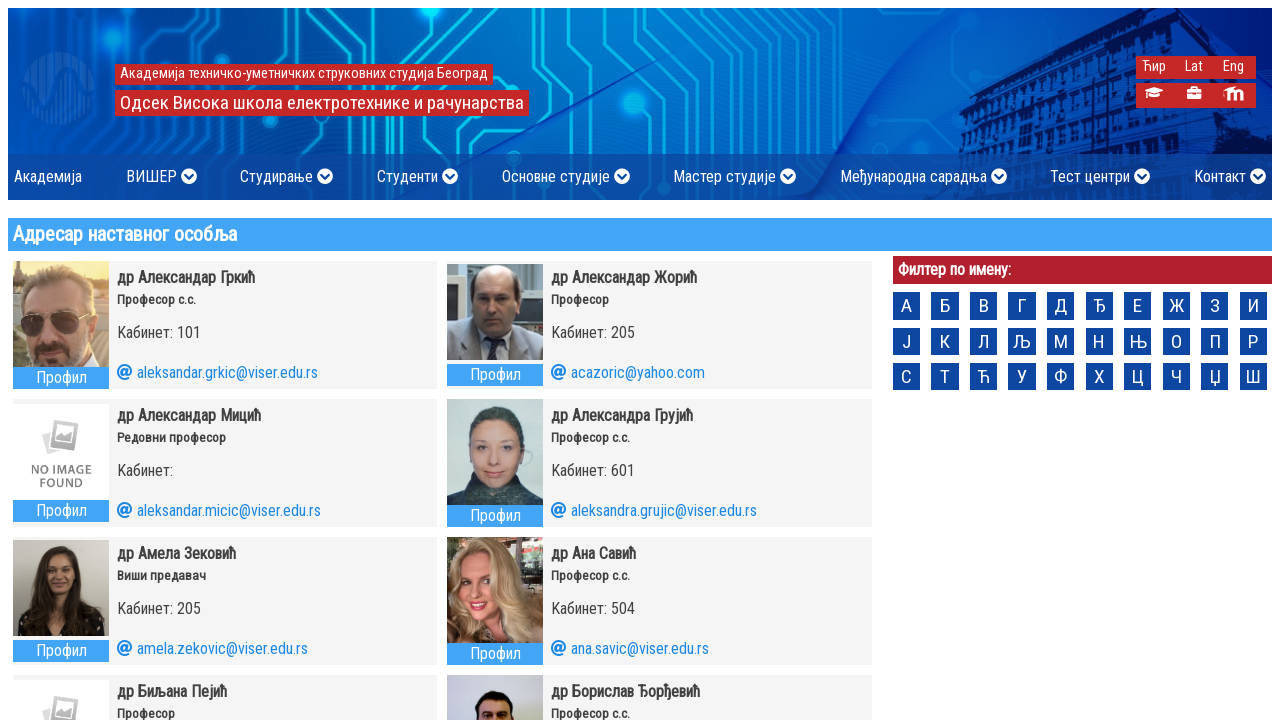

Verified faculty profile button 10 has white text color (rgb(255, 255, 255))
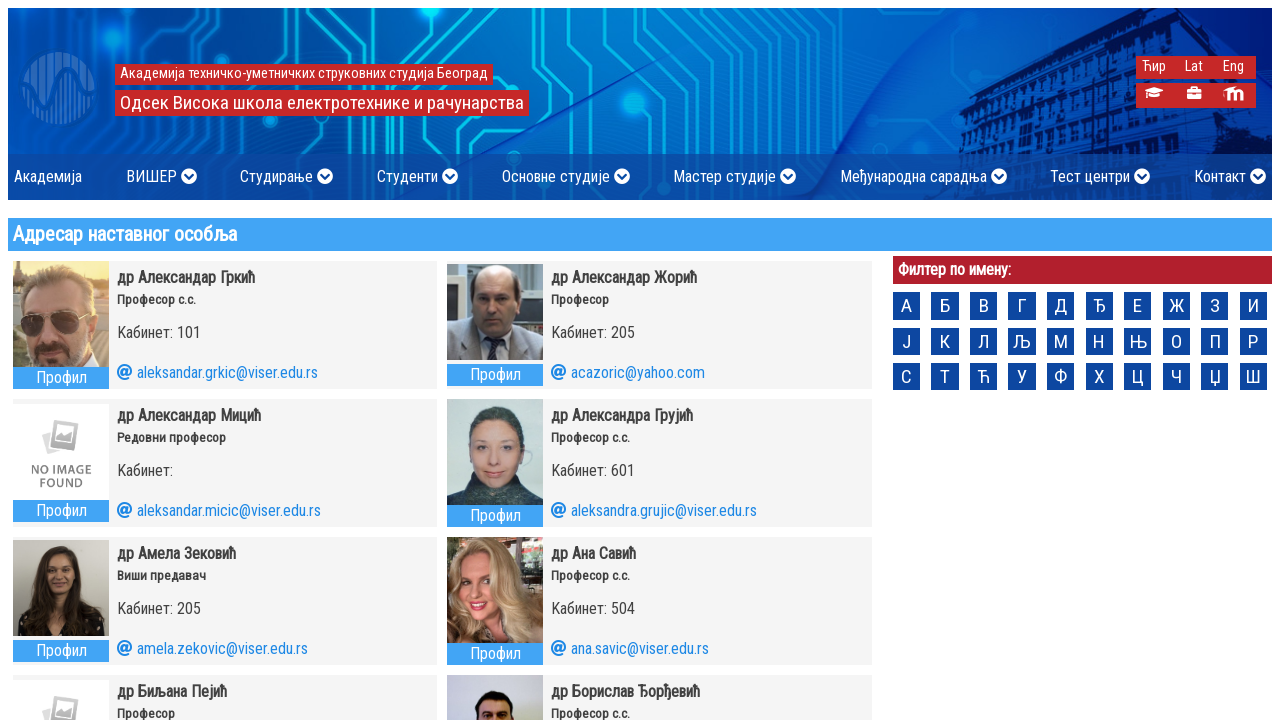

Retrieved computed color style for faculty profile button 11: rgb(255, 255, 255)
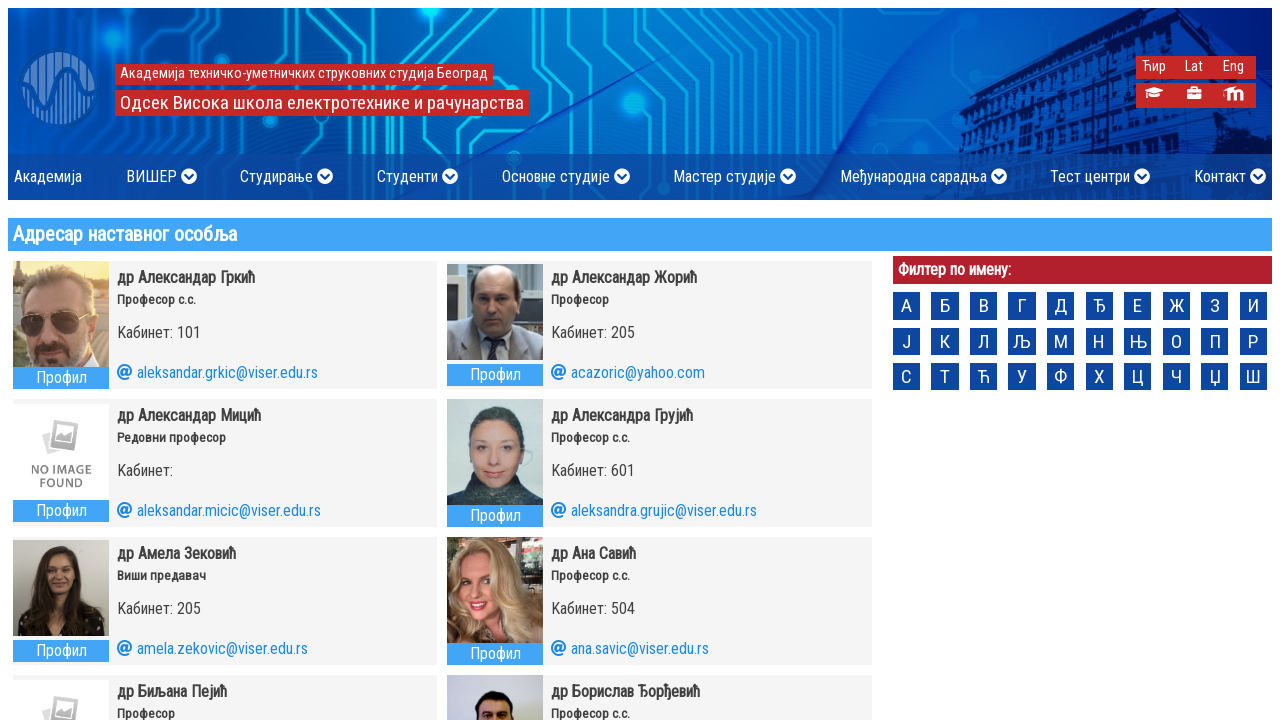

Verified faculty profile button 11 has white text color (rgb(255, 255, 255))
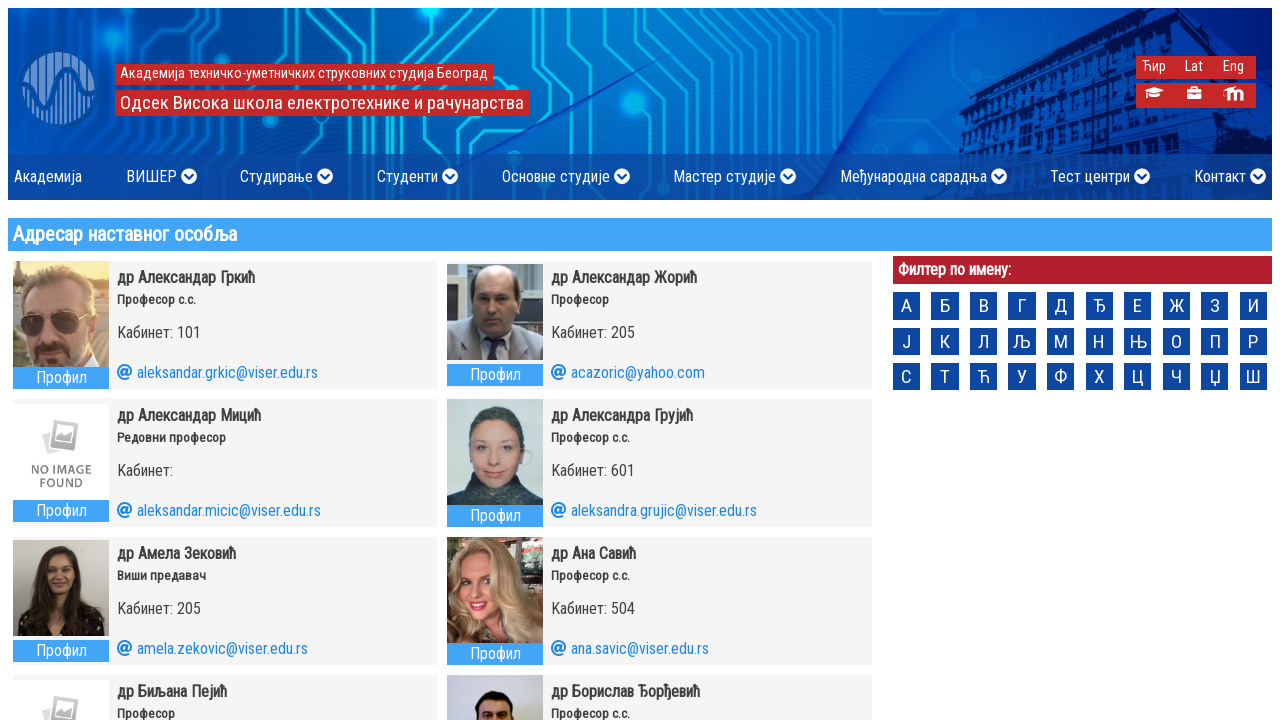

Retrieved computed color style for faculty profile button 12: rgb(255, 255, 255)
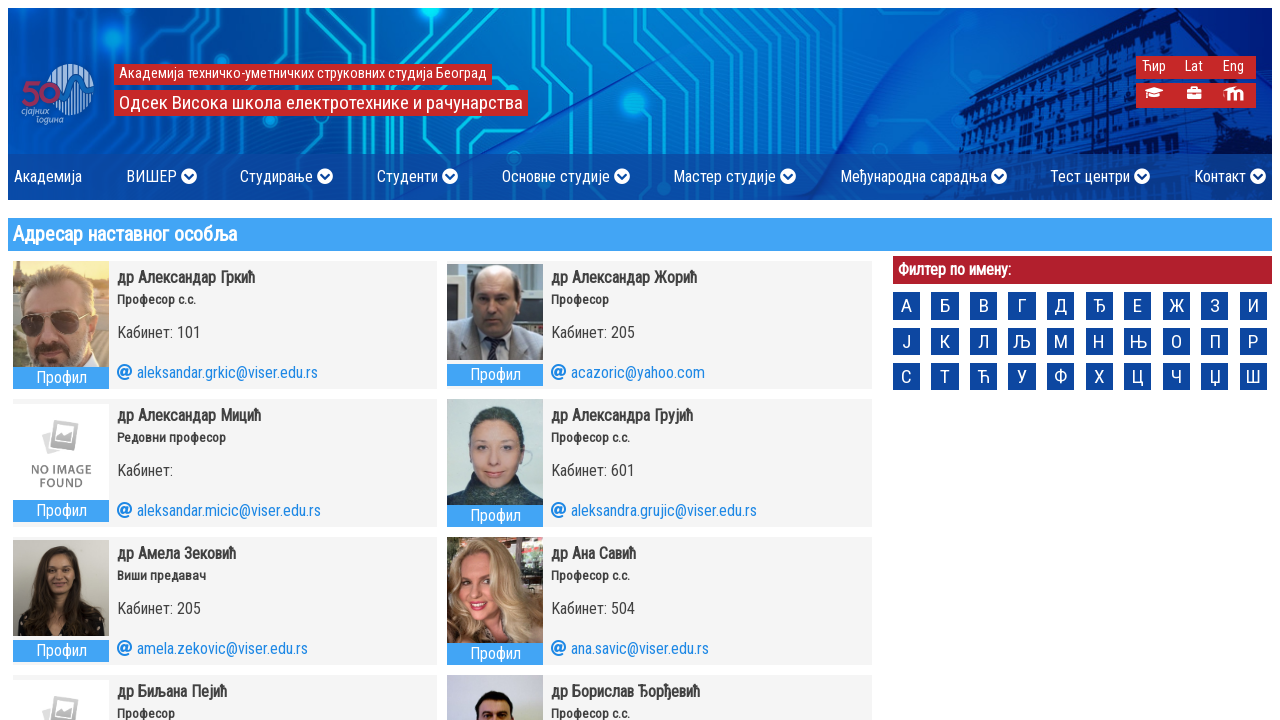

Verified faculty profile button 12 has white text color (rgb(255, 255, 255))
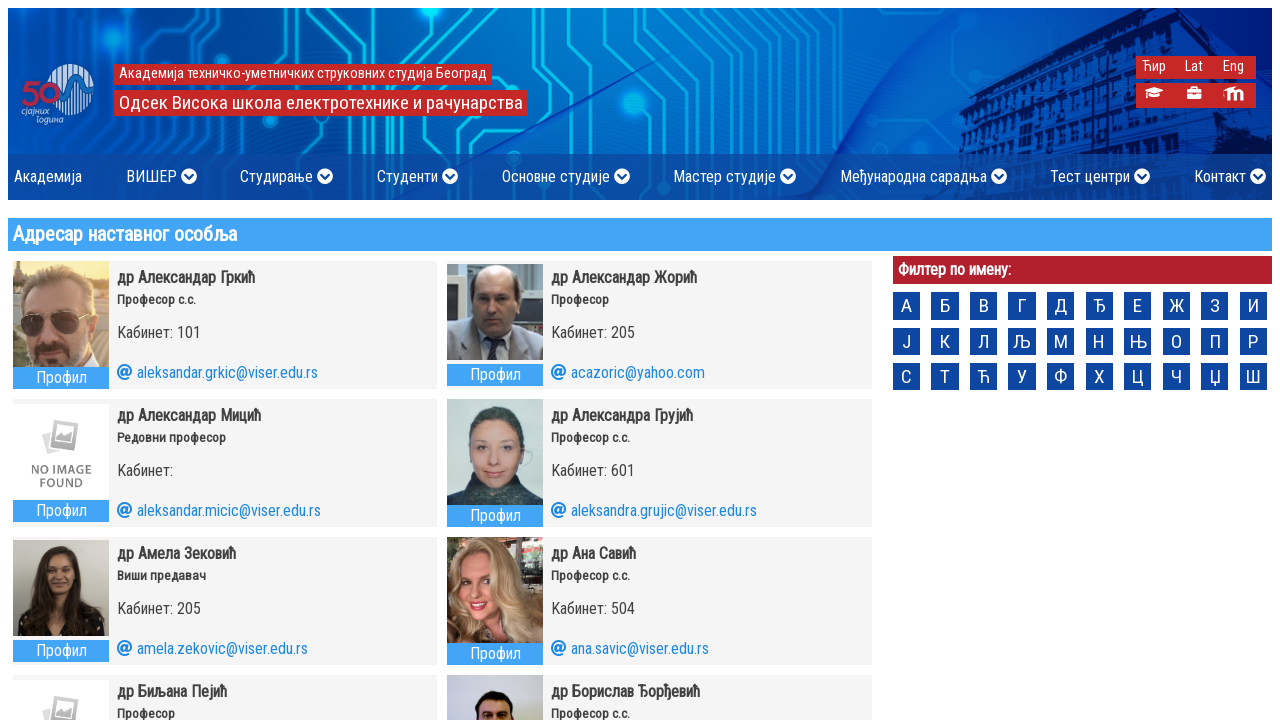

Retrieved computed color style for faculty profile button 13: rgb(255, 255, 255)
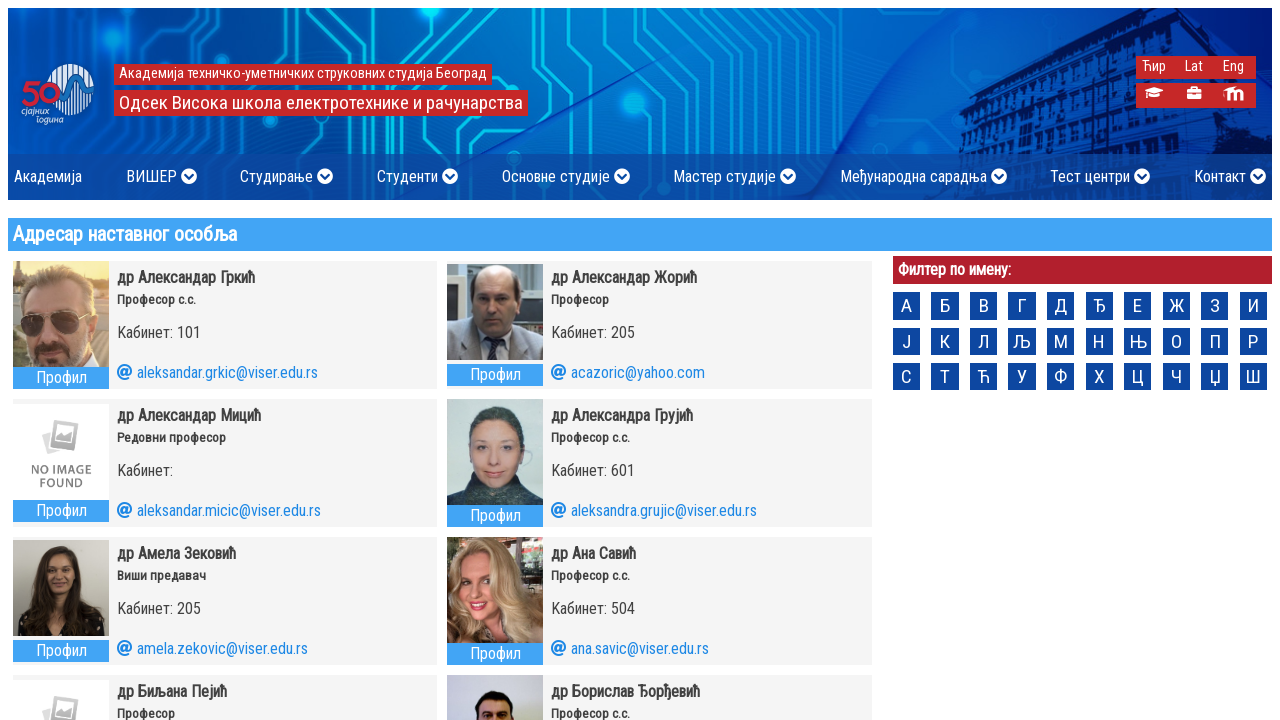

Verified faculty profile button 13 has white text color (rgb(255, 255, 255))
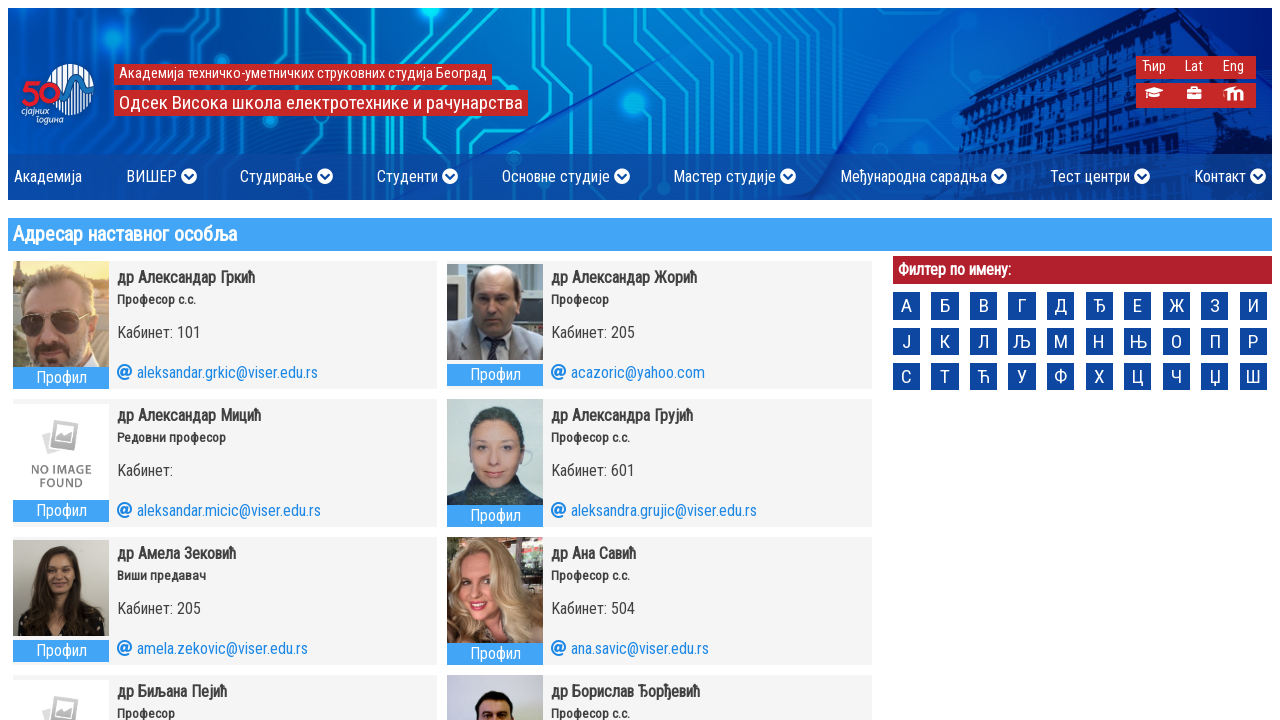

Retrieved computed color style for faculty profile button 14: rgb(255, 255, 255)
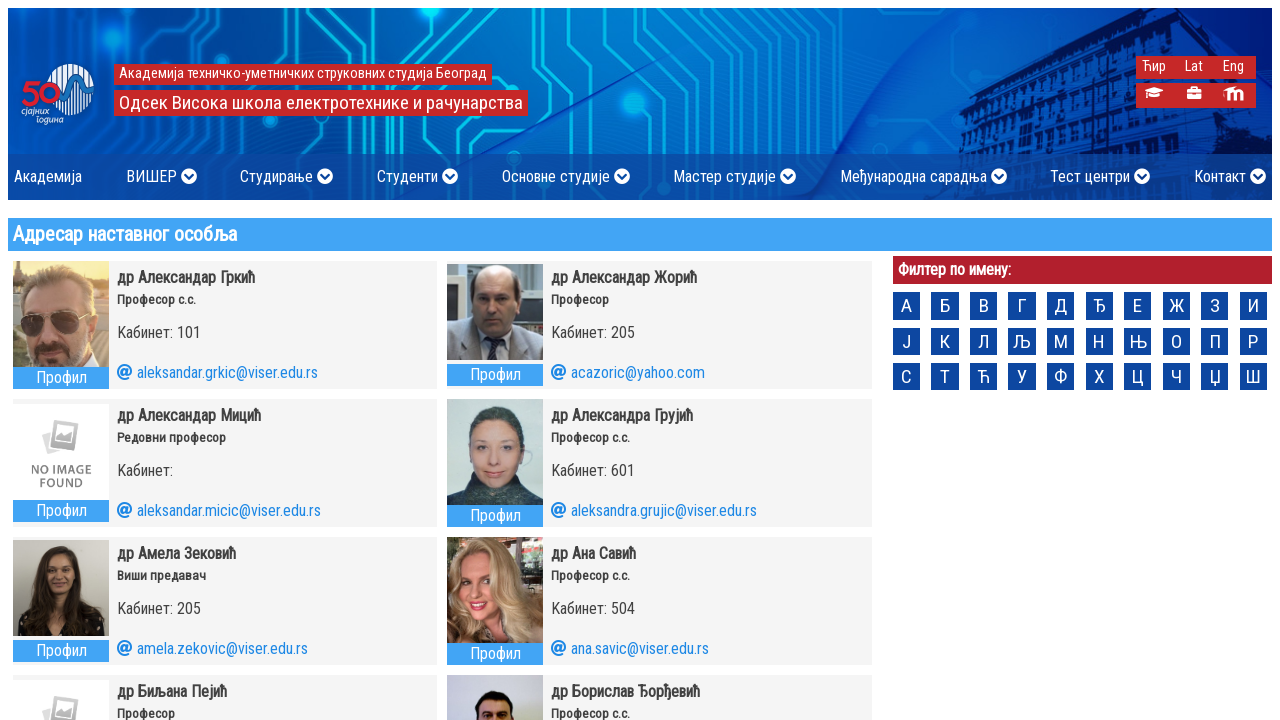

Verified faculty profile button 14 has white text color (rgb(255, 255, 255))
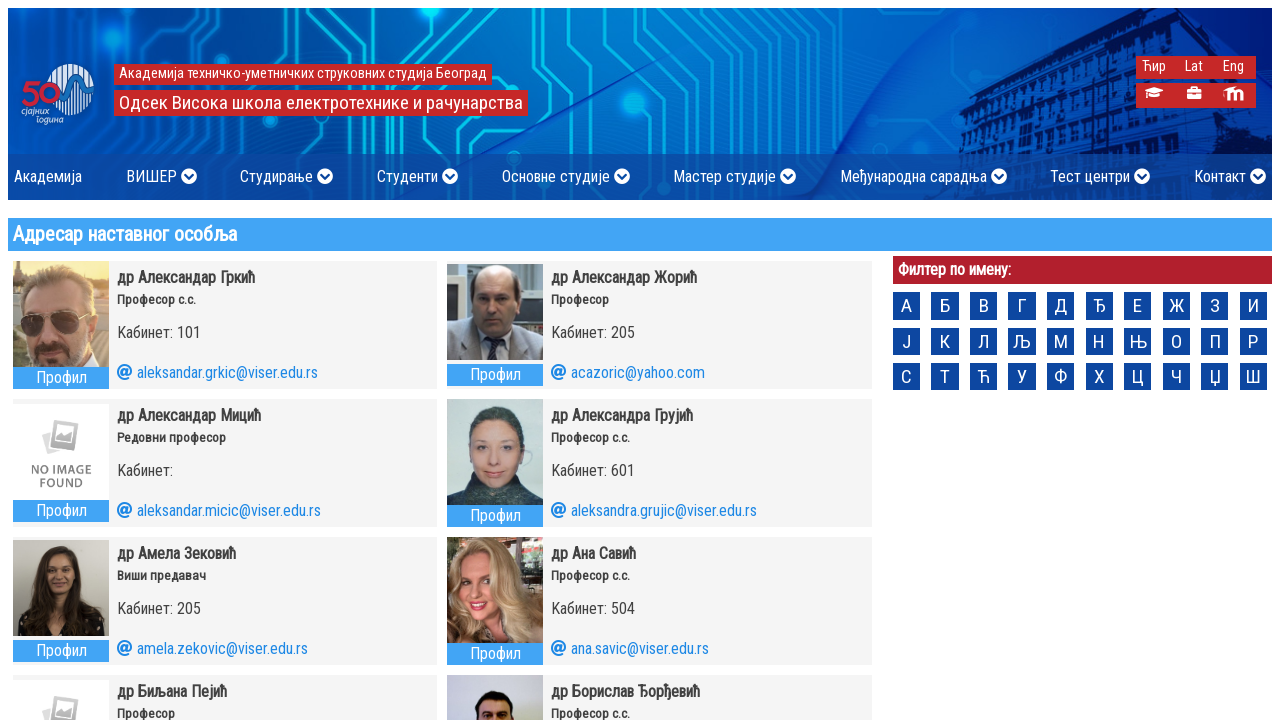

Retrieved computed color style for faculty profile button 15: rgb(255, 255, 255)
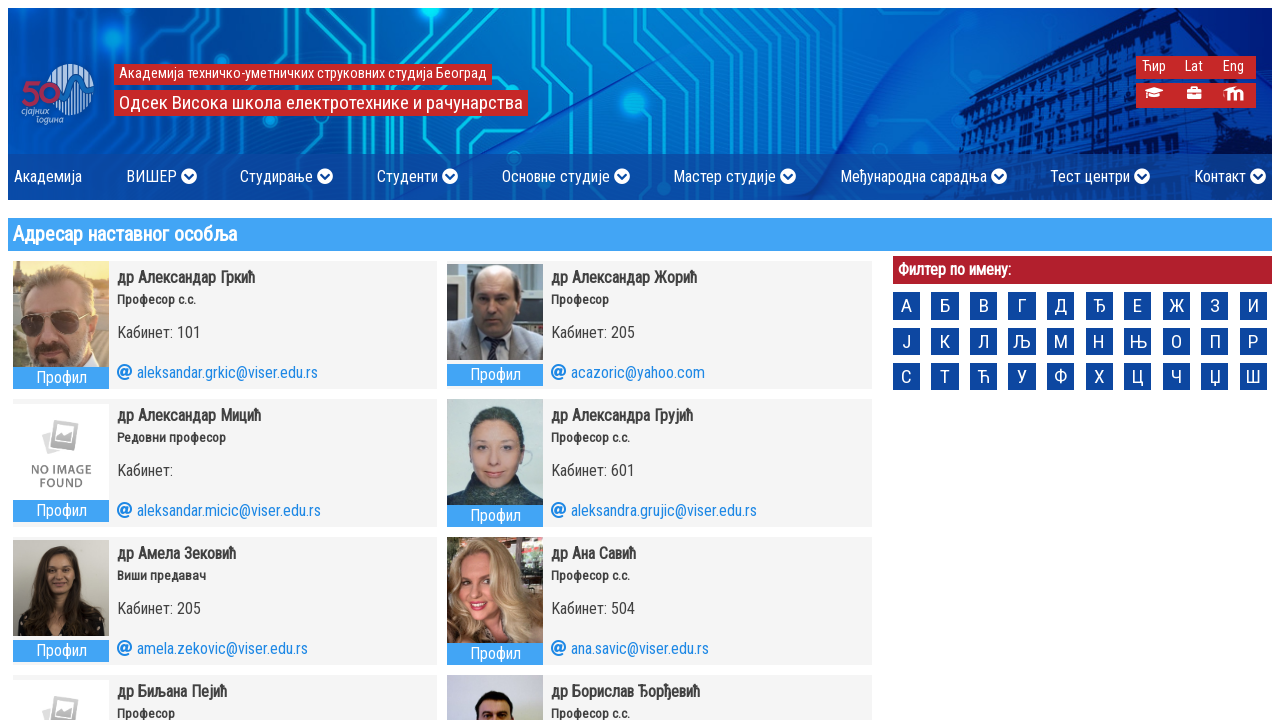

Verified faculty profile button 15 has white text color (rgb(255, 255, 255))
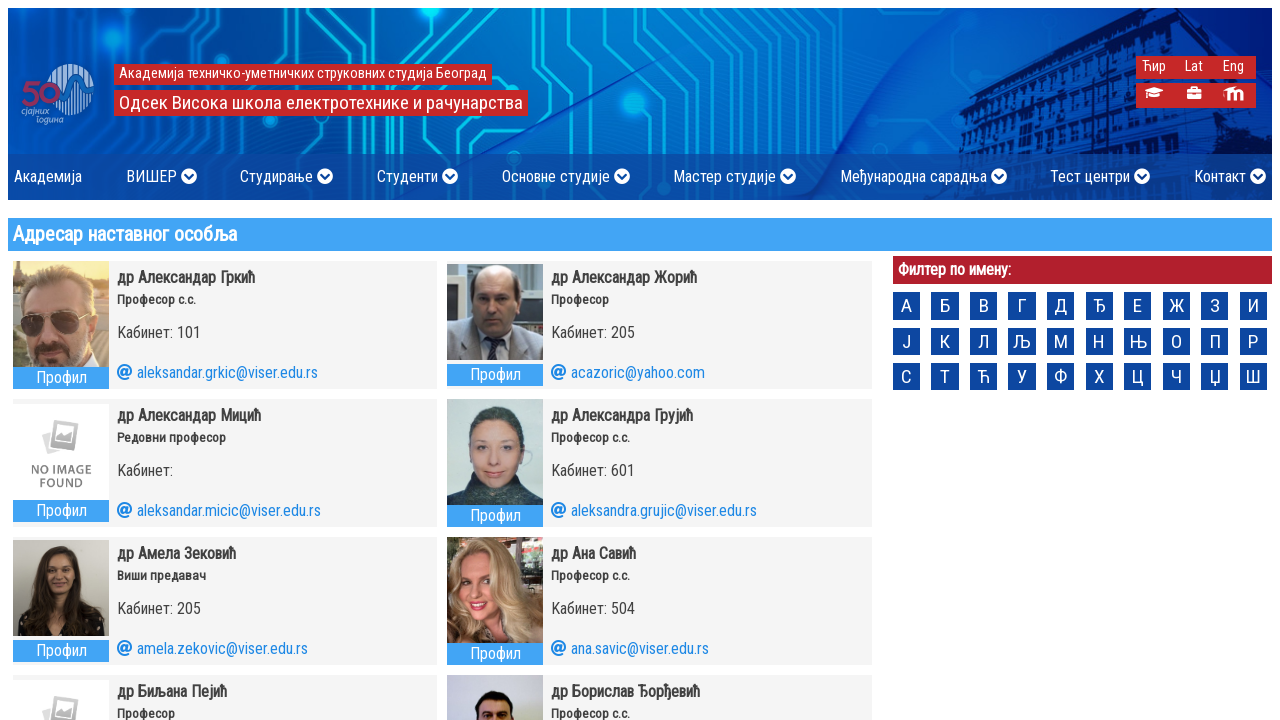

Retrieved computed color style for faculty profile button 16: rgb(255, 255, 255)
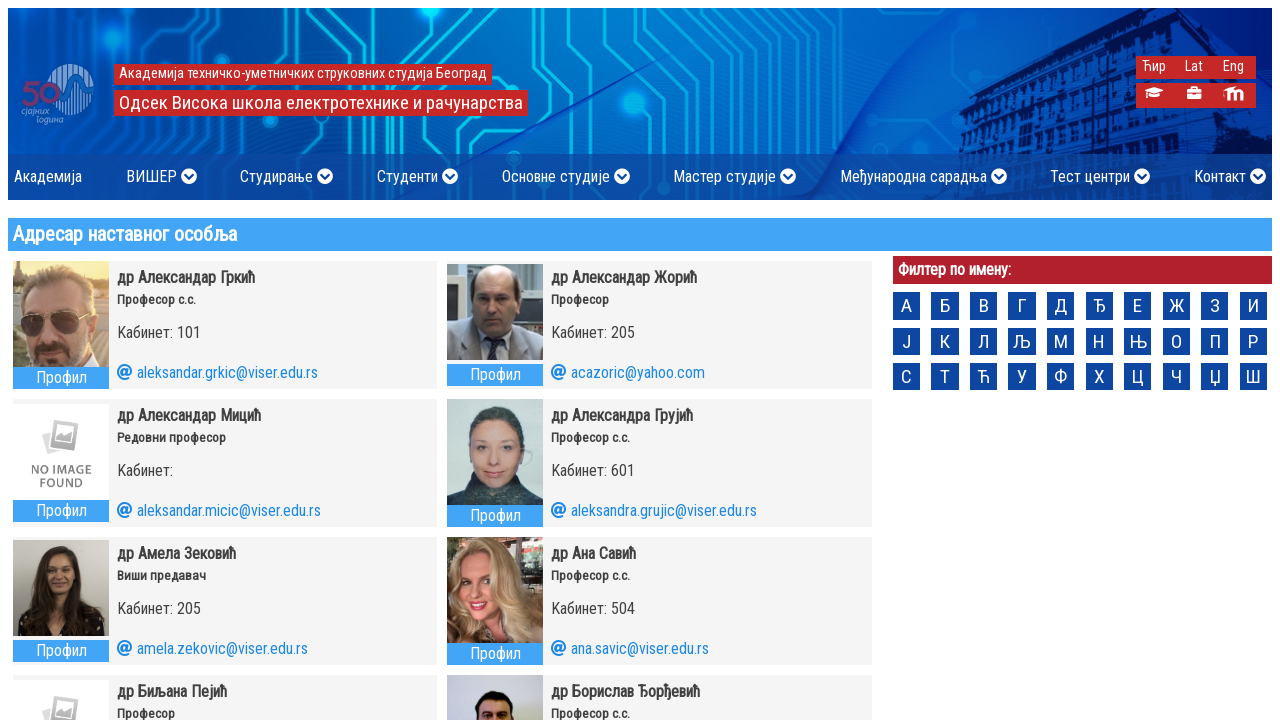

Verified faculty profile button 16 has white text color (rgb(255, 255, 255))
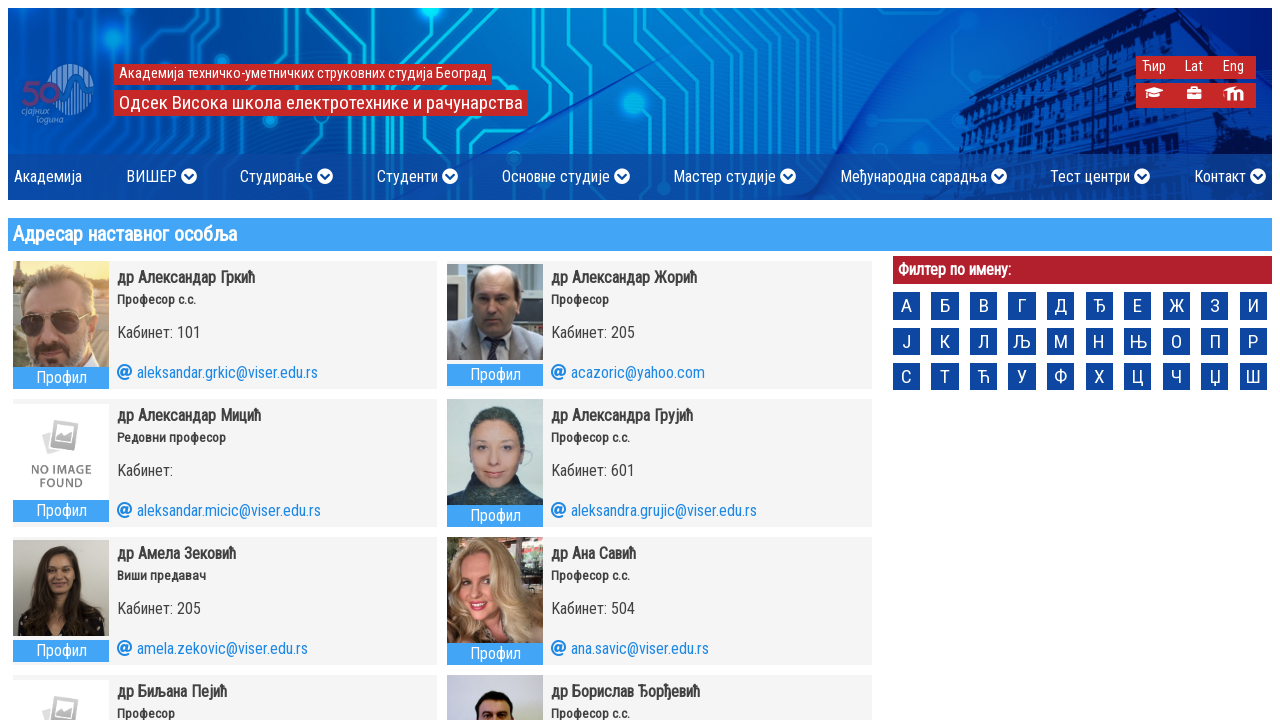

Retrieved computed color style for faculty profile button 17: rgb(255, 255, 255)
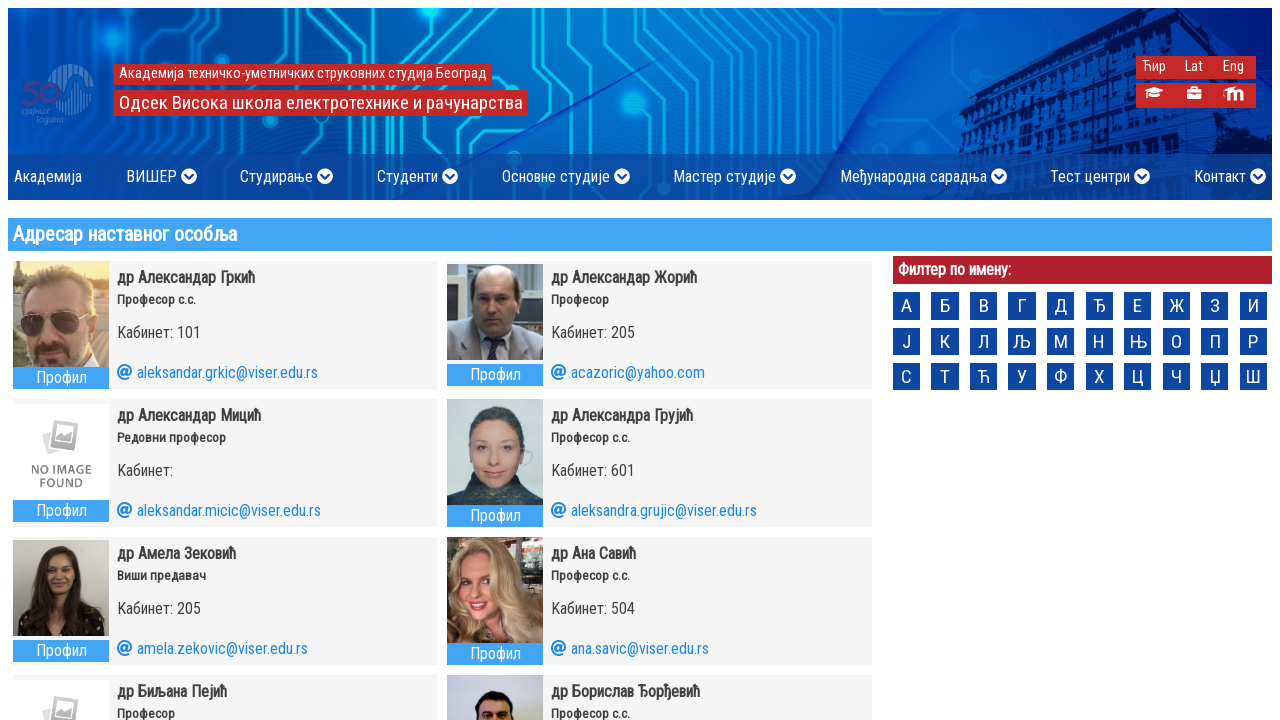

Verified faculty profile button 17 has white text color (rgb(255, 255, 255))
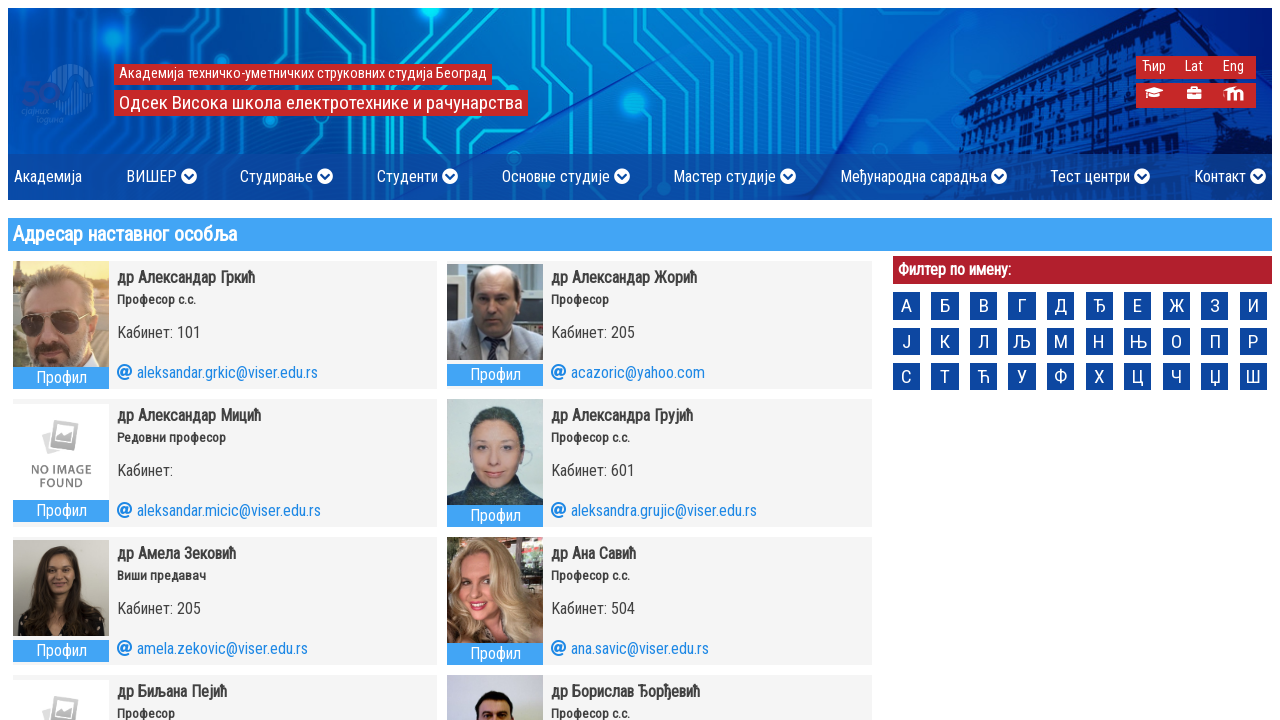

Retrieved computed color style for faculty profile button 18: rgb(255, 255, 255)
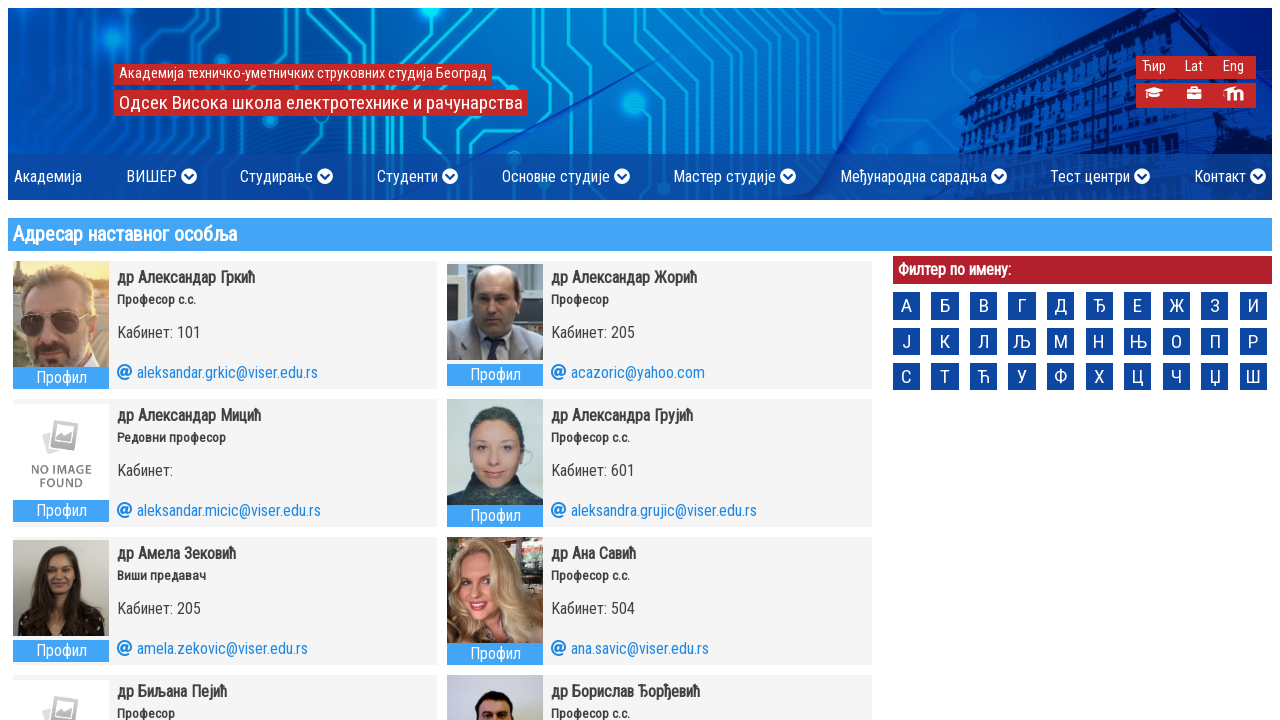

Verified faculty profile button 18 has white text color (rgb(255, 255, 255))
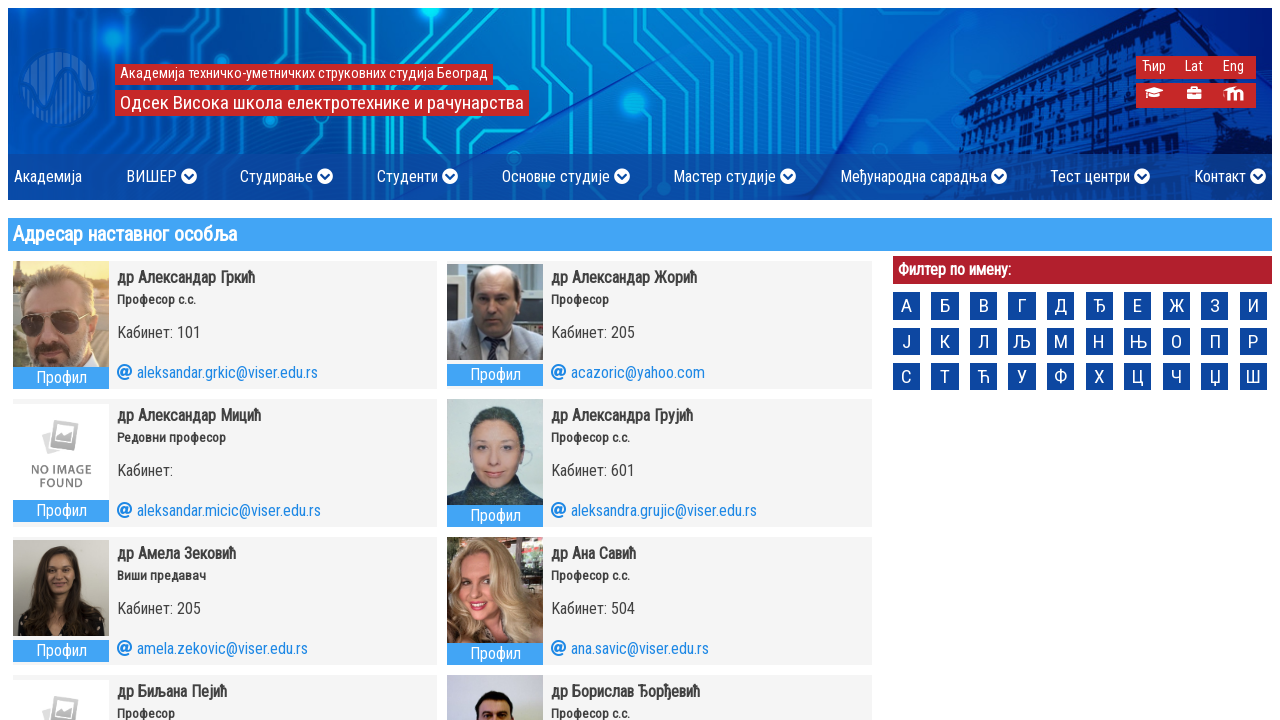

Retrieved computed color style for faculty profile button 19: rgb(255, 255, 255)
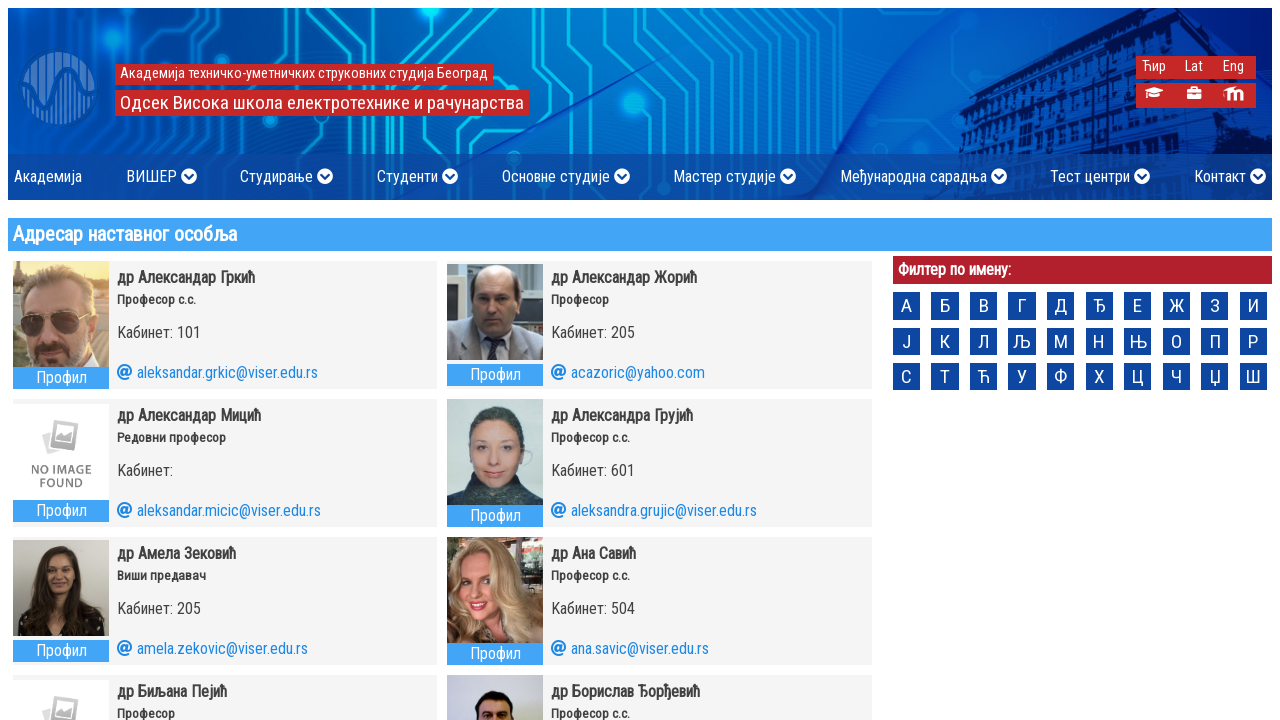

Verified faculty profile button 19 has white text color (rgb(255, 255, 255))
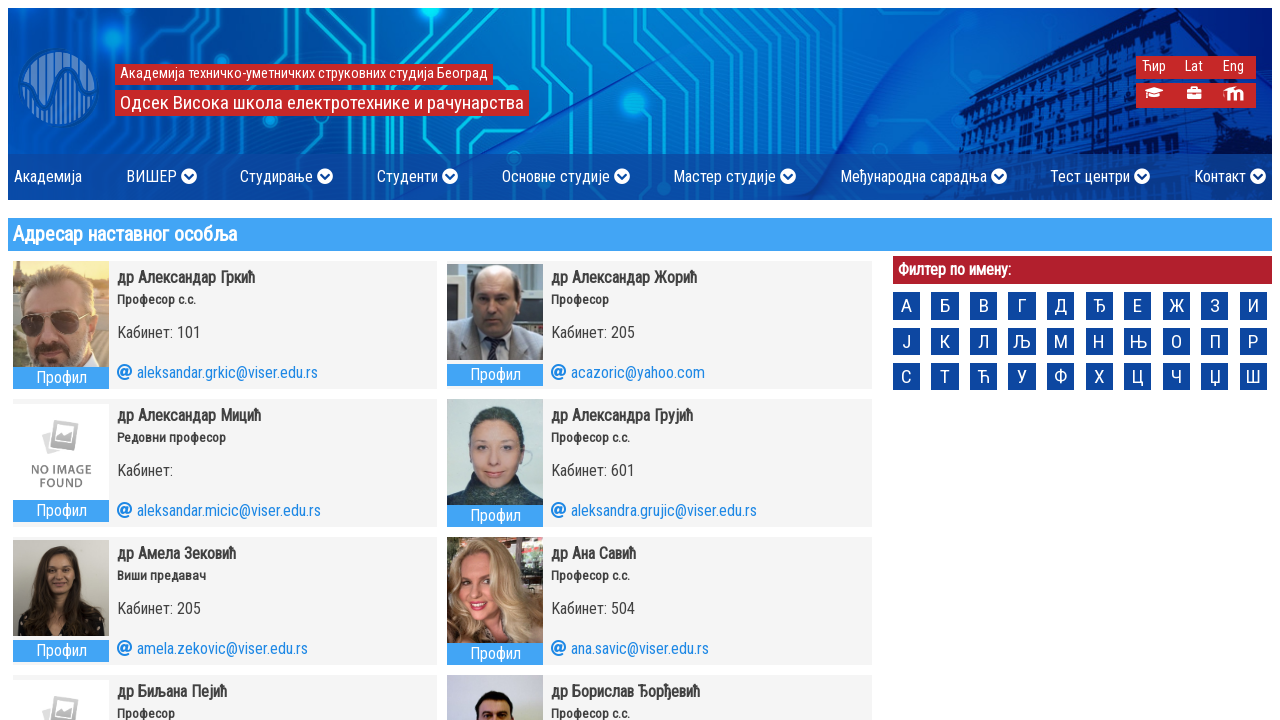

Retrieved computed color style for faculty profile button 20: rgb(255, 255, 255)
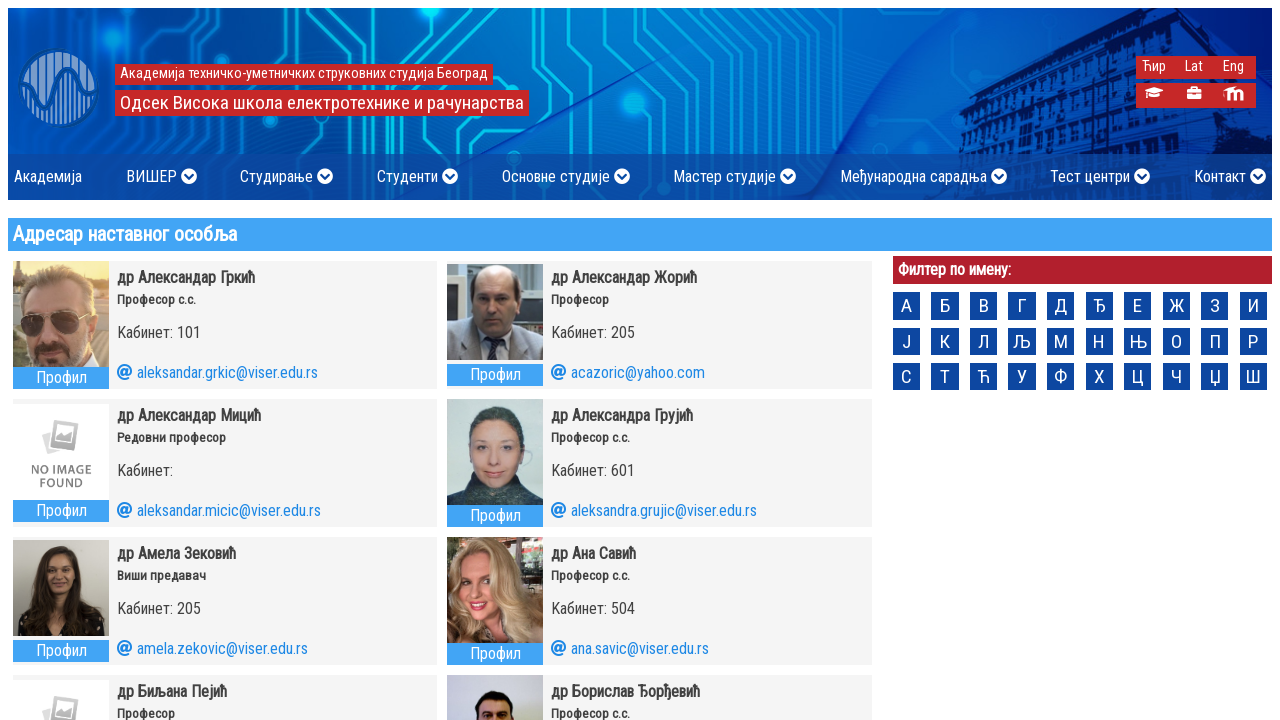

Verified faculty profile button 20 has white text color (rgb(255, 255, 255))
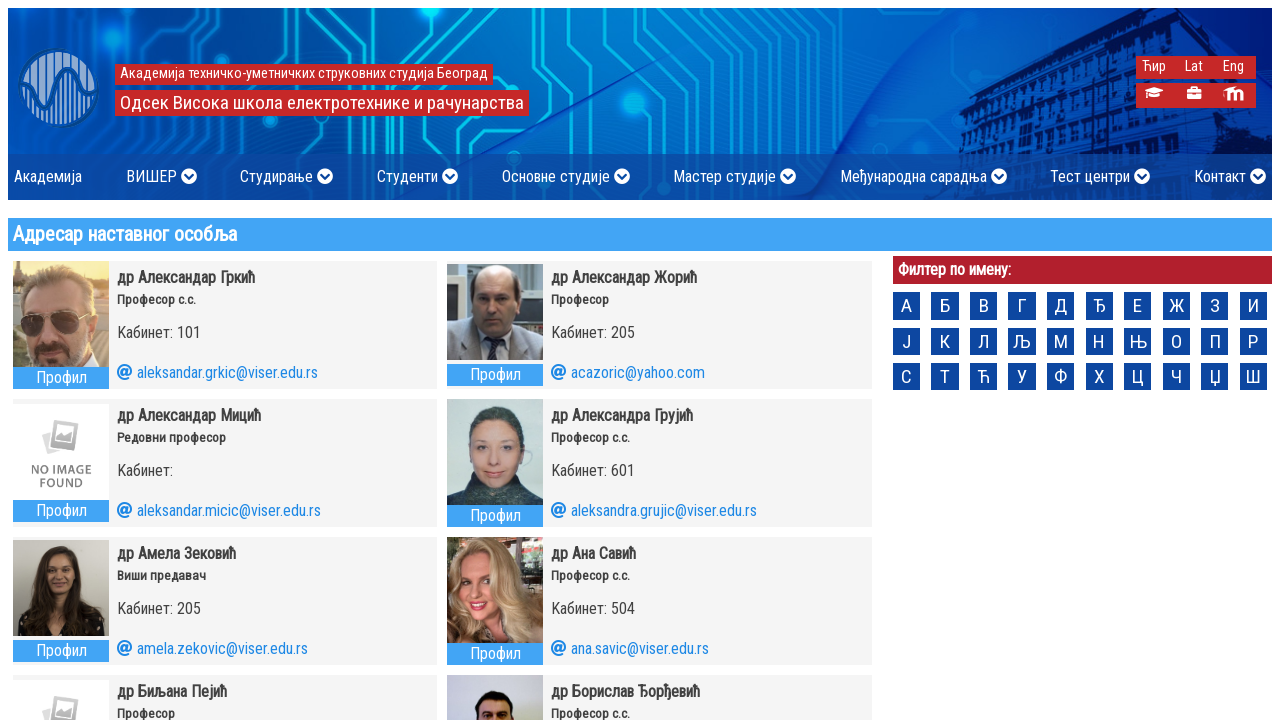

Retrieved computed color style for faculty profile button 21: rgb(255, 255, 255)
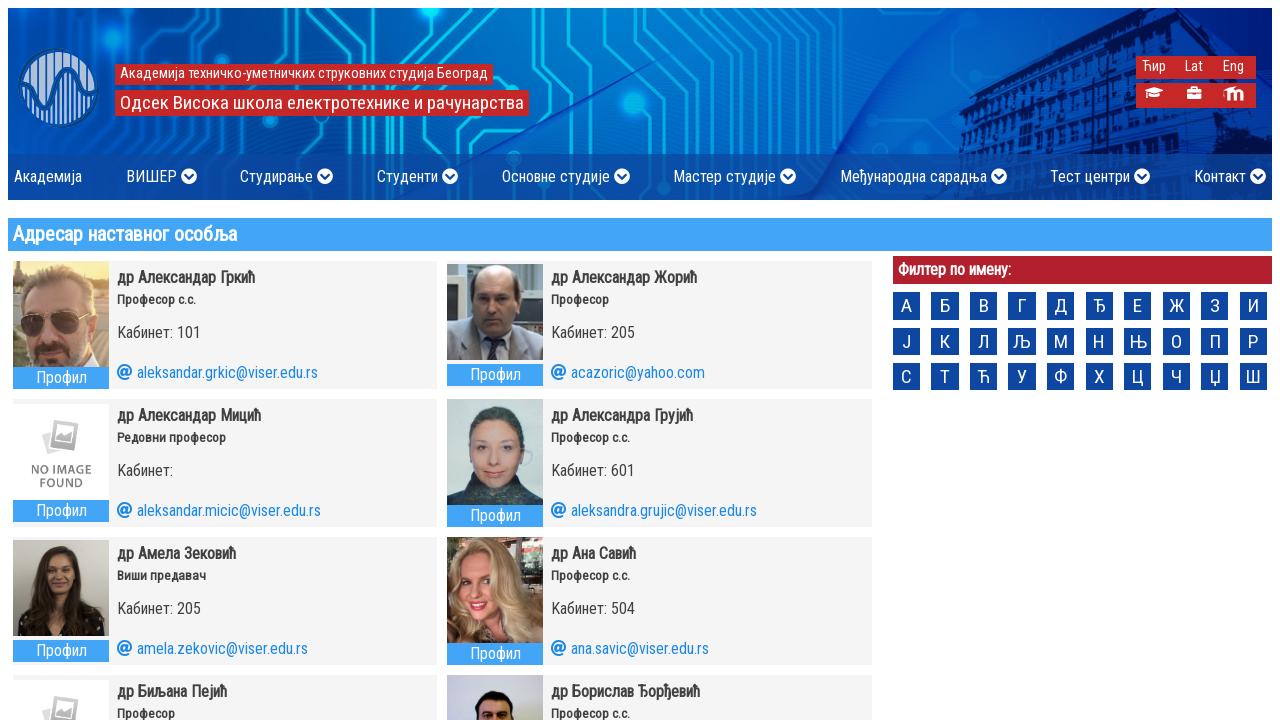

Verified faculty profile button 21 has white text color (rgb(255, 255, 255))
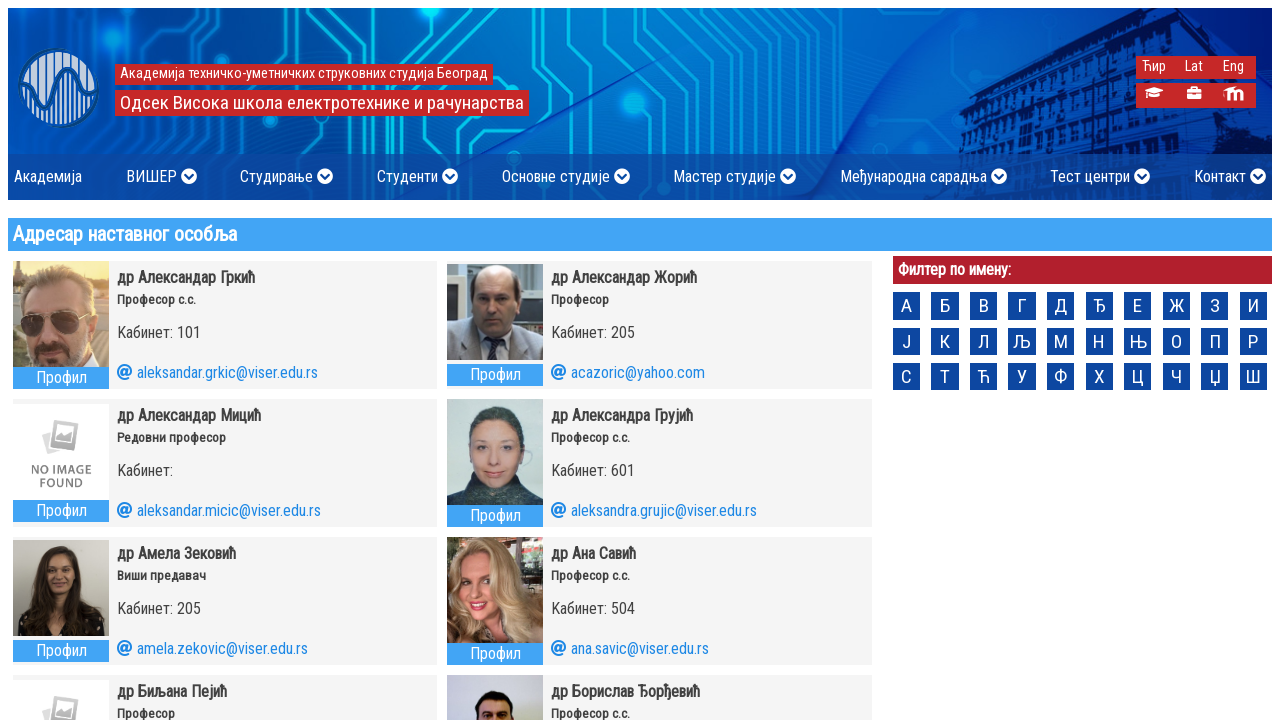

Retrieved computed color style for faculty profile button 22: rgb(255, 255, 255)
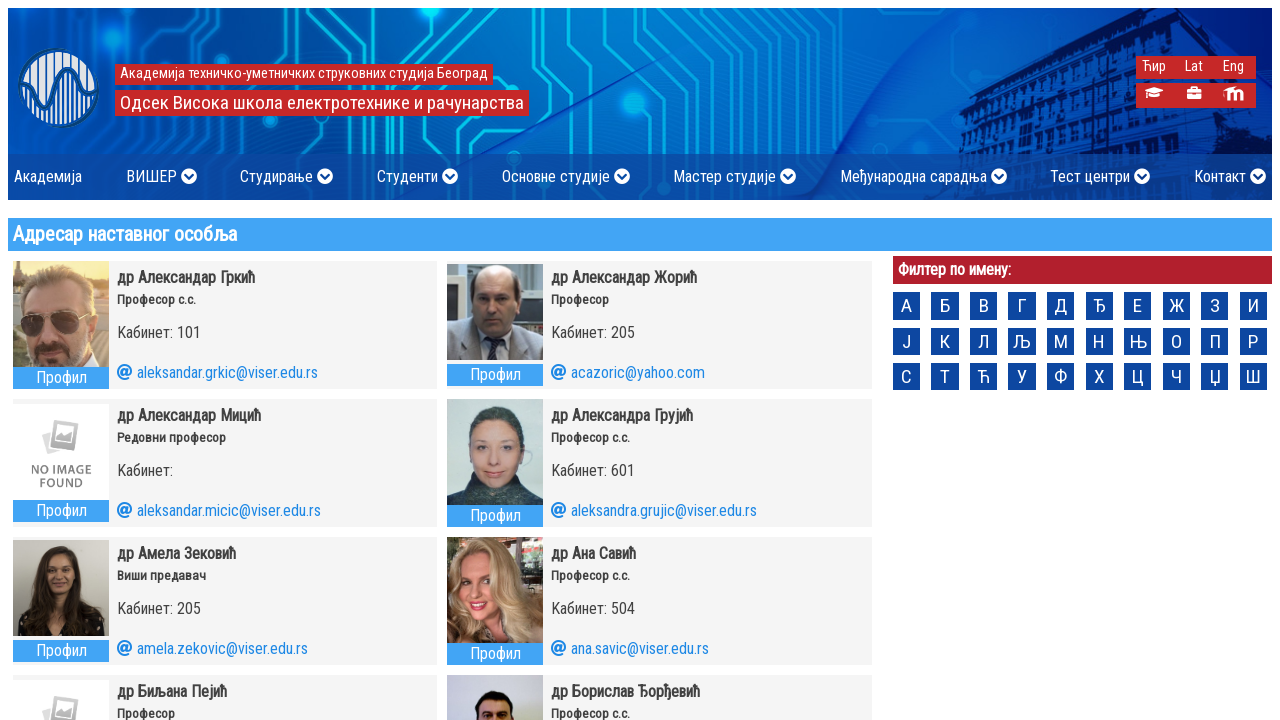

Verified faculty profile button 22 has white text color (rgb(255, 255, 255))
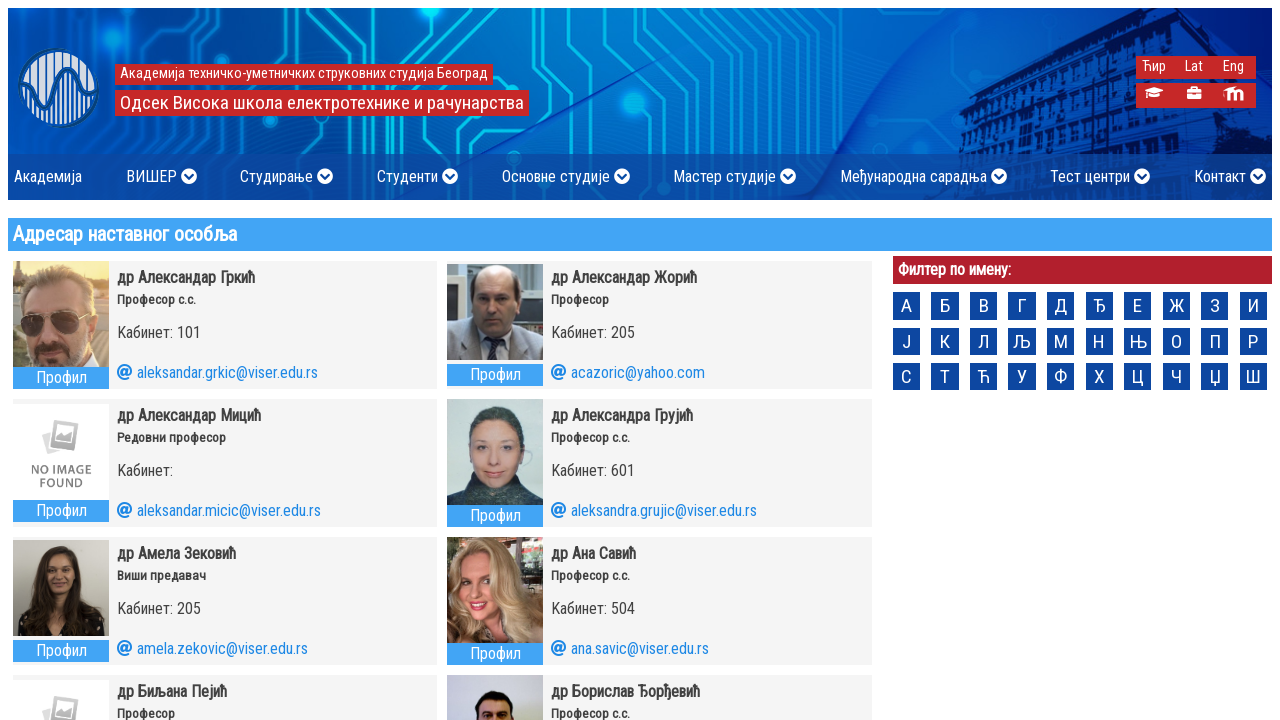

Retrieved computed color style for faculty profile button 23: rgb(255, 255, 255)
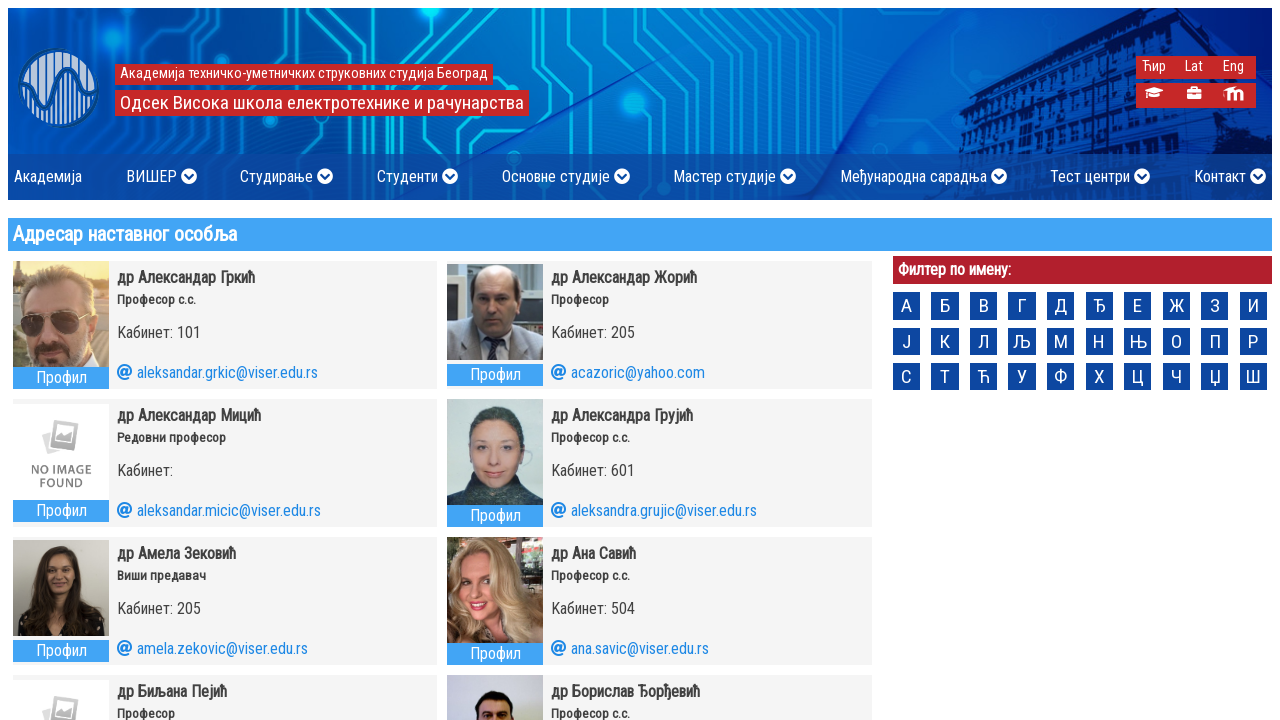

Verified faculty profile button 23 has white text color (rgb(255, 255, 255))
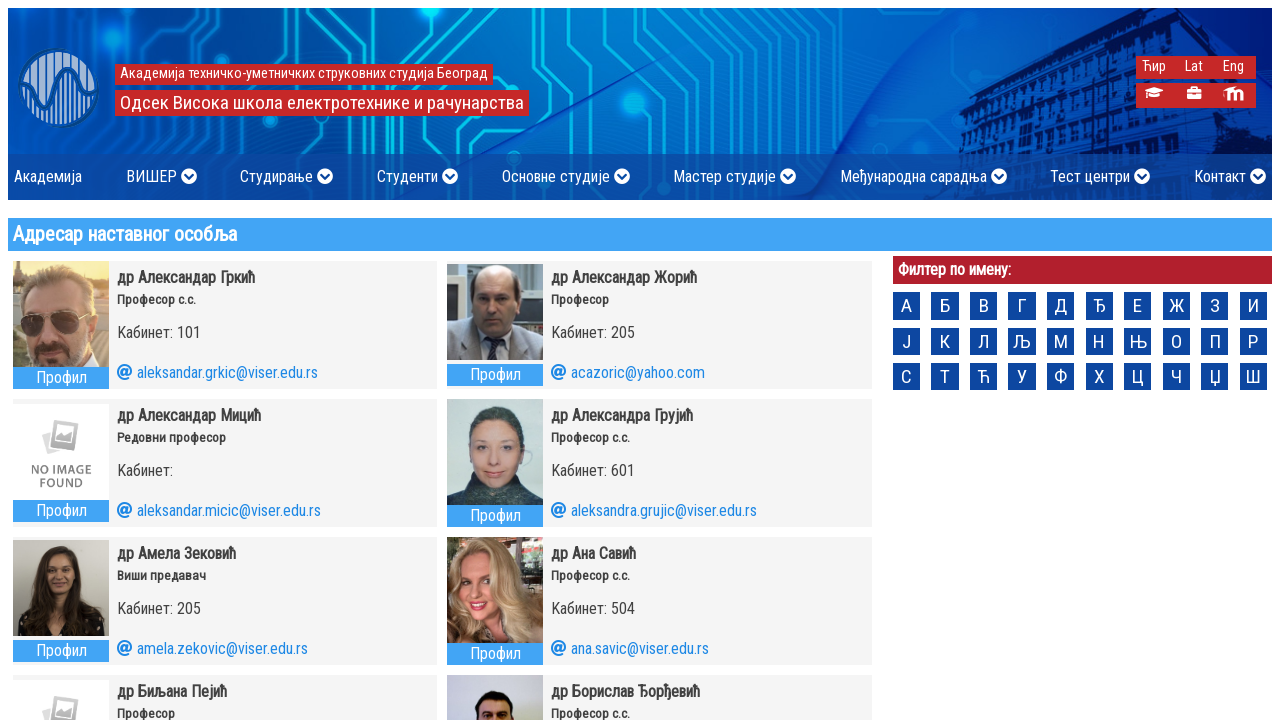

Retrieved computed color style for faculty profile button 24: rgb(255, 255, 255)
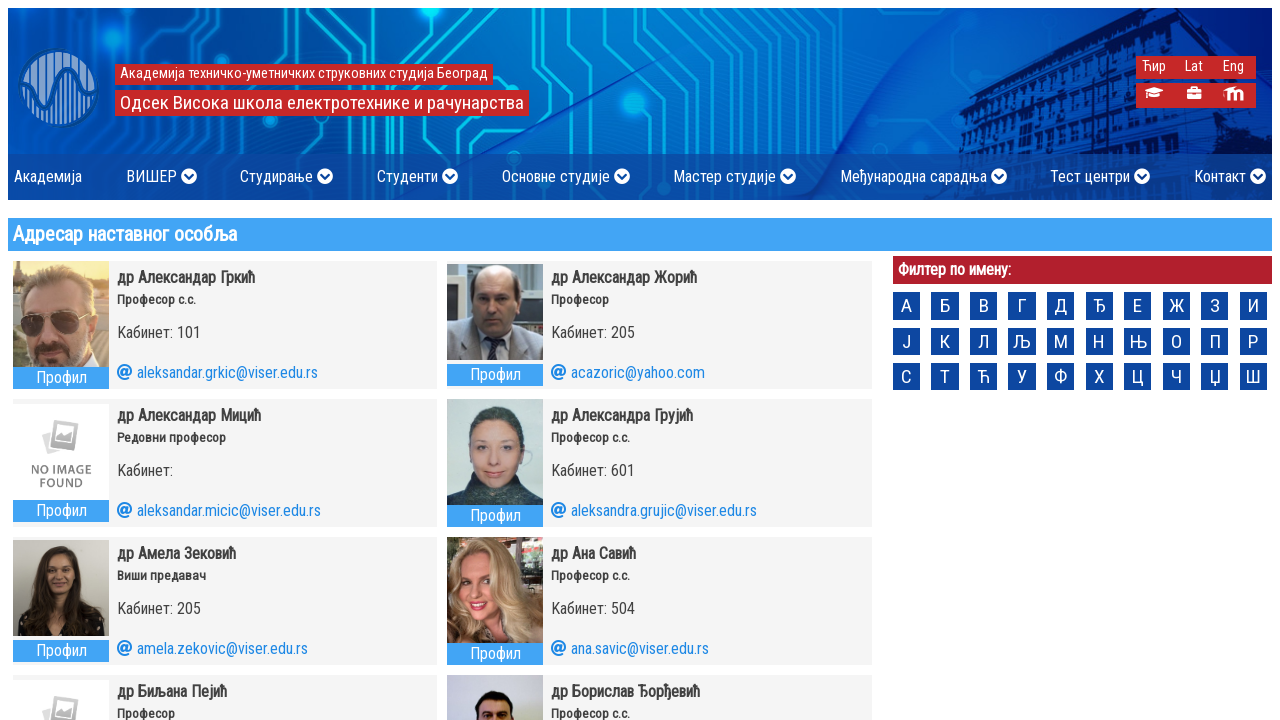

Verified faculty profile button 24 has white text color (rgb(255, 255, 255))
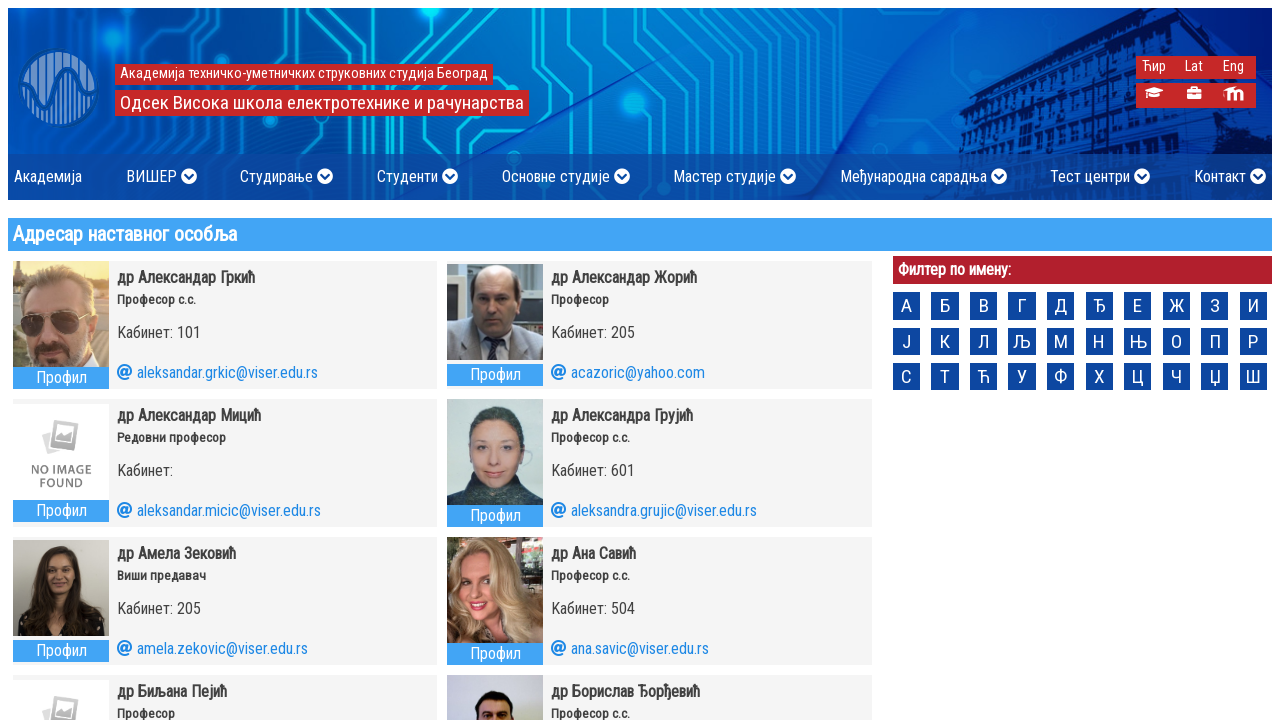

Retrieved computed color style for faculty profile button 25: rgb(255, 255, 255)
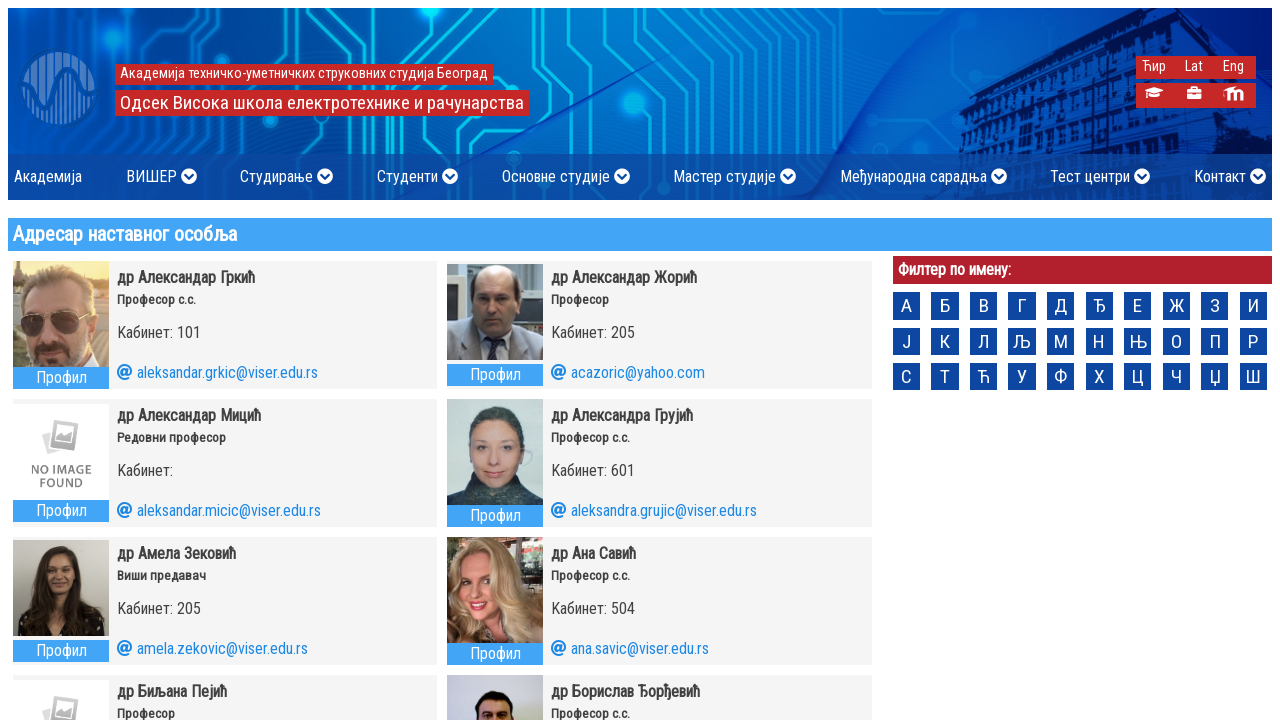

Verified faculty profile button 25 has white text color (rgb(255, 255, 255))
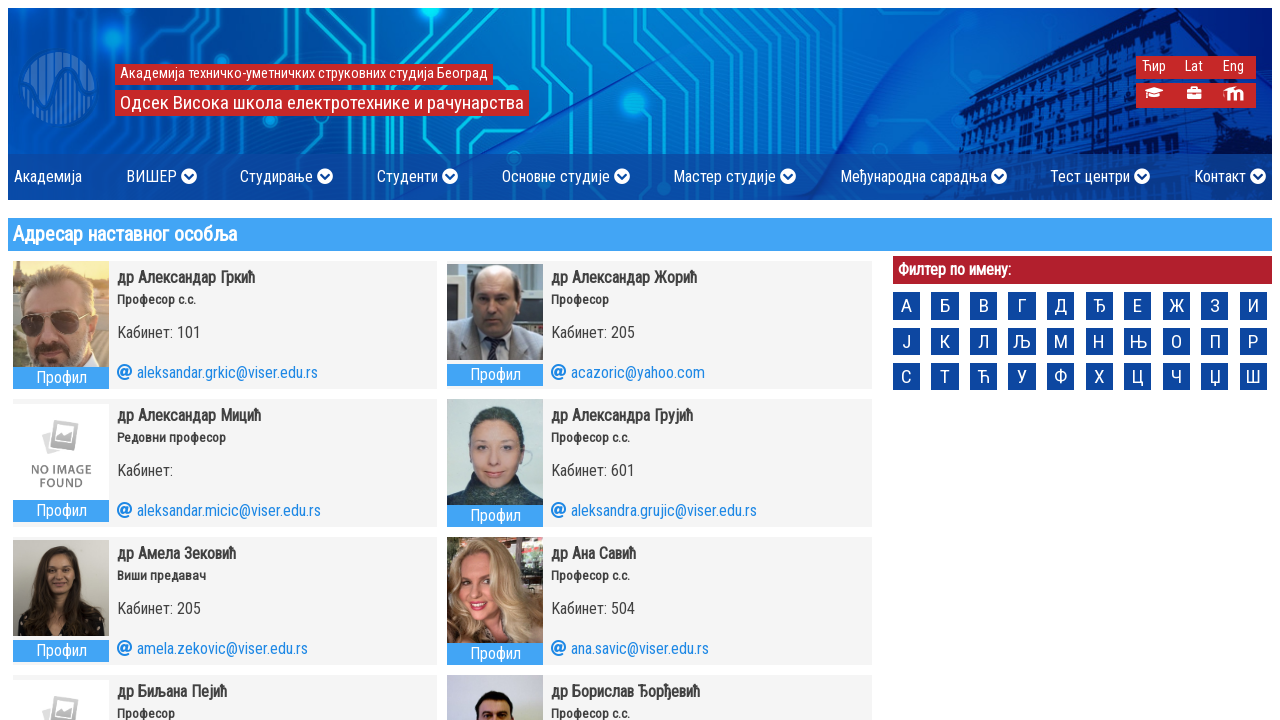

Retrieved computed color style for faculty profile button 26: rgb(255, 255, 255)
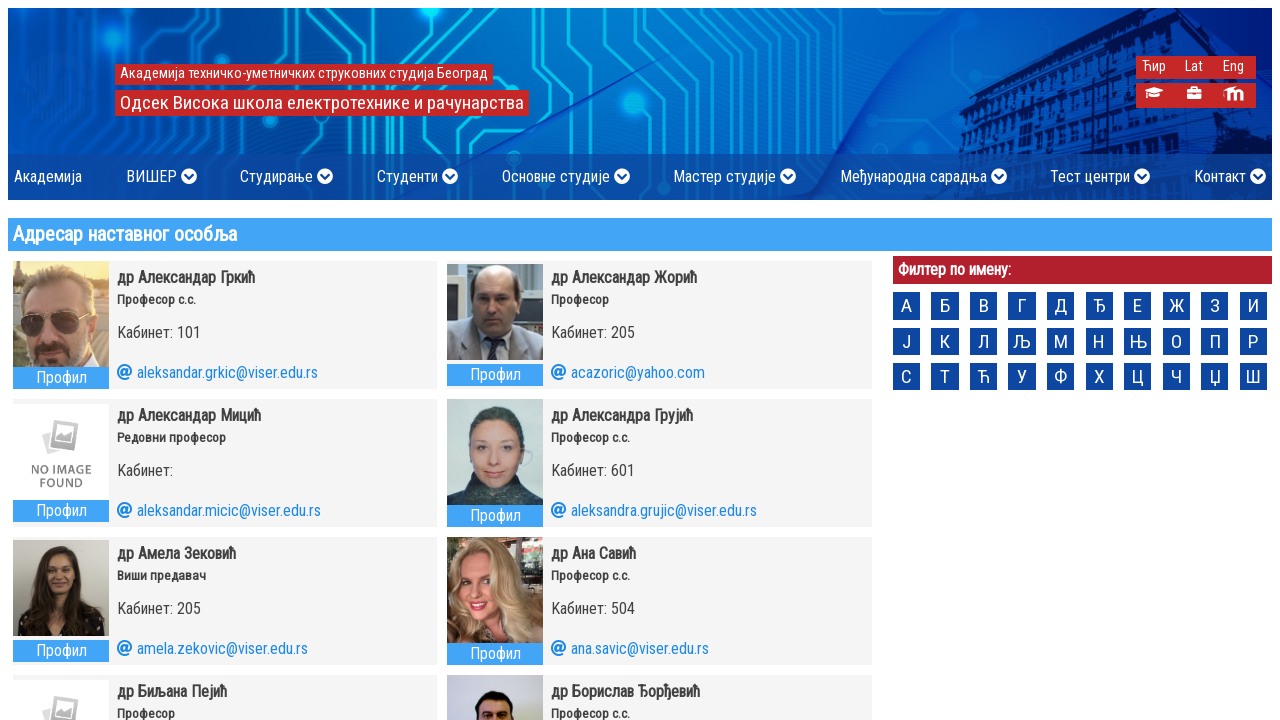

Verified faculty profile button 26 has white text color (rgb(255, 255, 255))
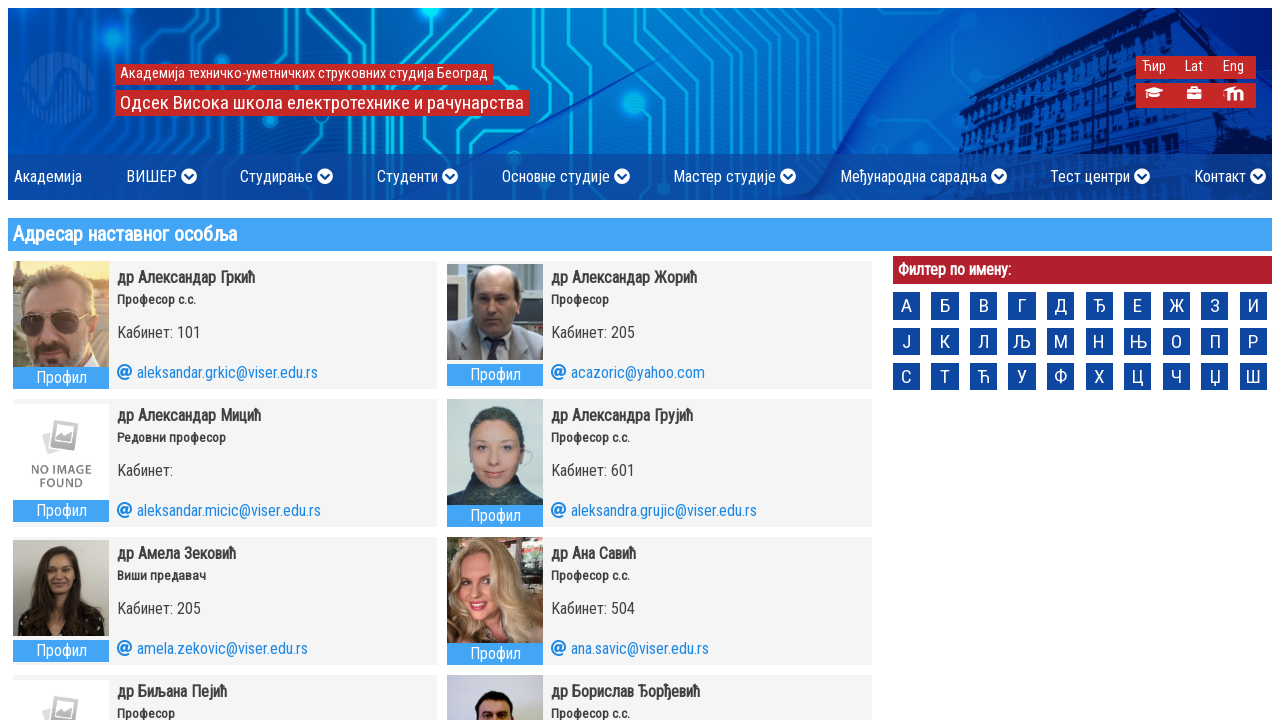

Retrieved computed color style for faculty profile button 27: rgb(255, 255, 255)
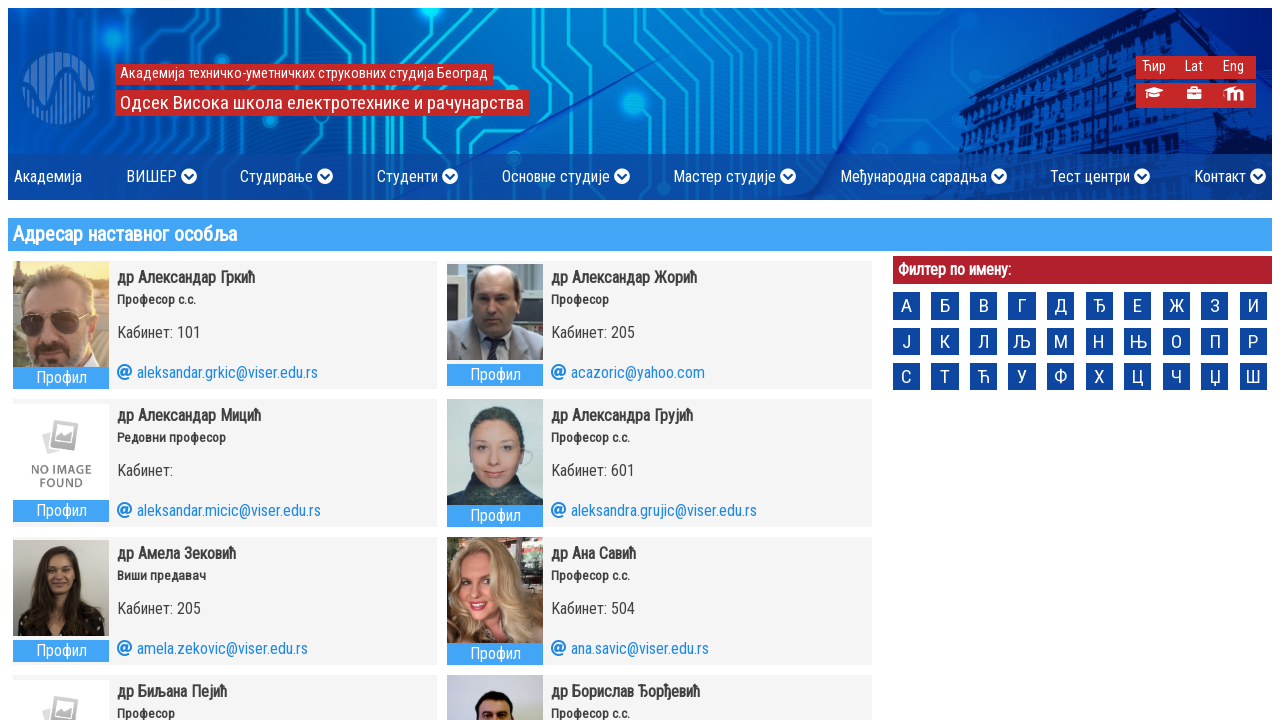

Verified faculty profile button 27 has white text color (rgb(255, 255, 255))
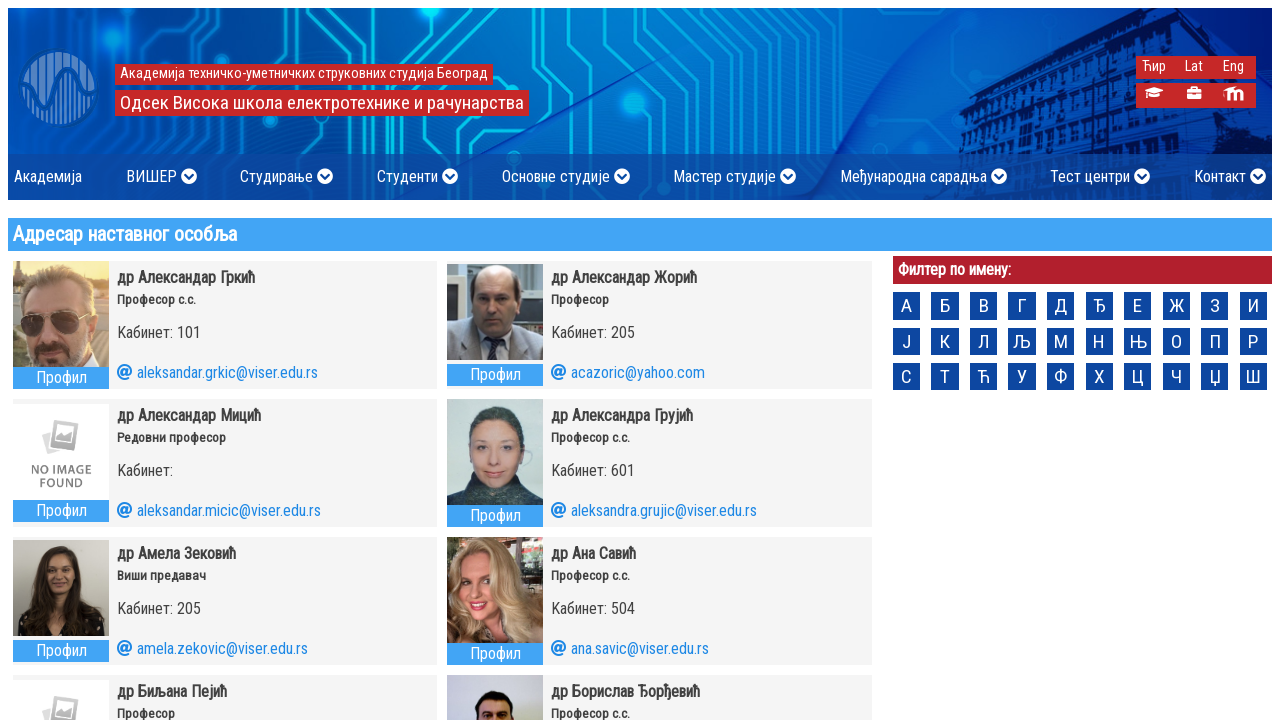

Retrieved computed color style for faculty profile button 28: rgb(255, 255, 255)
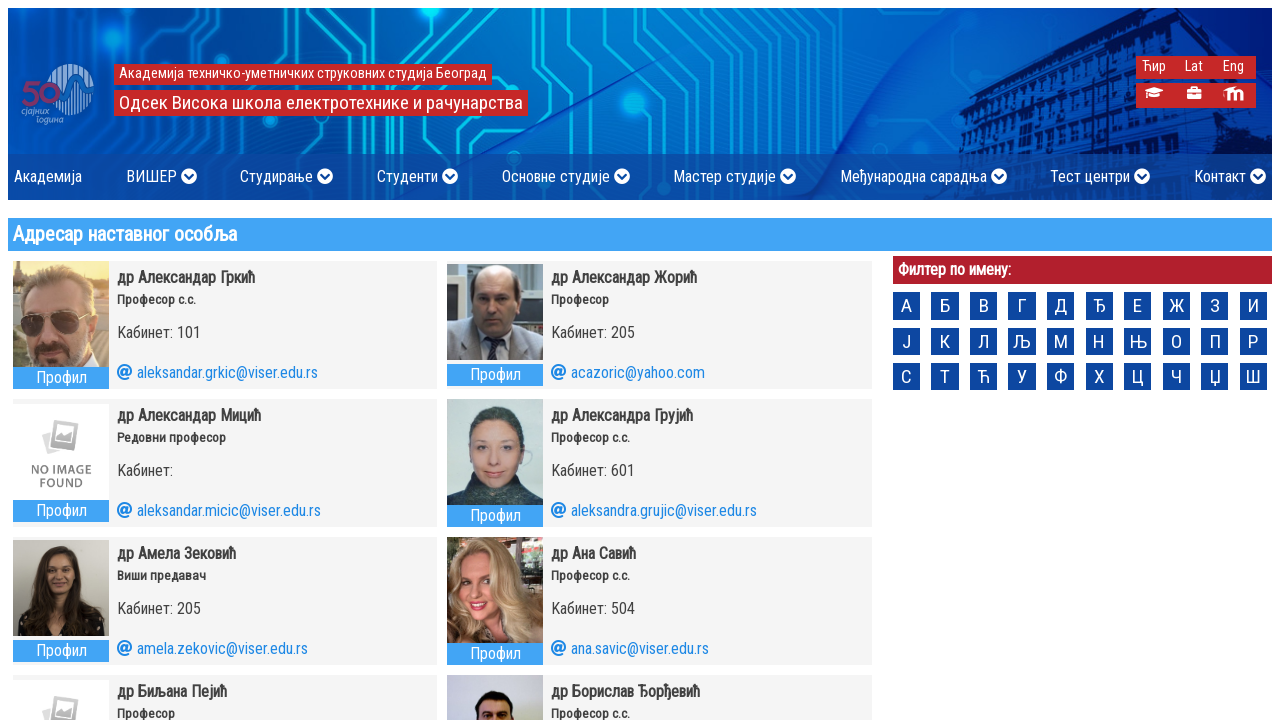

Verified faculty profile button 28 has white text color (rgb(255, 255, 255))
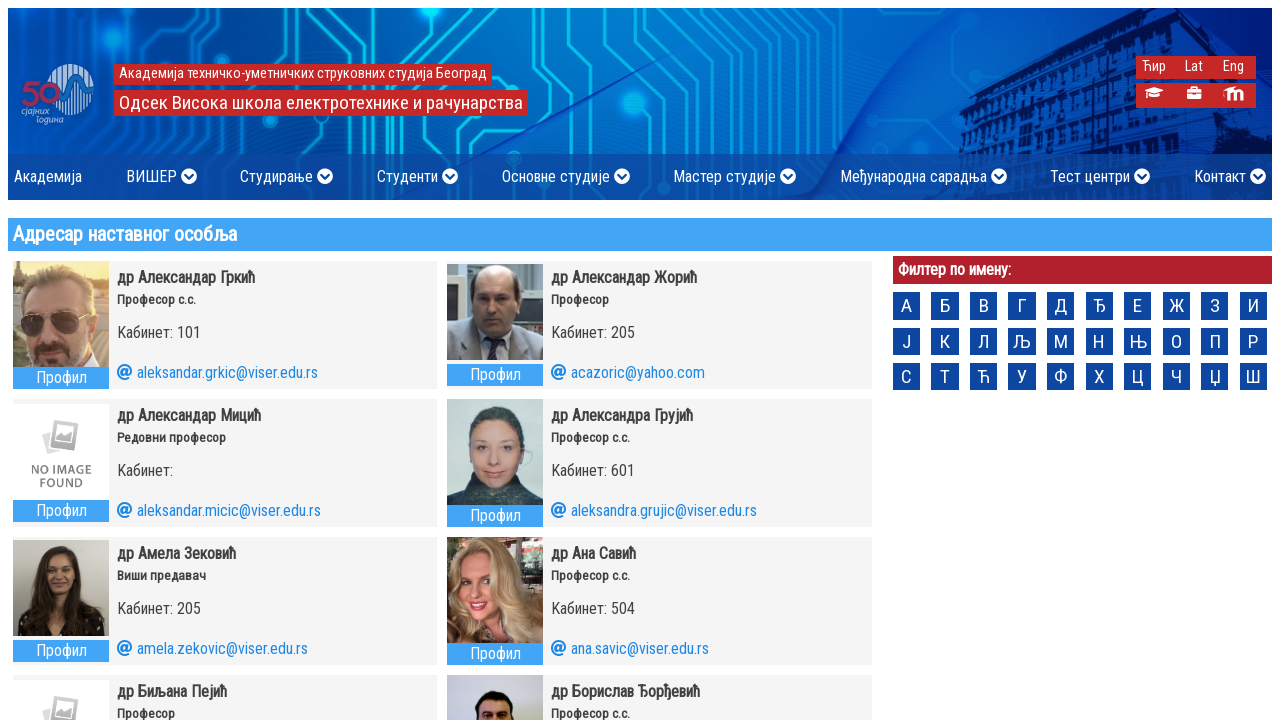

Retrieved computed color style for faculty profile button 29: rgb(255, 255, 255)
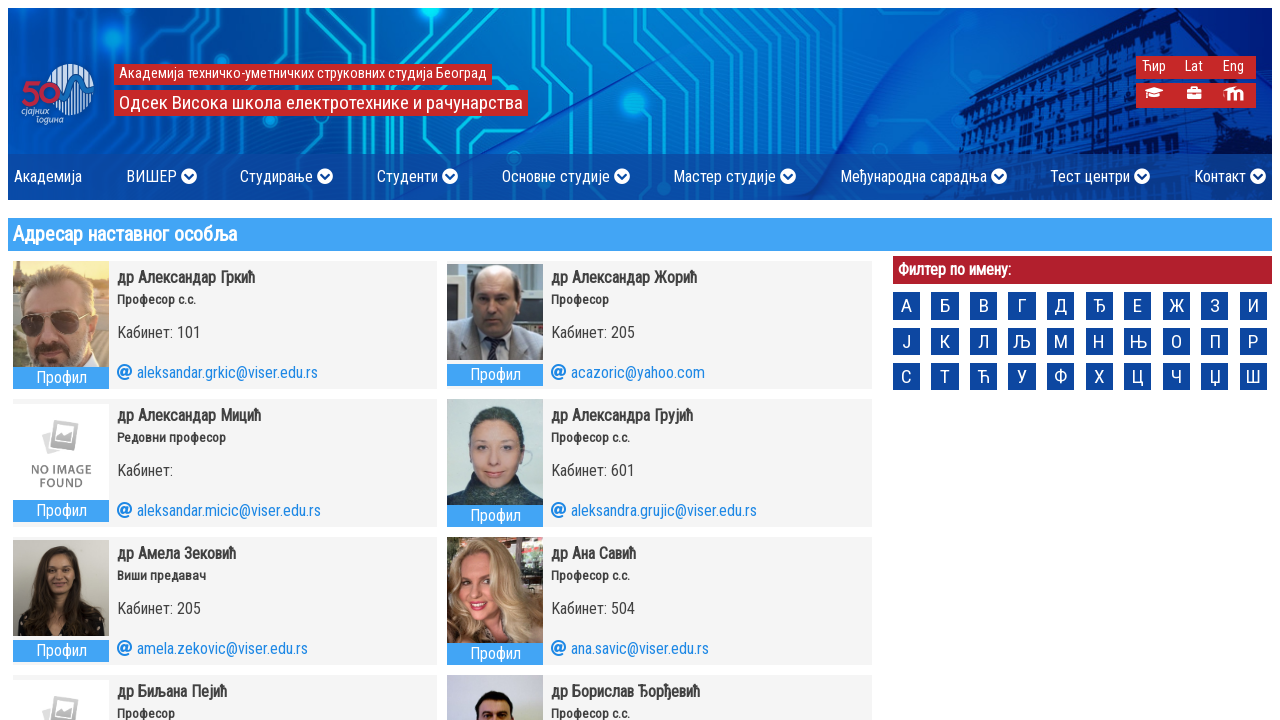

Verified faculty profile button 29 has white text color (rgb(255, 255, 255))
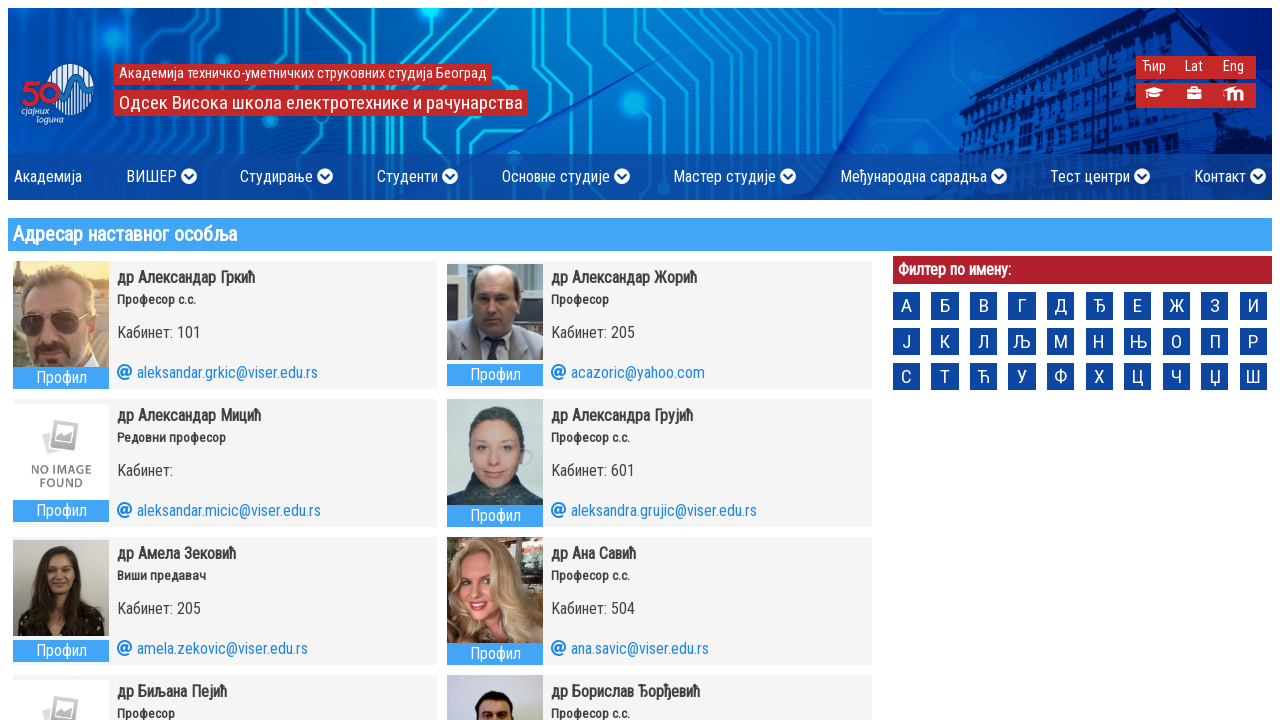

Retrieved computed color style for faculty profile button 30: rgb(255, 255, 255)
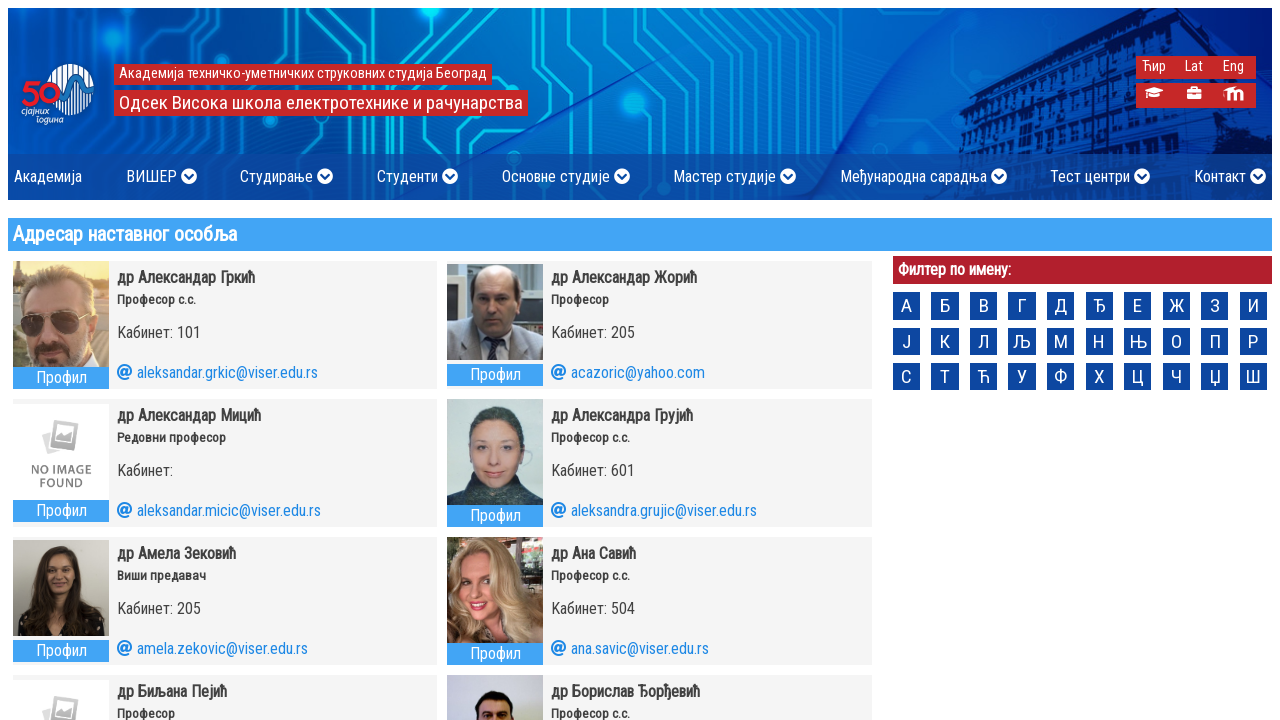

Verified faculty profile button 30 has white text color (rgb(255, 255, 255))
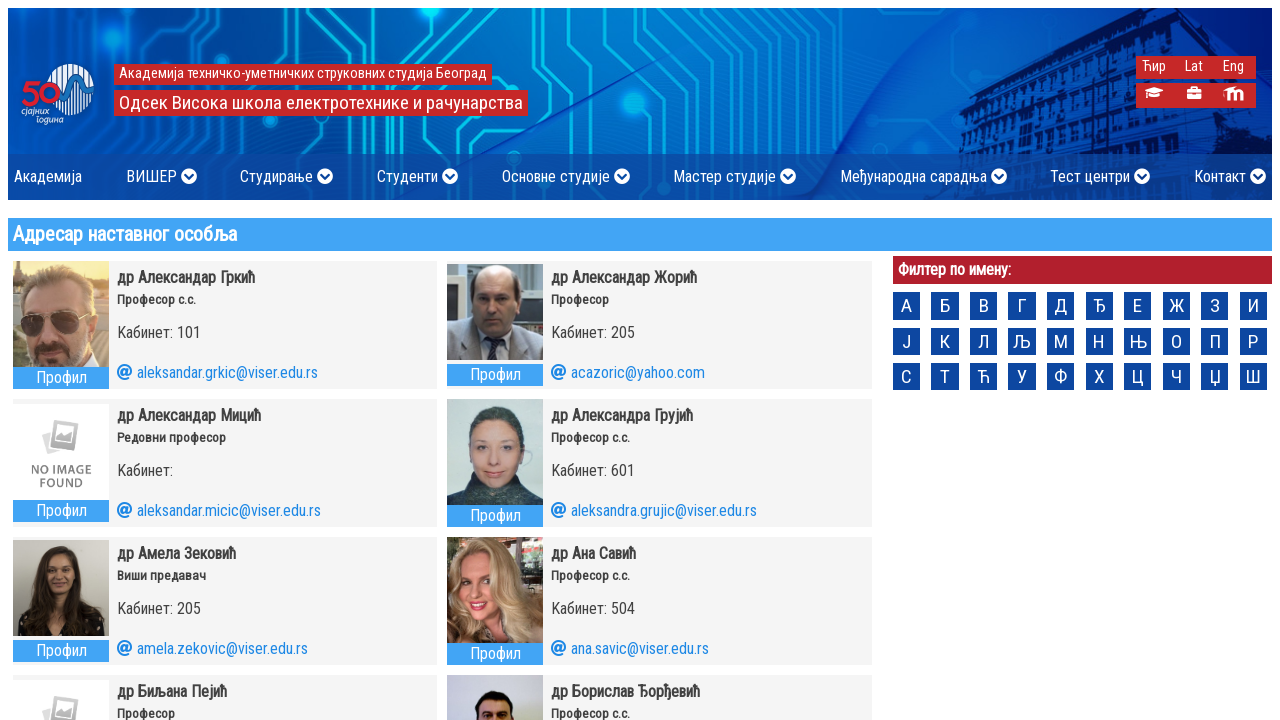

Retrieved computed color style for faculty profile button 31: rgb(255, 255, 255)
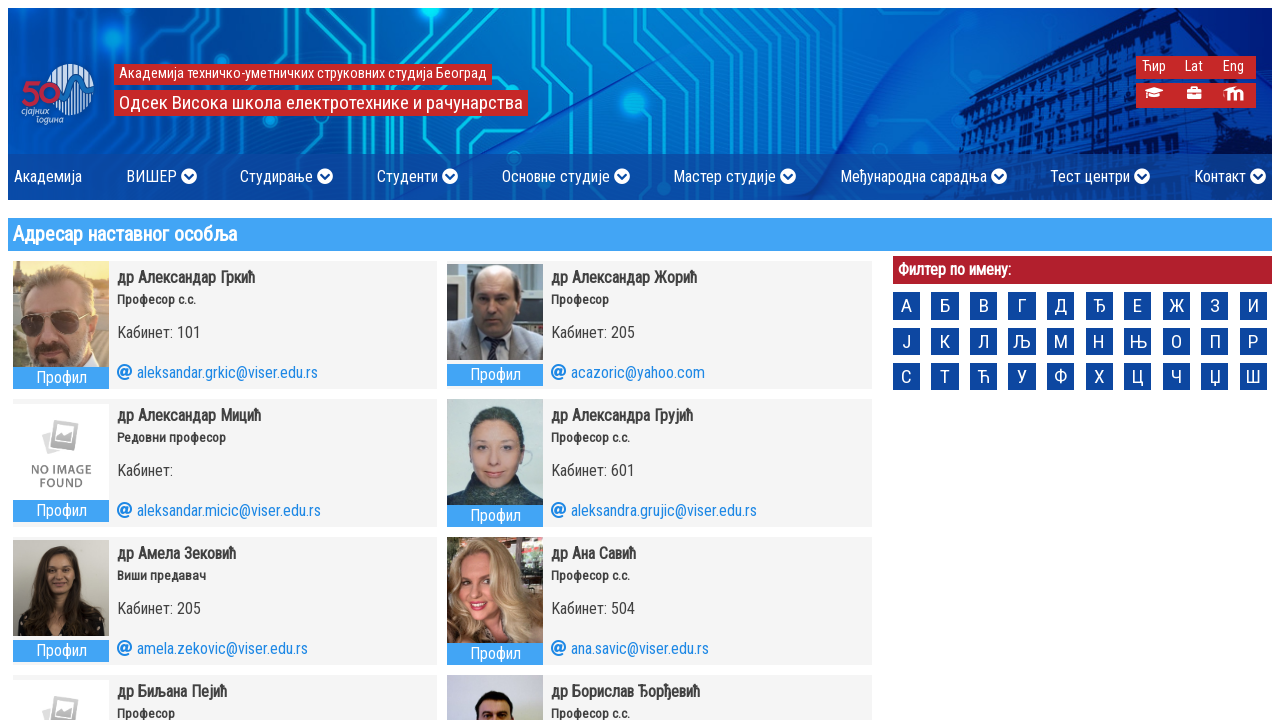

Verified faculty profile button 31 has white text color (rgb(255, 255, 255))
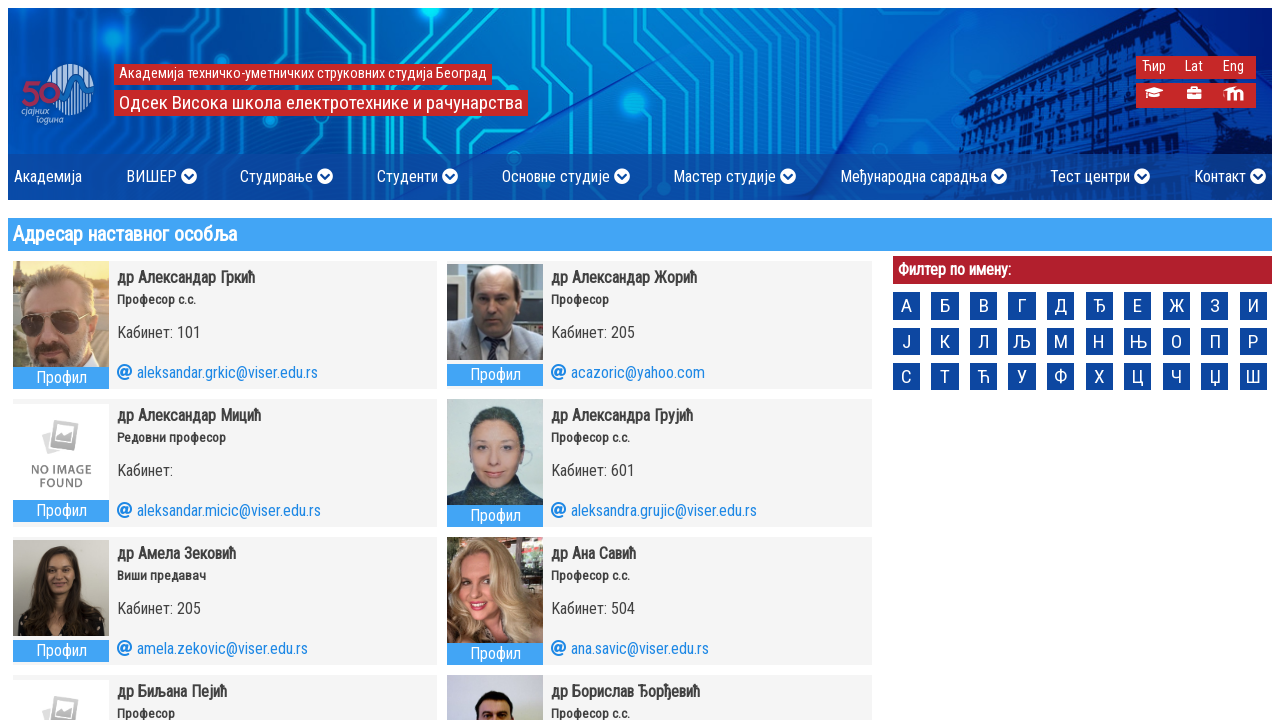

Retrieved computed color style for faculty profile button 32: rgb(255, 255, 255)
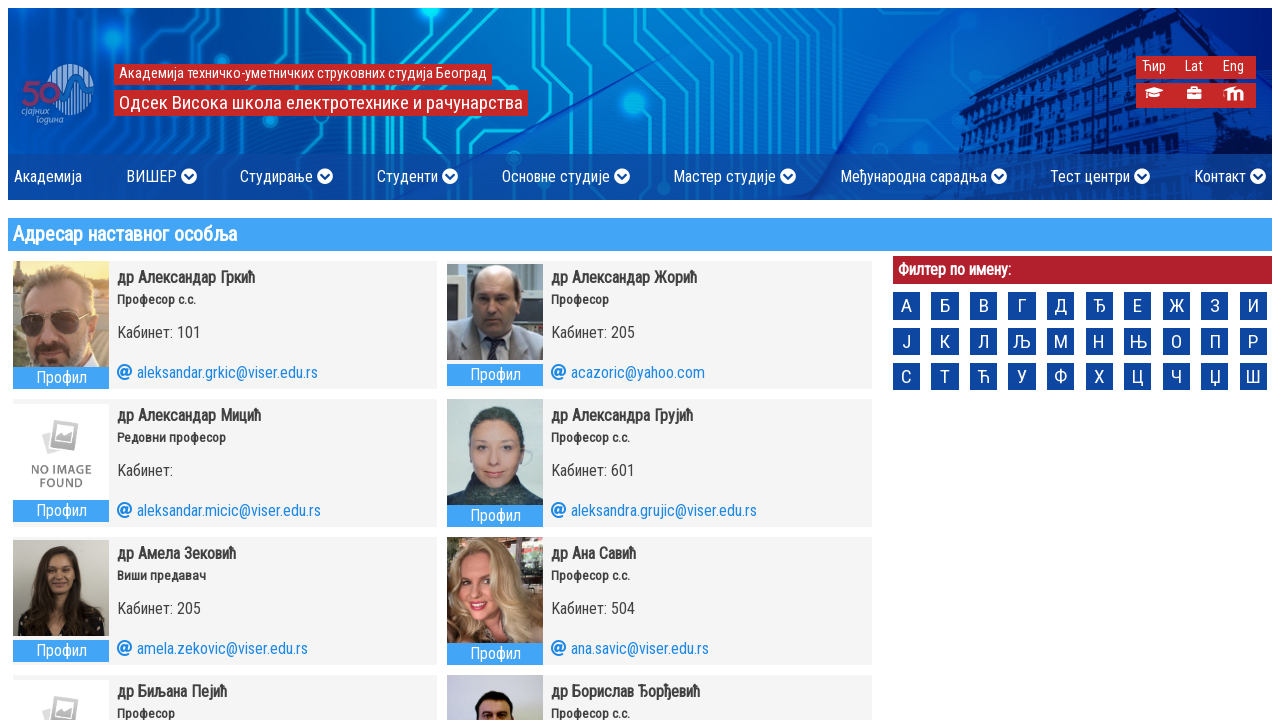

Verified faculty profile button 32 has white text color (rgb(255, 255, 255))
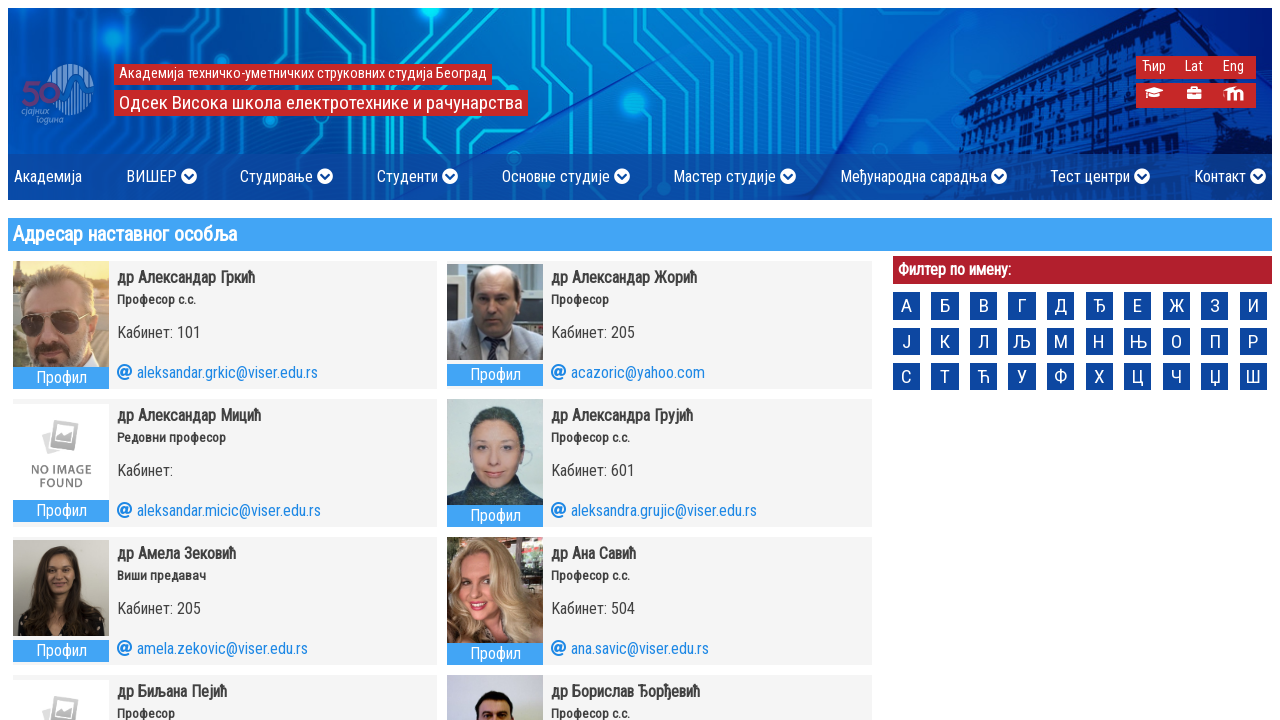

Retrieved computed color style for faculty profile button 33: rgb(255, 255, 255)
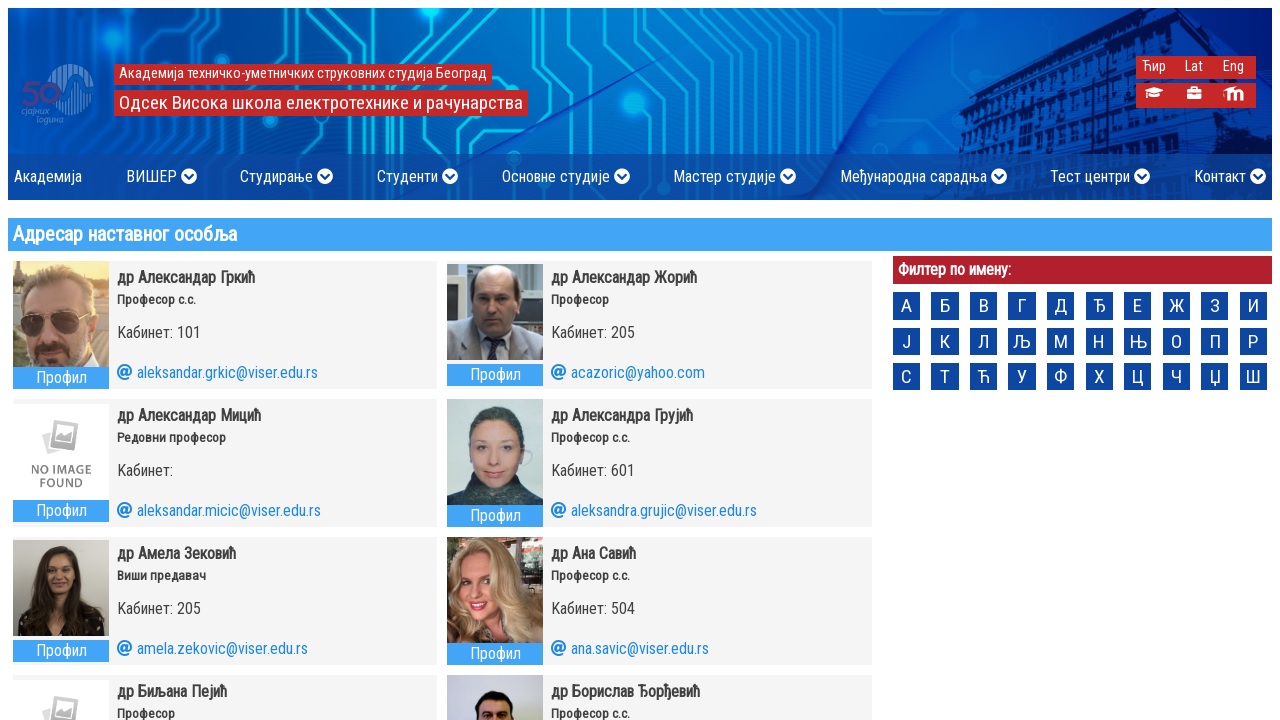

Verified faculty profile button 33 has white text color (rgb(255, 255, 255))
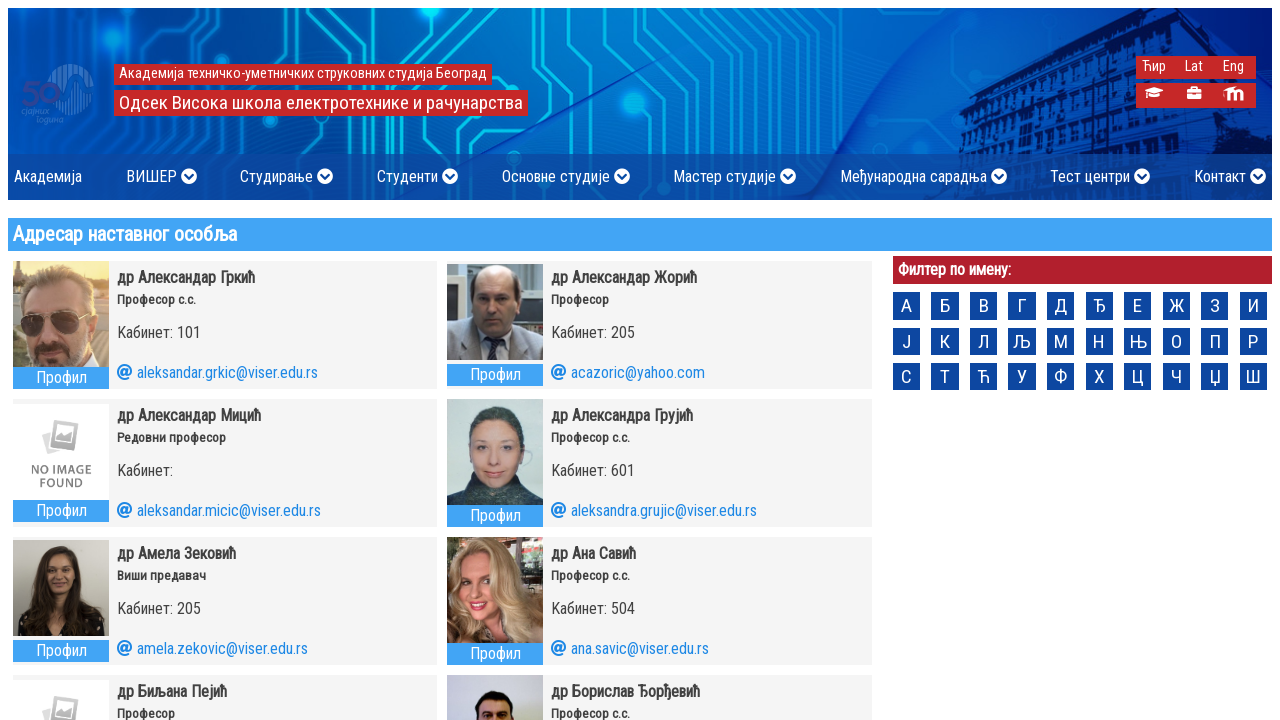

Retrieved computed color style for faculty profile button 34: rgb(255, 255, 255)
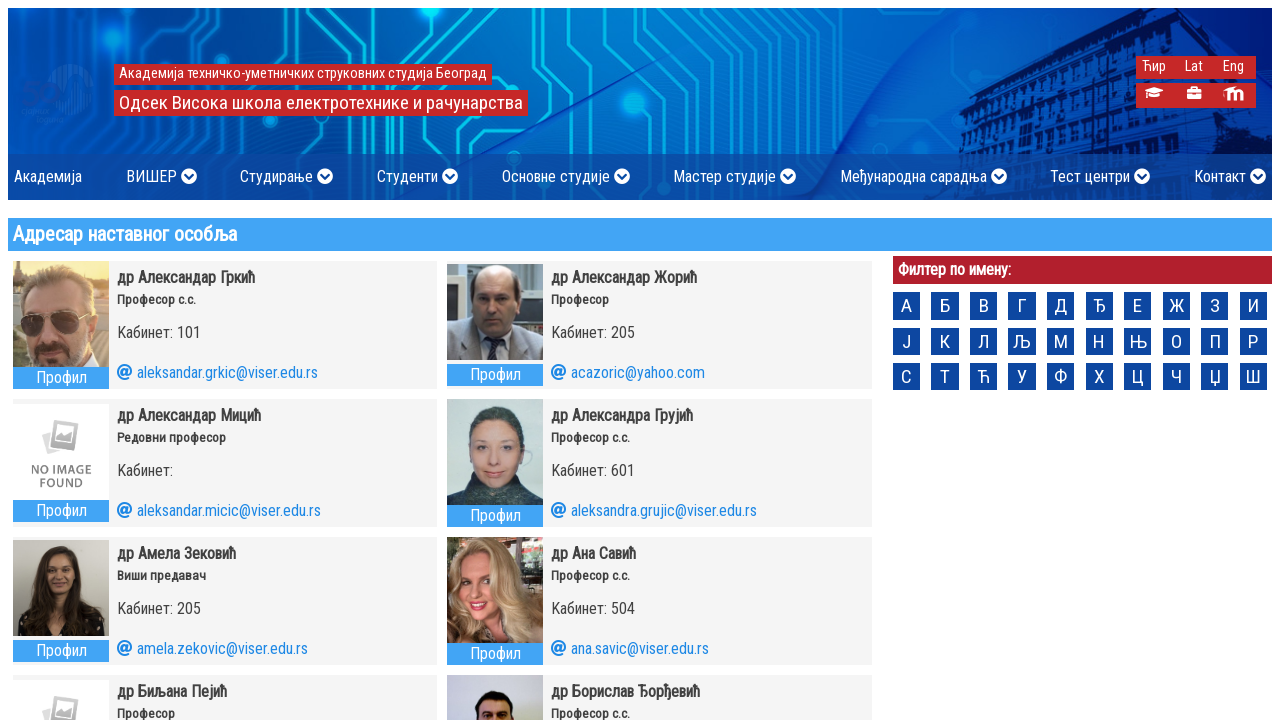

Verified faculty profile button 34 has white text color (rgb(255, 255, 255))
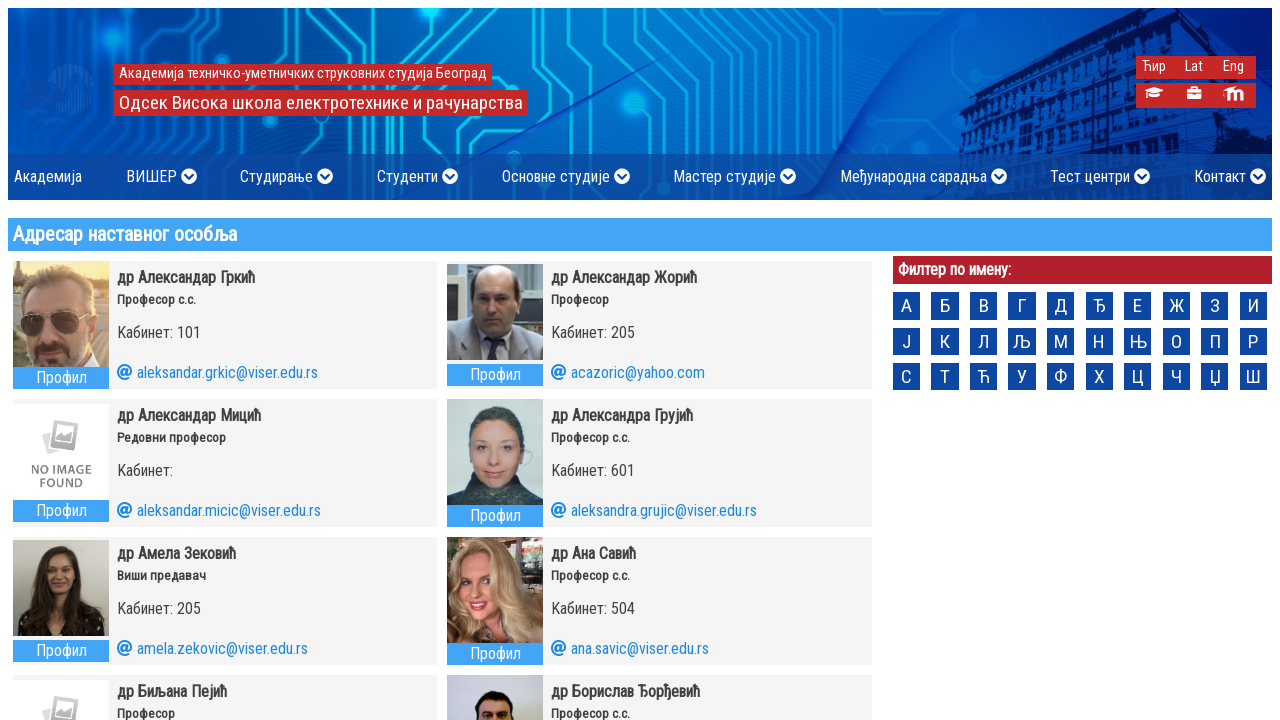

Retrieved computed color style for faculty profile button 35: rgb(255, 255, 255)
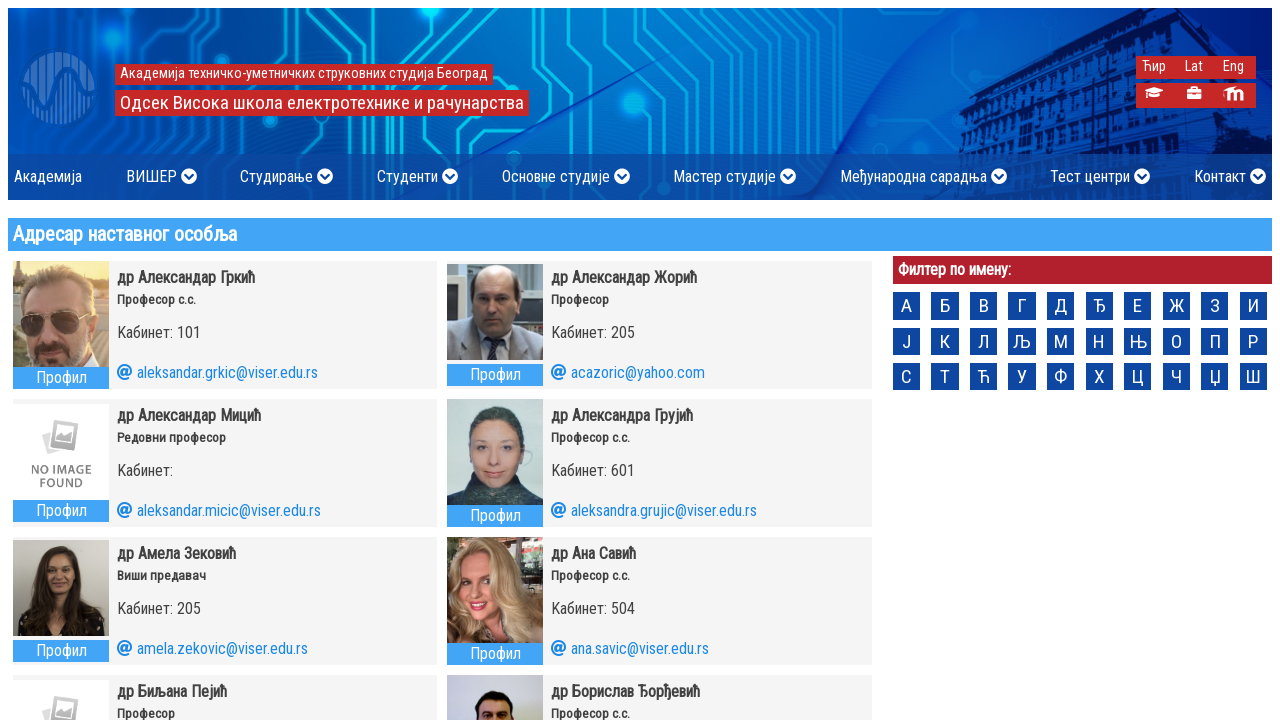

Verified faculty profile button 35 has white text color (rgb(255, 255, 255))
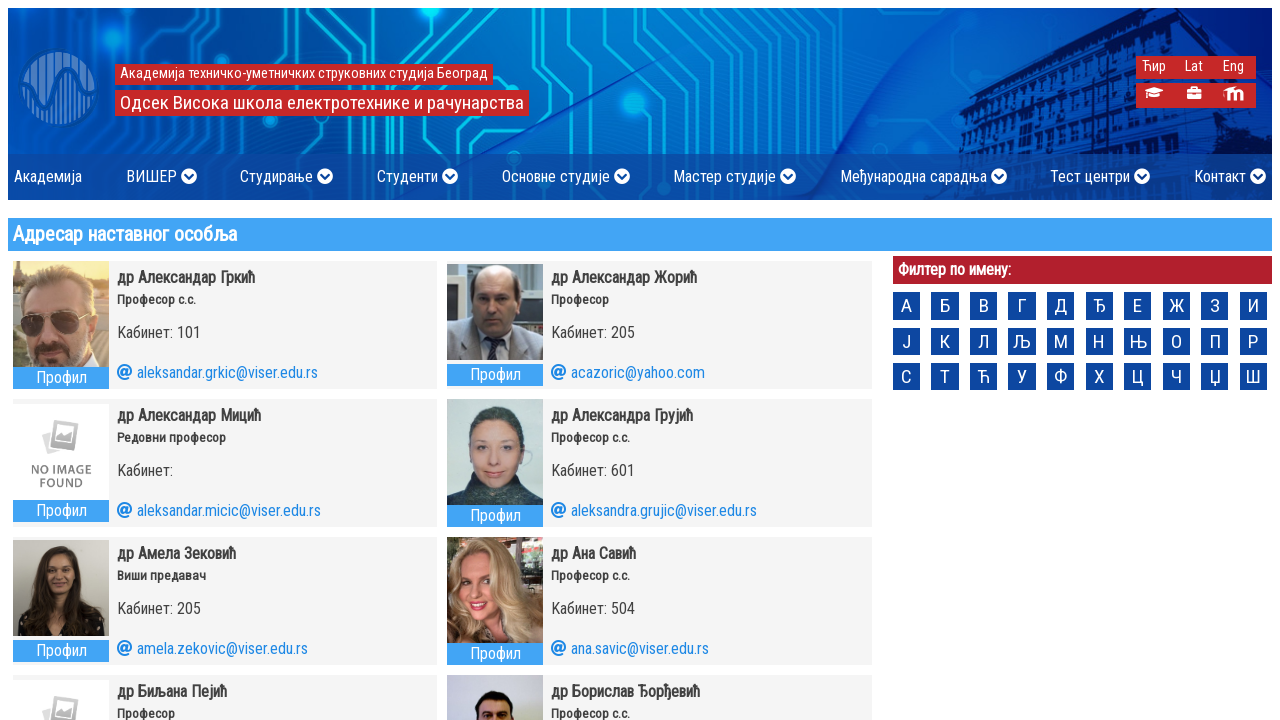

Retrieved computed color style for faculty profile button 36: rgb(255, 255, 255)
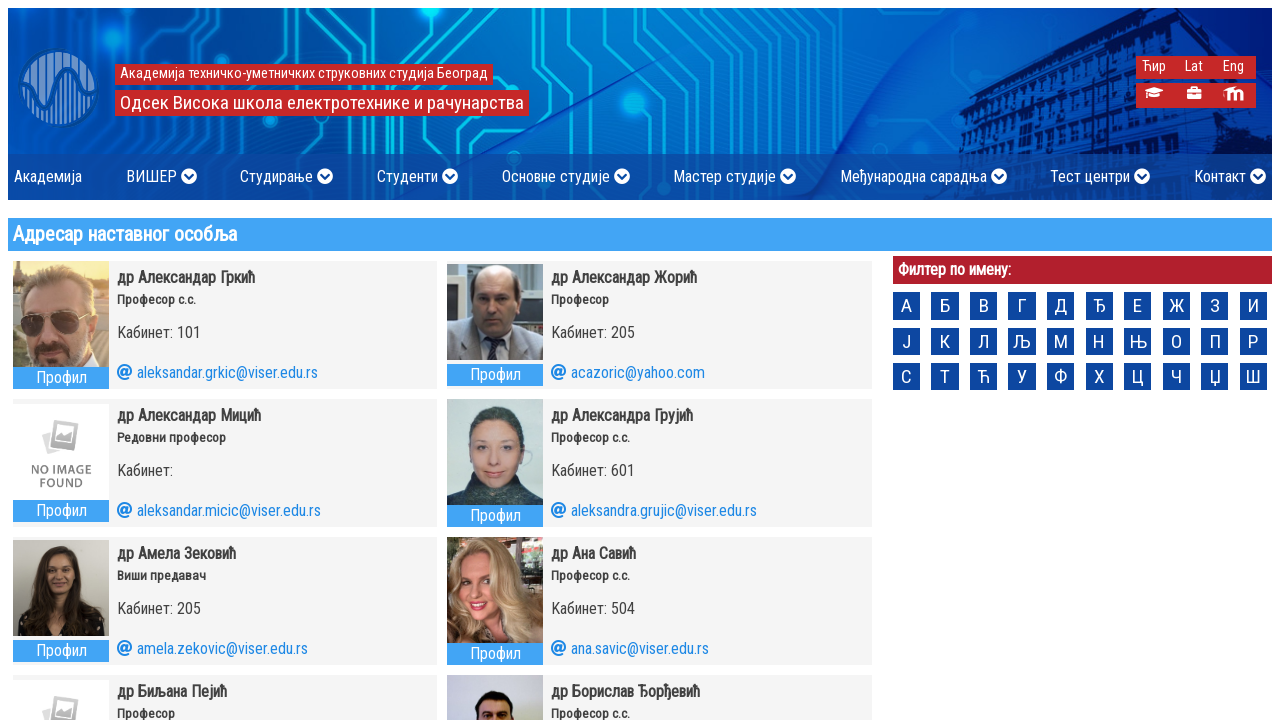

Verified faculty profile button 36 has white text color (rgb(255, 255, 255))
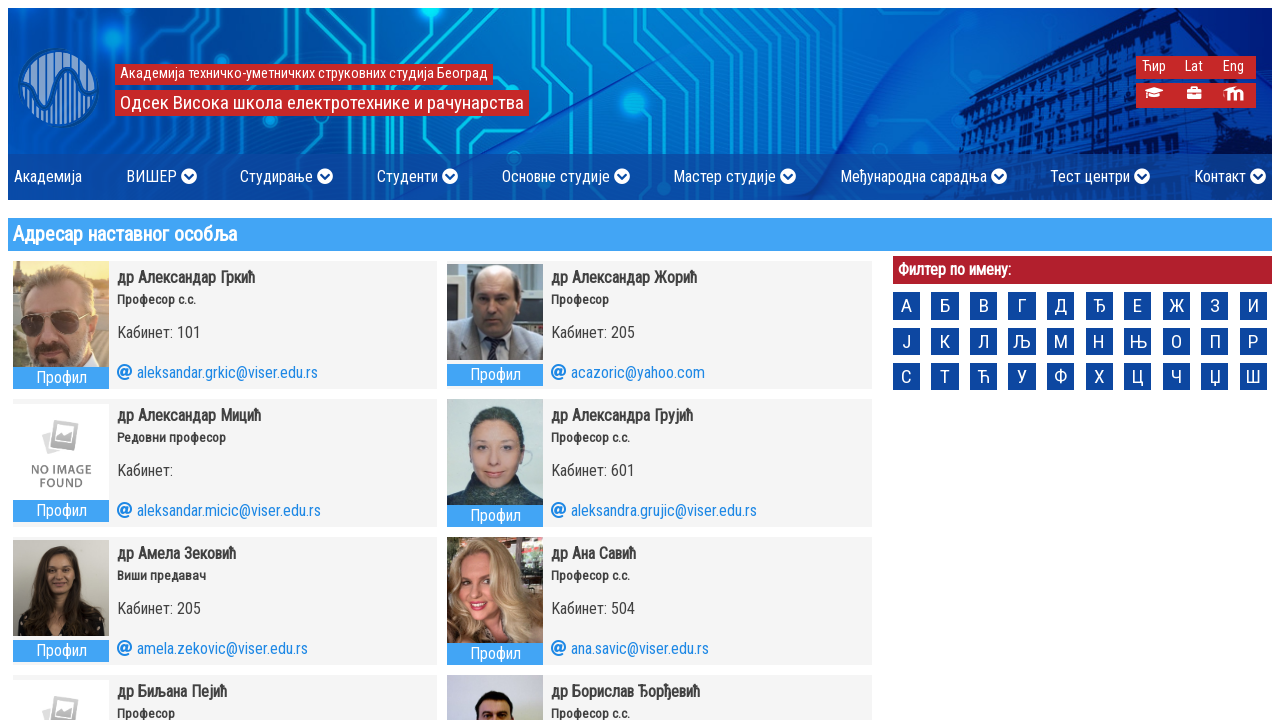

Retrieved computed color style for faculty profile button 37: rgb(255, 255, 255)
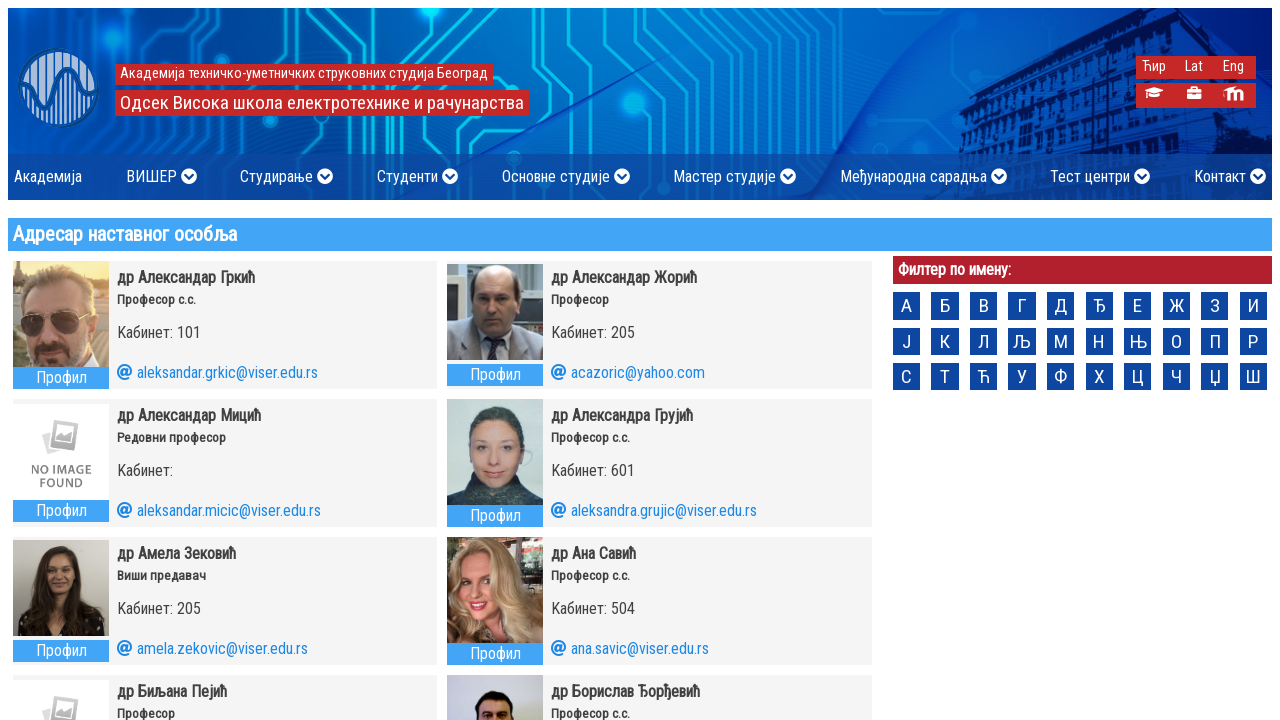

Verified faculty profile button 37 has white text color (rgb(255, 255, 255))
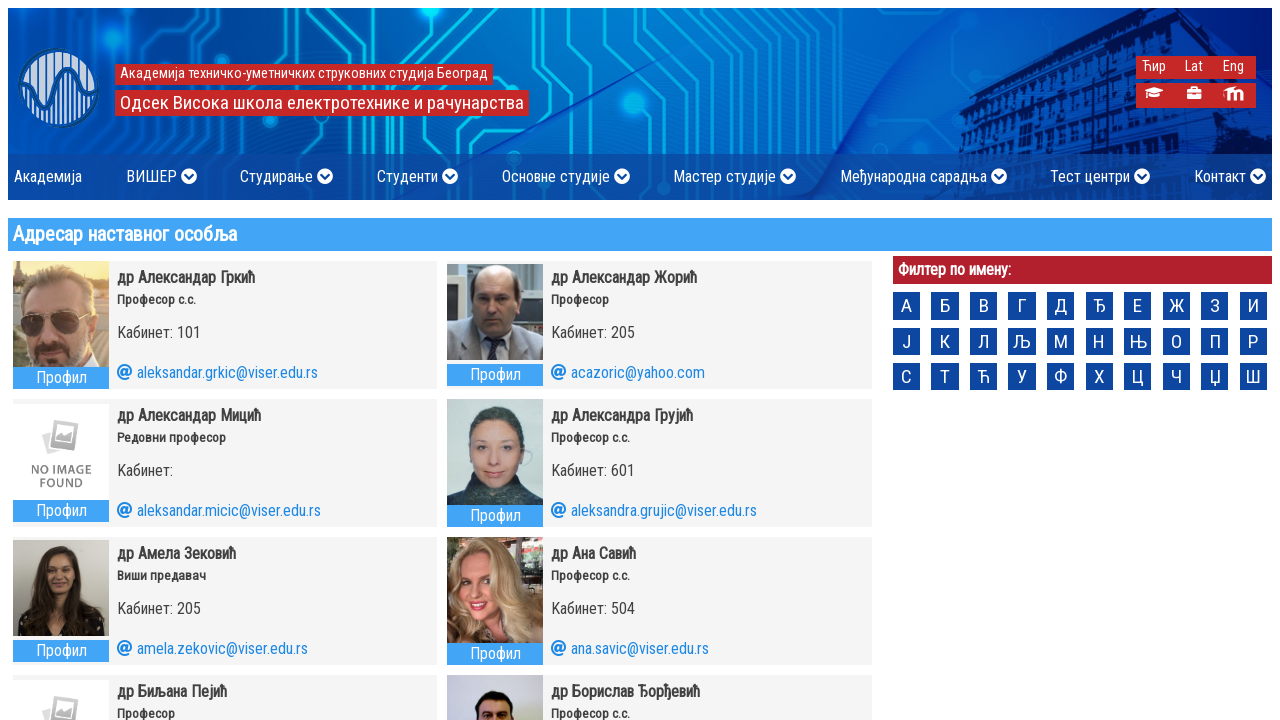

Retrieved computed color style for faculty profile button 38: rgb(255, 255, 255)
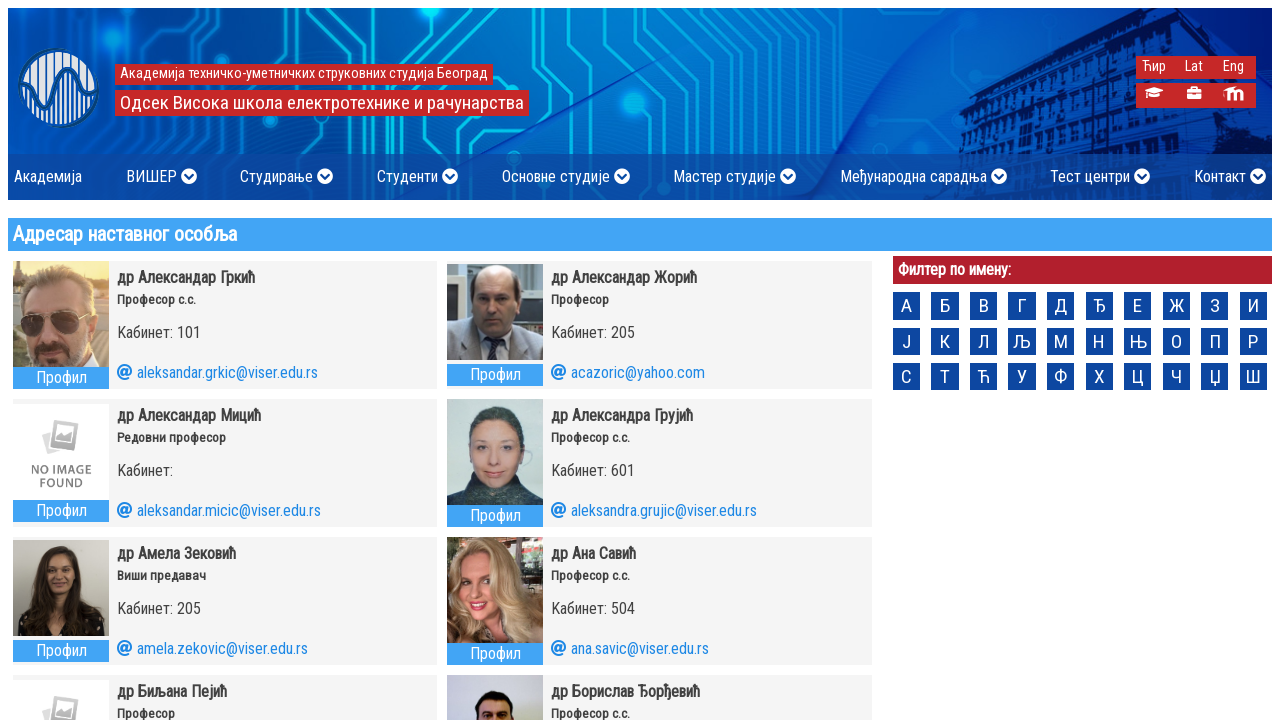

Verified faculty profile button 38 has white text color (rgb(255, 255, 255))
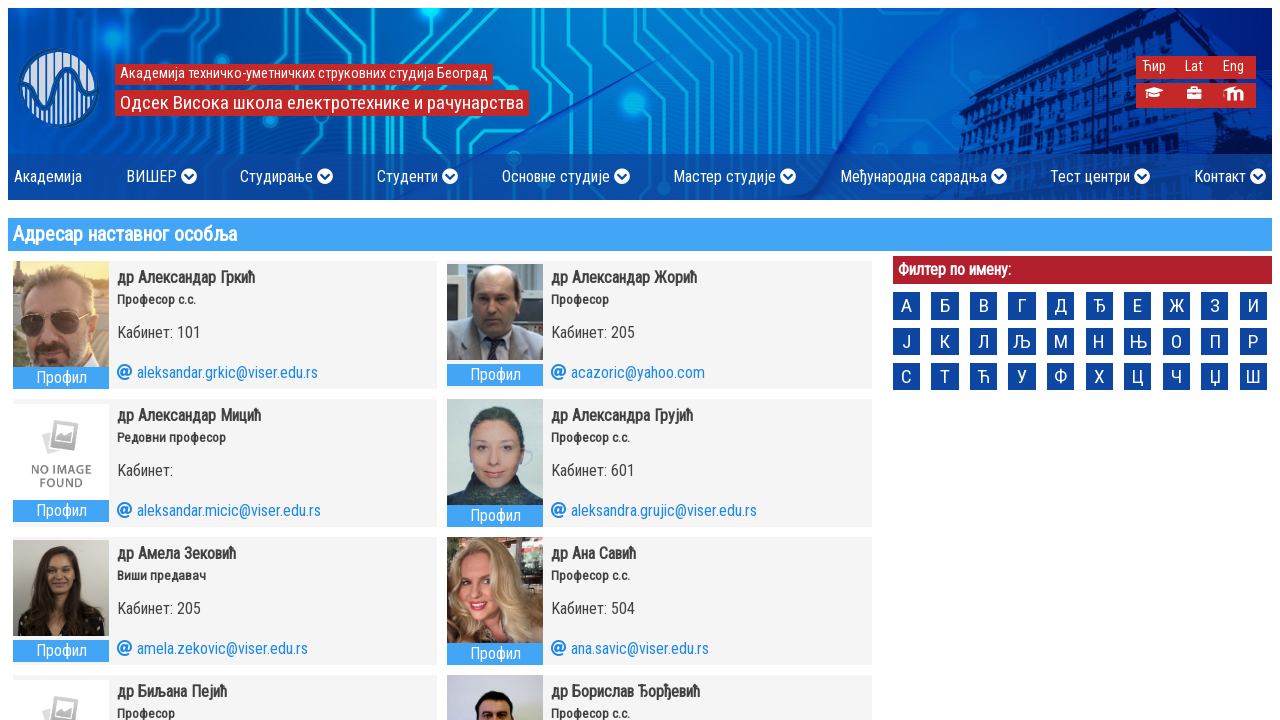

Retrieved computed color style for faculty profile button 39: rgb(255, 255, 255)
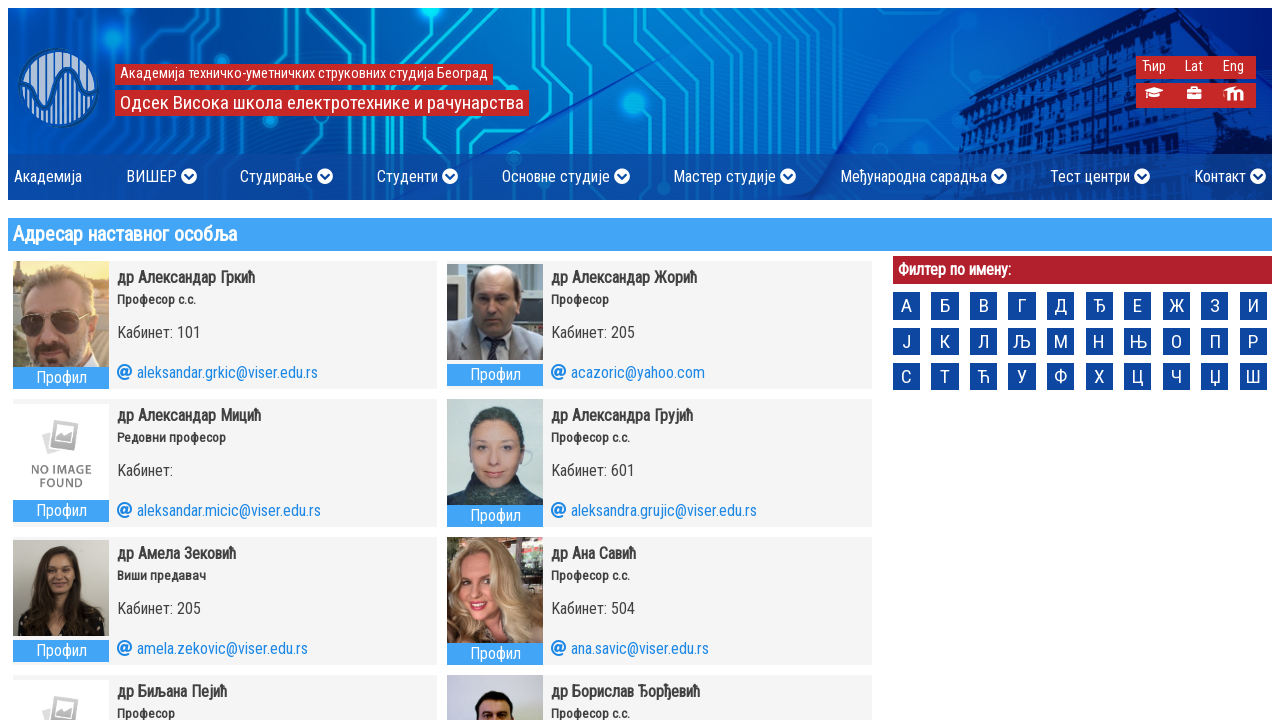

Verified faculty profile button 39 has white text color (rgb(255, 255, 255))
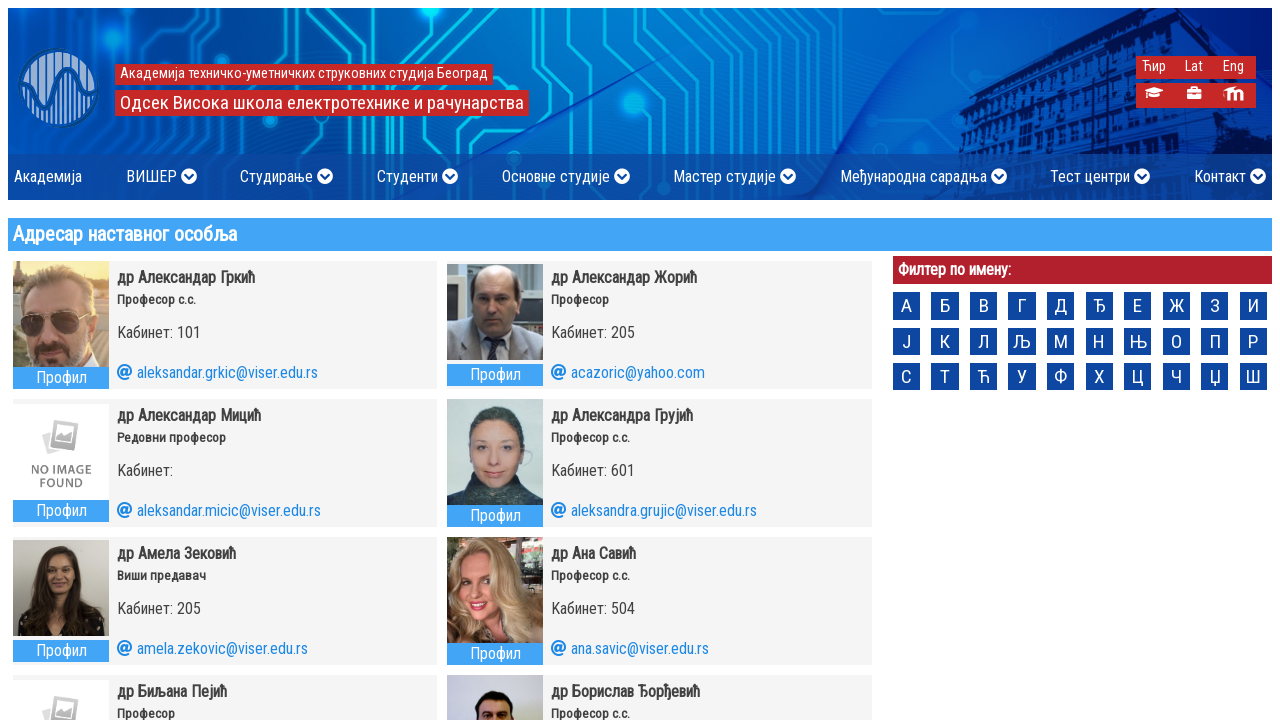

Retrieved computed color style for faculty profile button 40: rgb(255, 255, 255)
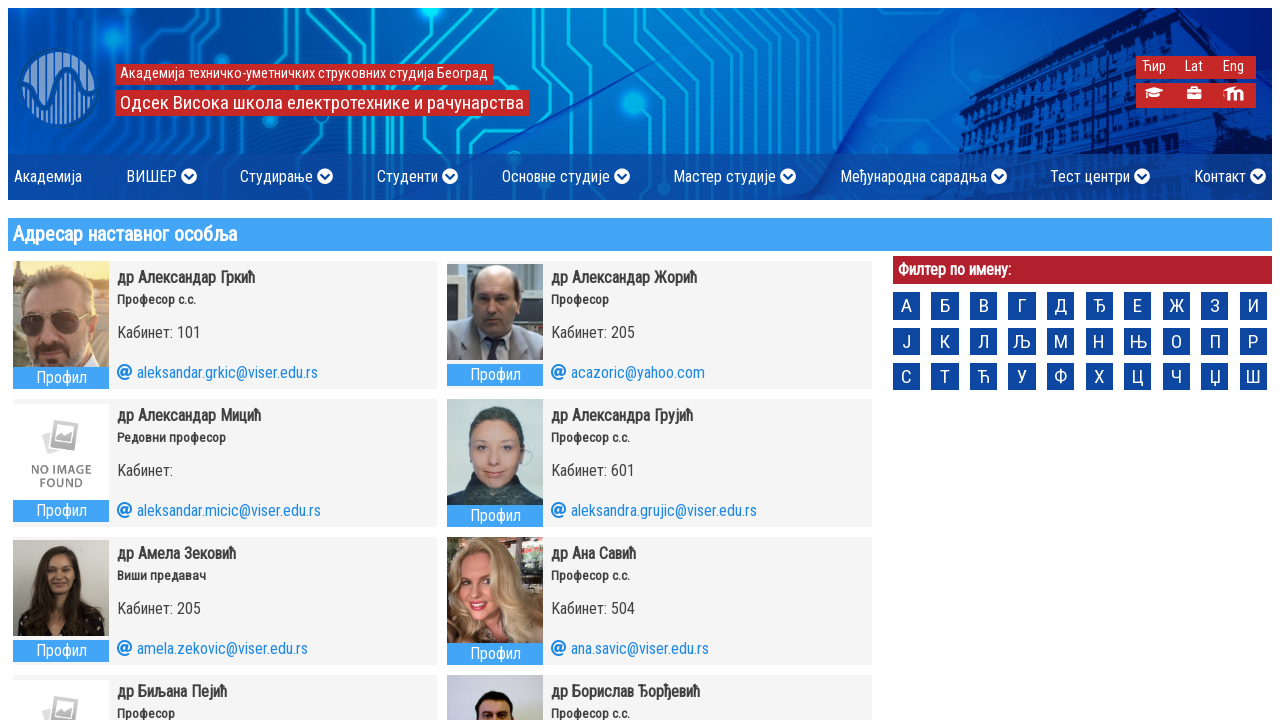

Verified faculty profile button 40 has white text color (rgb(255, 255, 255))
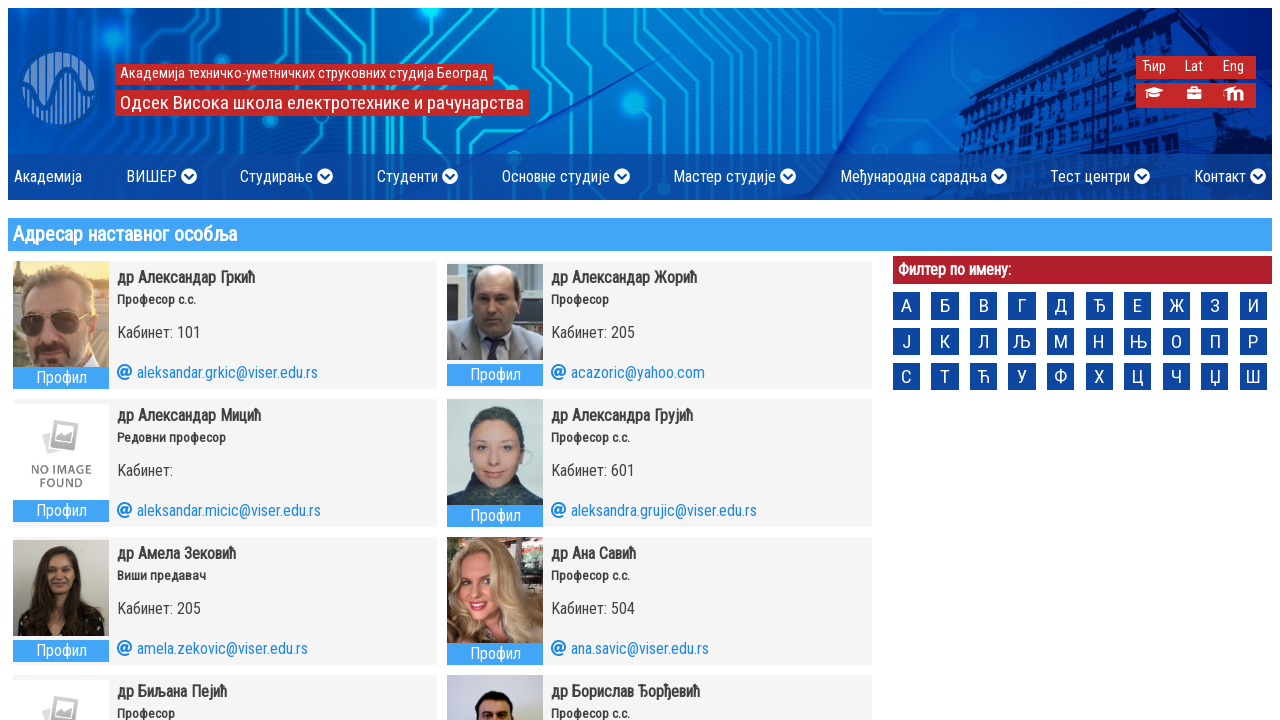

Retrieved computed color style for faculty profile button 41: rgb(255, 255, 255)
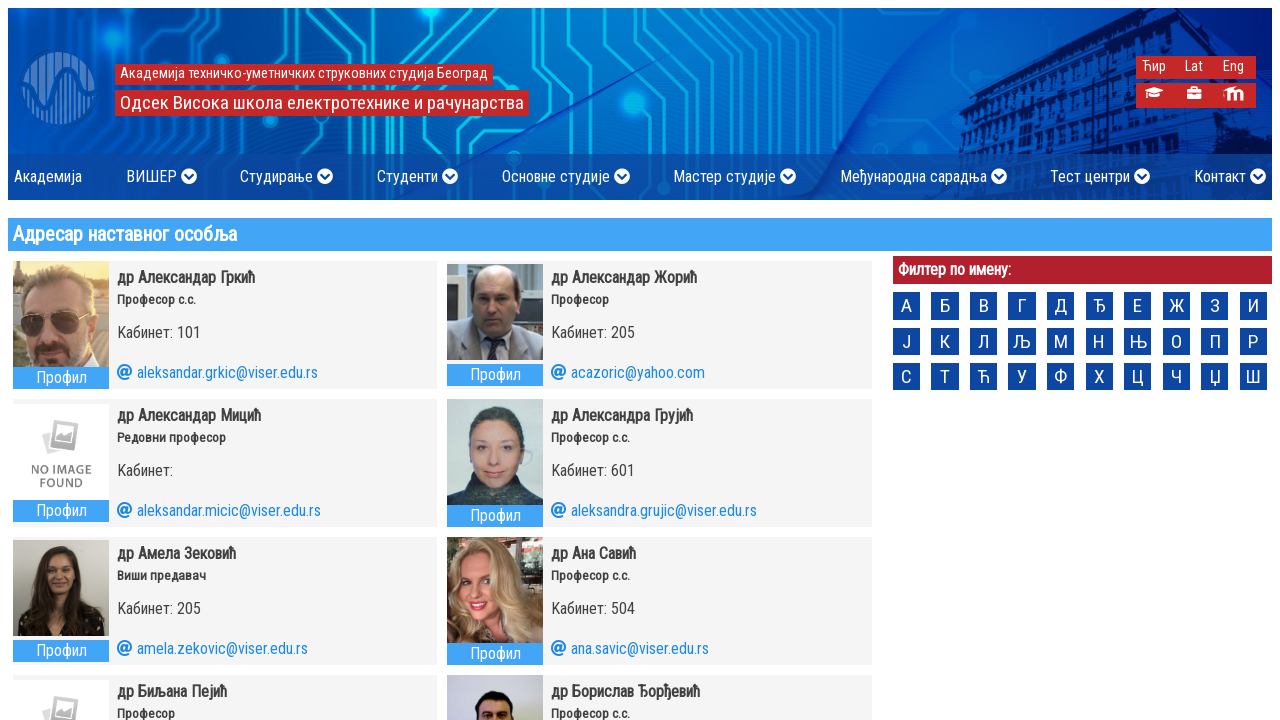

Verified faculty profile button 41 has white text color (rgb(255, 255, 255))
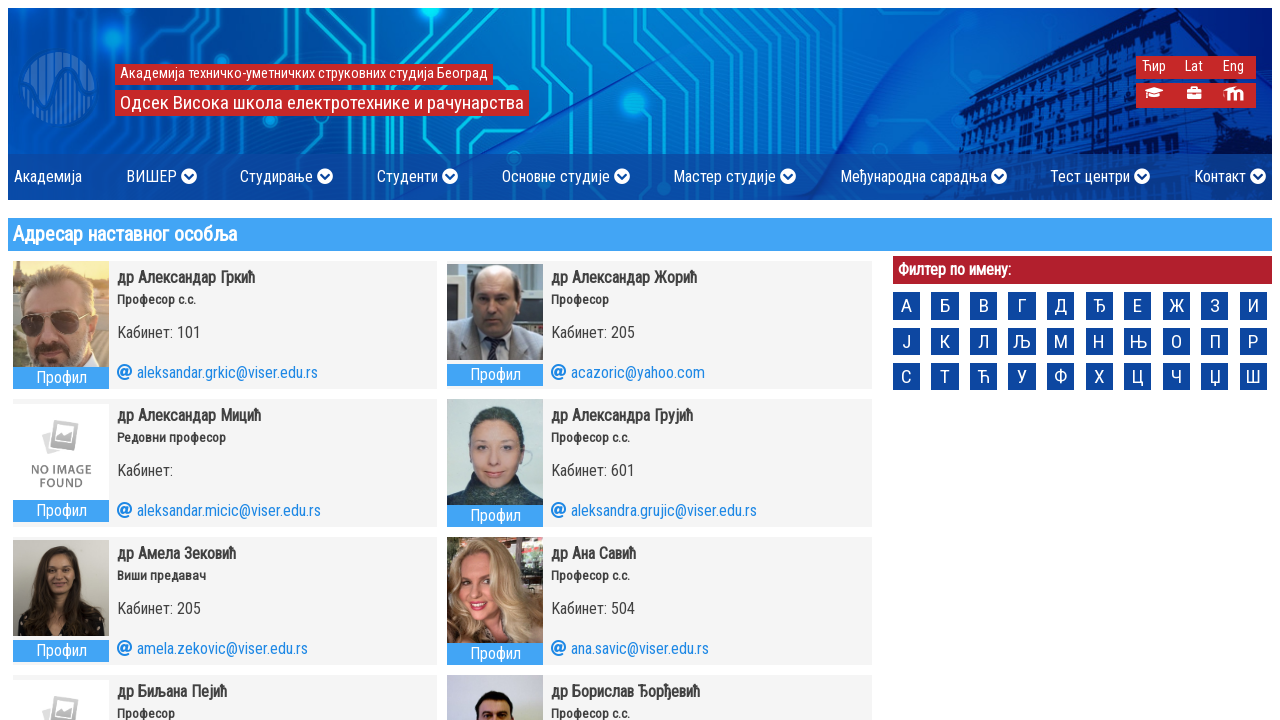

Retrieved computed color style for faculty profile button 42: rgb(255, 255, 255)
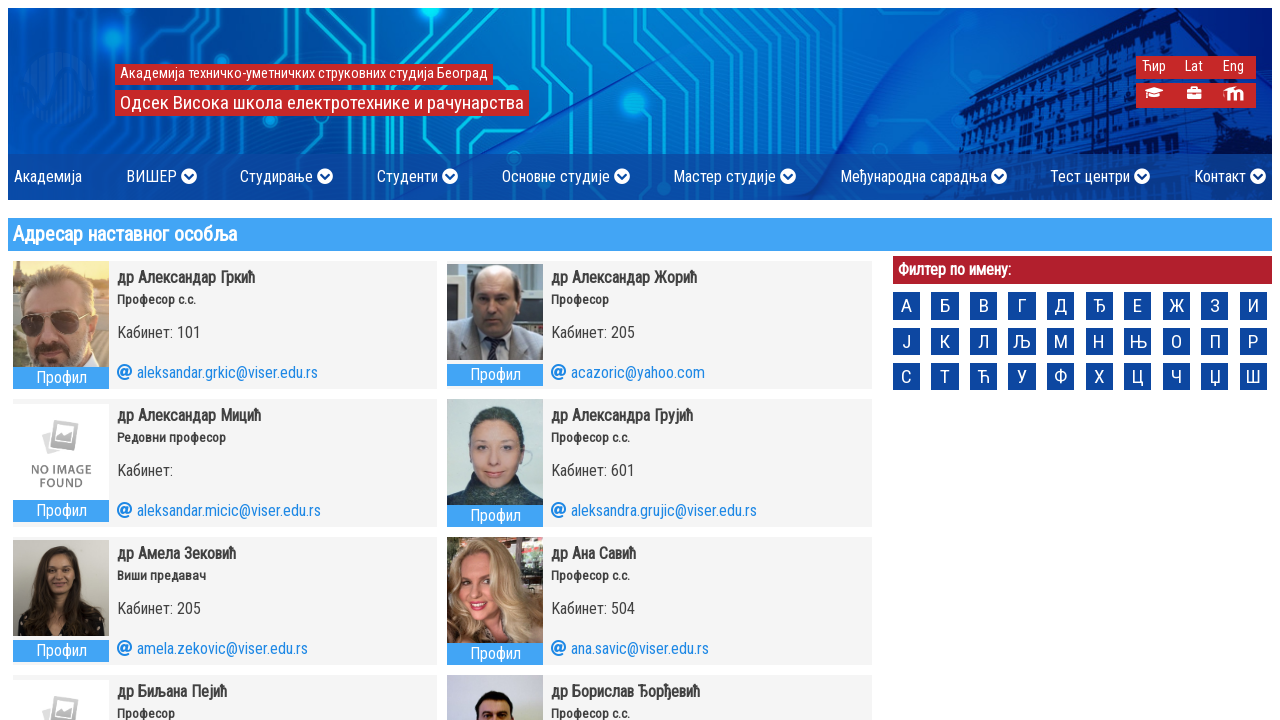

Verified faculty profile button 42 has white text color (rgb(255, 255, 255))
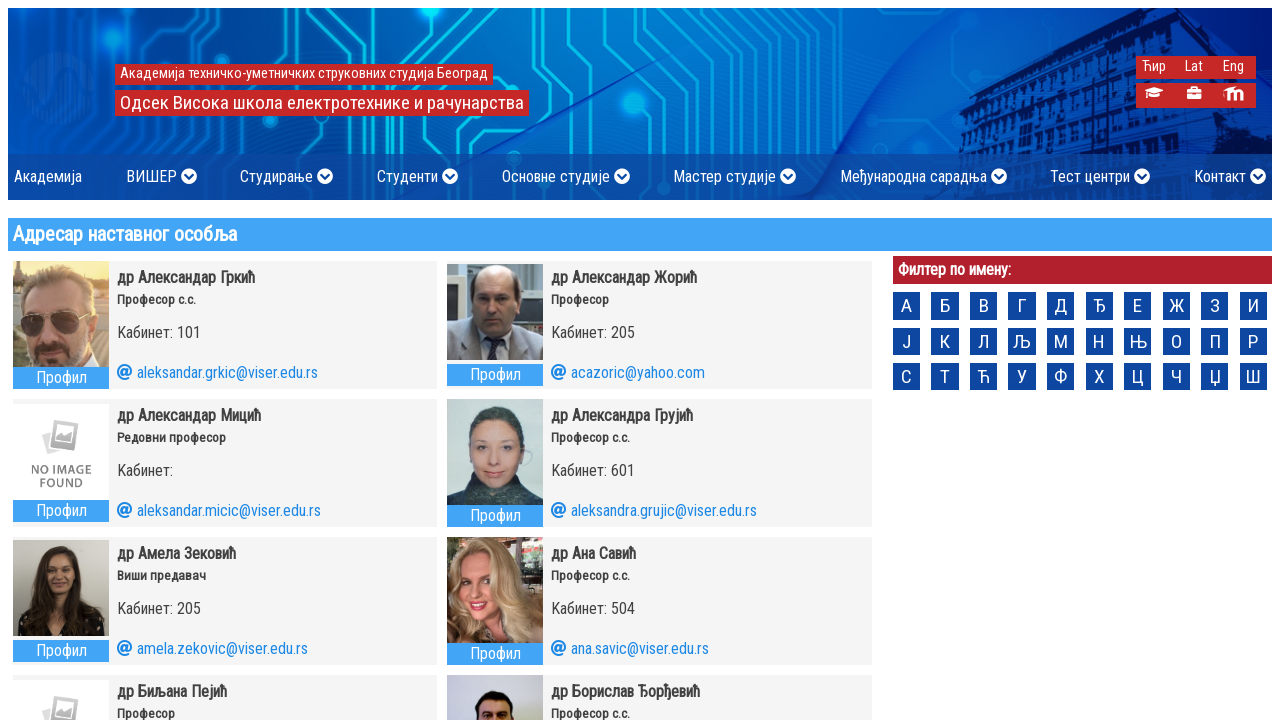

Retrieved computed color style for faculty profile button 43: rgb(255, 255, 255)
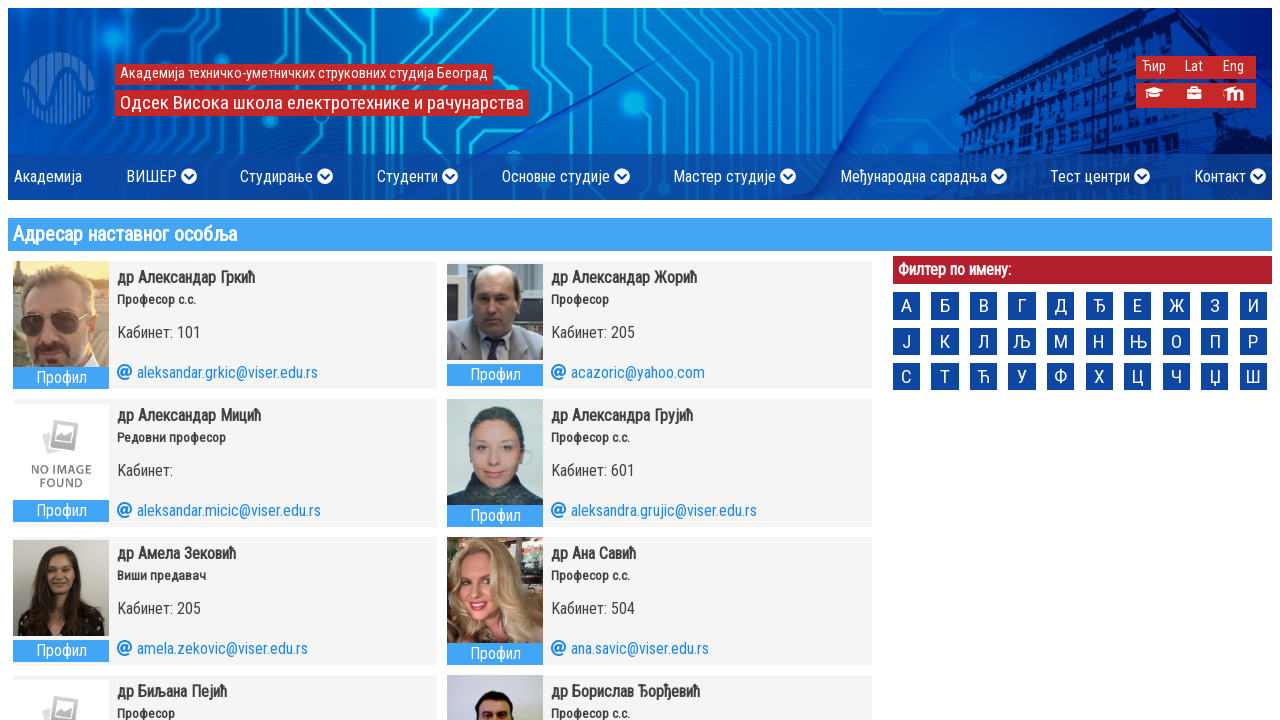

Verified faculty profile button 43 has white text color (rgb(255, 255, 255))
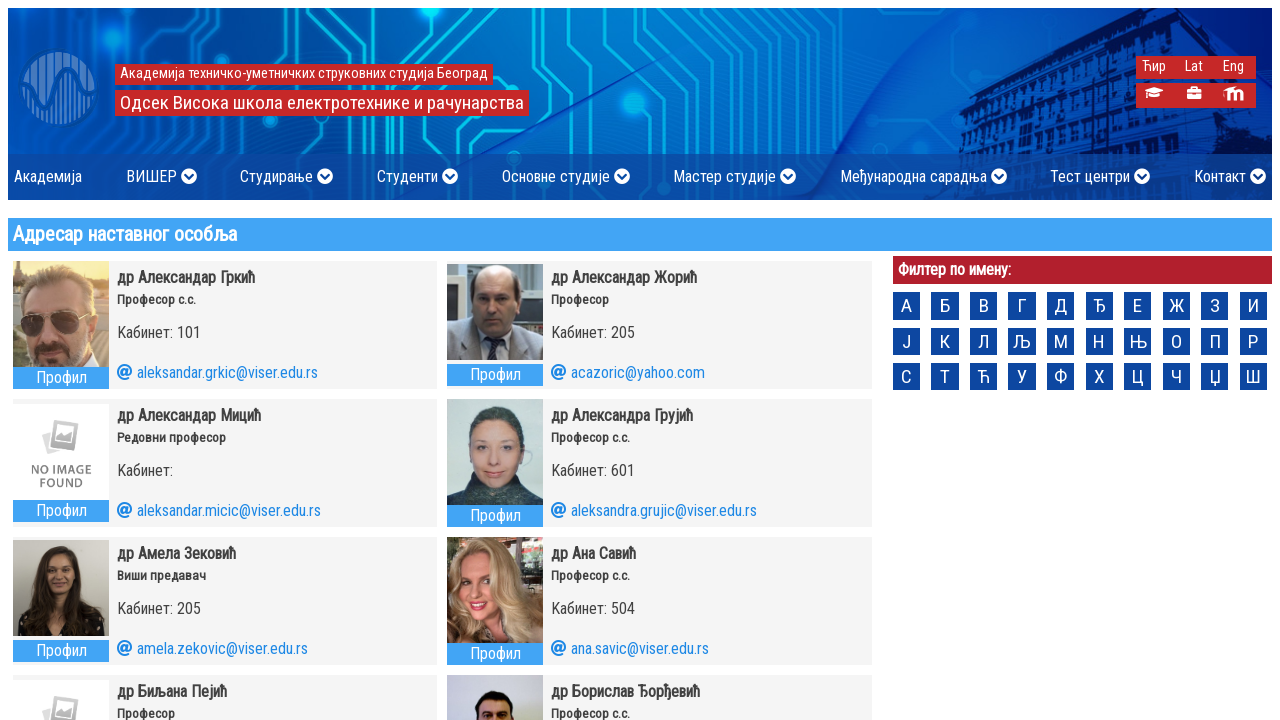

Retrieved computed color style for faculty profile button 44: rgb(255, 255, 255)
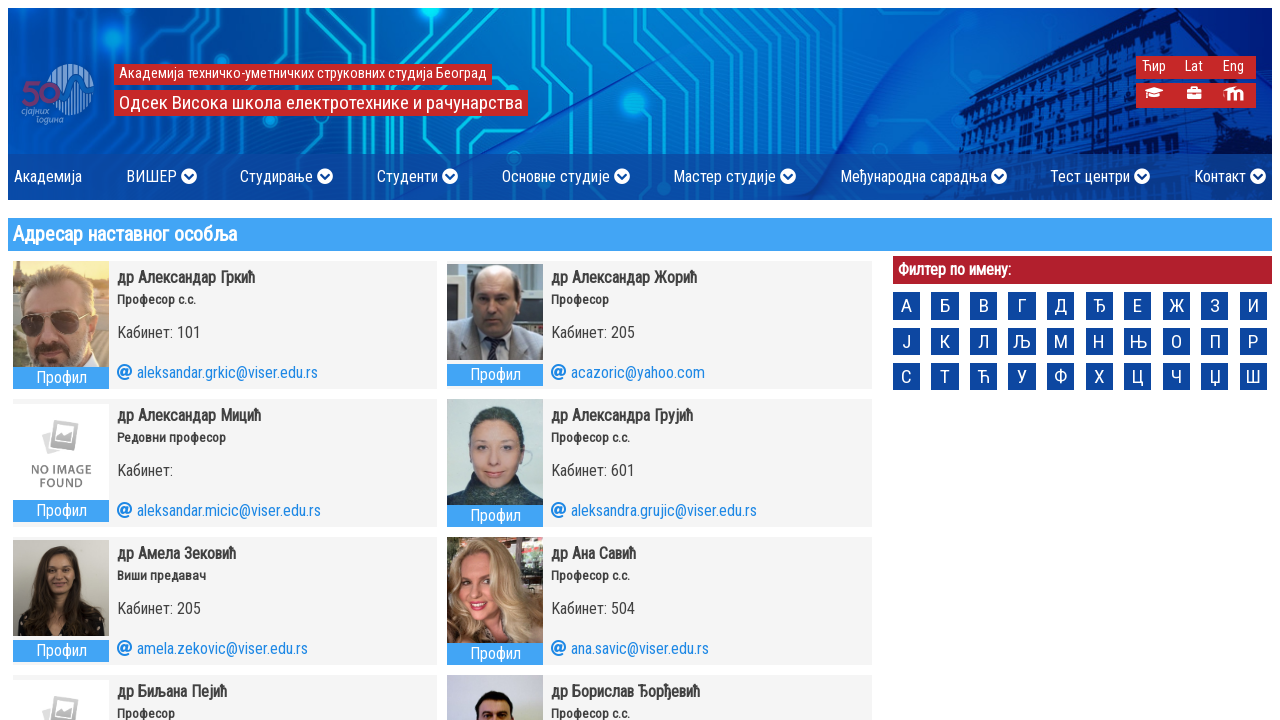

Verified faculty profile button 44 has white text color (rgb(255, 255, 255))
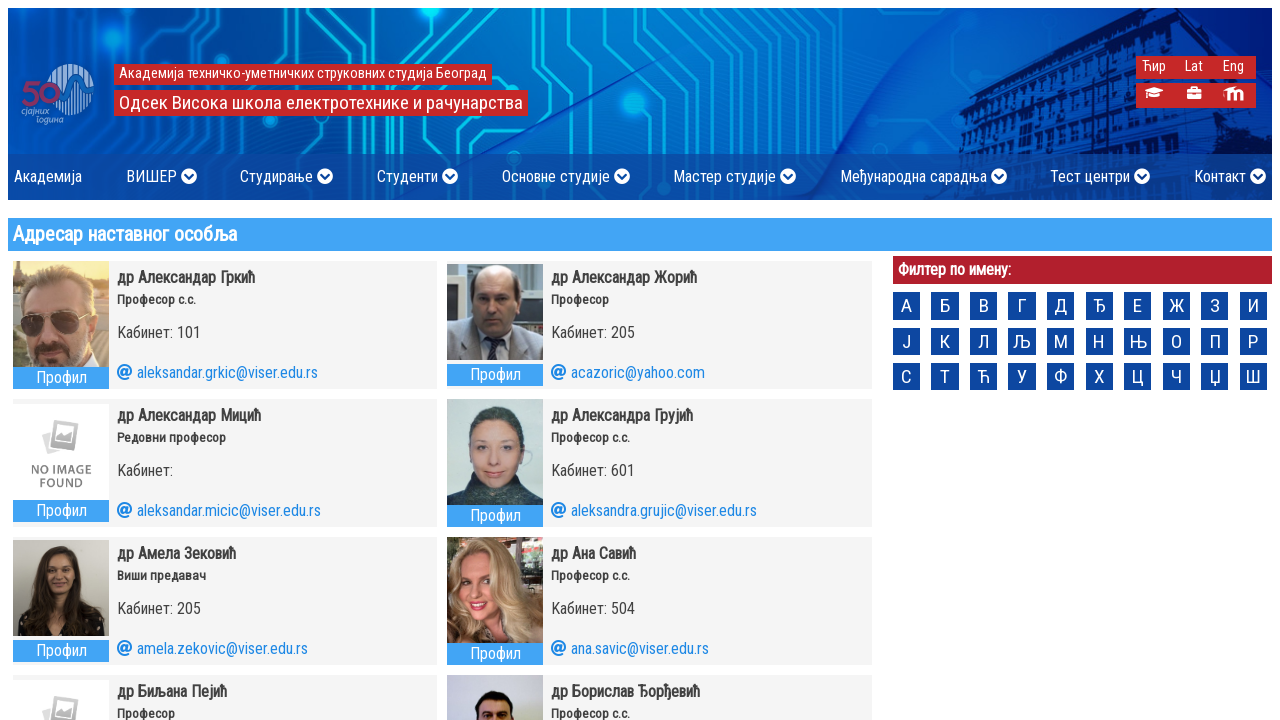

Retrieved computed color style for faculty profile button 45: rgb(255, 255, 255)
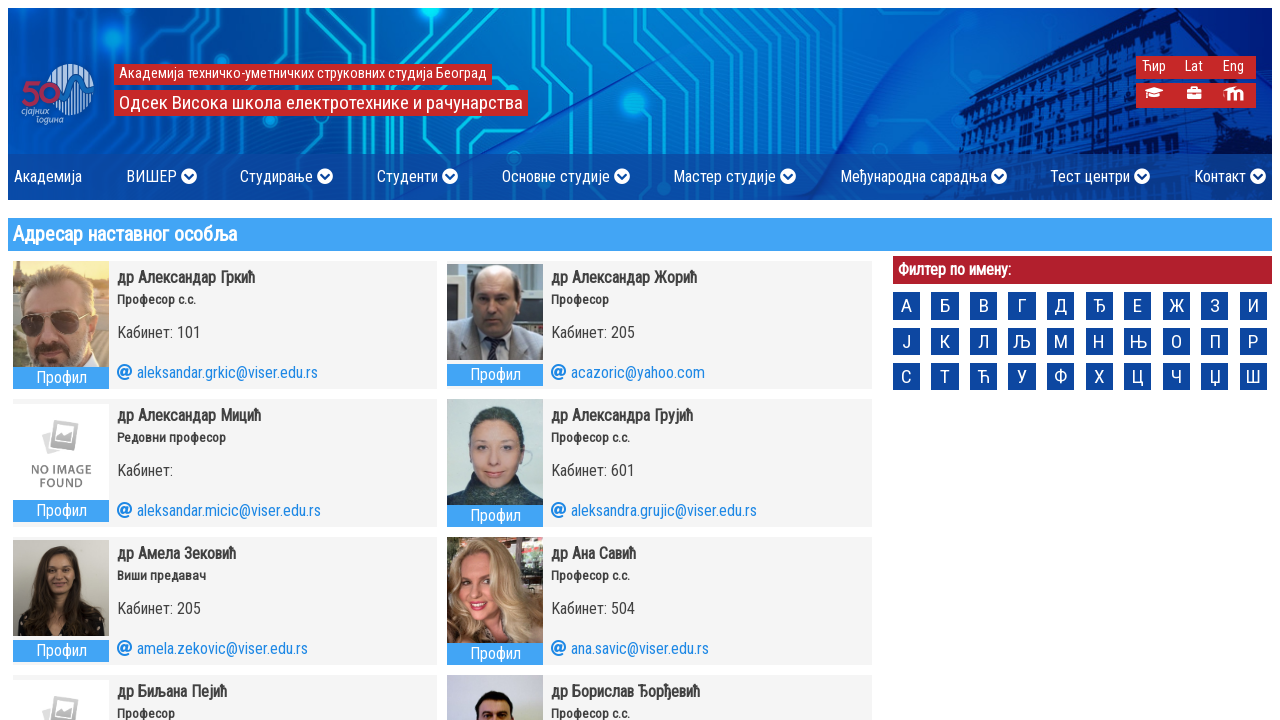

Verified faculty profile button 45 has white text color (rgb(255, 255, 255))
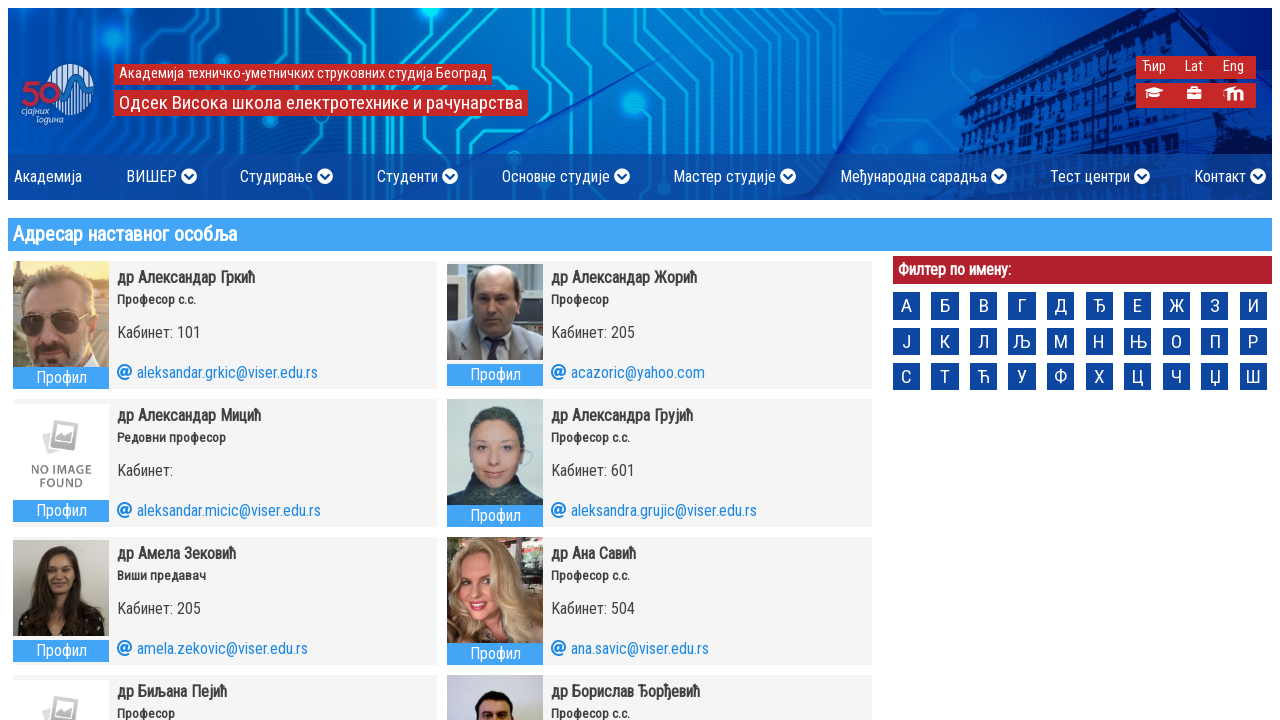

Retrieved computed color style for faculty profile button 46: rgb(255, 255, 255)
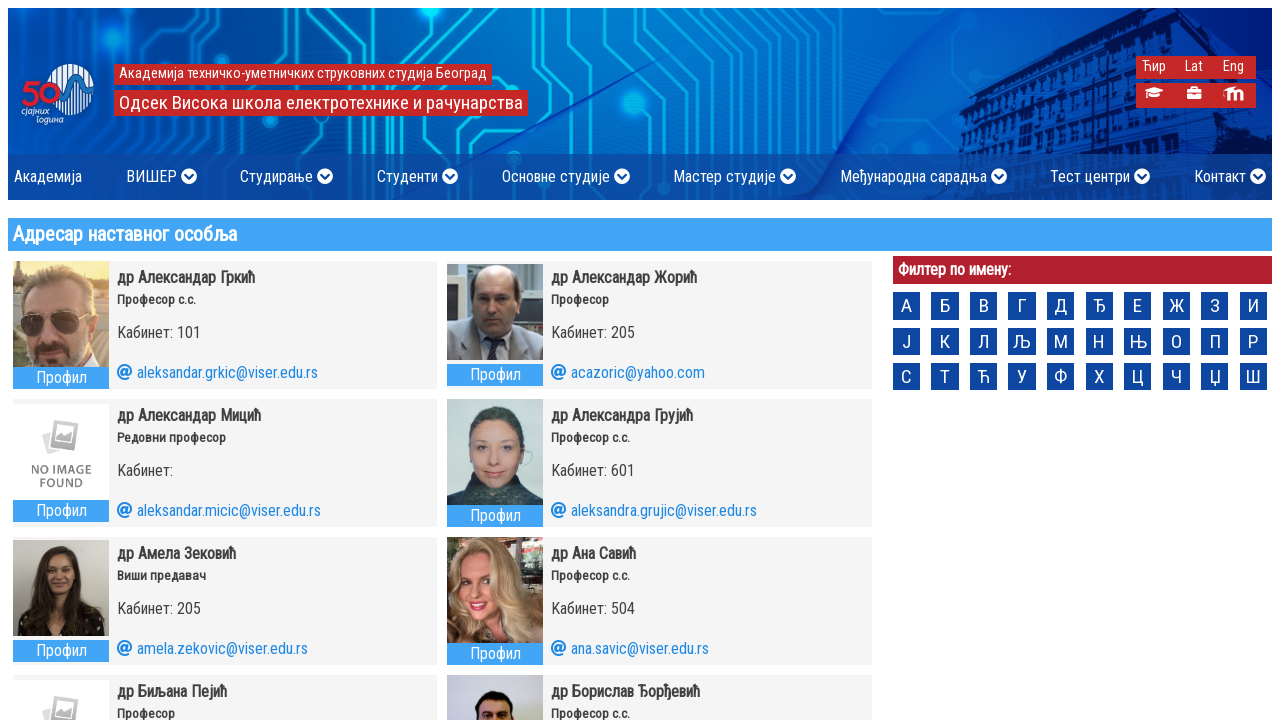

Verified faculty profile button 46 has white text color (rgb(255, 255, 255))
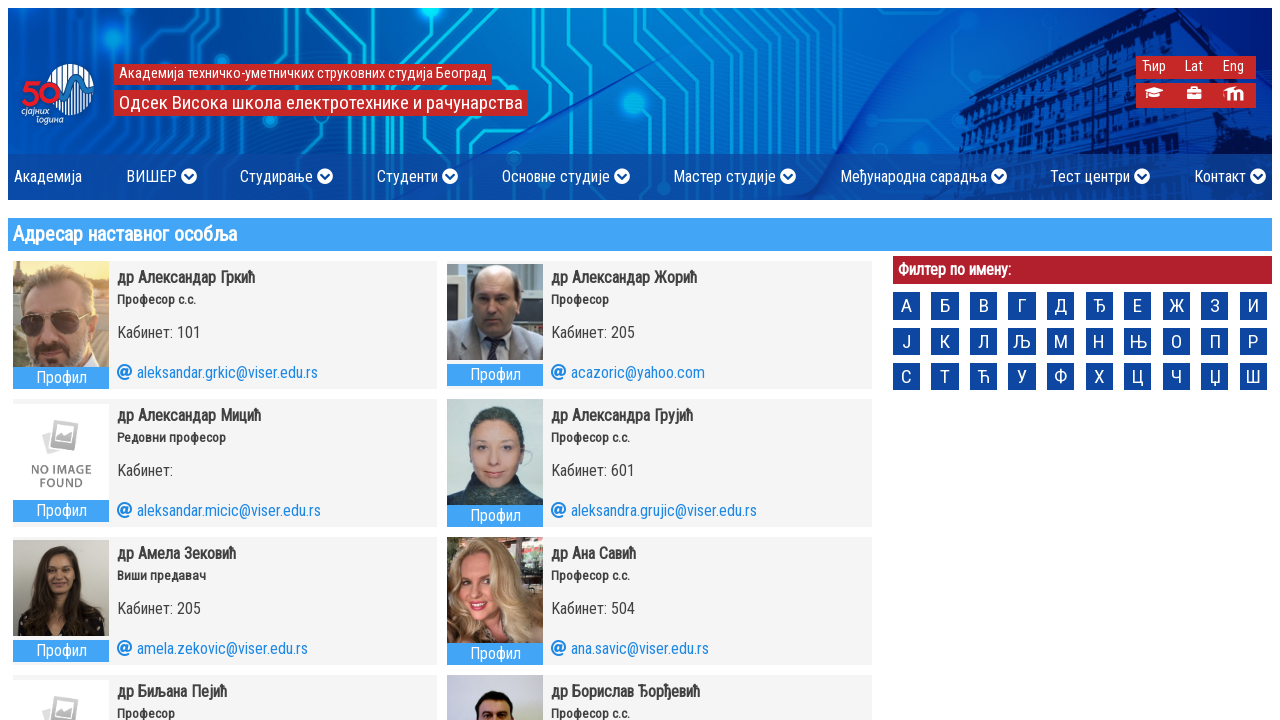

Retrieved computed color style for faculty profile button 47: rgb(255, 255, 255)
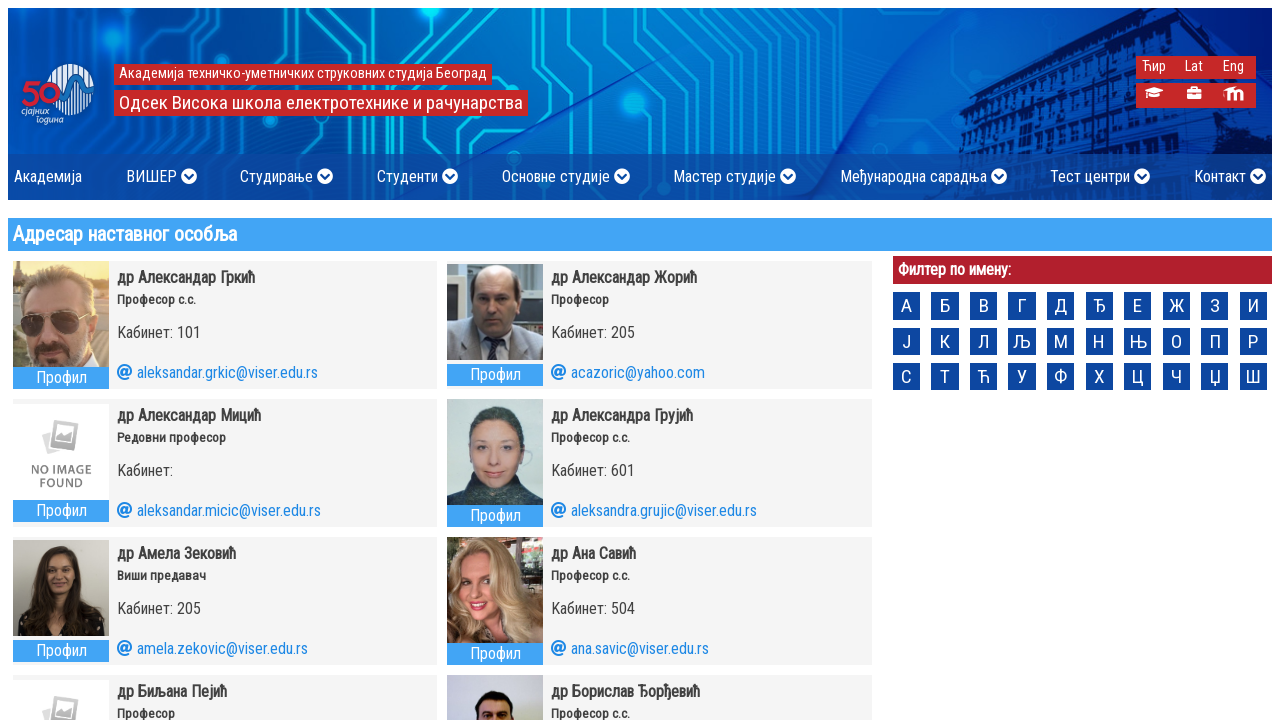

Verified faculty profile button 47 has white text color (rgb(255, 255, 255))
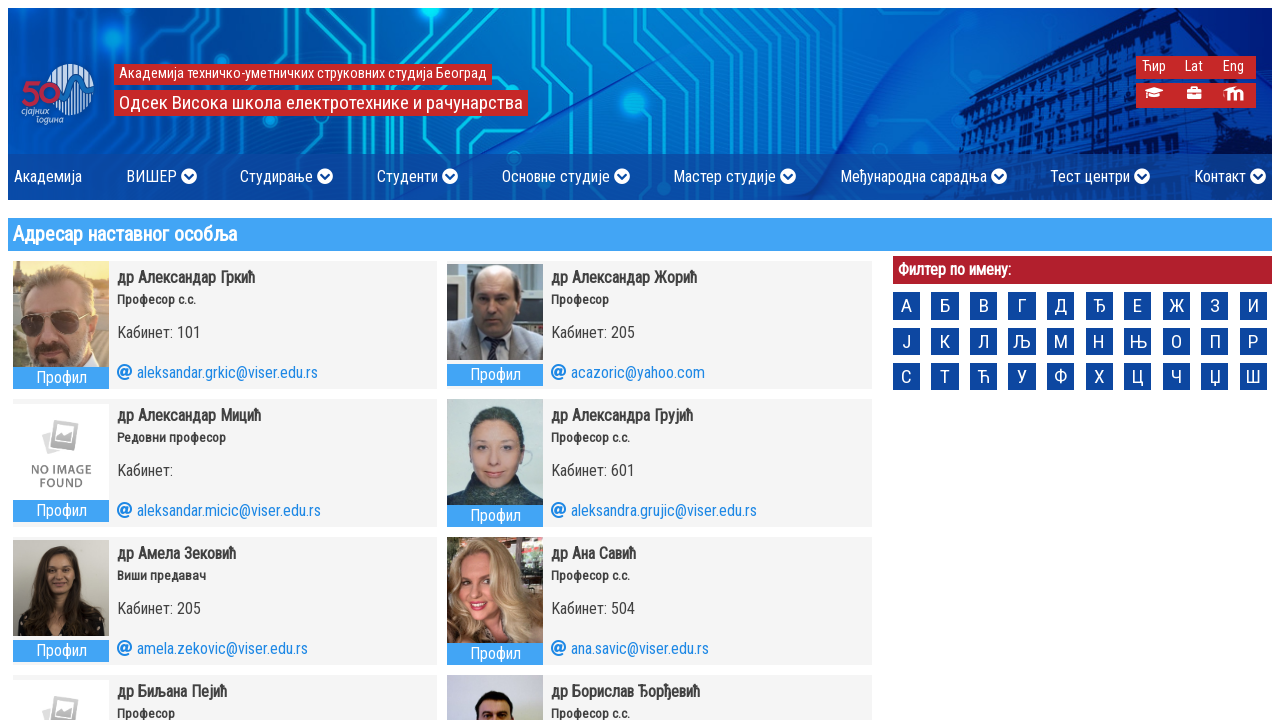

Retrieved computed color style for faculty profile button 48: rgb(255, 255, 255)
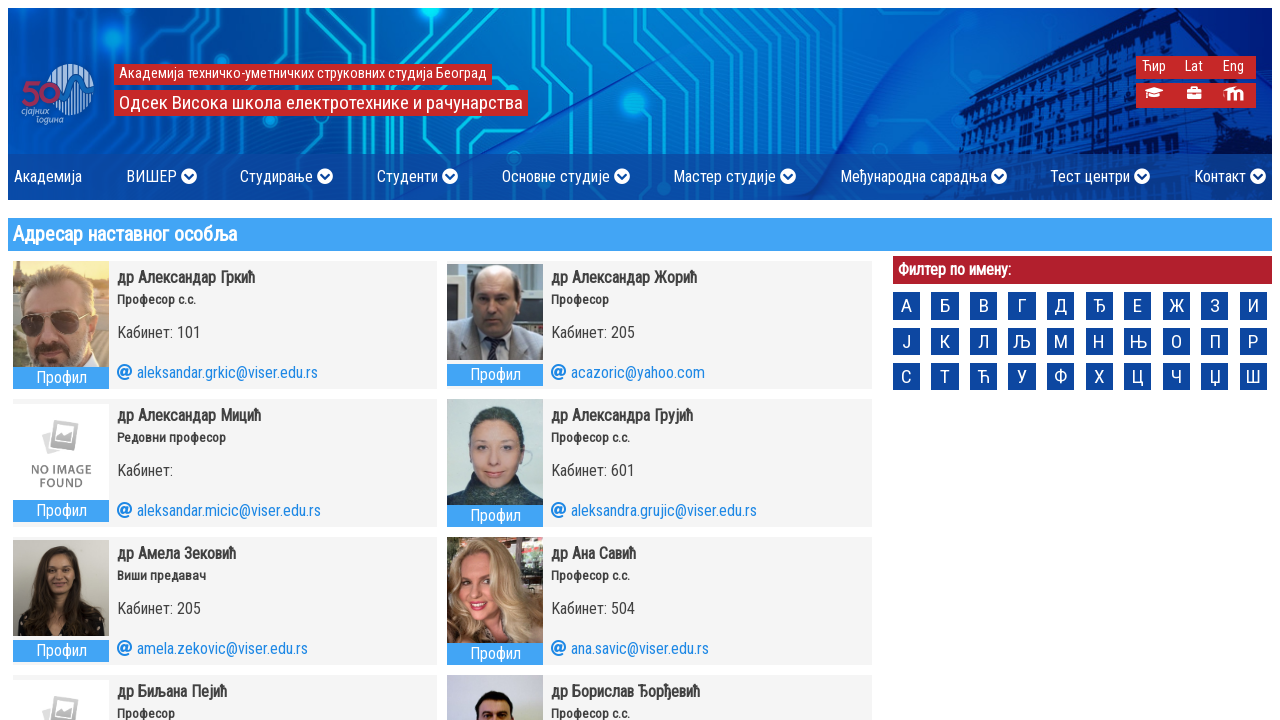

Verified faculty profile button 48 has white text color (rgb(255, 255, 255))
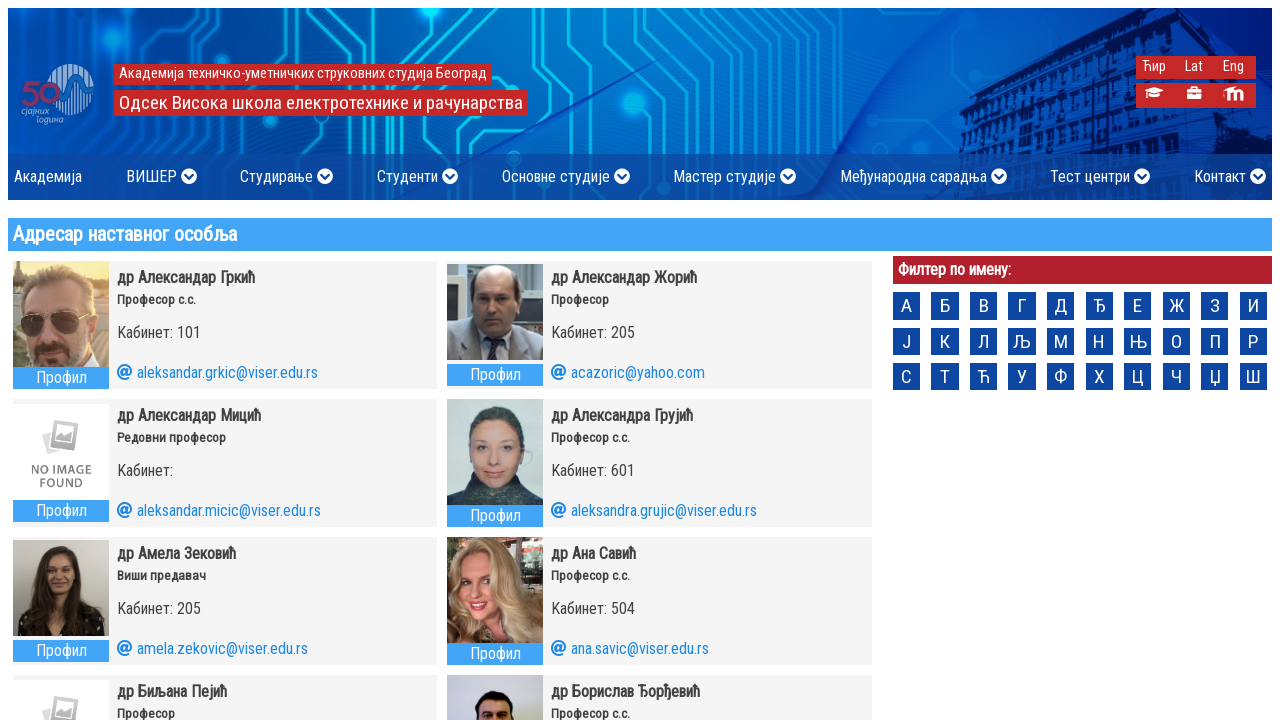

Retrieved computed color style for faculty profile button 49: rgb(255, 255, 255)
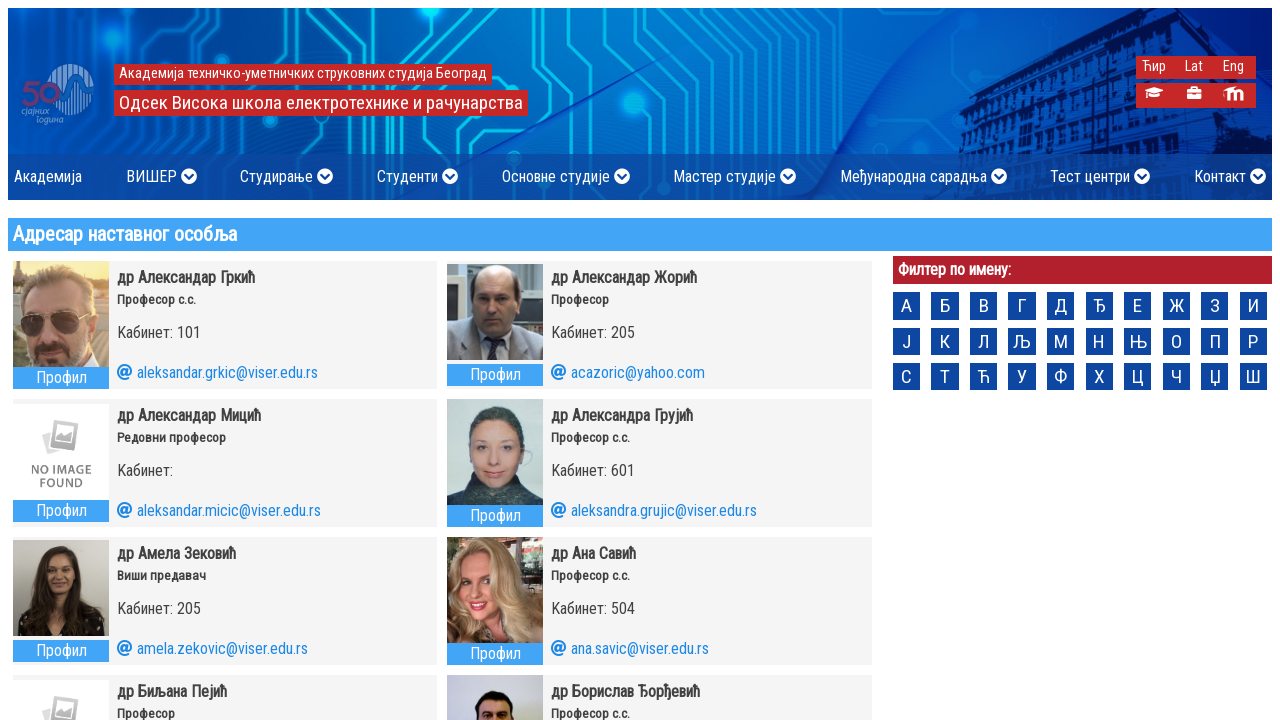

Verified faculty profile button 49 has white text color (rgb(255, 255, 255))
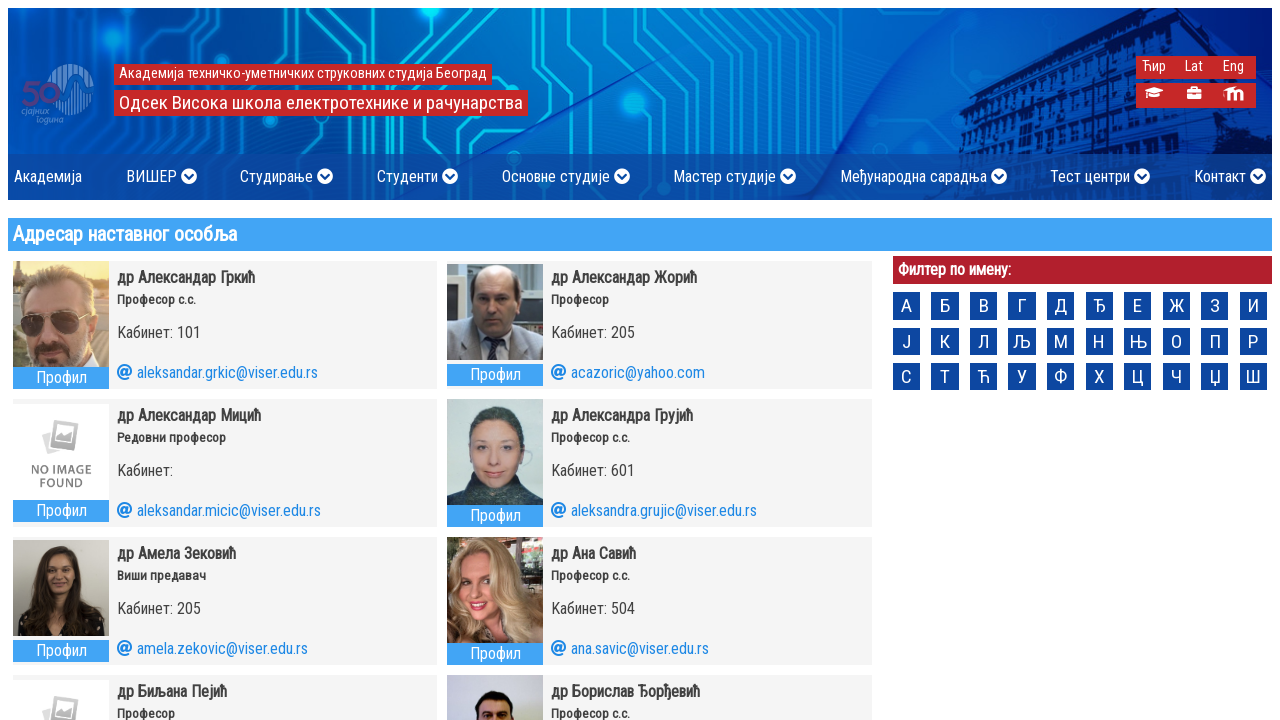

Retrieved computed color style for faculty profile button 50: rgb(255, 255, 255)
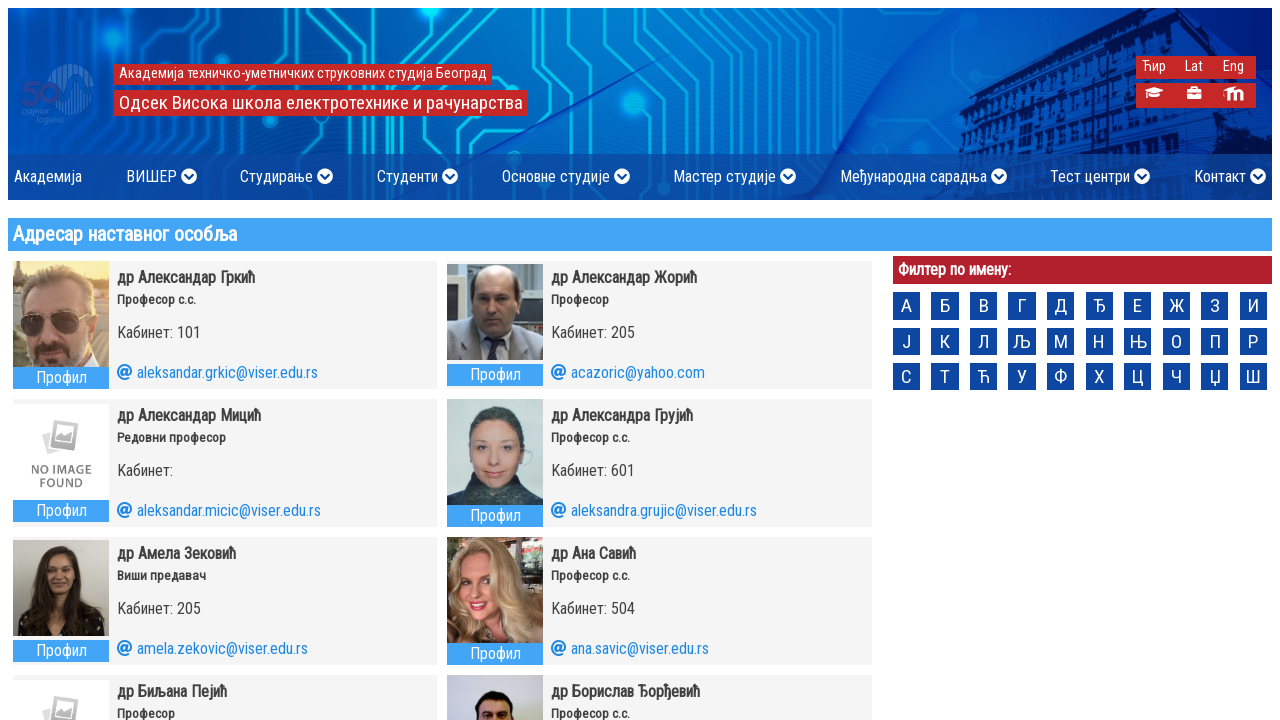

Verified faculty profile button 50 has white text color (rgb(255, 255, 255))
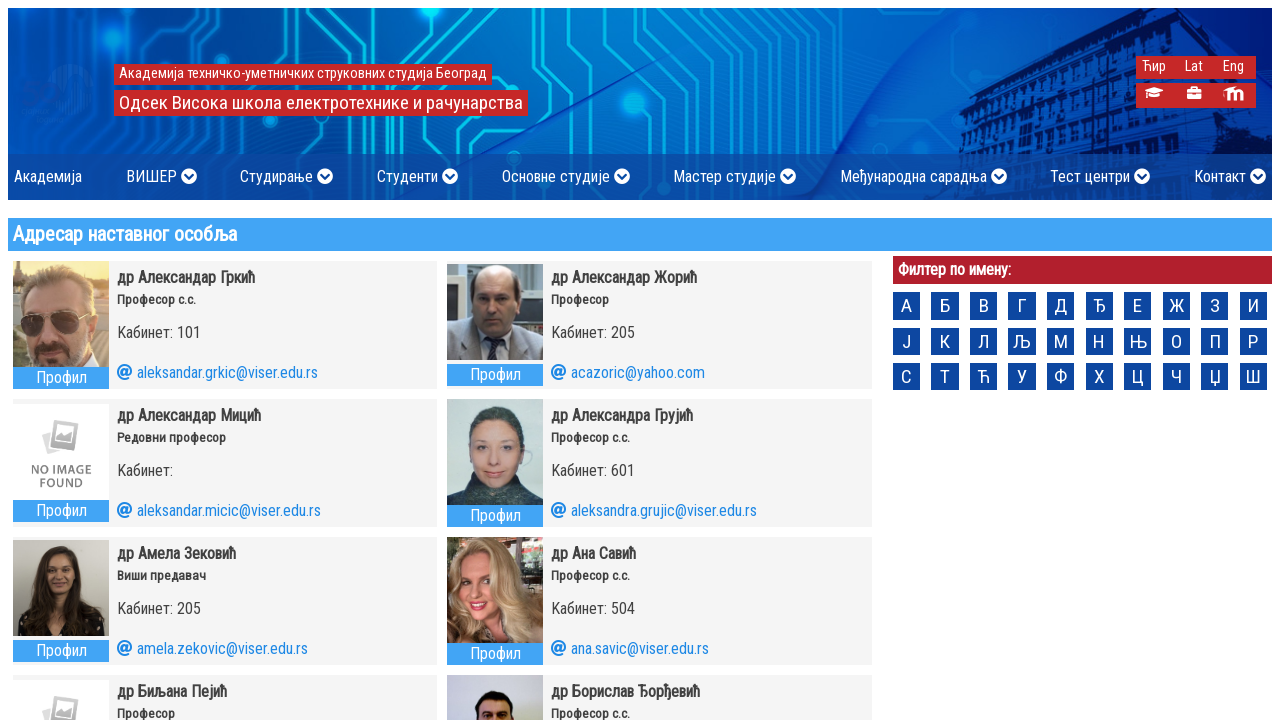

Retrieved computed color style for faculty profile button 51: rgb(255, 255, 255)
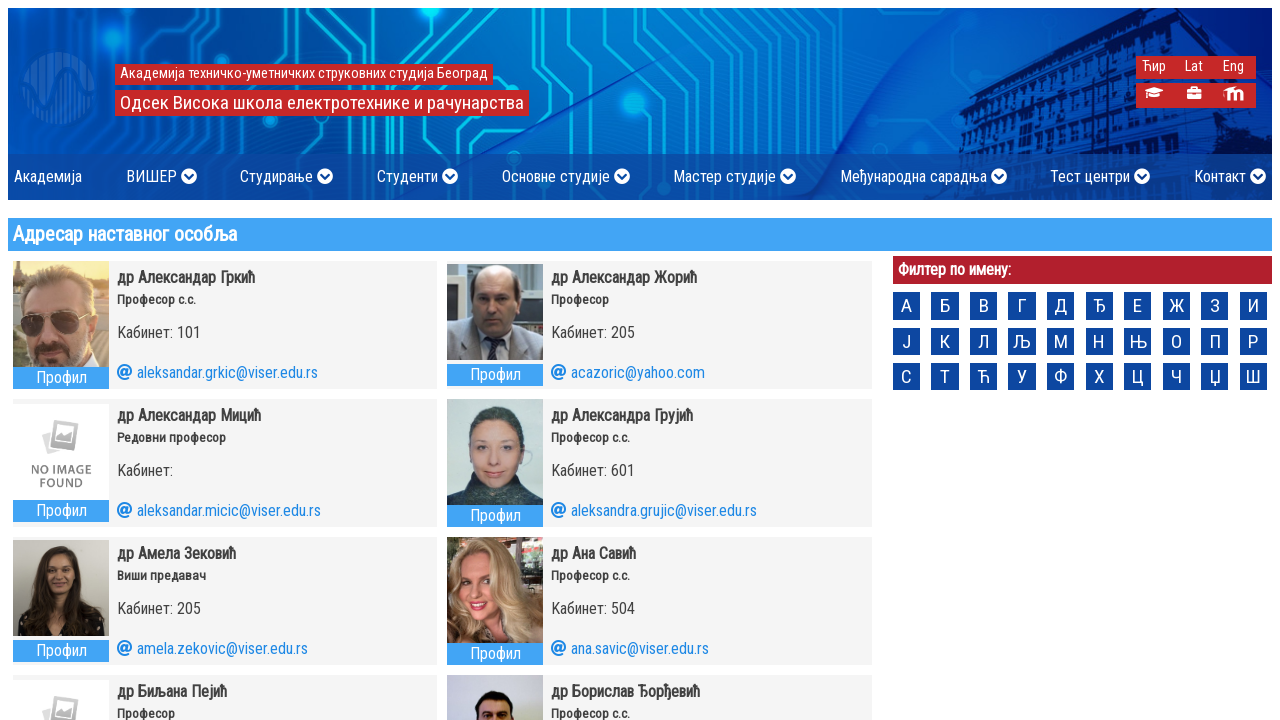

Verified faculty profile button 51 has white text color (rgb(255, 255, 255))
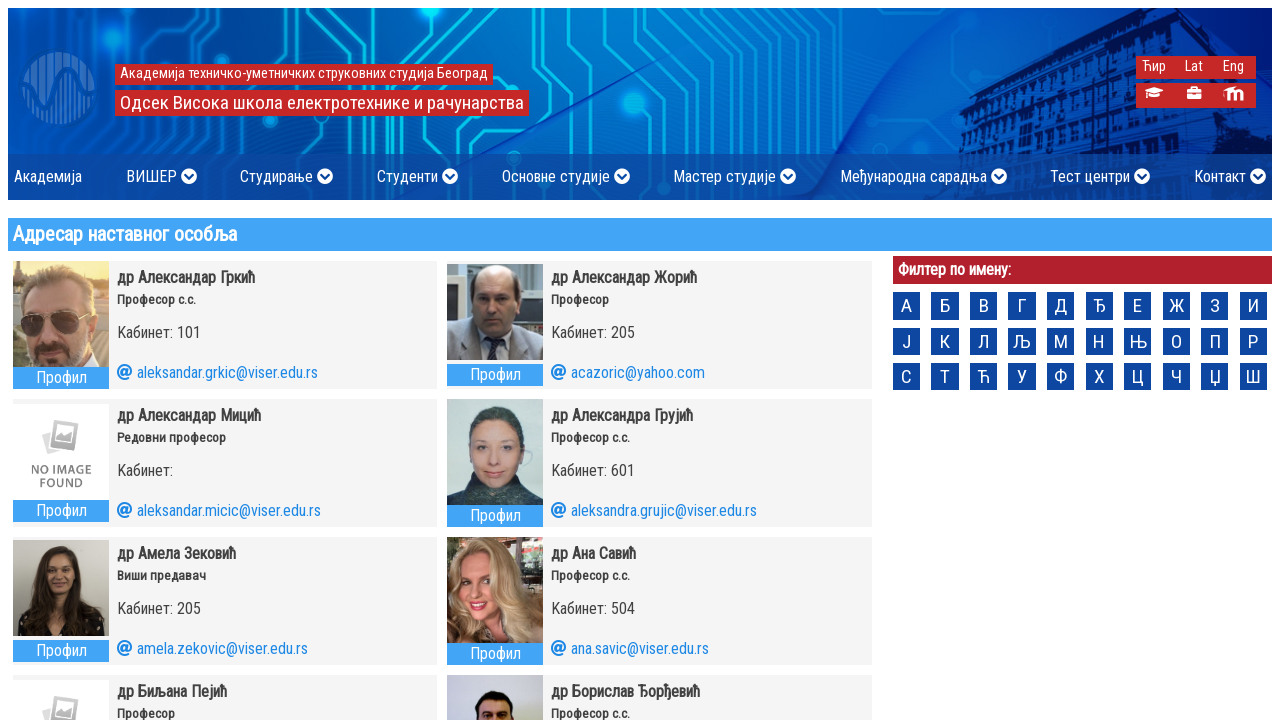

Retrieved computed color style for faculty profile button 52: rgb(255, 255, 255)
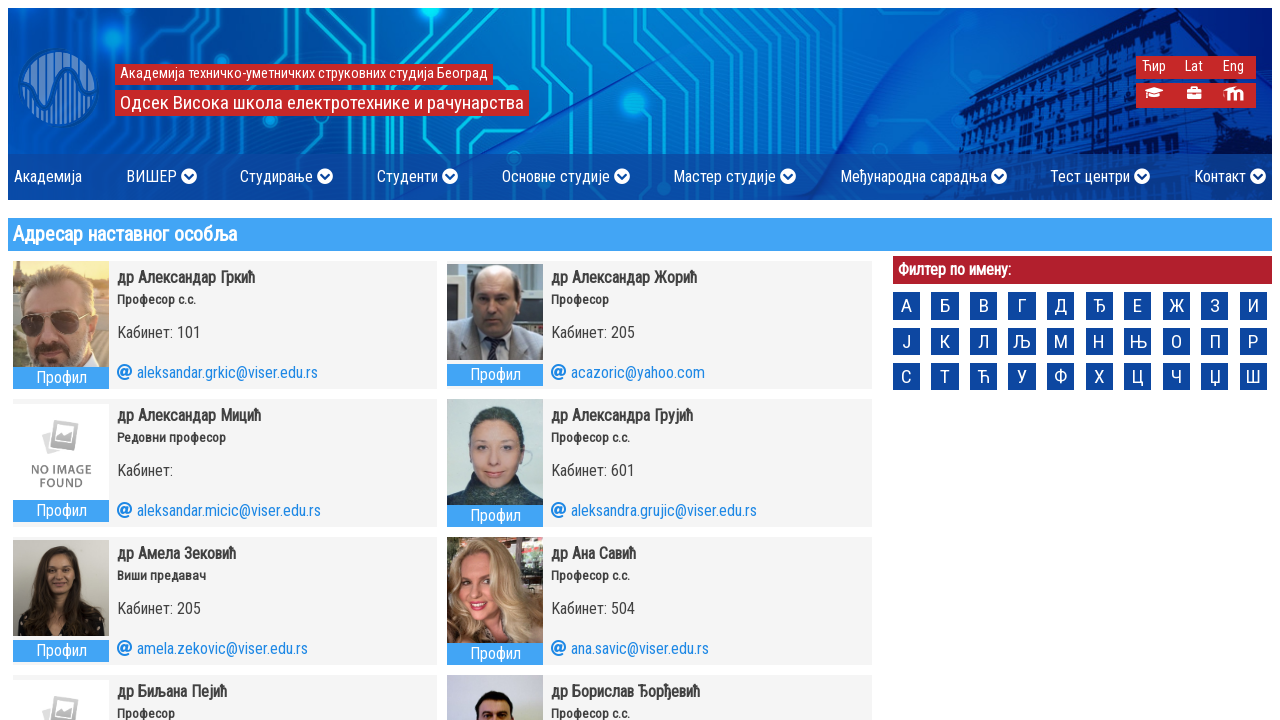

Verified faculty profile button 52 has white text color (rgb(255, 255, 255))
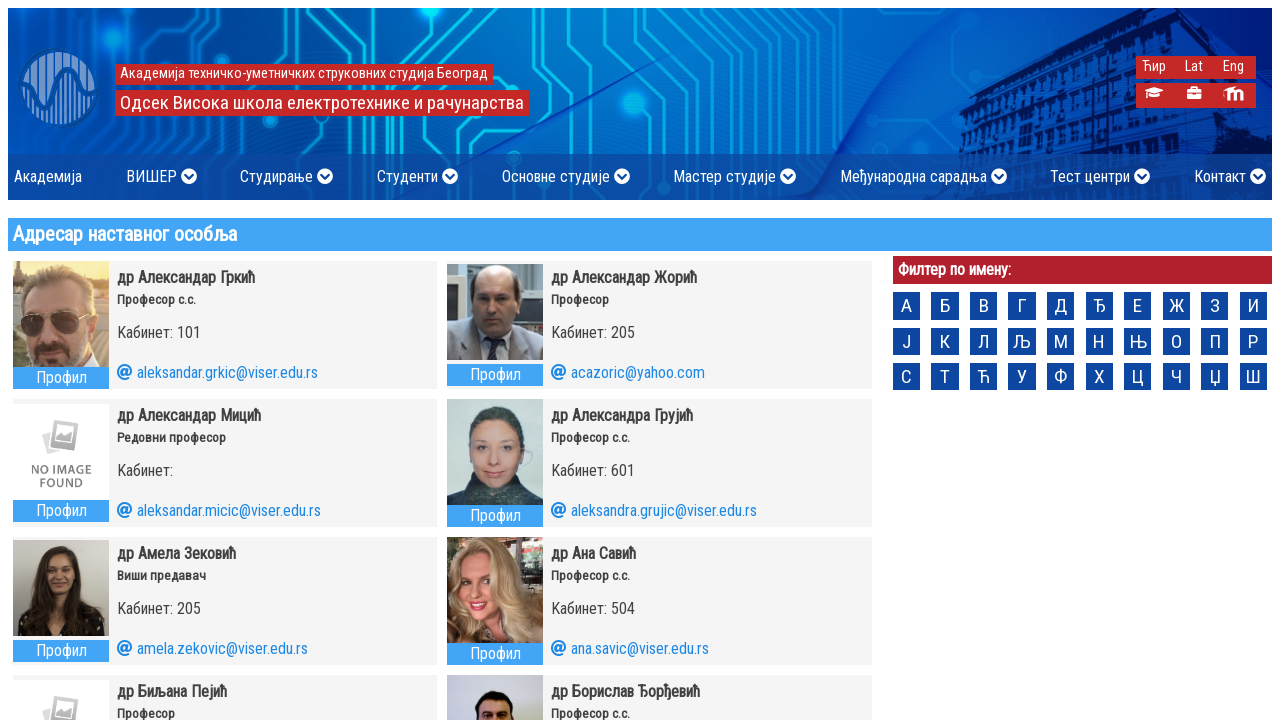

Retrieved computed color style for faculty profile button 53: rgb(255, 255, 255)
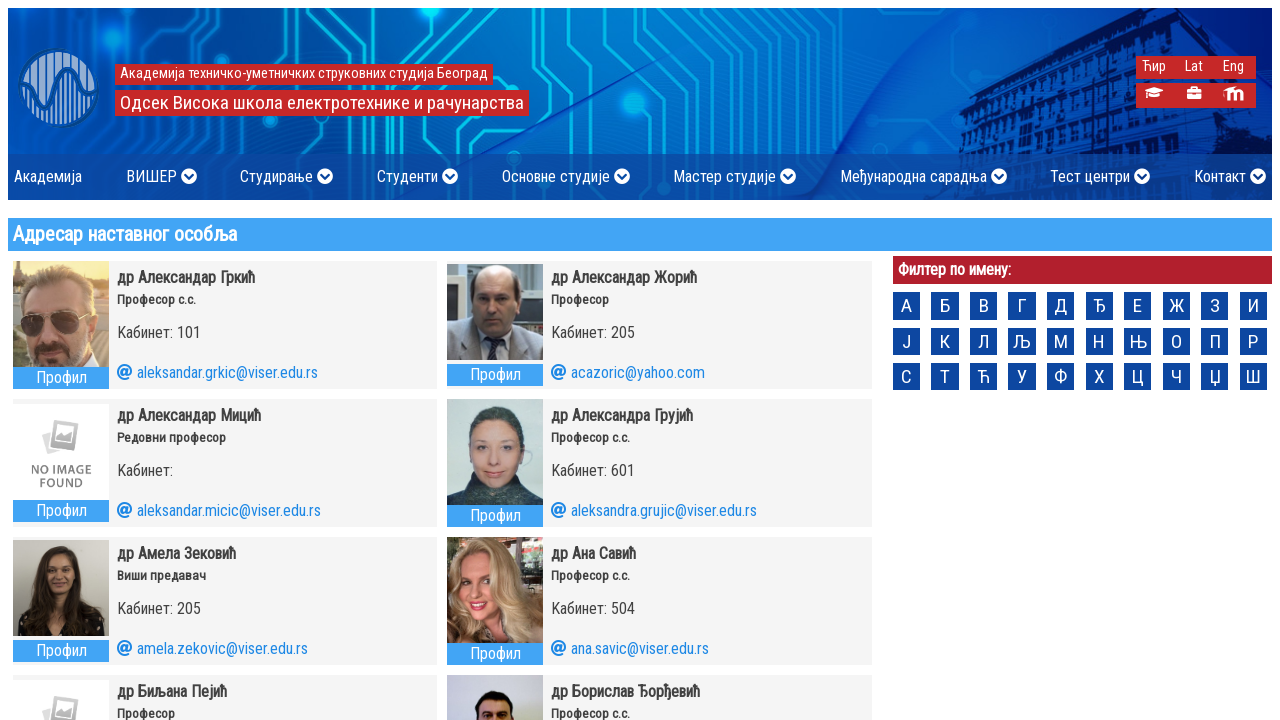

Verified faculty profile button 53 has white text color (rgb(255, 255, 255))
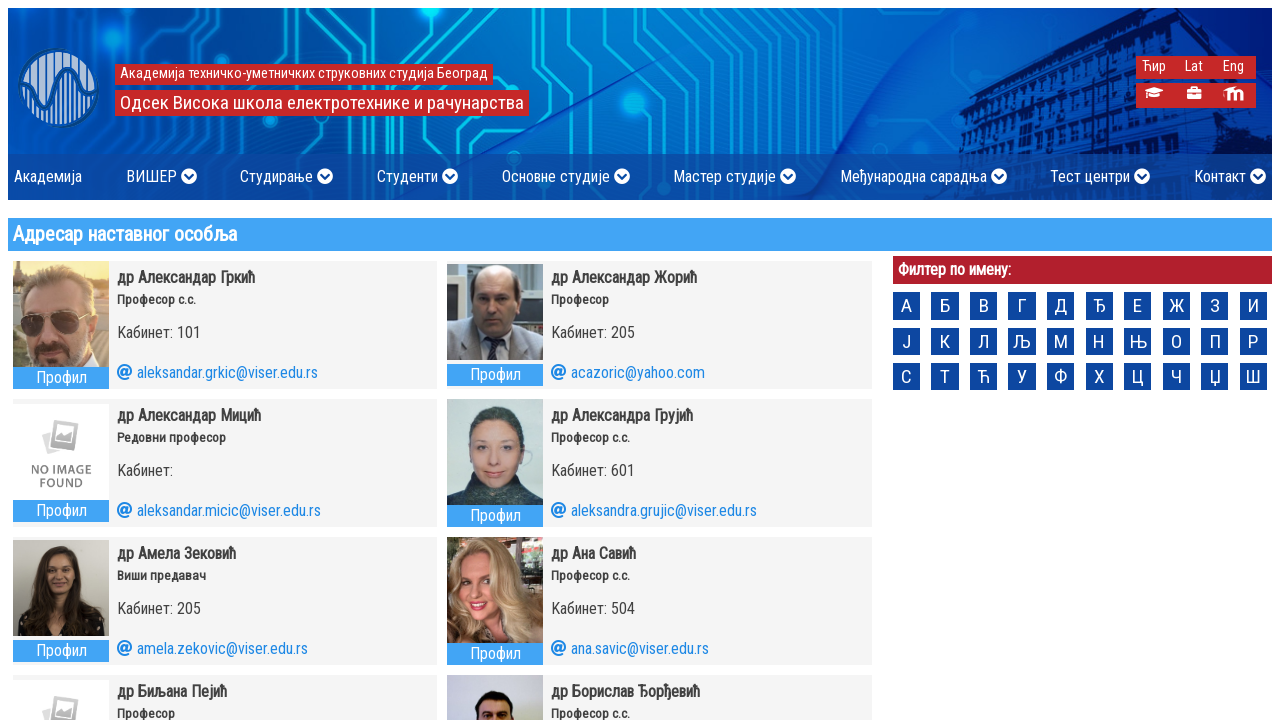

Retrieved computed color style for faculty profile button 54: rgb(255, 255, 255)
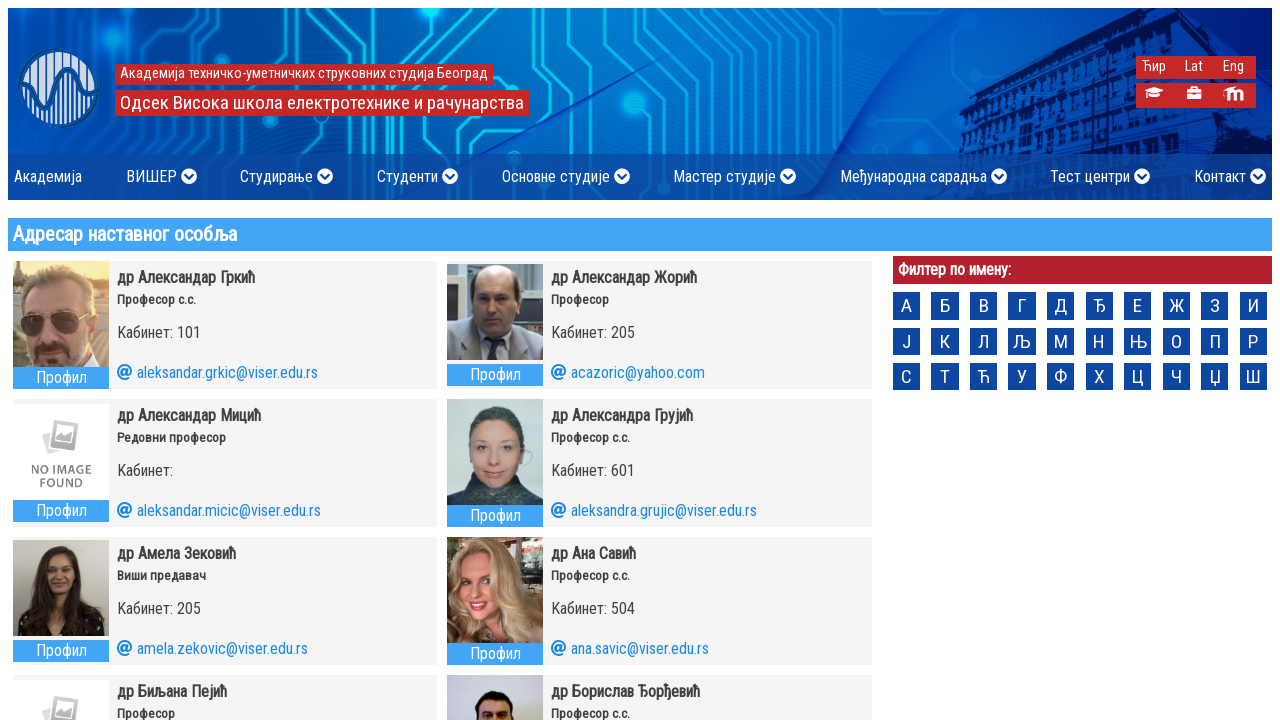

Verified faculty profile button 54 has white text color (rgb(255, 255, 255))
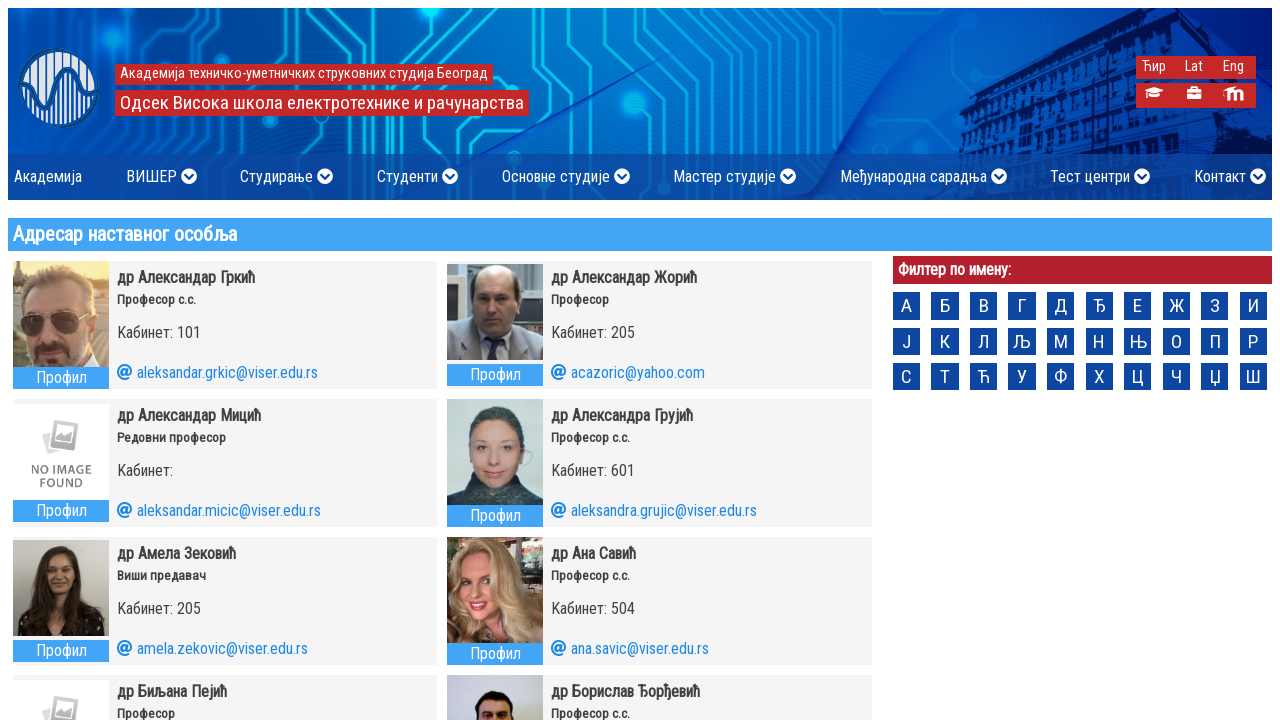

Retrieved computed color style for faculty profile button 55: rgb(255, 255, 255)
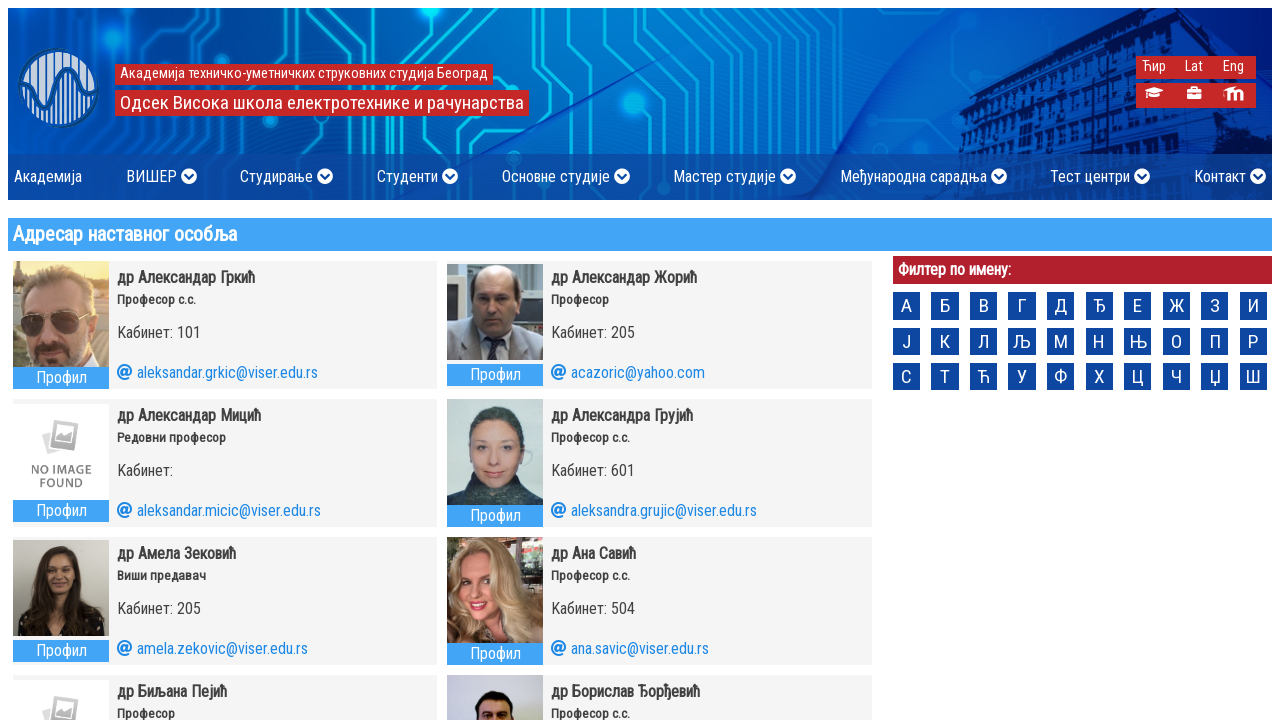

Verified faculty profile button 55 has white text color (rgb(255, 255, 255))
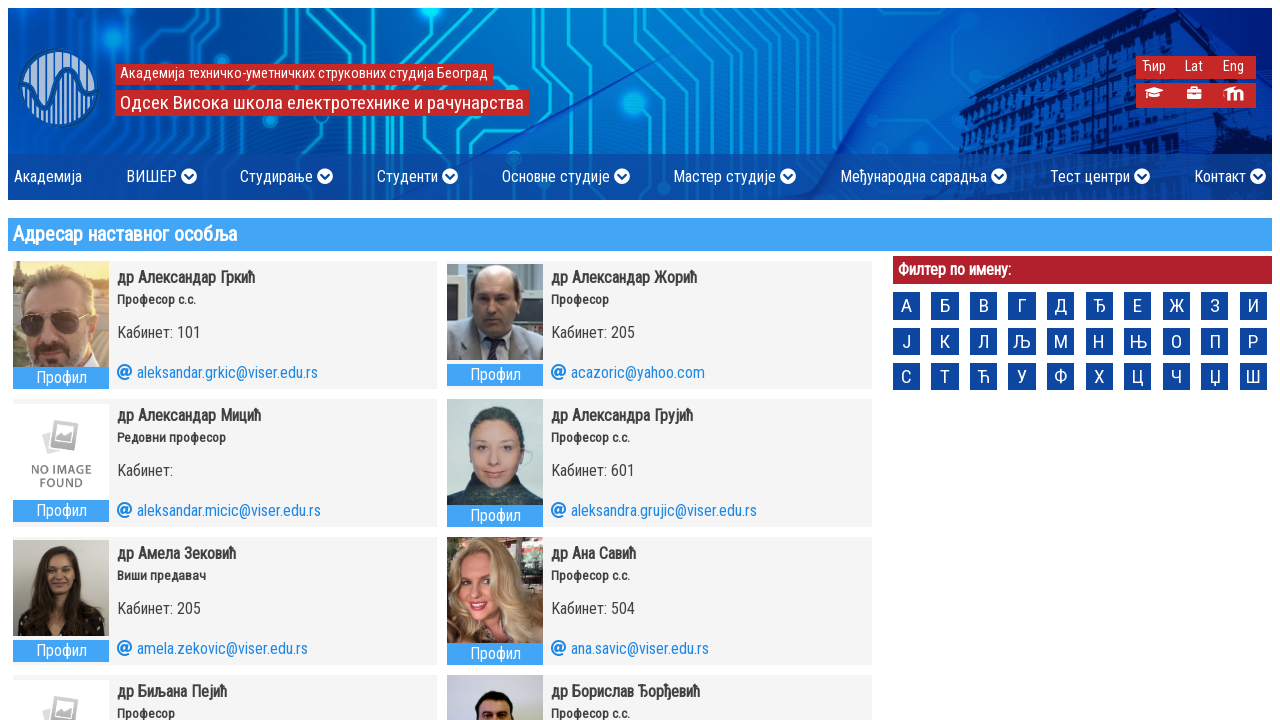

Retrieved computed color style for faculty profile button 56: rgb(255, 255, 255)
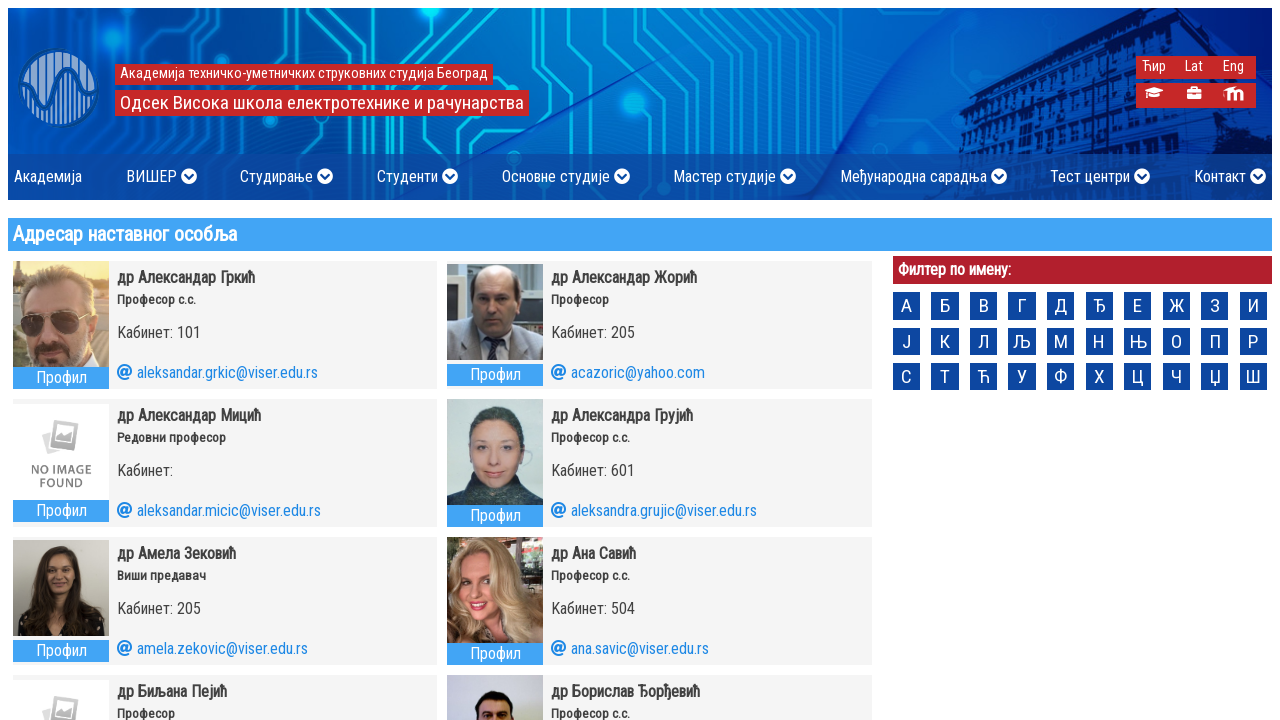

Verified faculty profile button 56 has white text color (rgb(255, 255, 255))
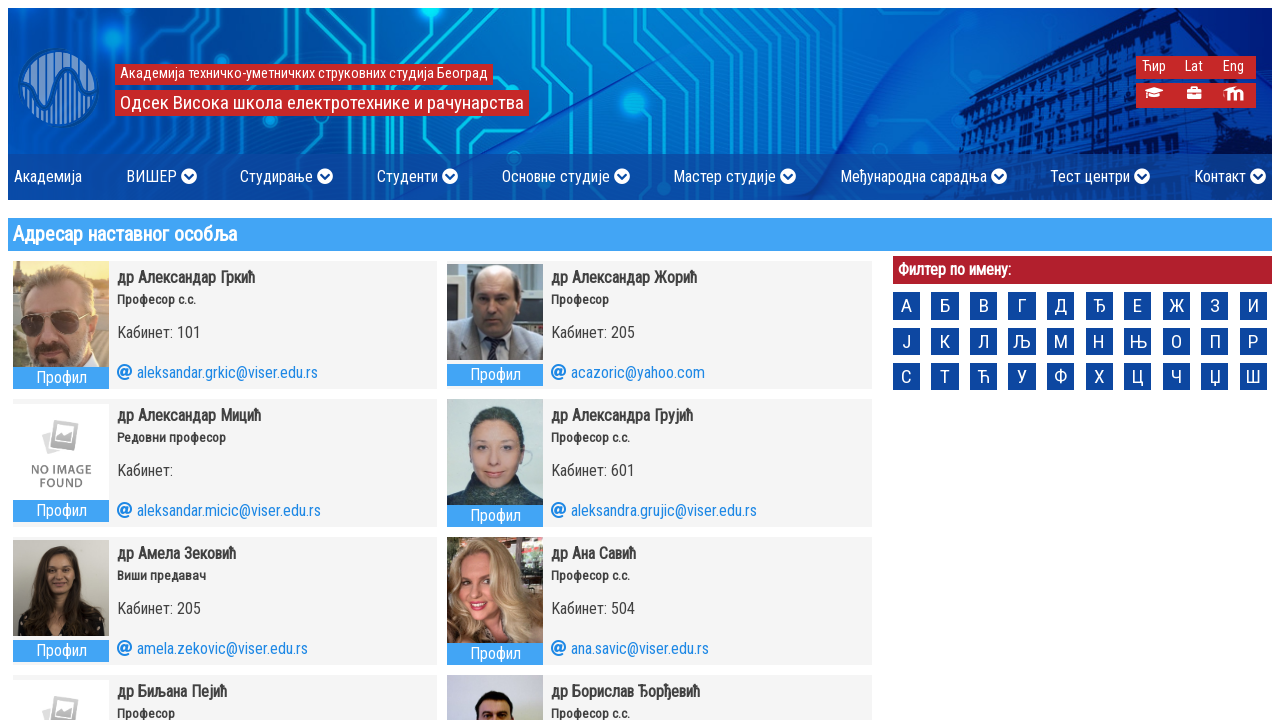

Retrieved computed color style for faculty profile button 57: rgb(255, 255, 255)
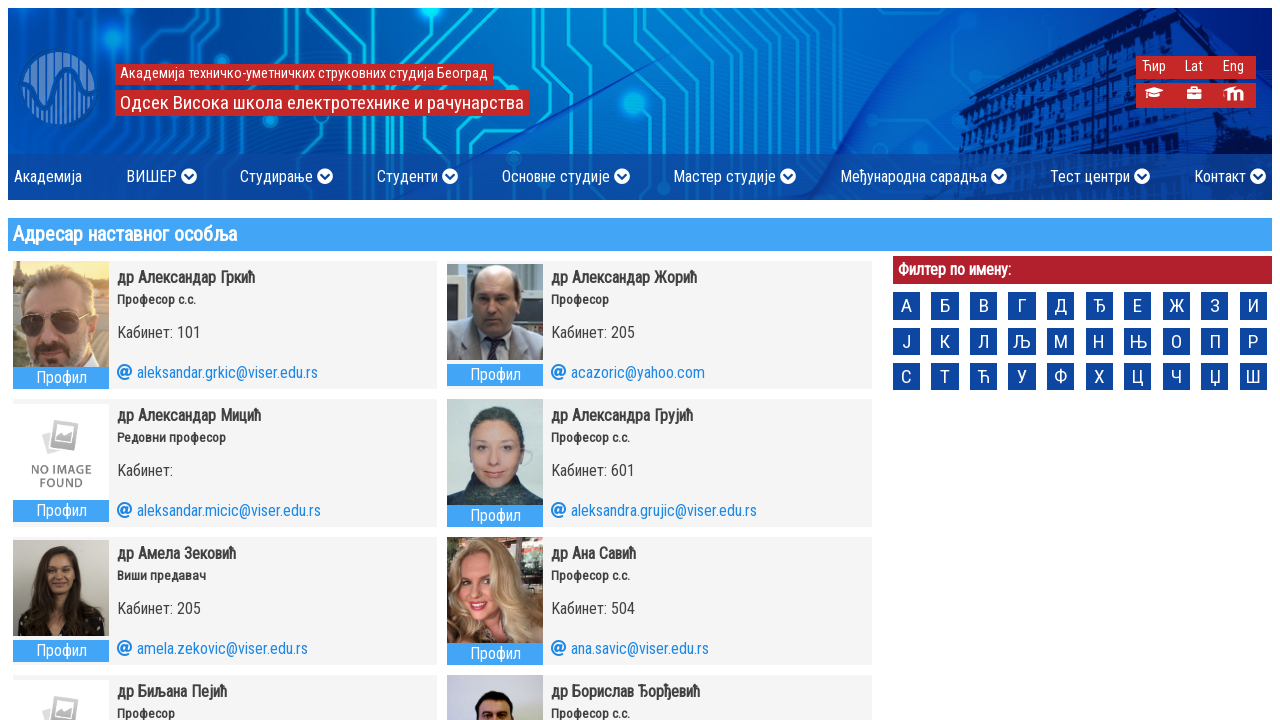

Verified faculty profile button 57 has white text color (rgb(255, 255, 255))
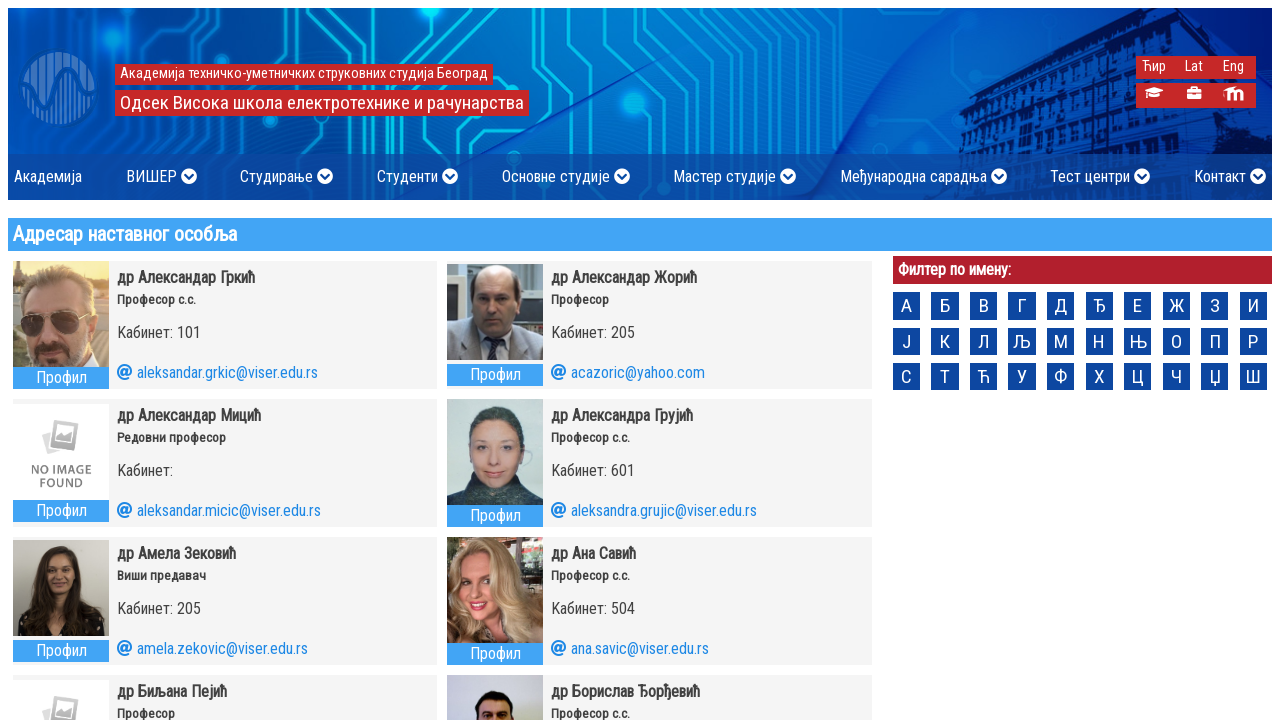

Retrieved computed color style for faculty profile button 58: rgb(255, 255, 255)
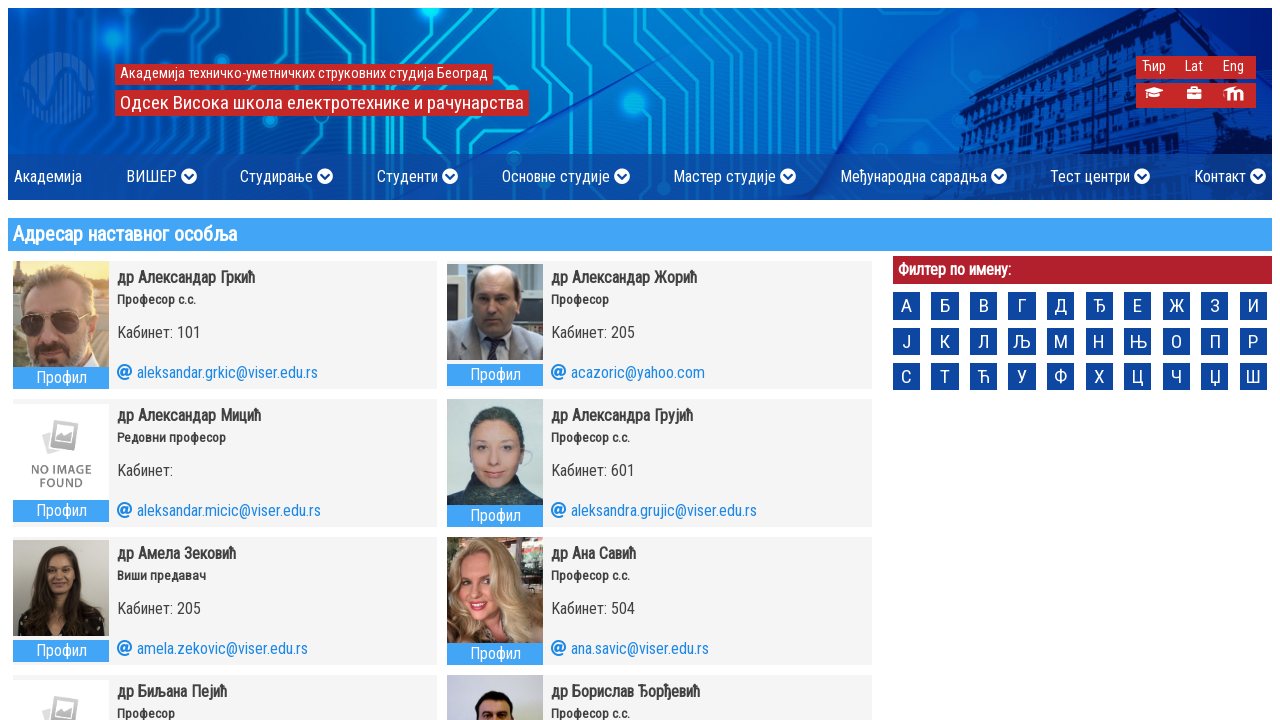

Verified faculty profile button 58 has white text color (rgb(255, 255, 255))
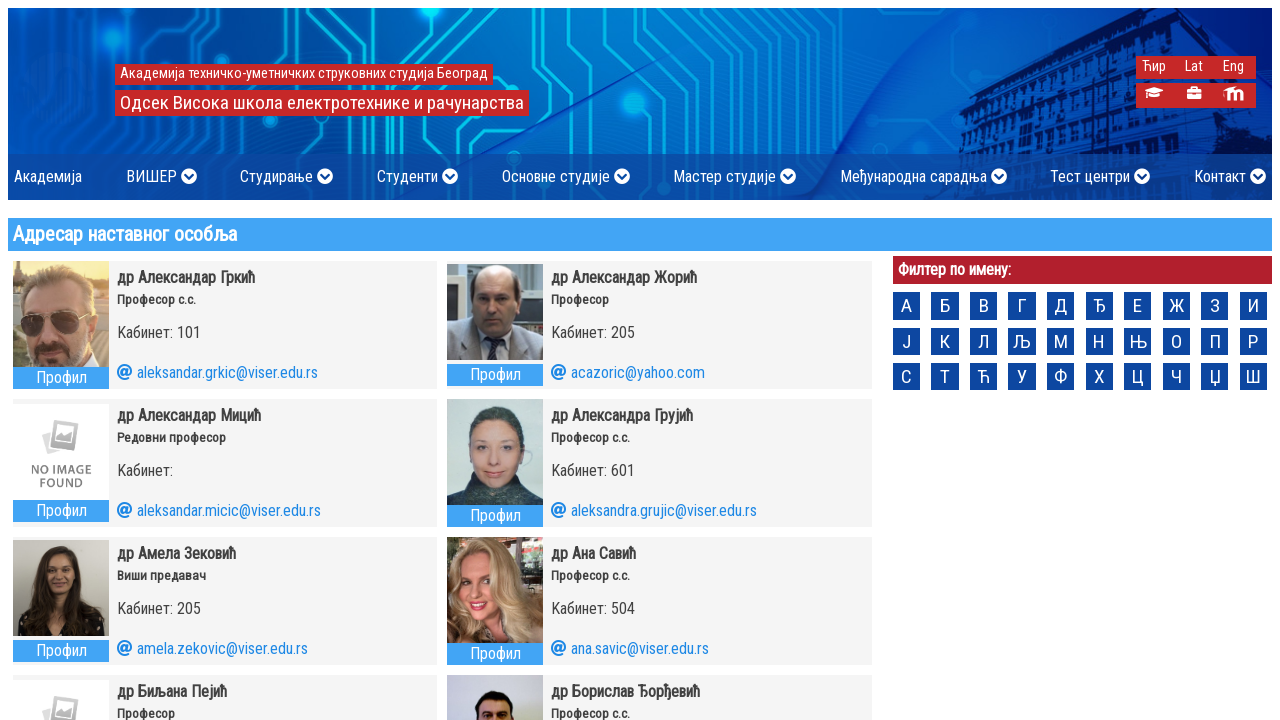

Retrieved computed color style for faculty profile button 59: rgb(255, 255, 255)
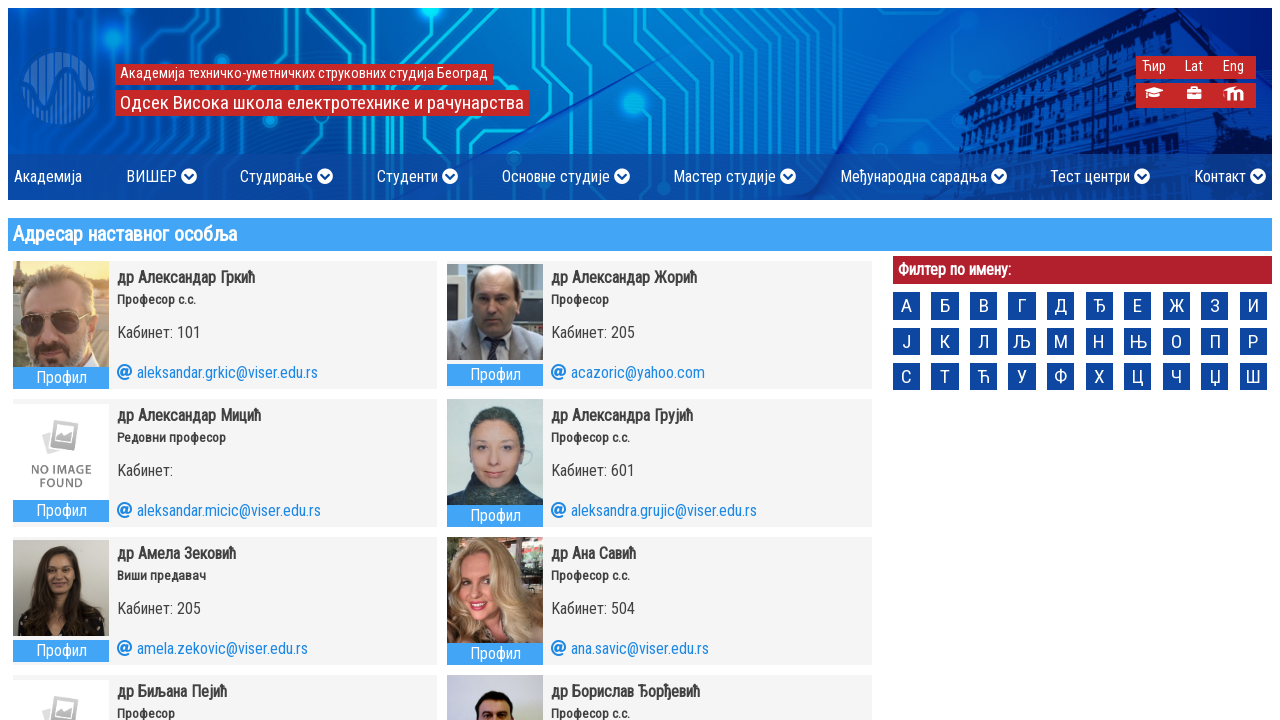

Verified faculty profile button 59 has white text color (rgb(255, 255, 255))
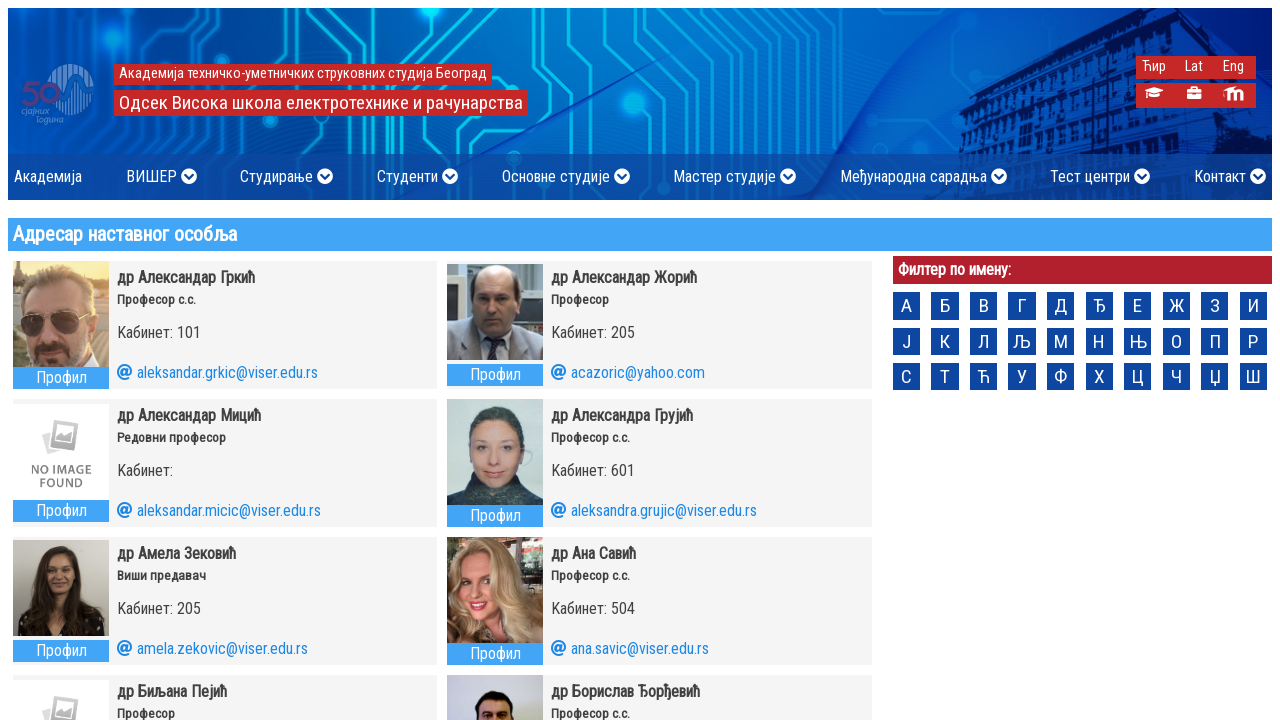

Retrieved computed color style for faculty profile button 60: rgb(255, 255, 255)
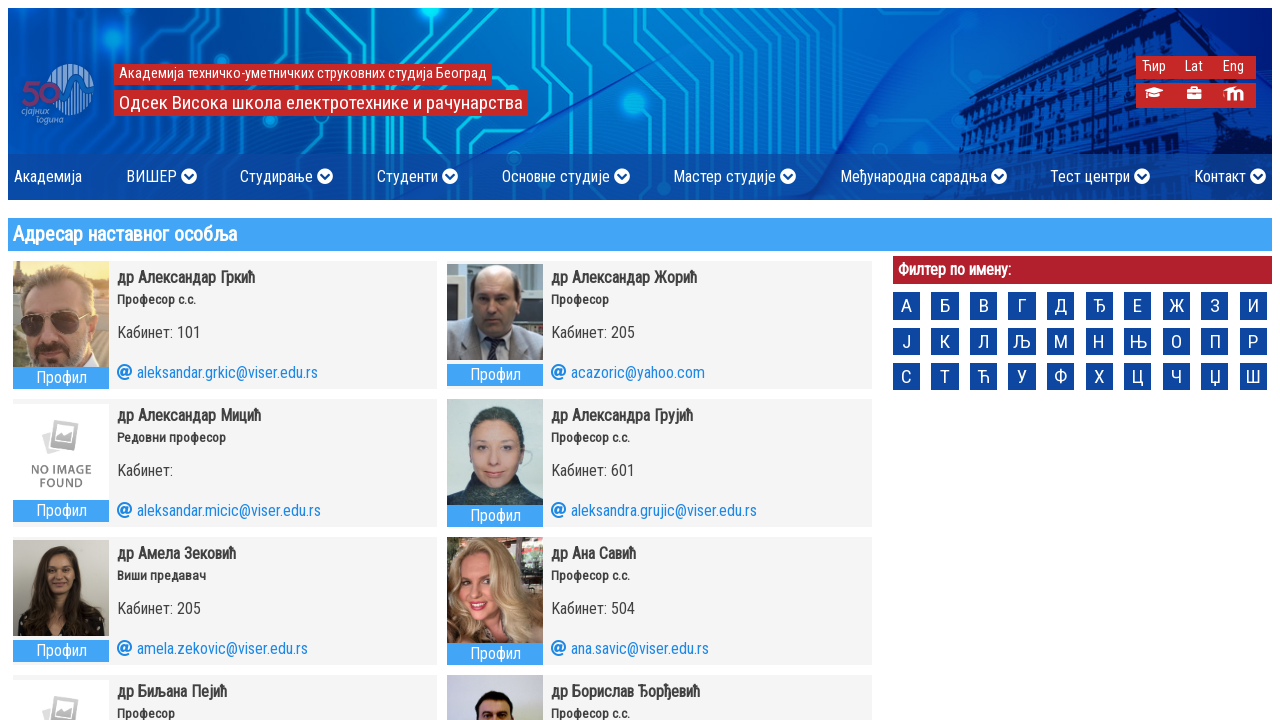

Verified faculty profile button 60 has white text color (rgb(255, 255, 255))
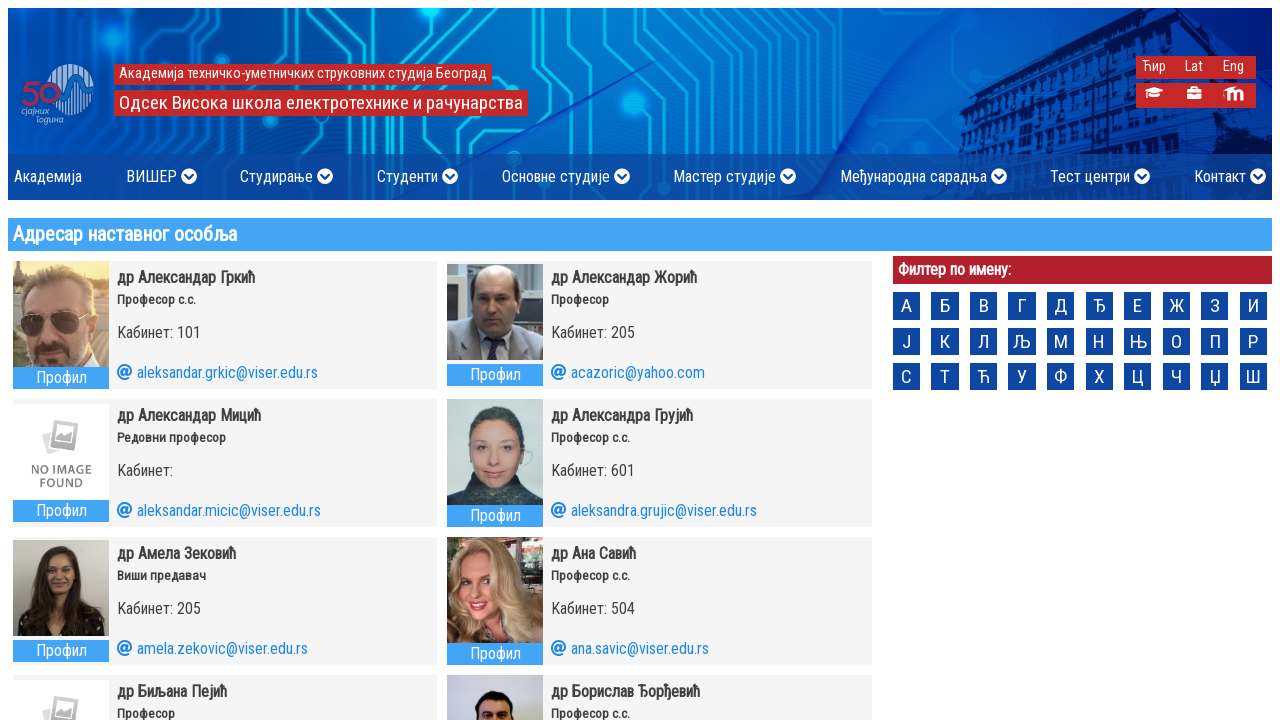

Retrieved computed color style for faculty profile button 61: rgb(255, 255, 255)
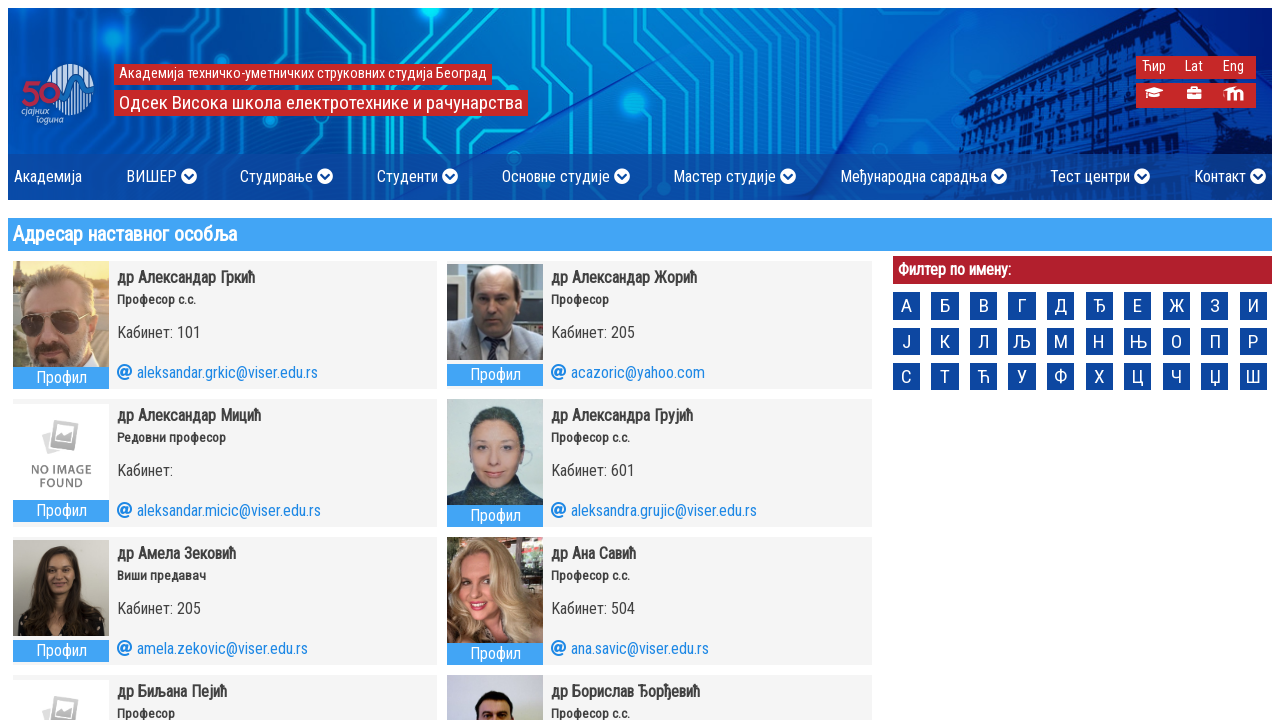

Verified faculty profile button 61 has white text color (rgb(255, 255, 255))
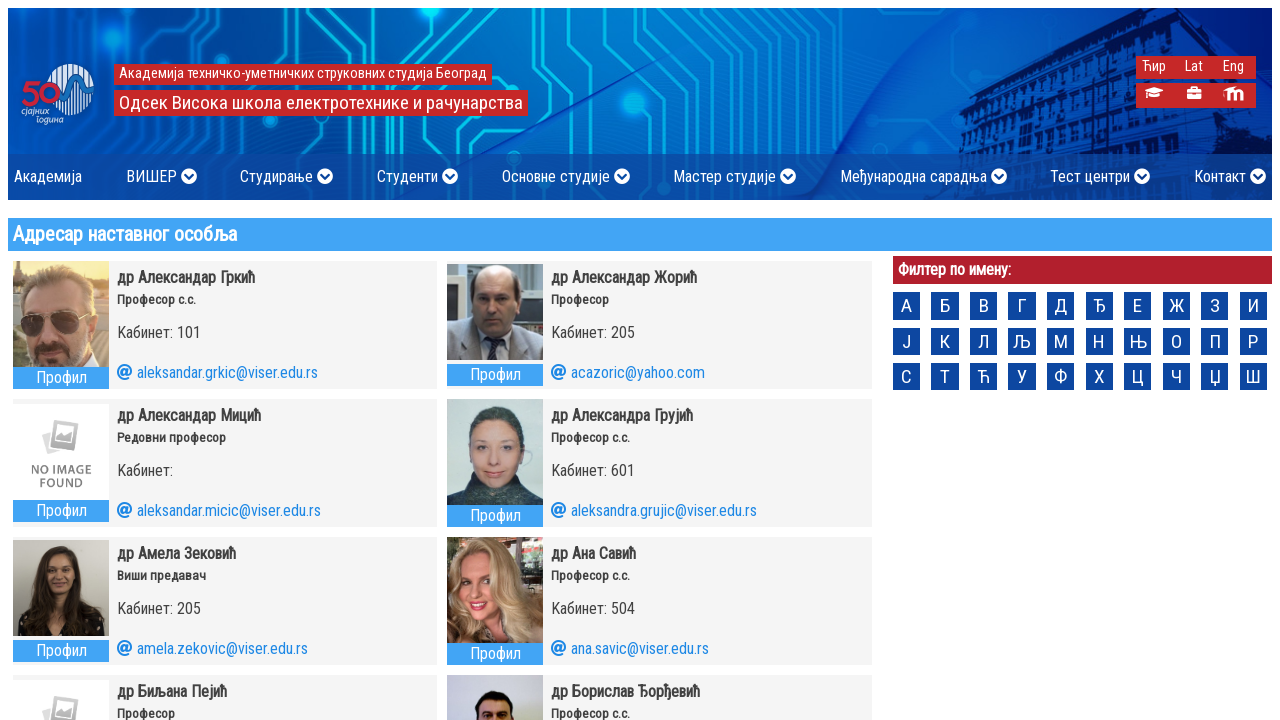

Retrieved computed color style for faculty profile button 62: rgb(255, 255, 255)
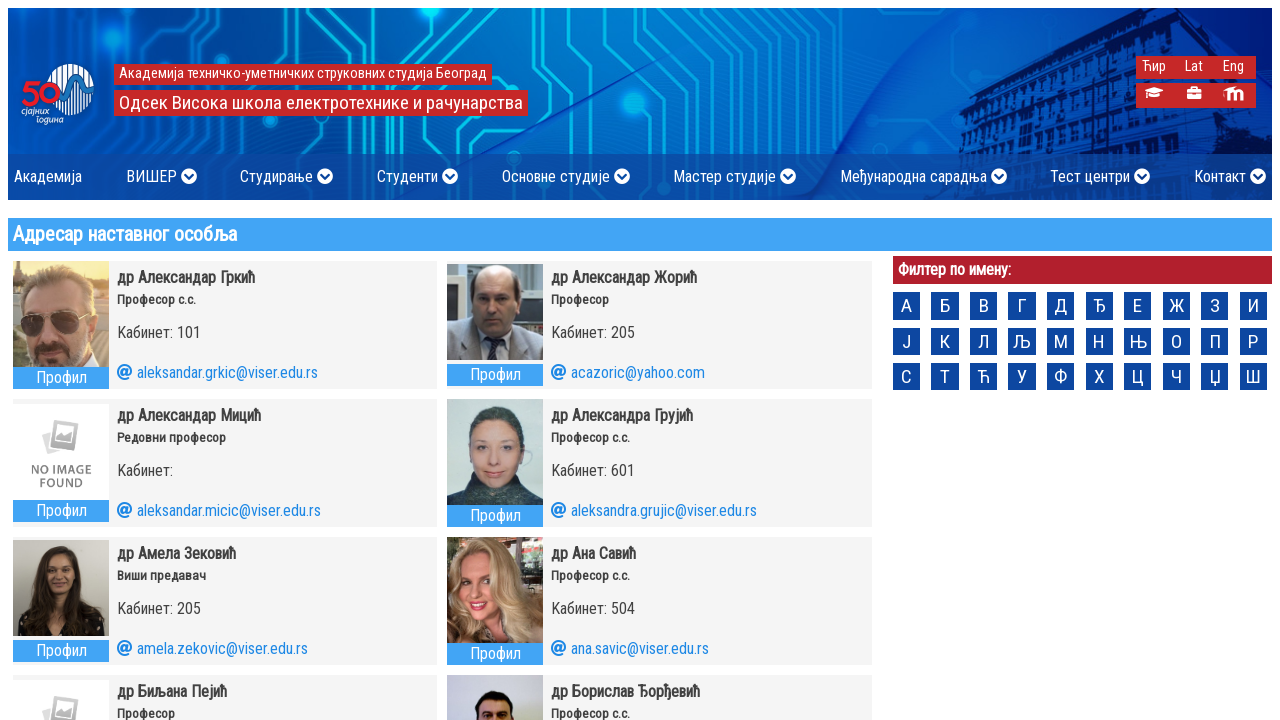

Verified faculty profile button 62 has white text color (rgb(255, 255, 255))
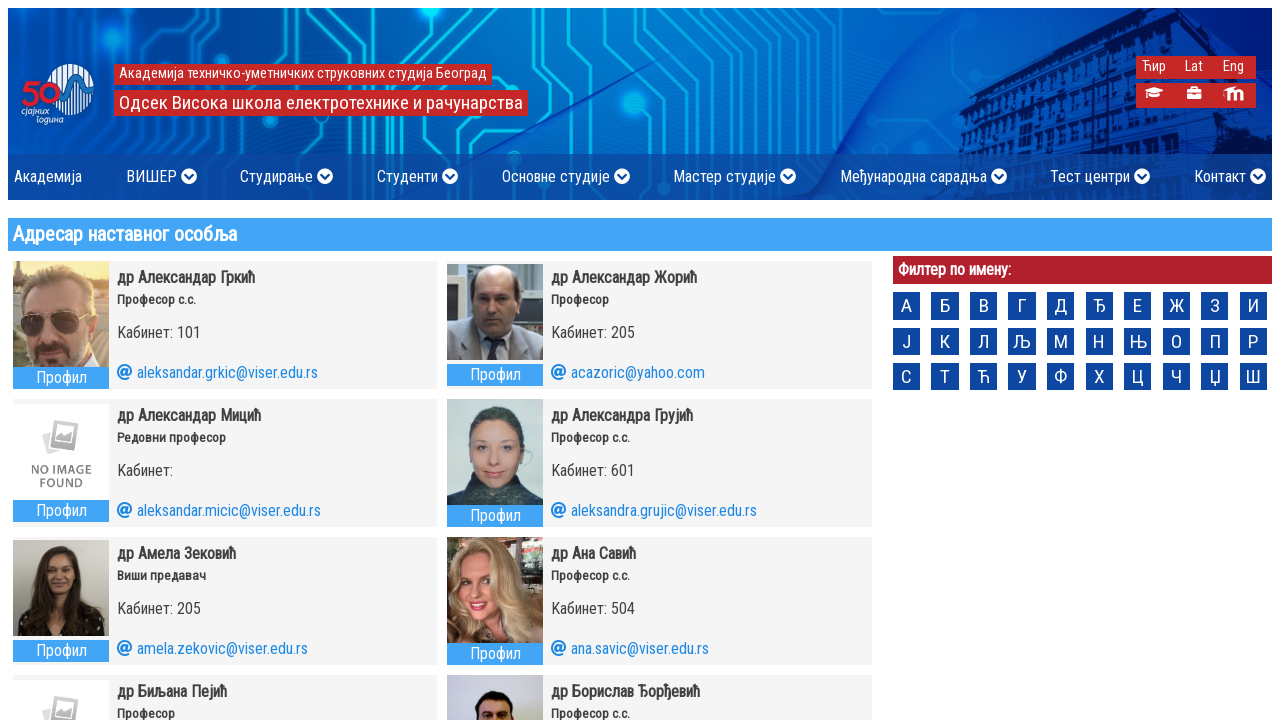

Retrieved computed color style for faculty profile button 63: rgb(255, 255, 255)
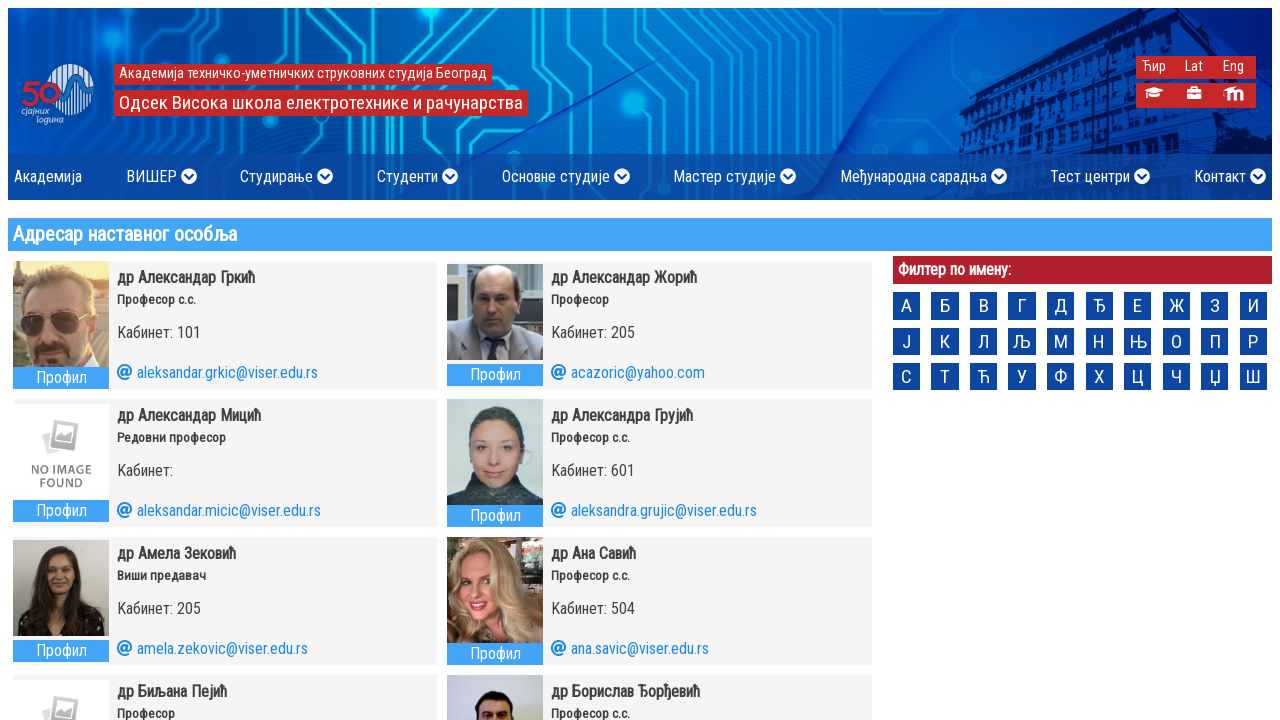

Verified faculty profile button 63 has white text color (rgb(255, 255, 255))
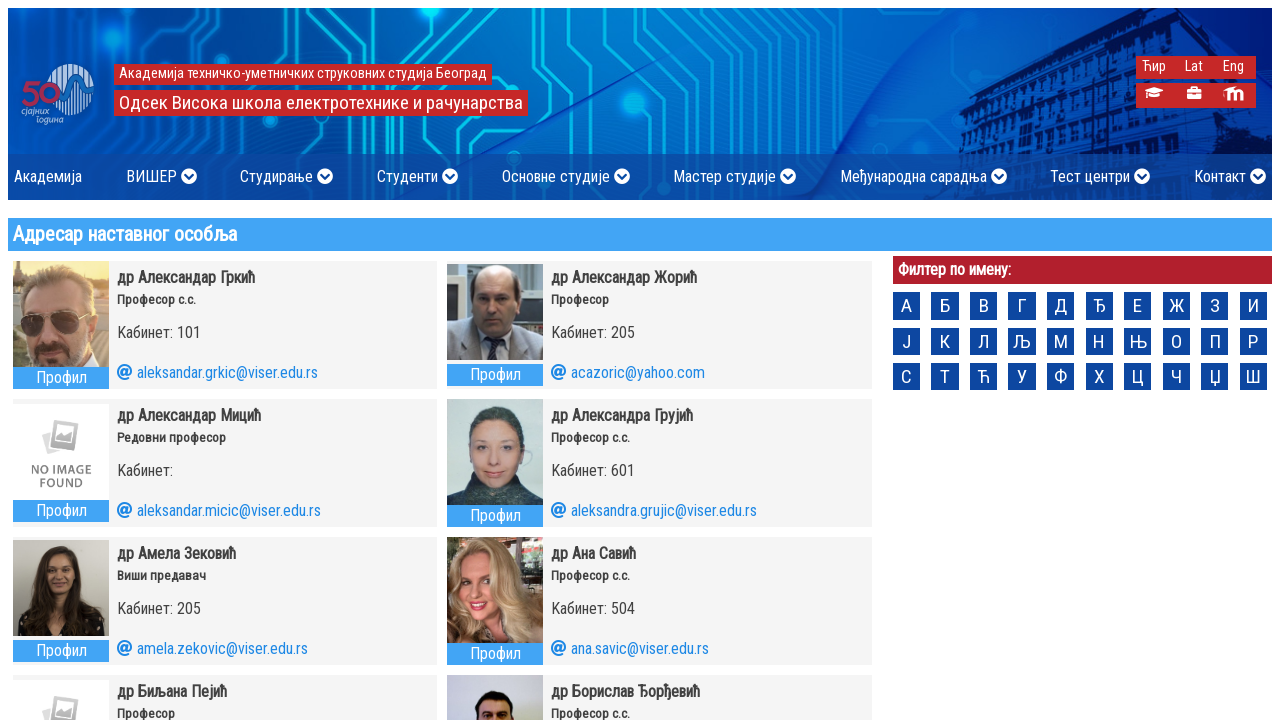

Retrieved computed color style for faculty profile button 64: rgb(255, 255, 255)
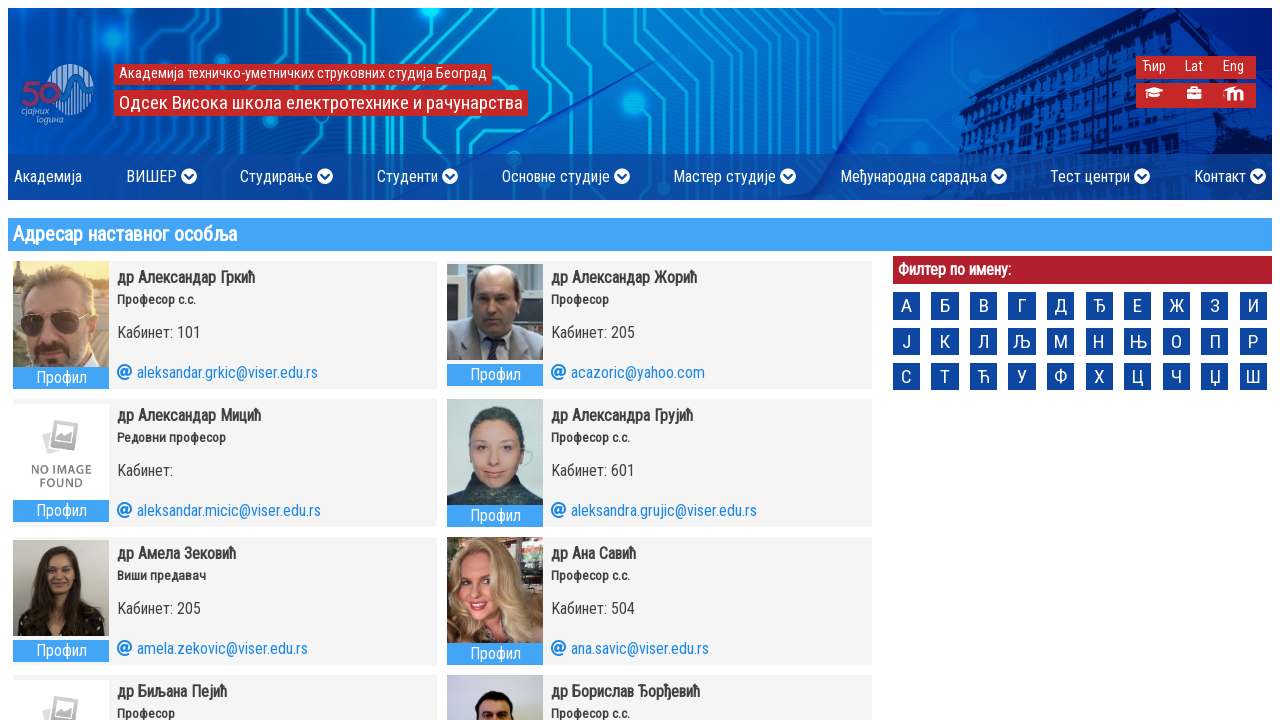

Verified faculty profile button 64 has white text color (rgb(255, 255, 255))
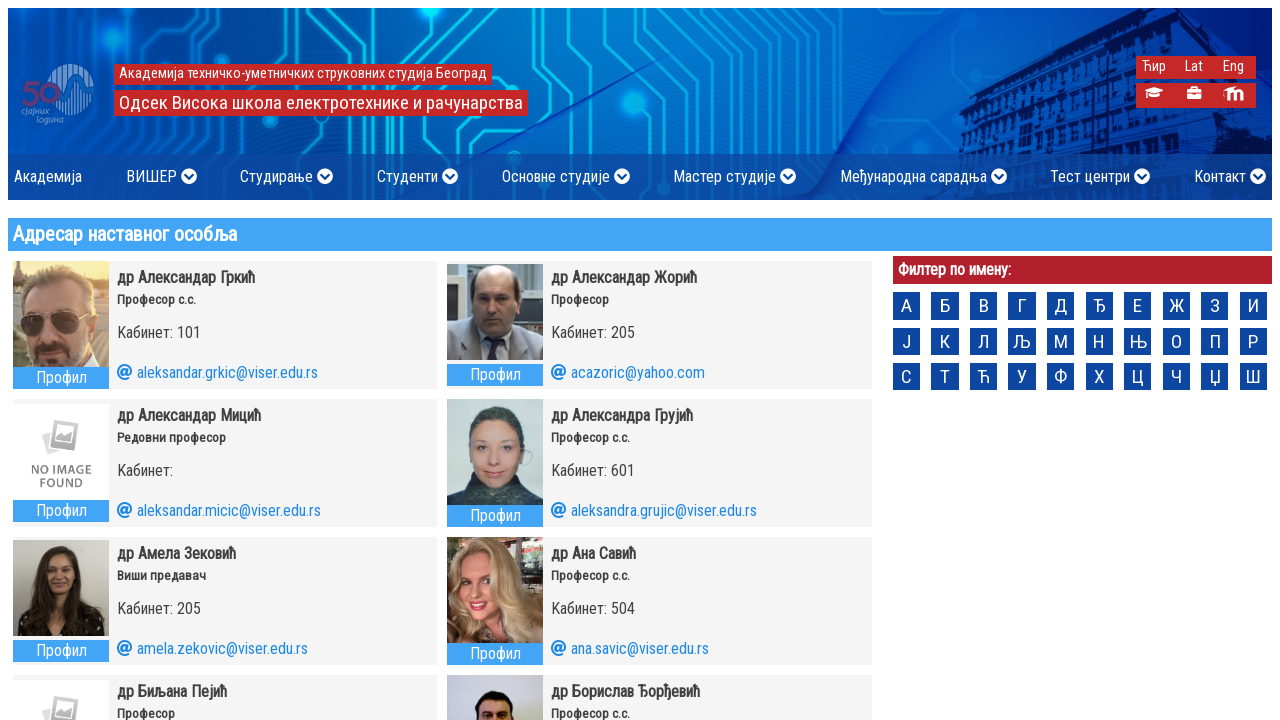

Retrieved computed color style for faculty profile button 65: rgb(255, 255, 255)
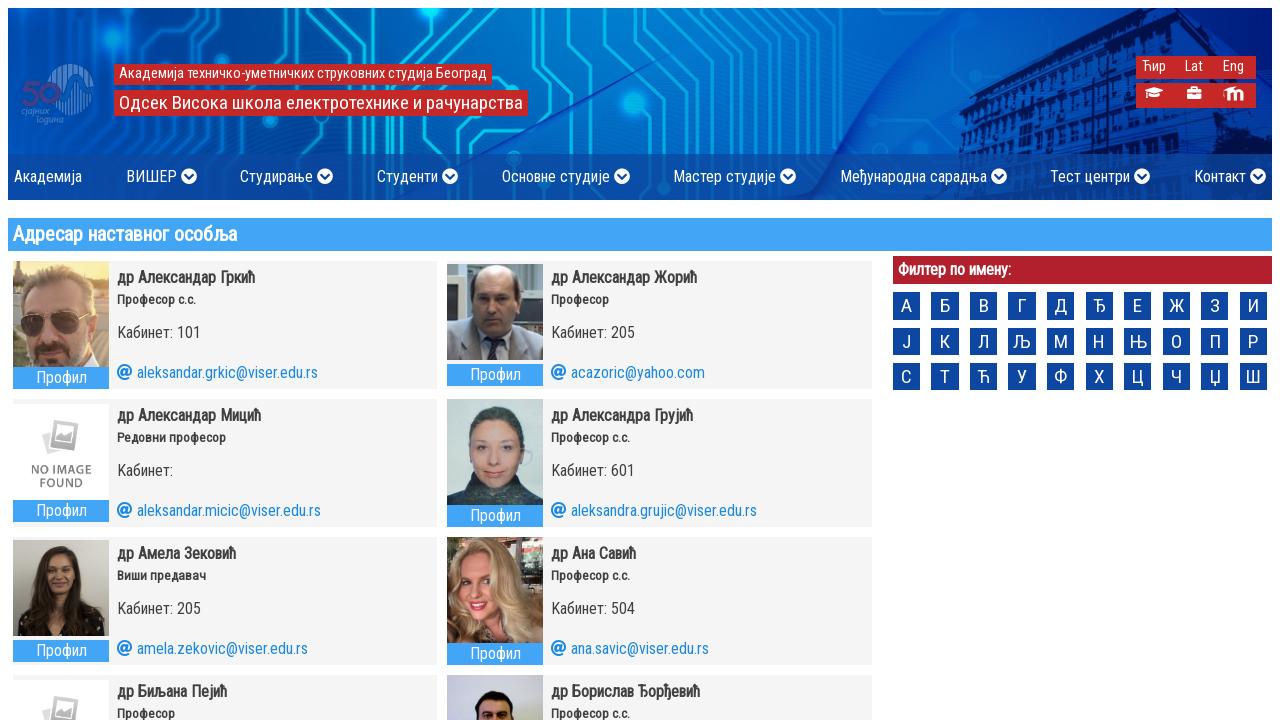

Verified faculty profile button 65 has white text color (rgb(255, 255, 255))
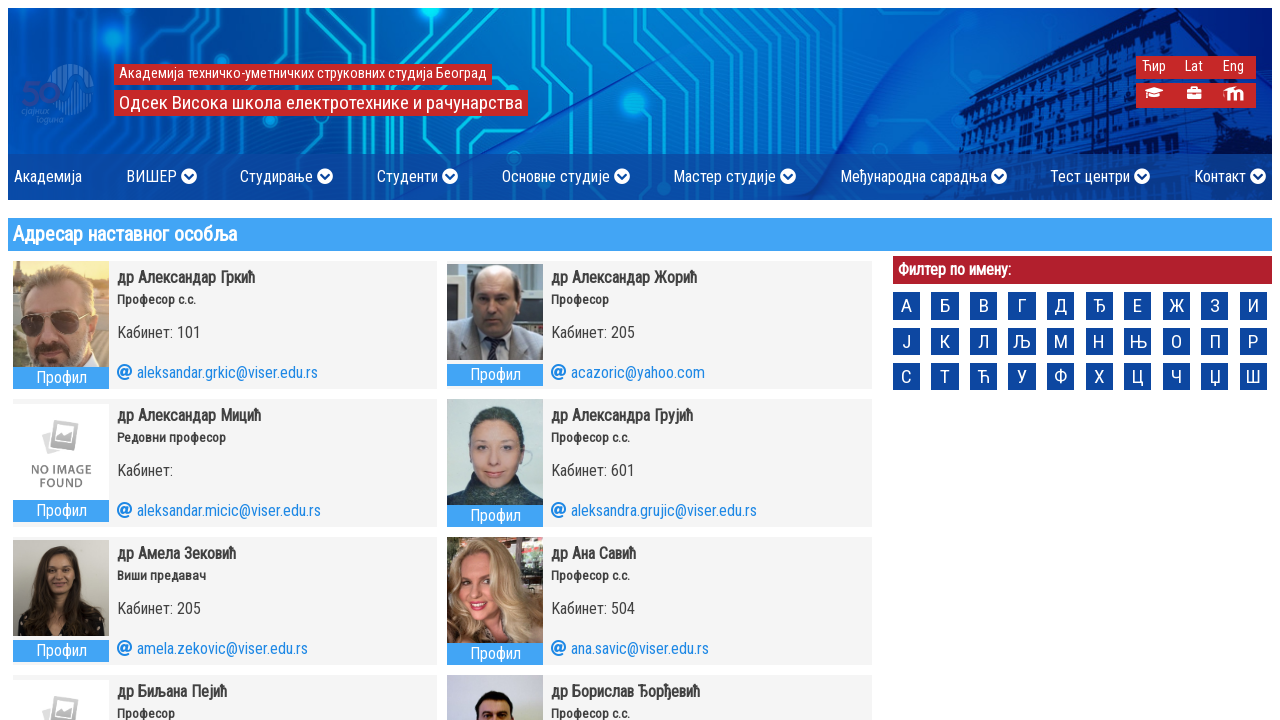

Retrieved computed color style for faculty profile button 66: rgb(255, 255, 255)
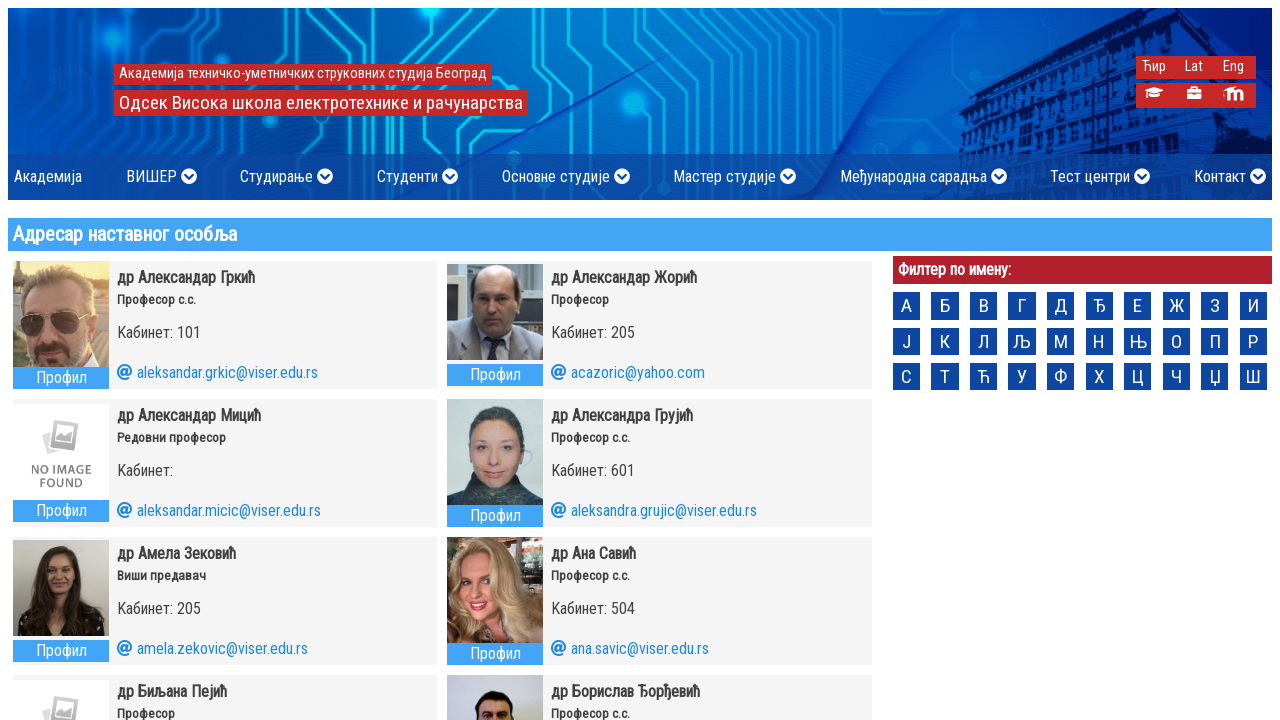

Verified faculty profile button 66 has white text color (rgb(255, 255, 255))
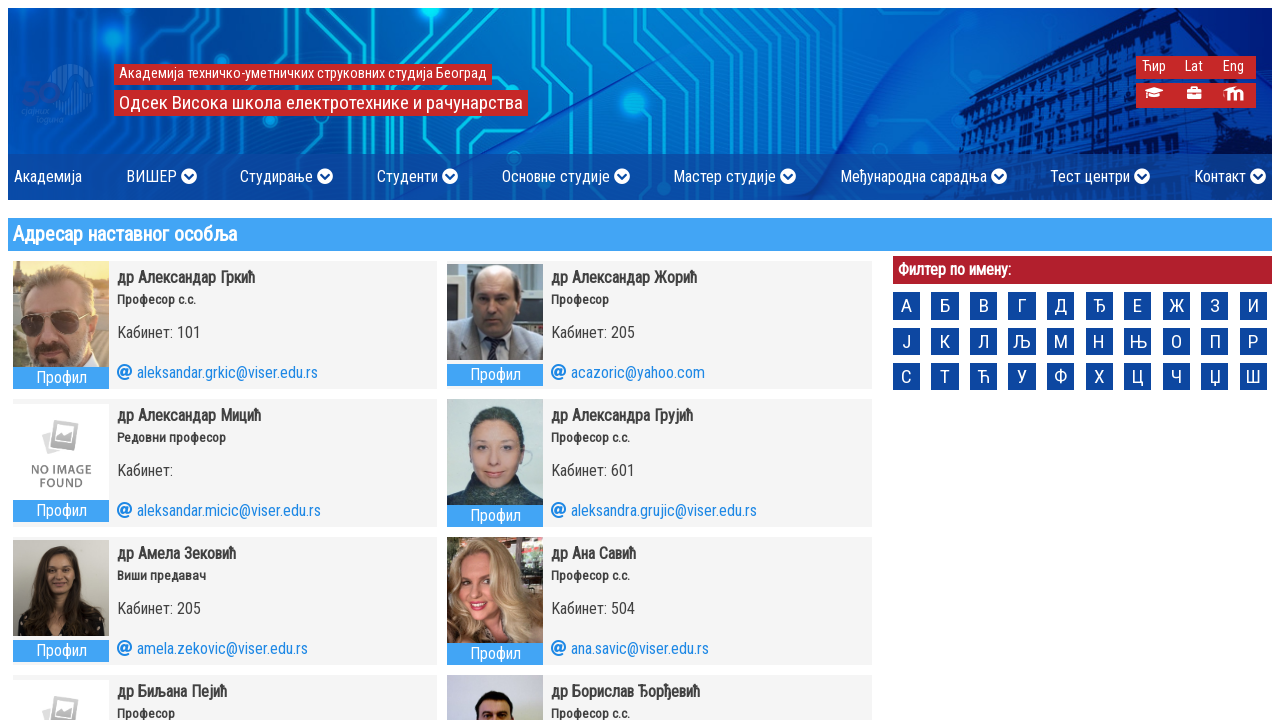

Retrieved computed color style for faculty profile button 67: rgb(255, 255, 255)
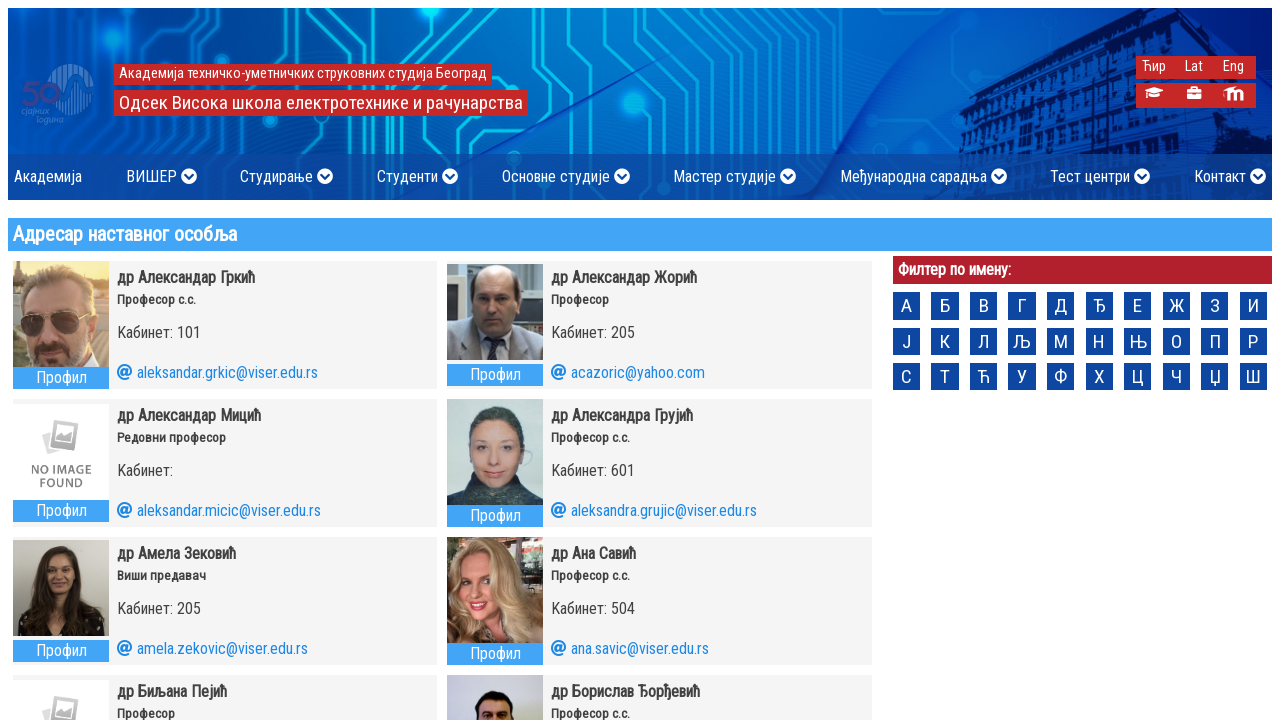

Verified faculty profile button 67 has white text color (rgb(255, 255, 255))
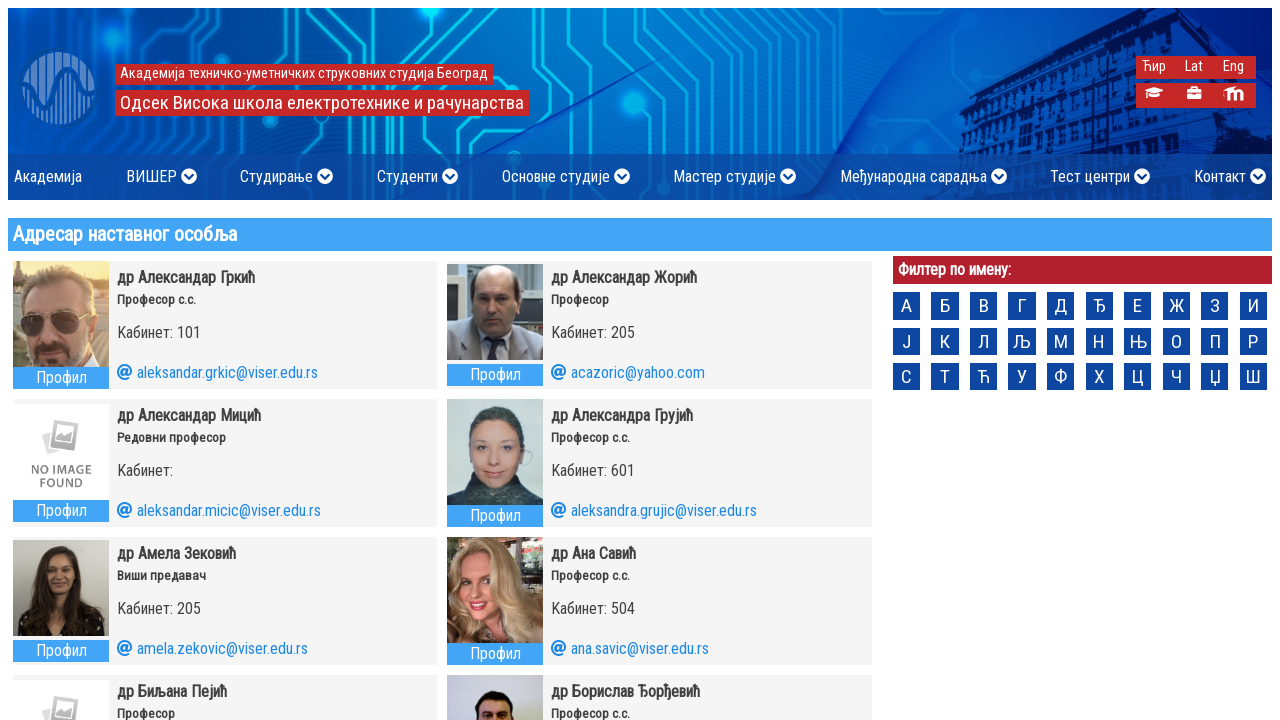

Retrieved computed color style for faculty profile button 68: rgb(255, 255, 255)
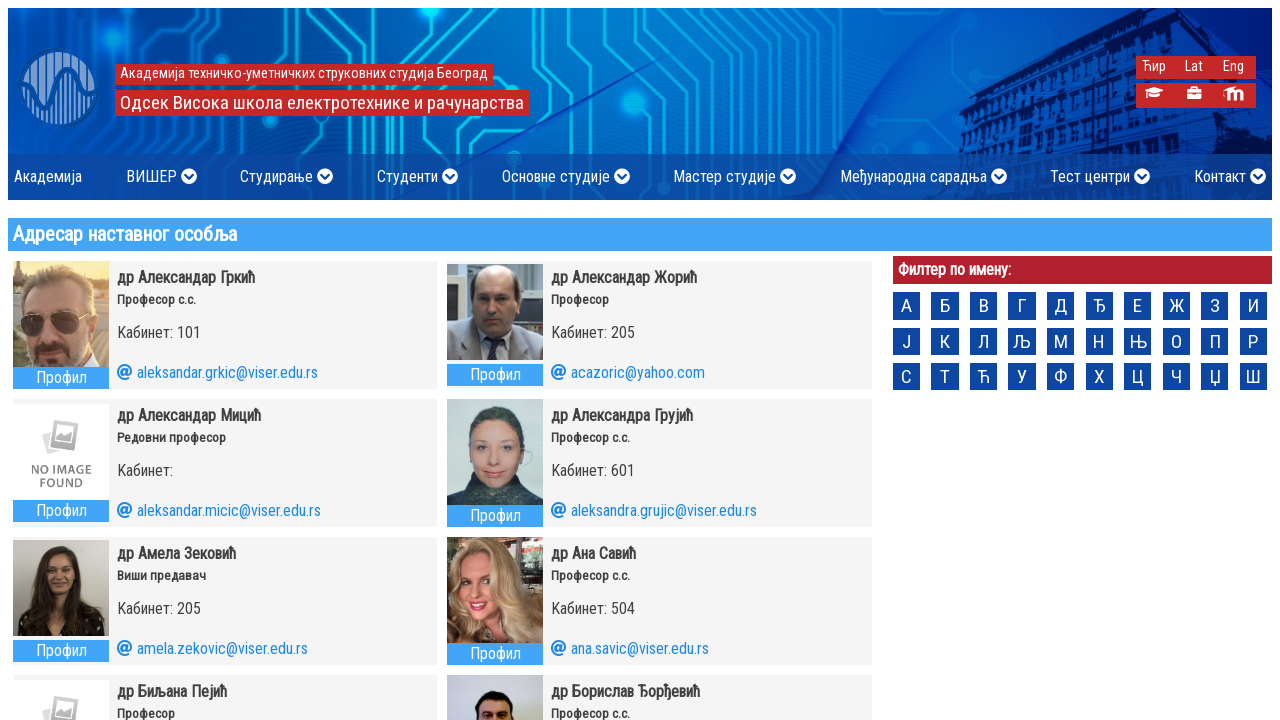

Verified faculty profile button 68 has white text color (rgb(255, 255, 255))
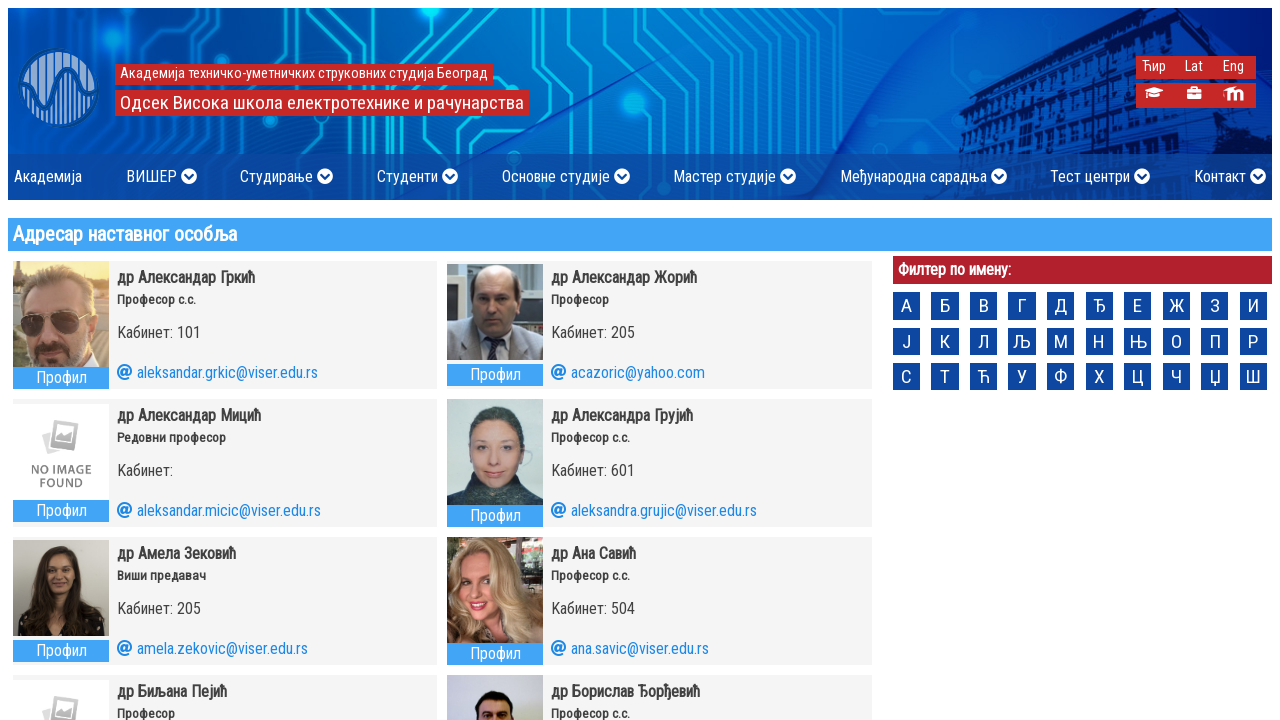

Retrieved computed color style for faculty profile button 69: rgb(255, 255, 255)
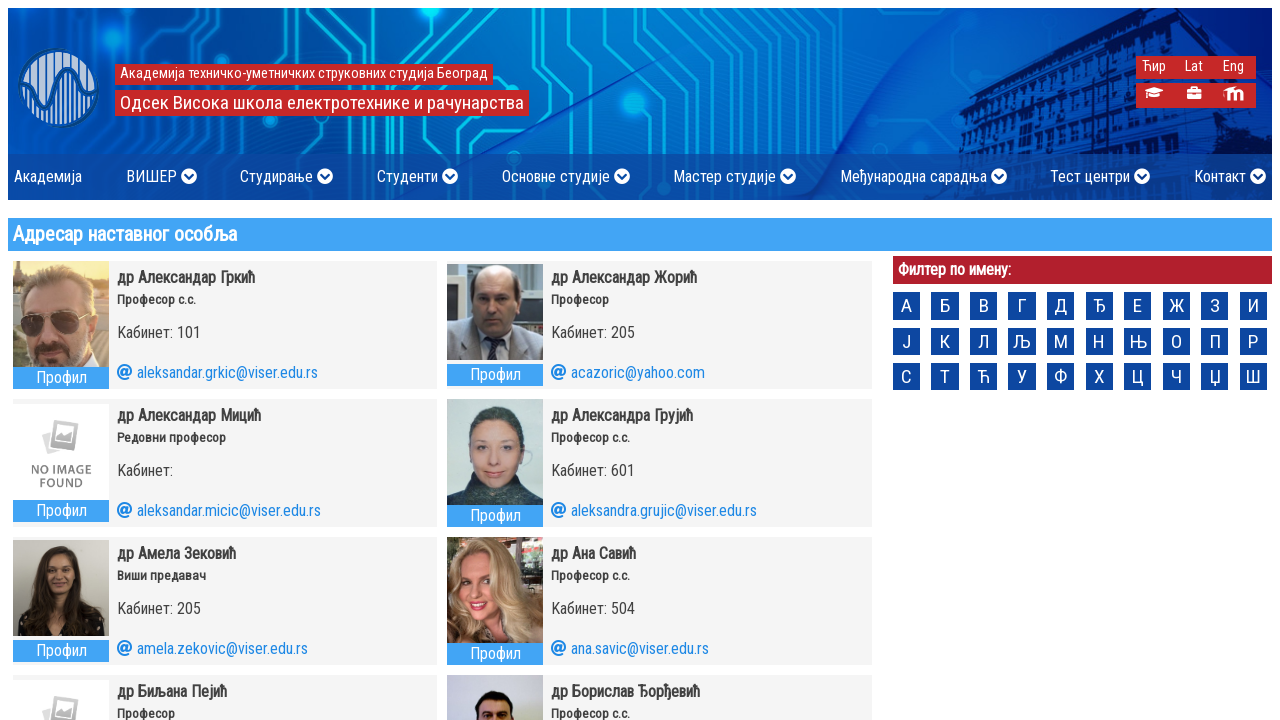

Verified faculty profile button 69 has white text color (rgb(255, 255, 255))
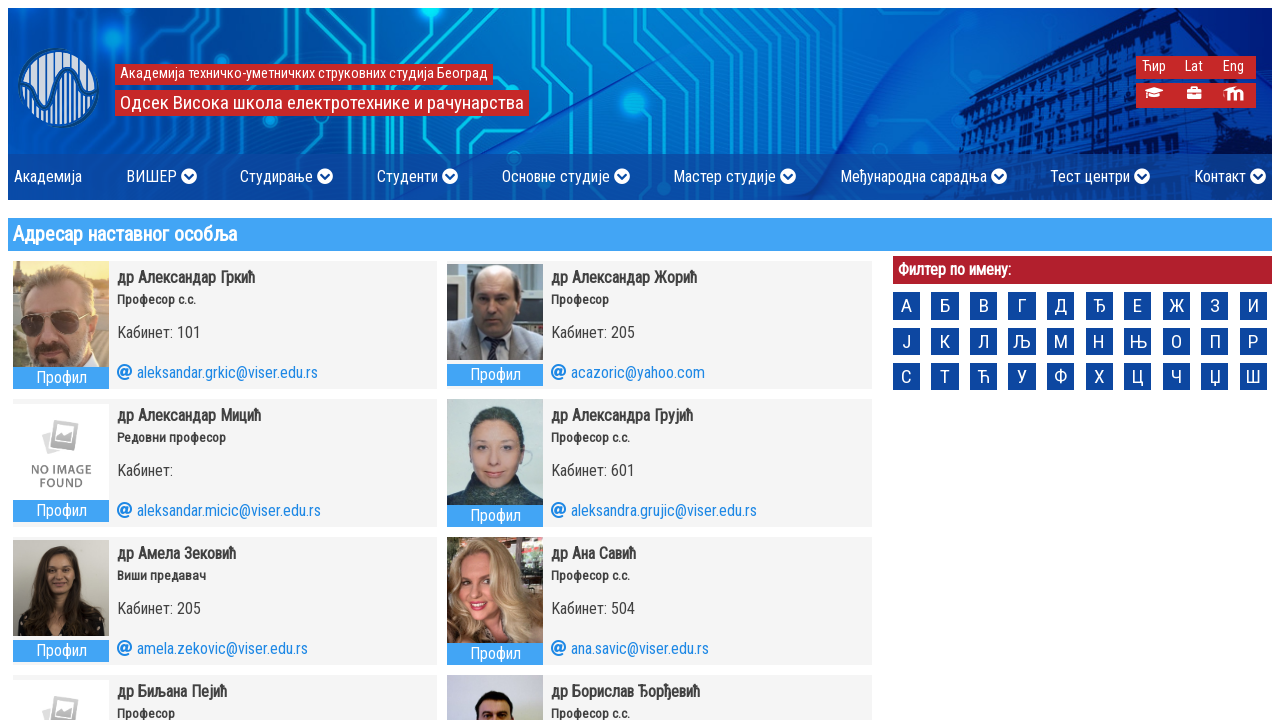

Retrieved computed color style for faculty profile button 70: rgb(255, 255, 255)
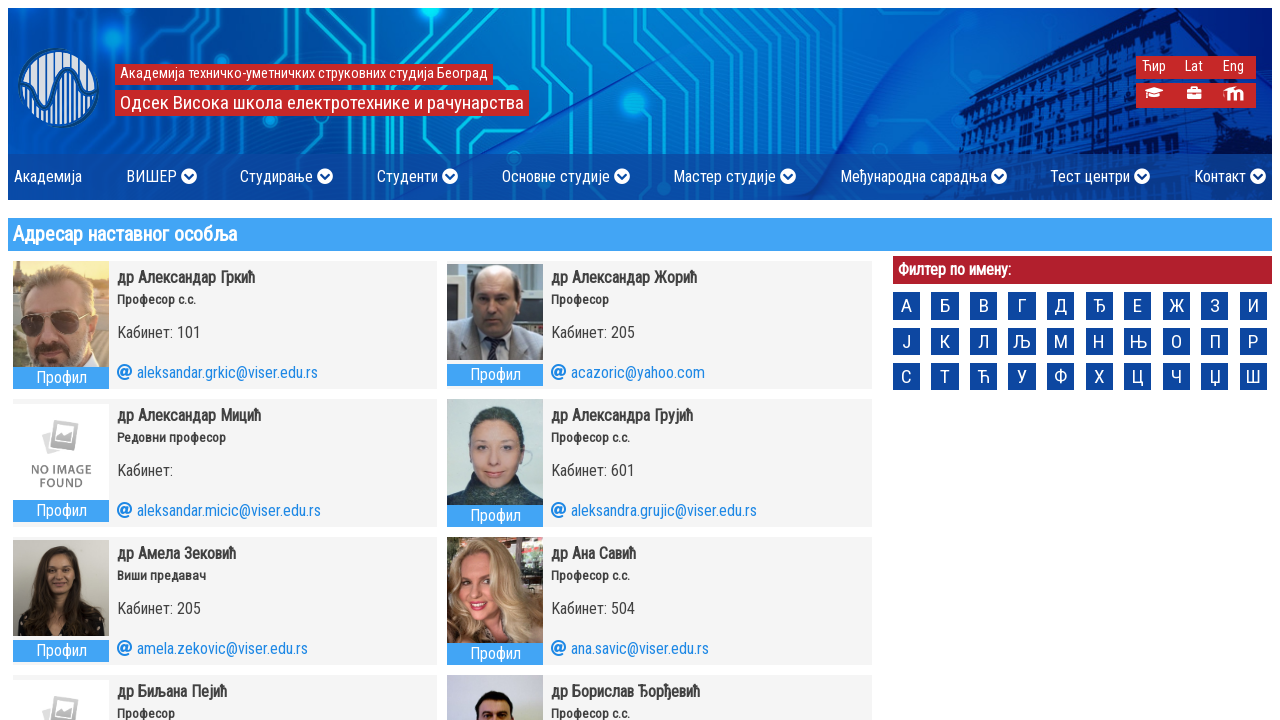

Verified faculty profile button 70 has white text color (rgb(255, 255, 255))
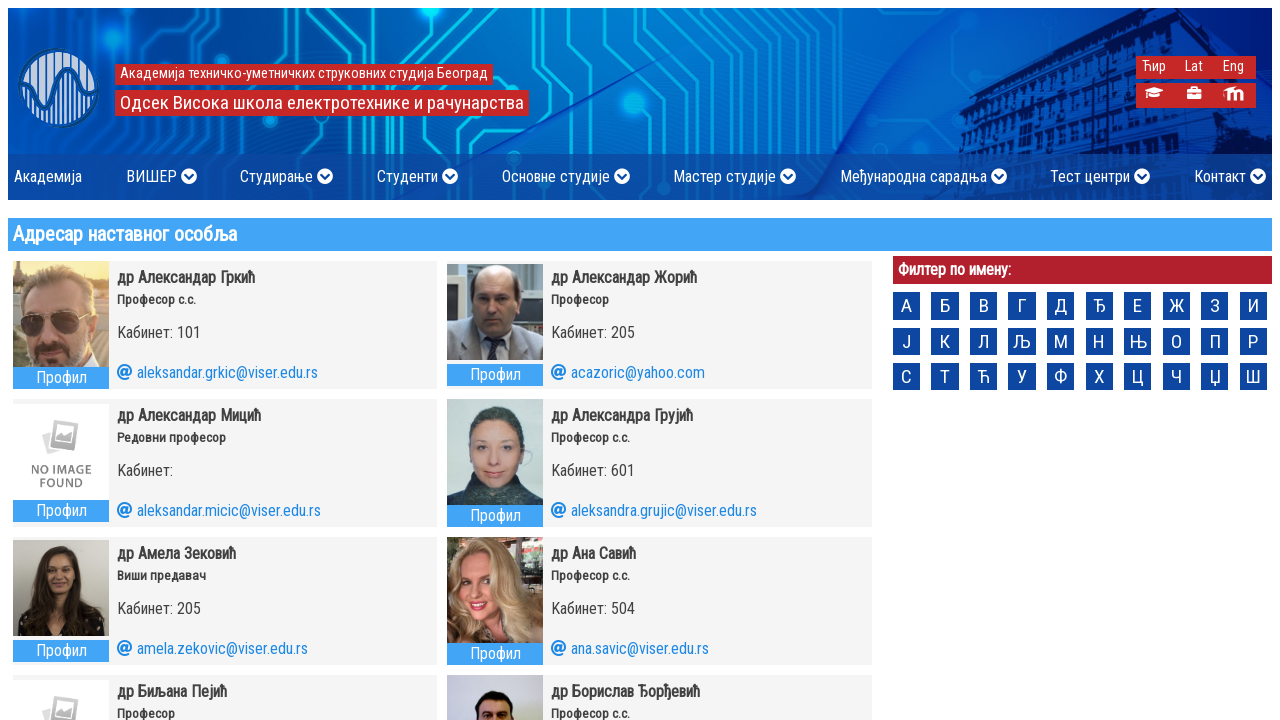

Retrieved computed color style for faculty profile button 71: rgb(255, 255, 255)
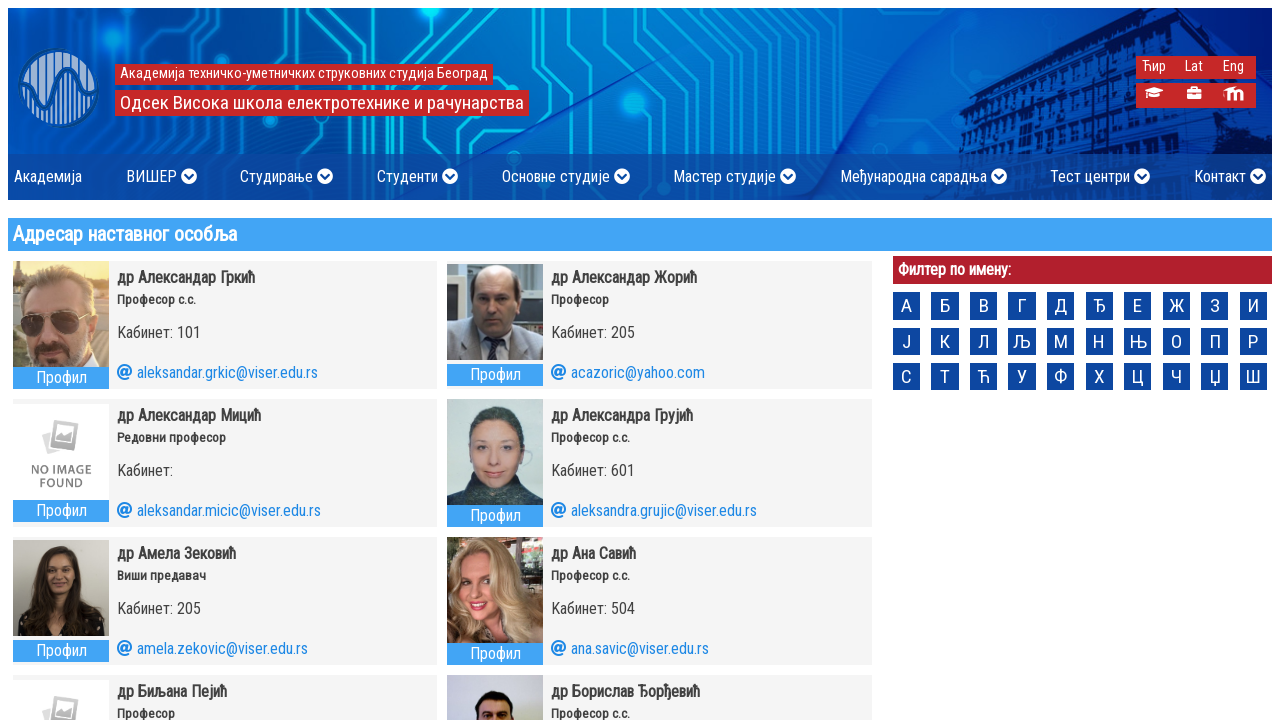

Verified faculty profile button 71 has white text color (rgb(255, 255, 255))
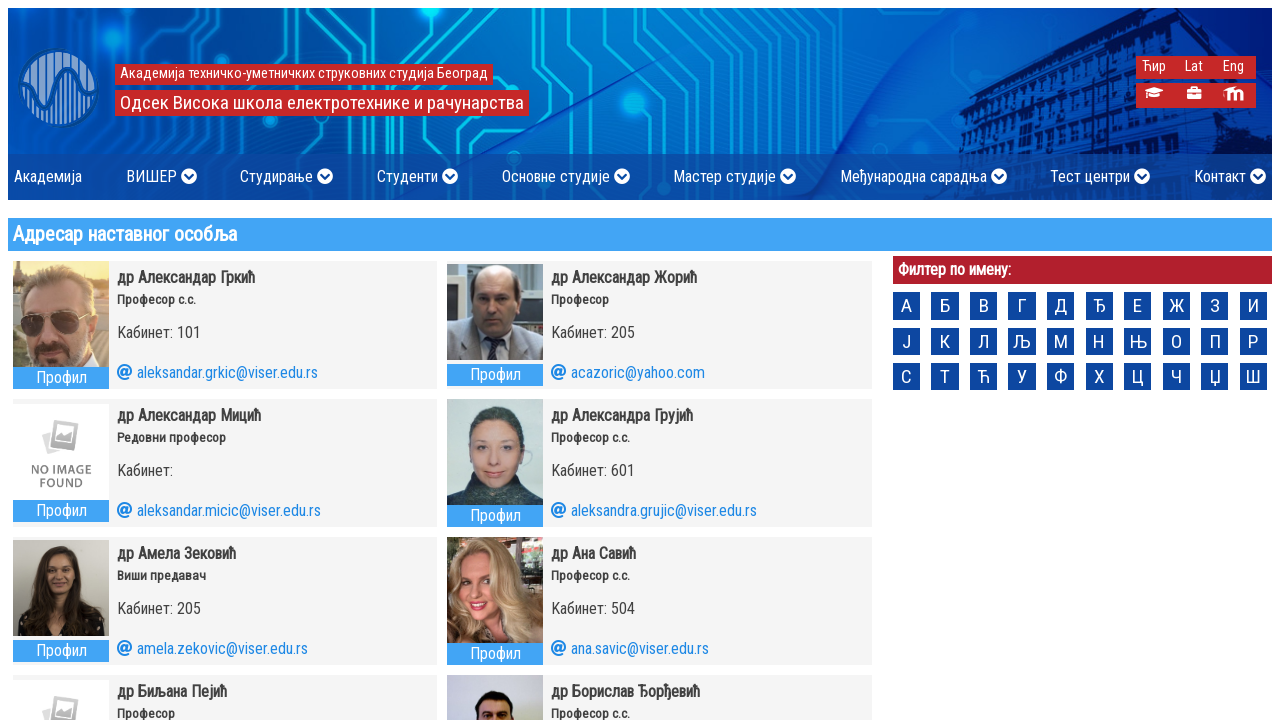

Retrieved computed color style for faculty profile button 72: rgb(255, 255, 255)
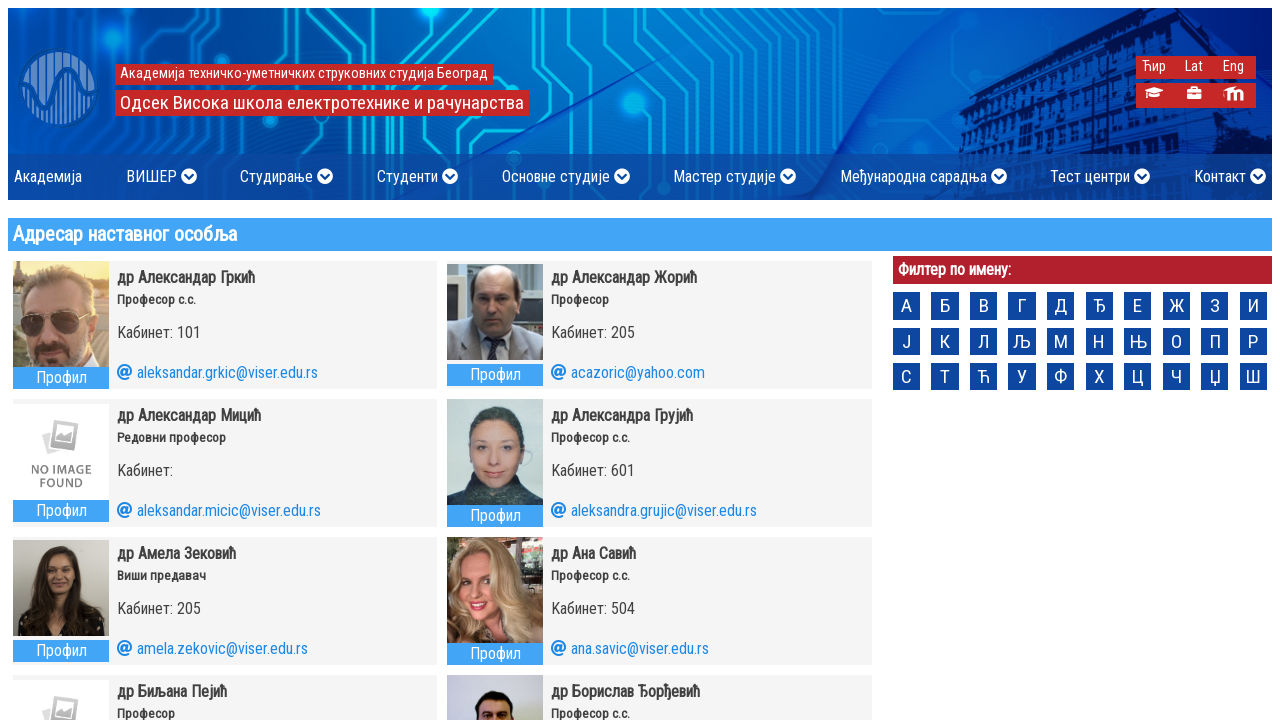

Verified faculty profile button 72 has white text color (rgb(255, 255, 255))
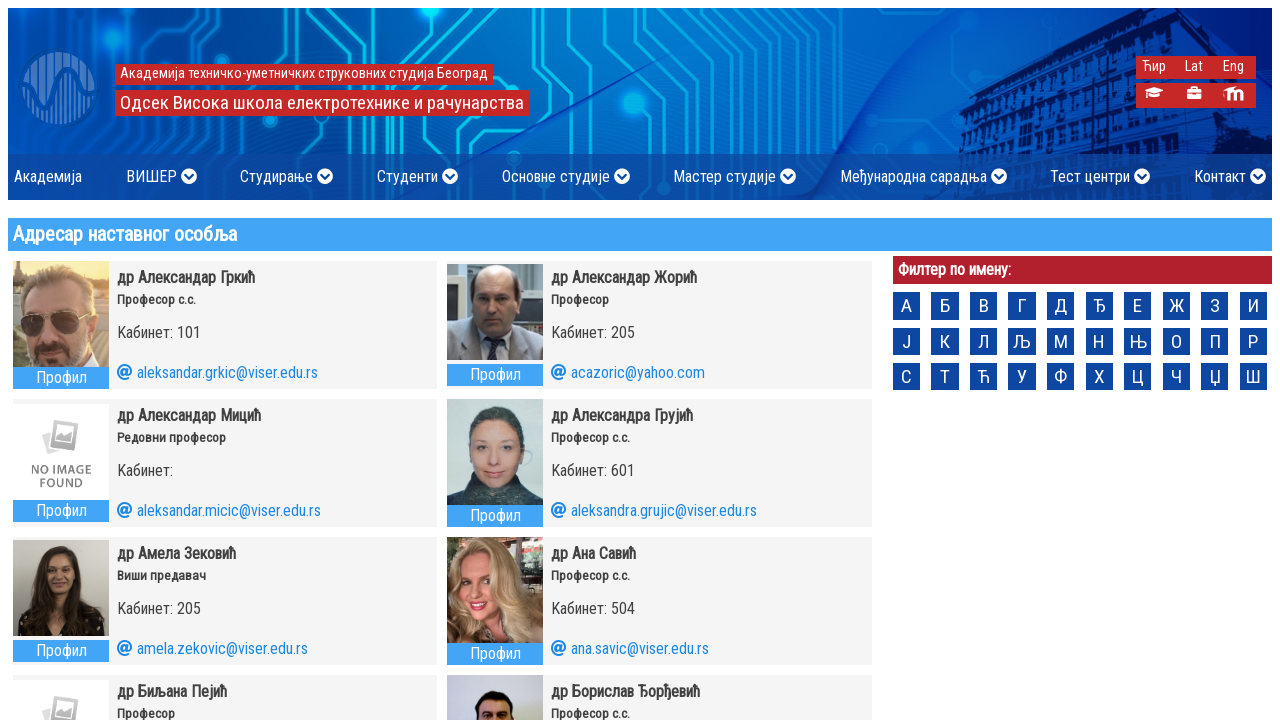

Retrieved computed color style for faculty profile button 73: rgb(255, 255, 255)
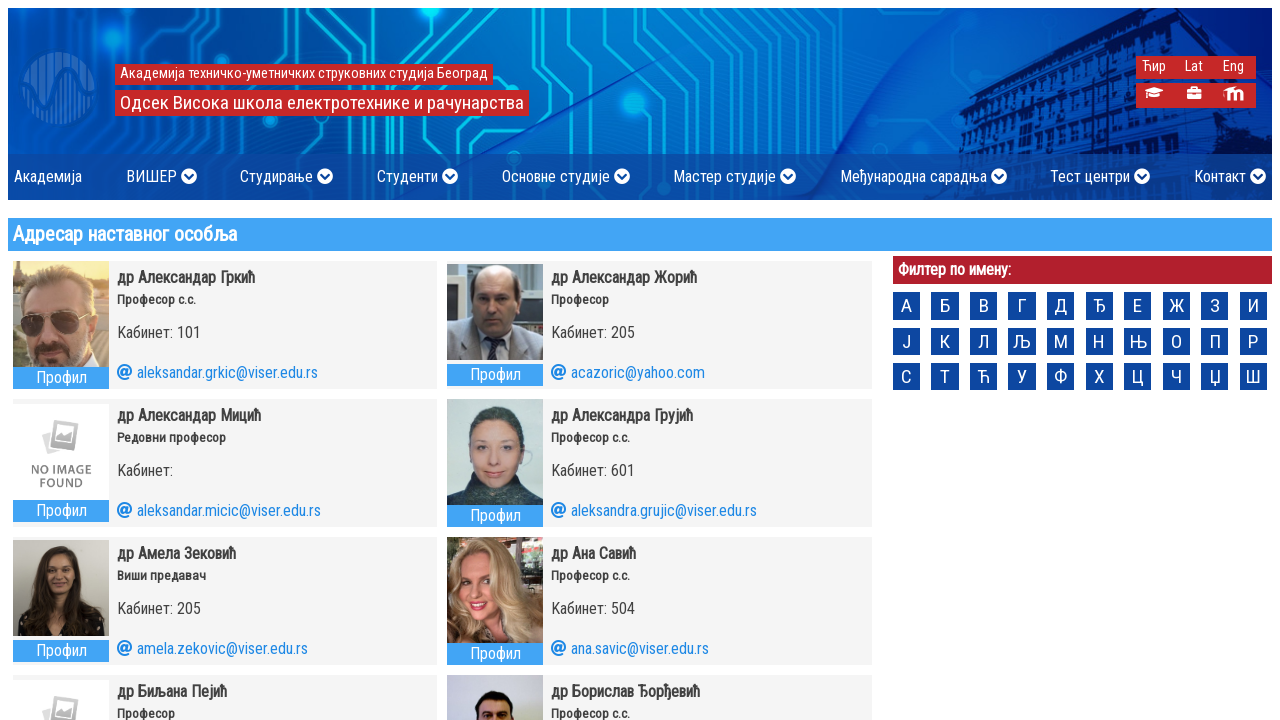

Verified faculty profile button 73 has white text color (rgb(255, 255, 255))
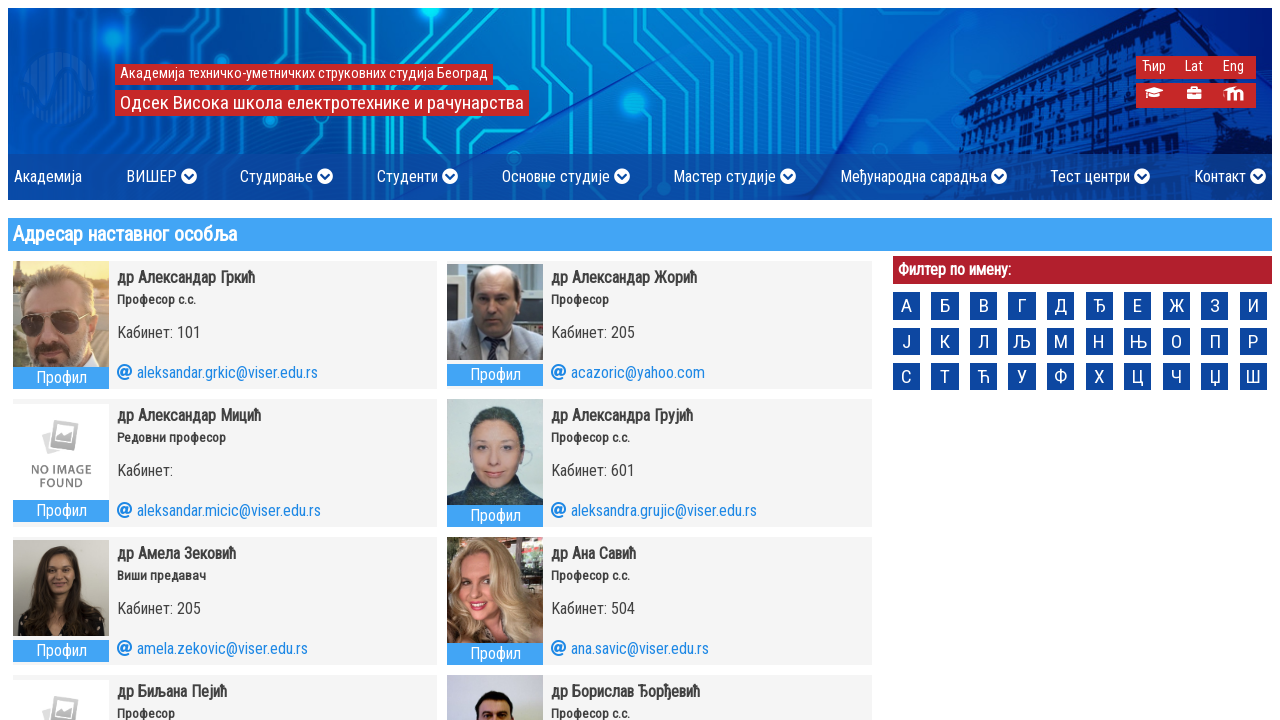

Retrieved computed color style for faculty profile button 74: rgb(255, 255, 255)
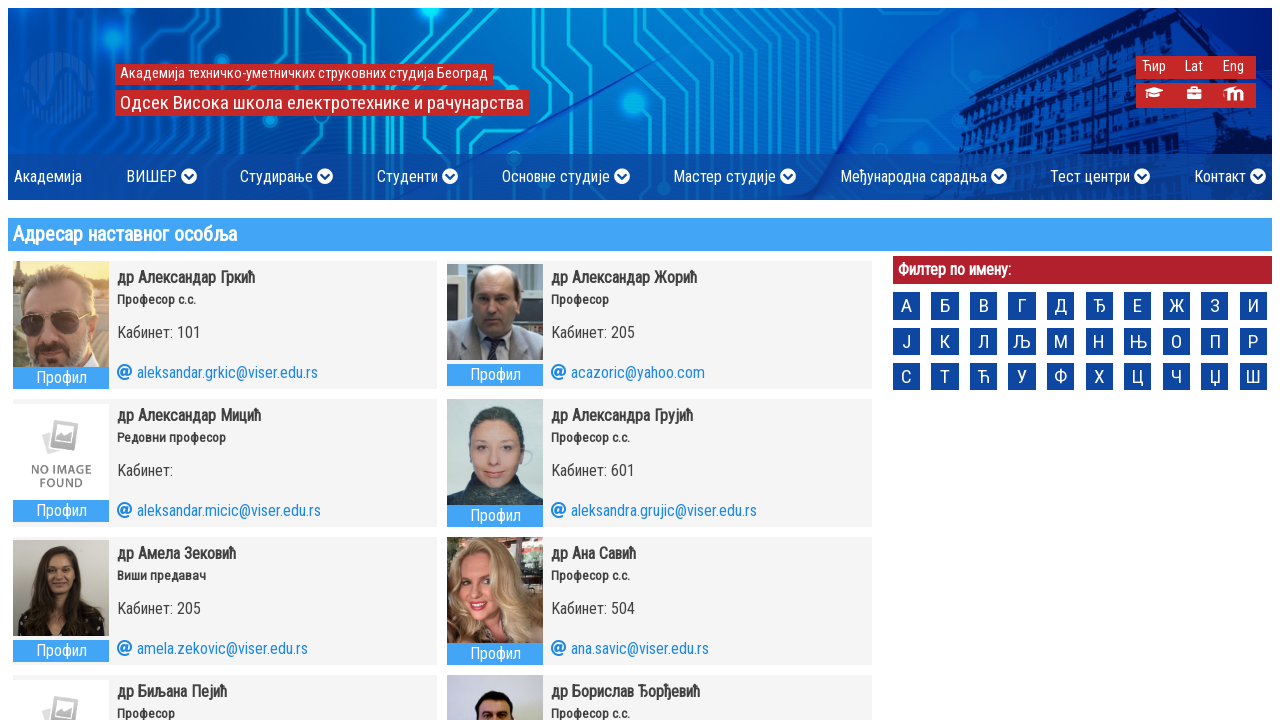

Verified faculty profile button 74 has white text color (rgb(255, 255, 255))
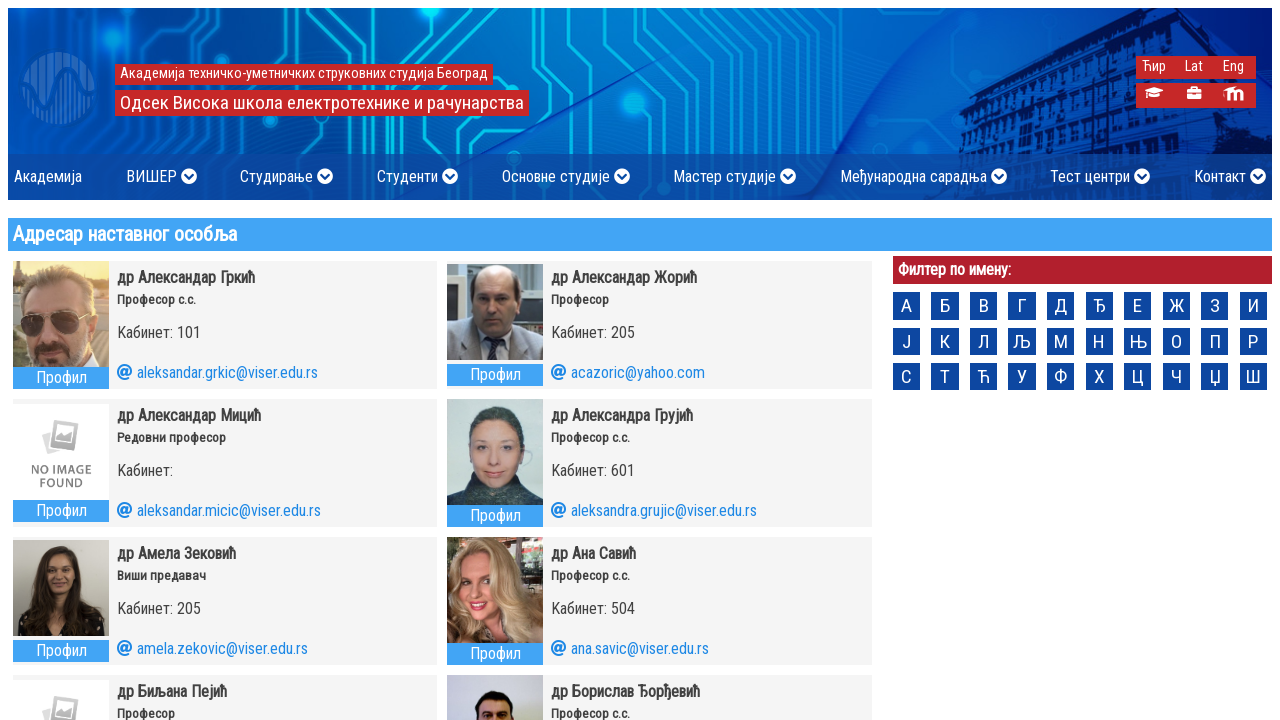

Retrieved computed color style for faculty profile button 75: rgb(255, 255, 255)
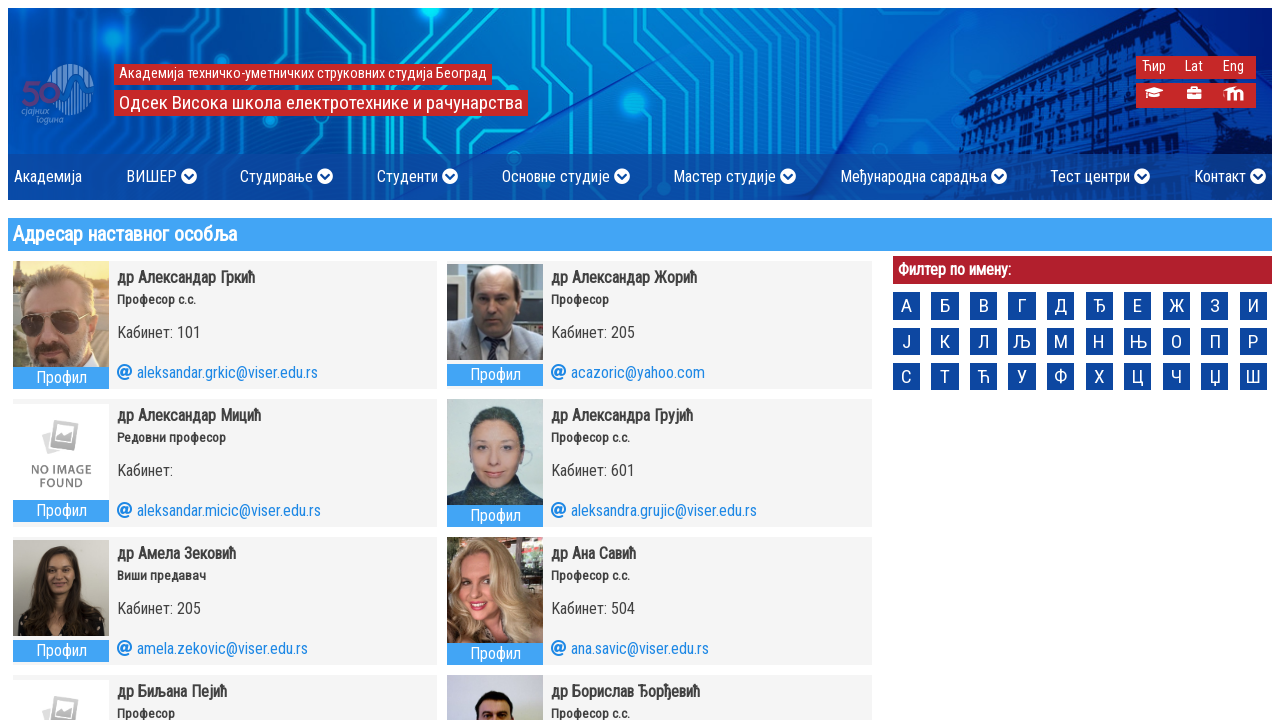

Verified faculty profile button 75 has white text color (rgb(255, 255, 255))
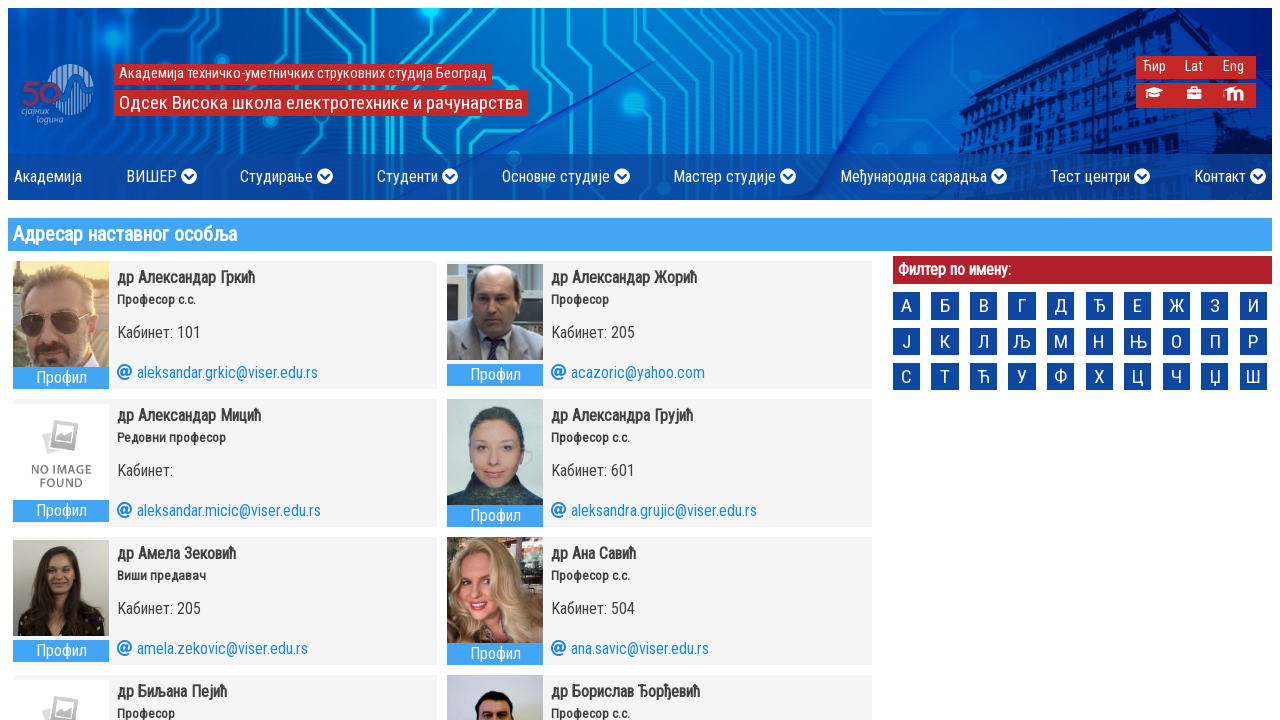

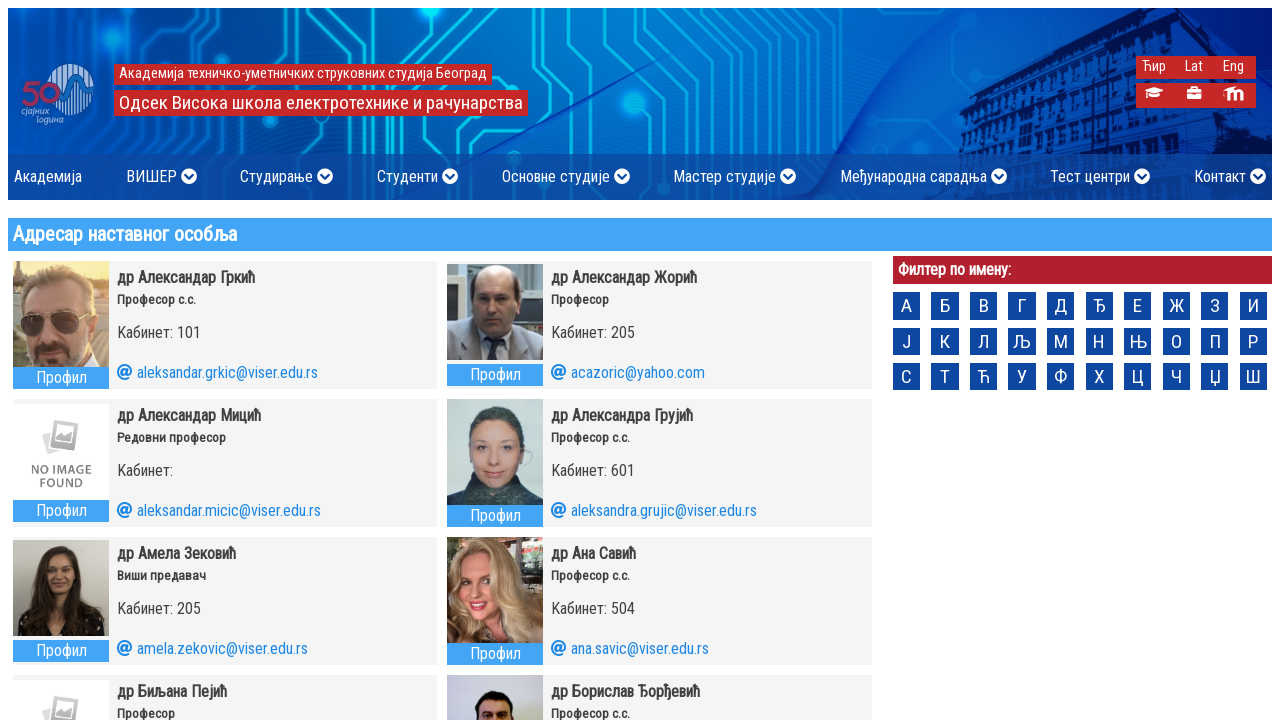